Navigates to OrangeHRM trial form and selects a country from the dropdown menu without using Select class

Starting URL: https://www.orangehrm.com/orangehrm-30-day-trial/

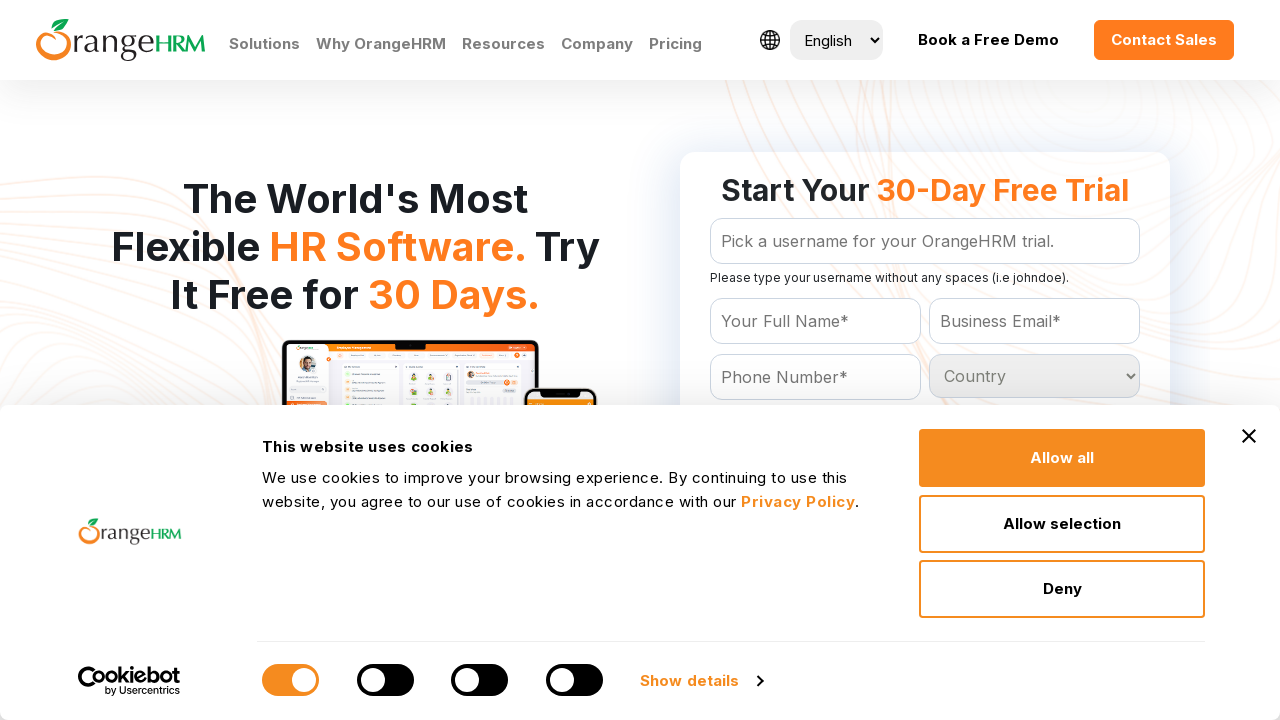

Navigated to OrangeHRM 30-day trial form
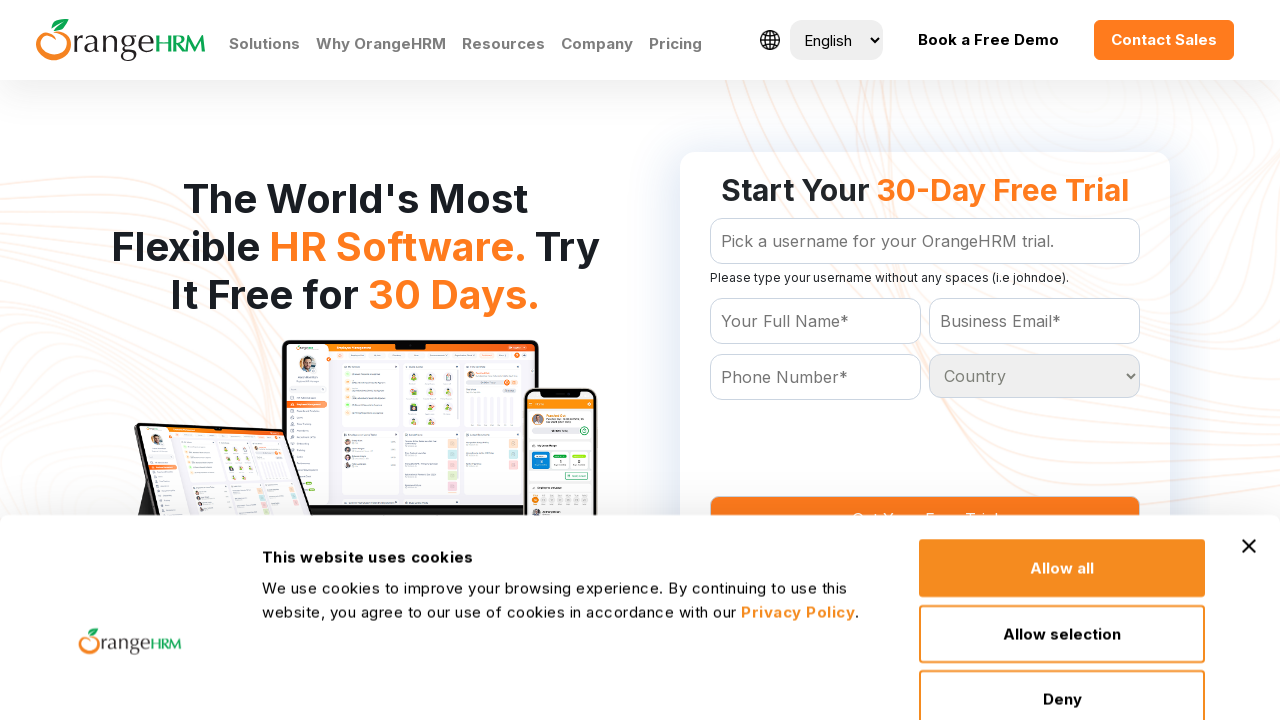

Located all country dropdown options
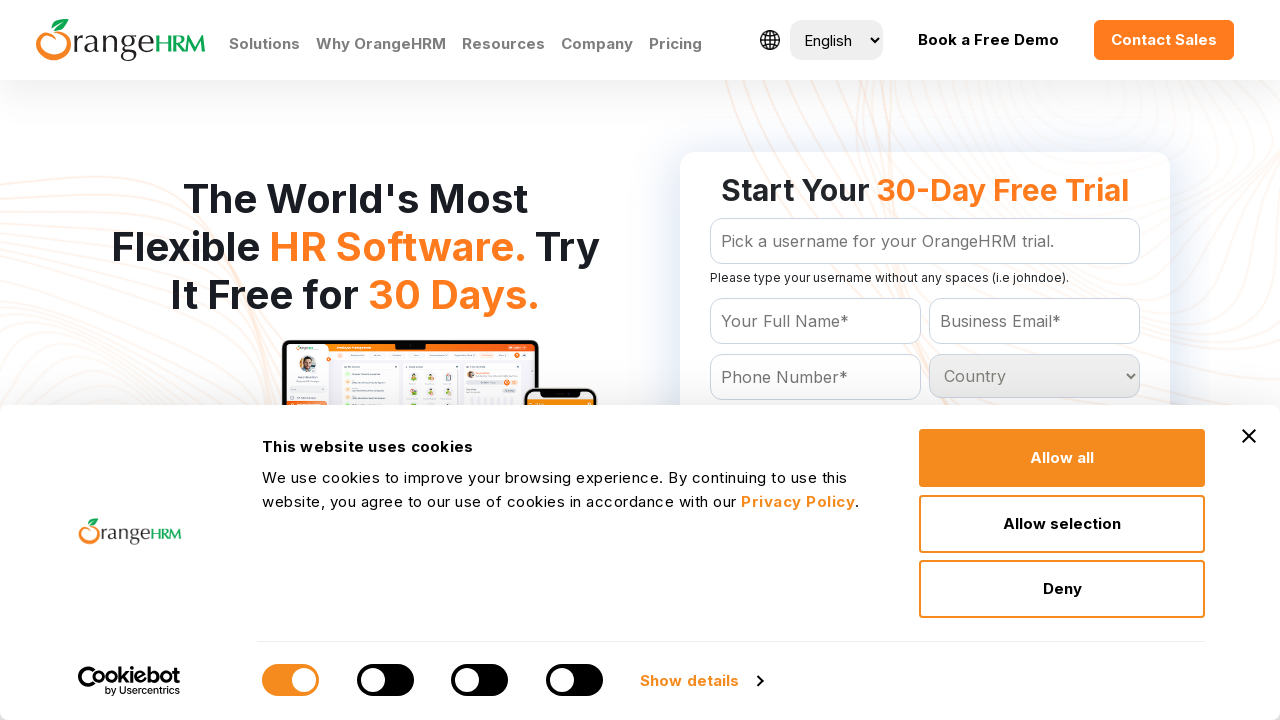

Country dropdown contains 233 options
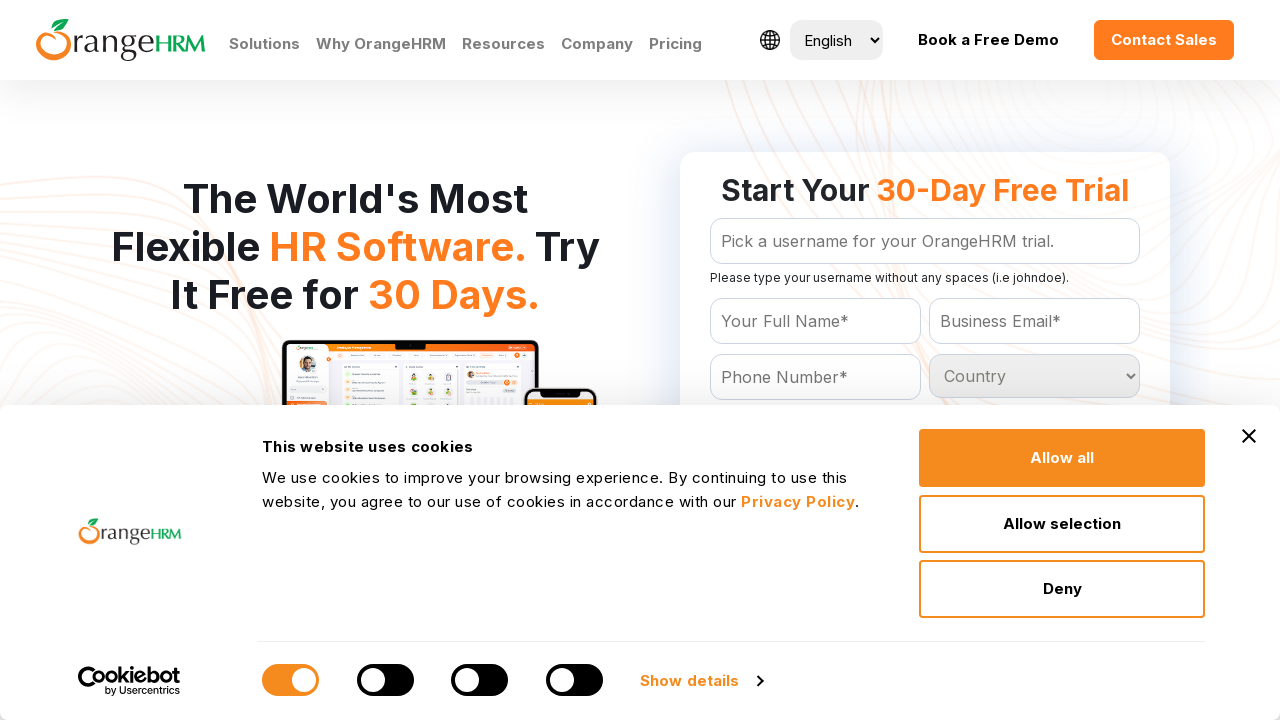

Retrieved option at index 0
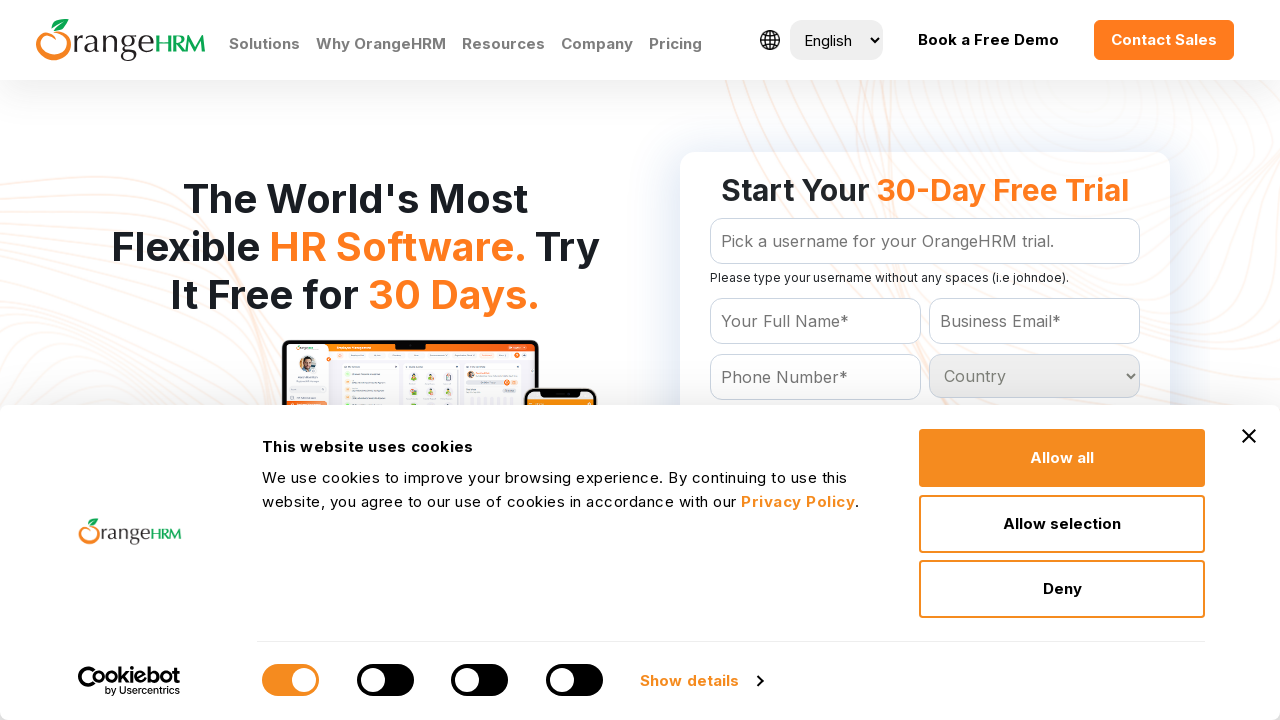

Retrieved option at index 1
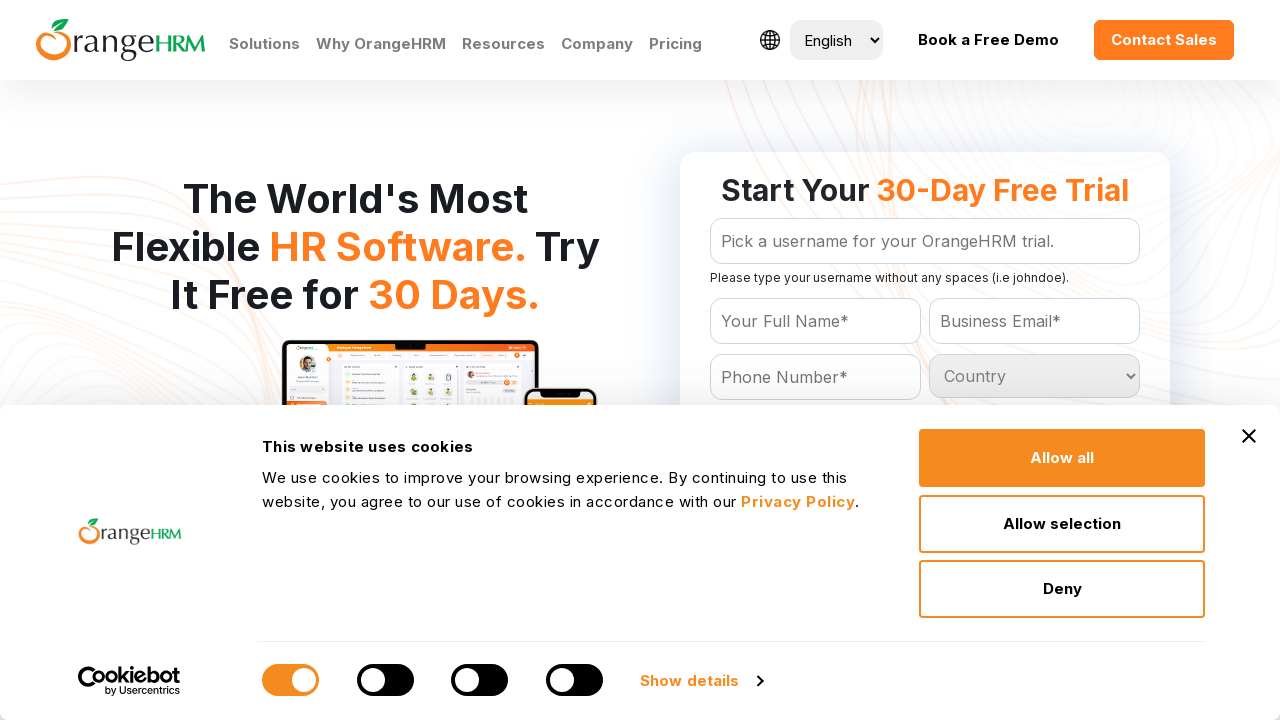

Retrieved option at index 2
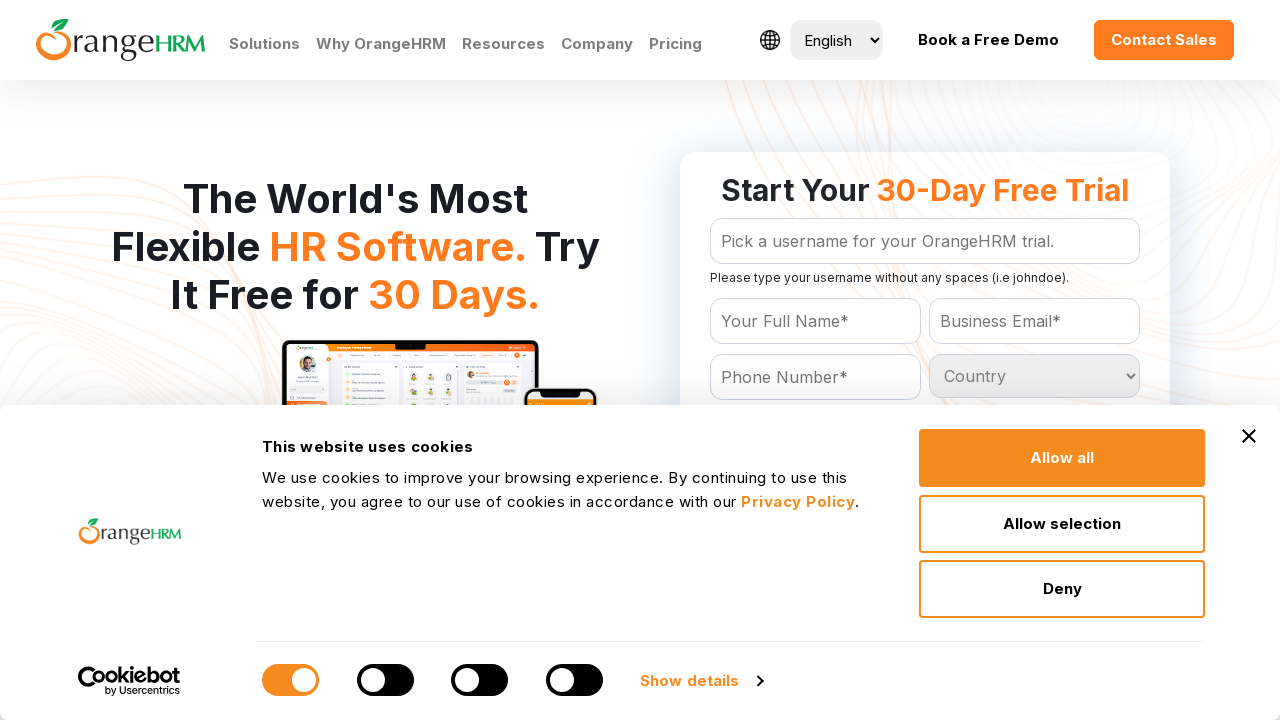

Retrieved option at index 3
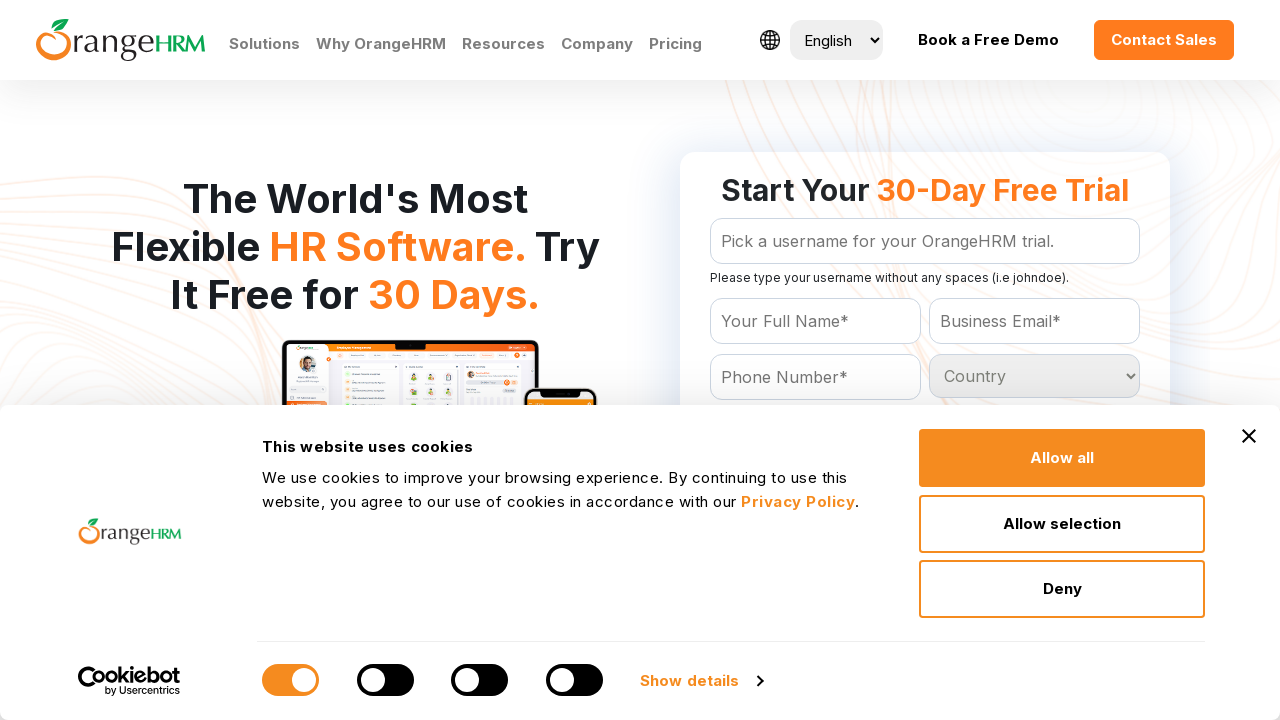

Retrieved option at index 4
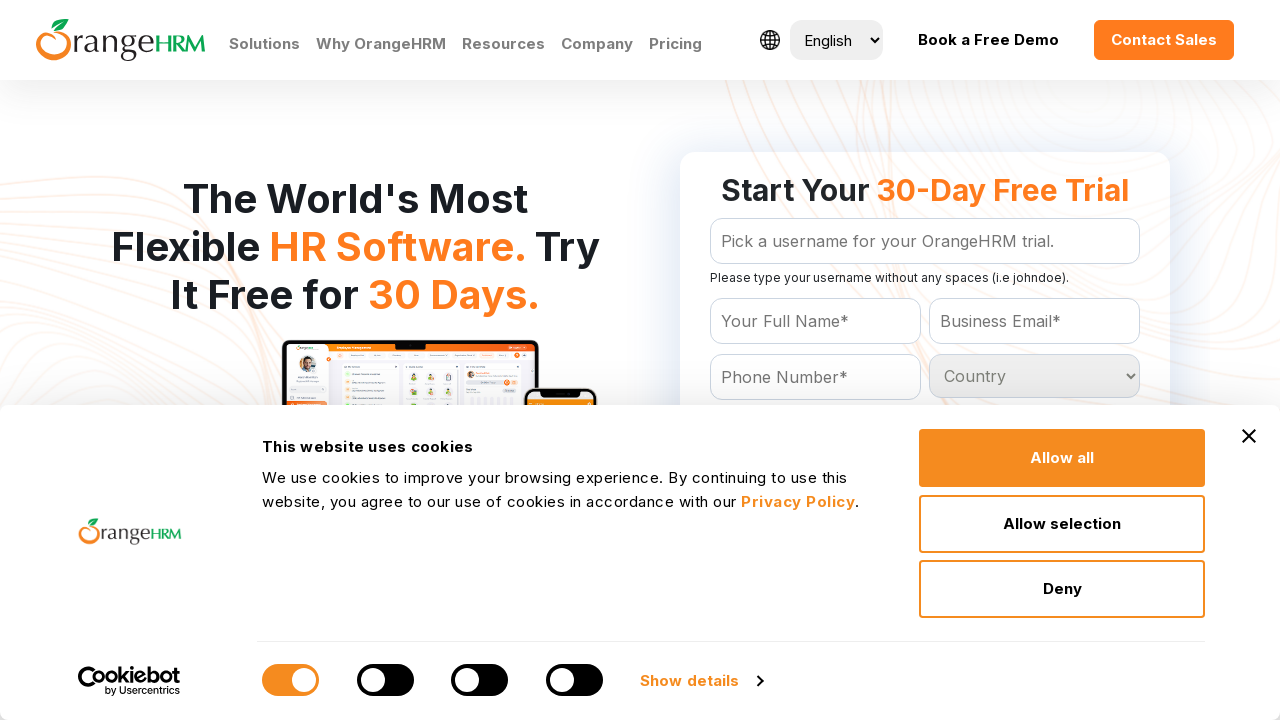

Retrieved option at index 5
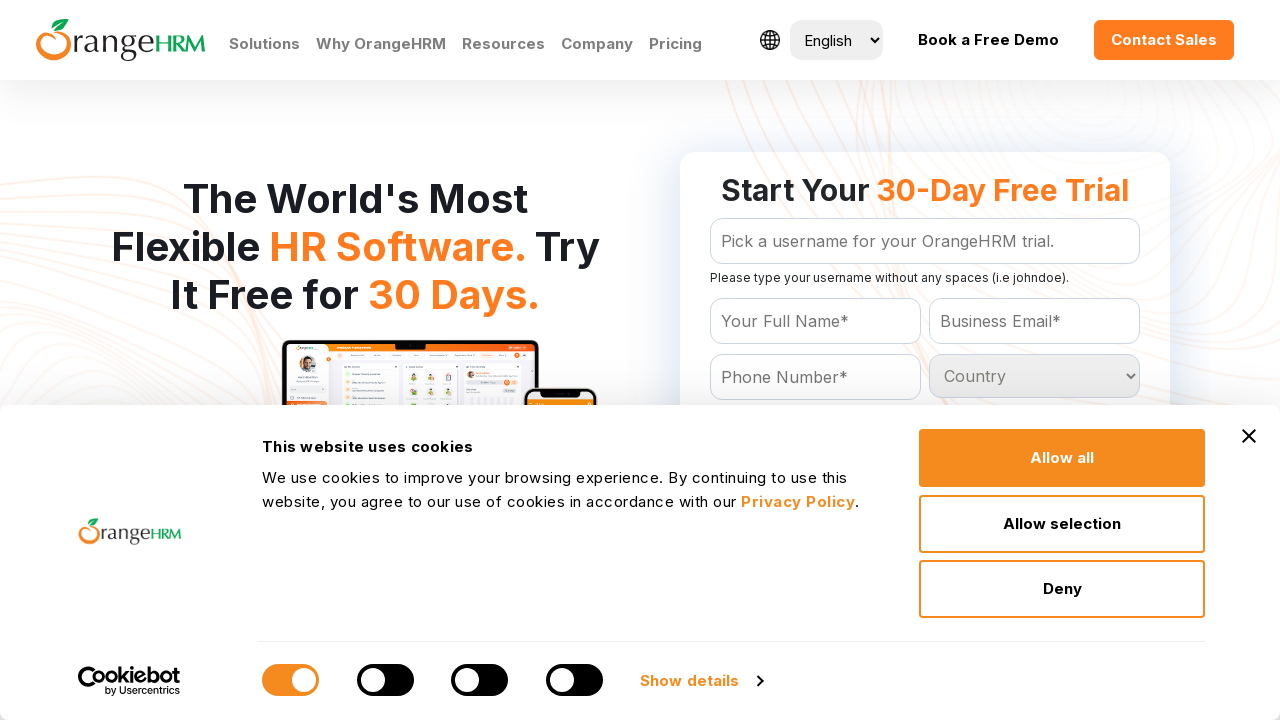

Retrieved option at index 6
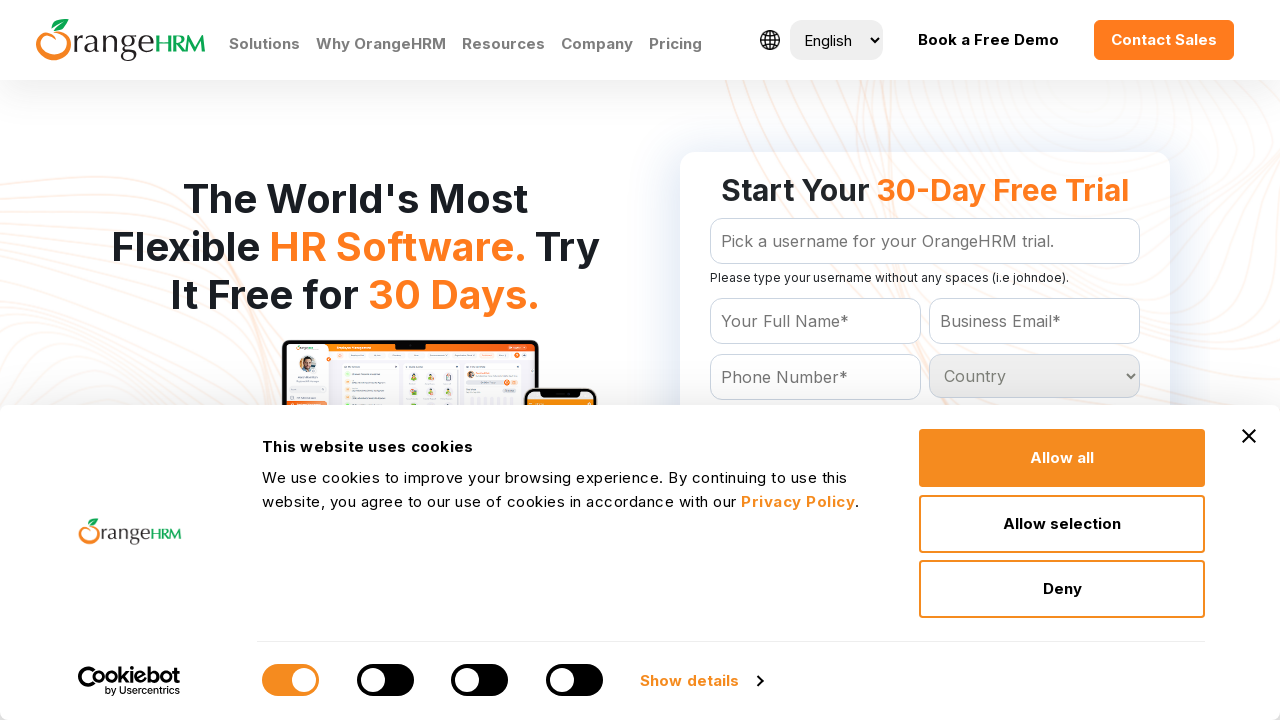

Retrieved option at index 7
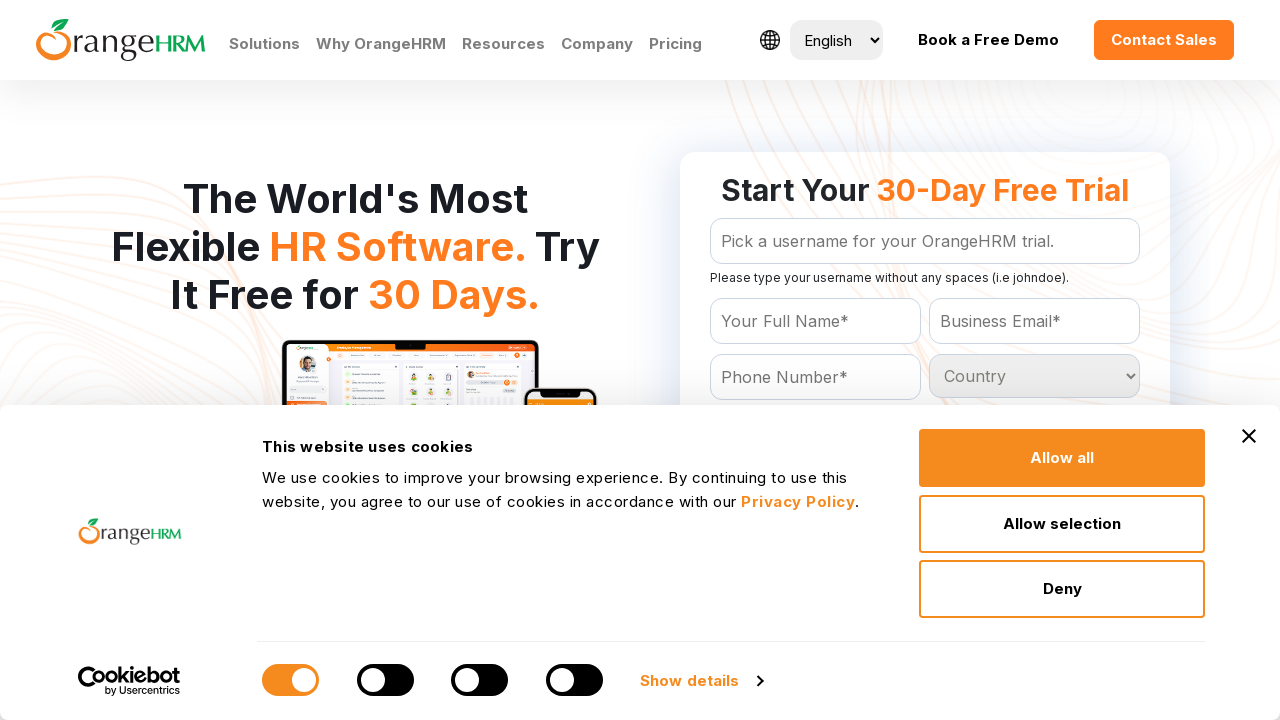

Retrieved option at index 8
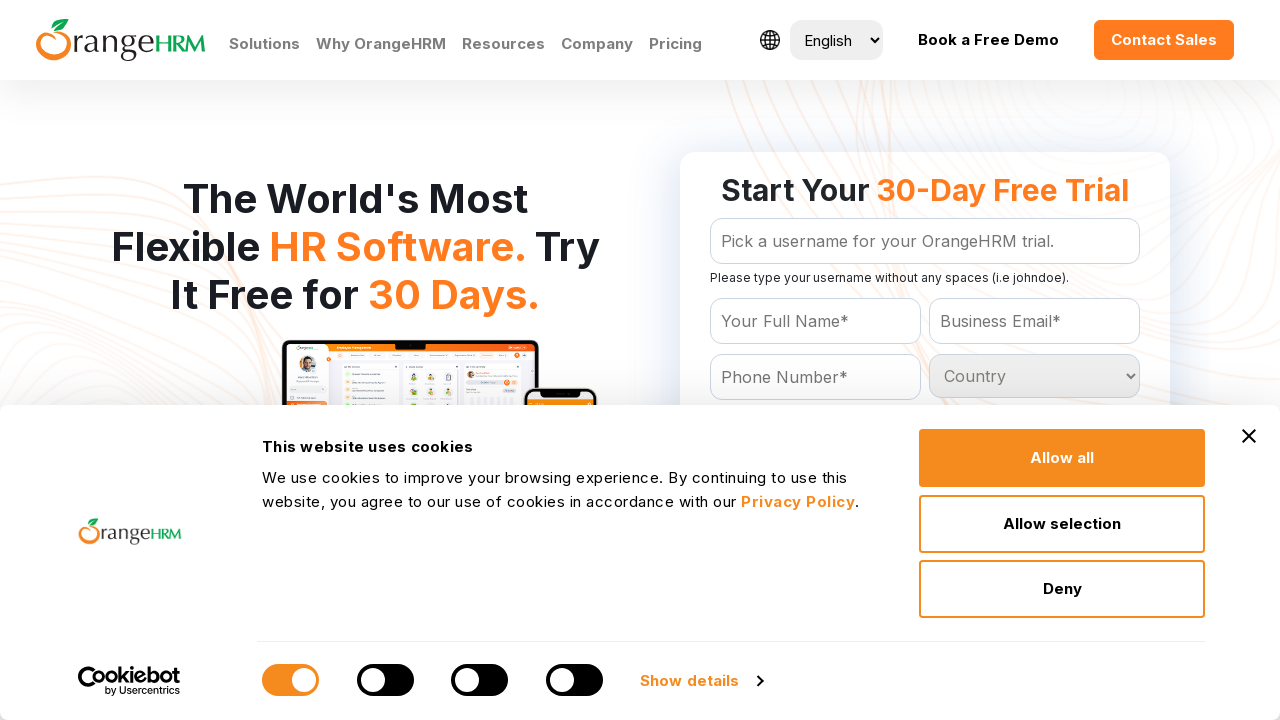

Retrieved option at index 9
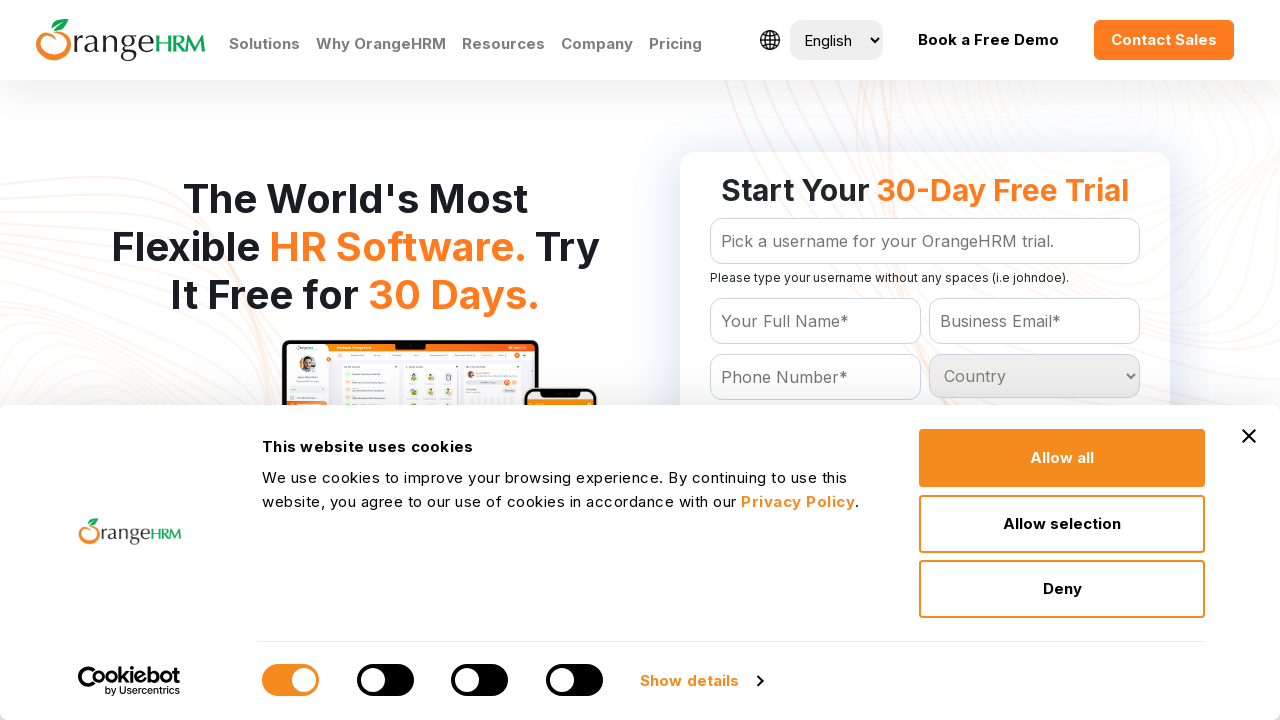

Retrieved option at index 10
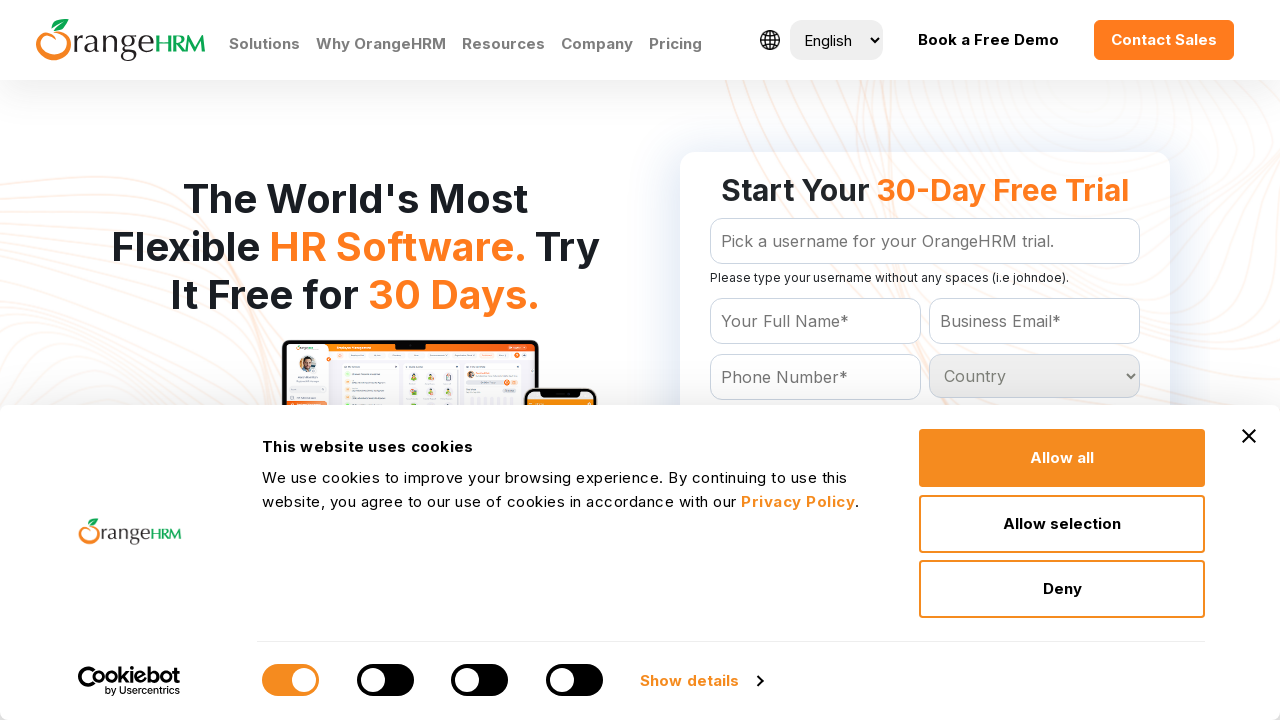

Retrieved option at index 11
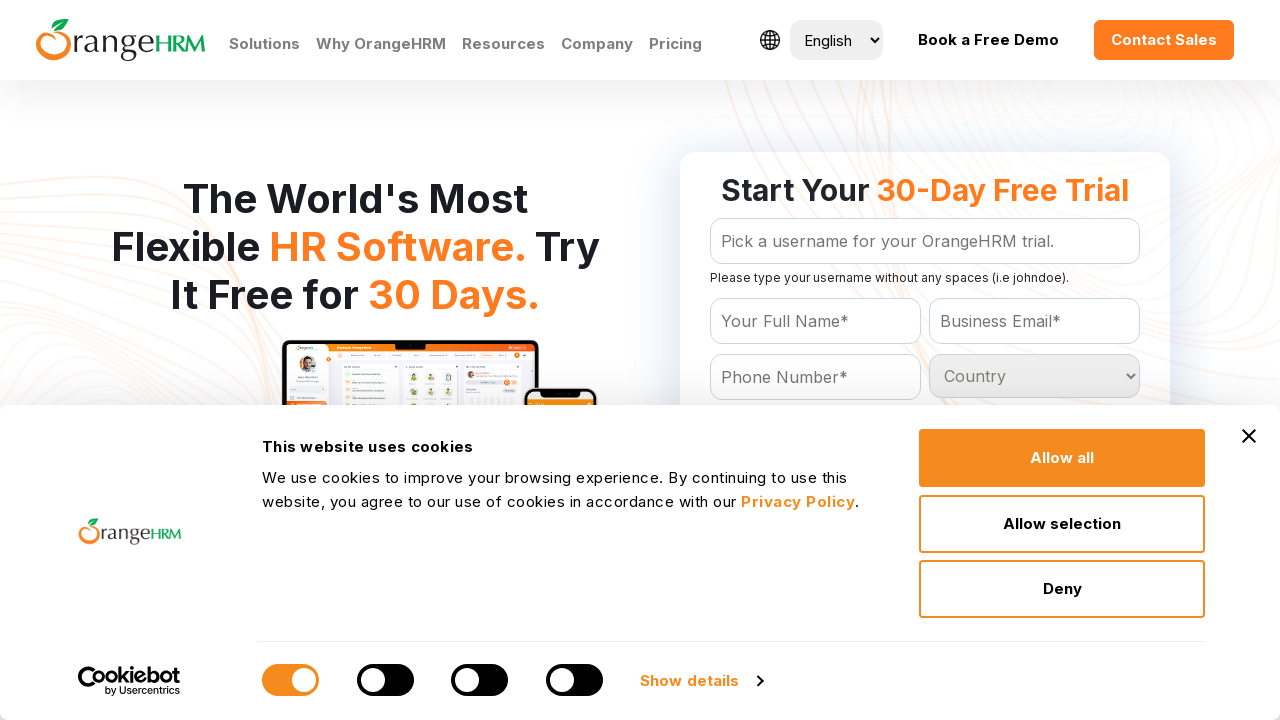

Retrieved option at index 12
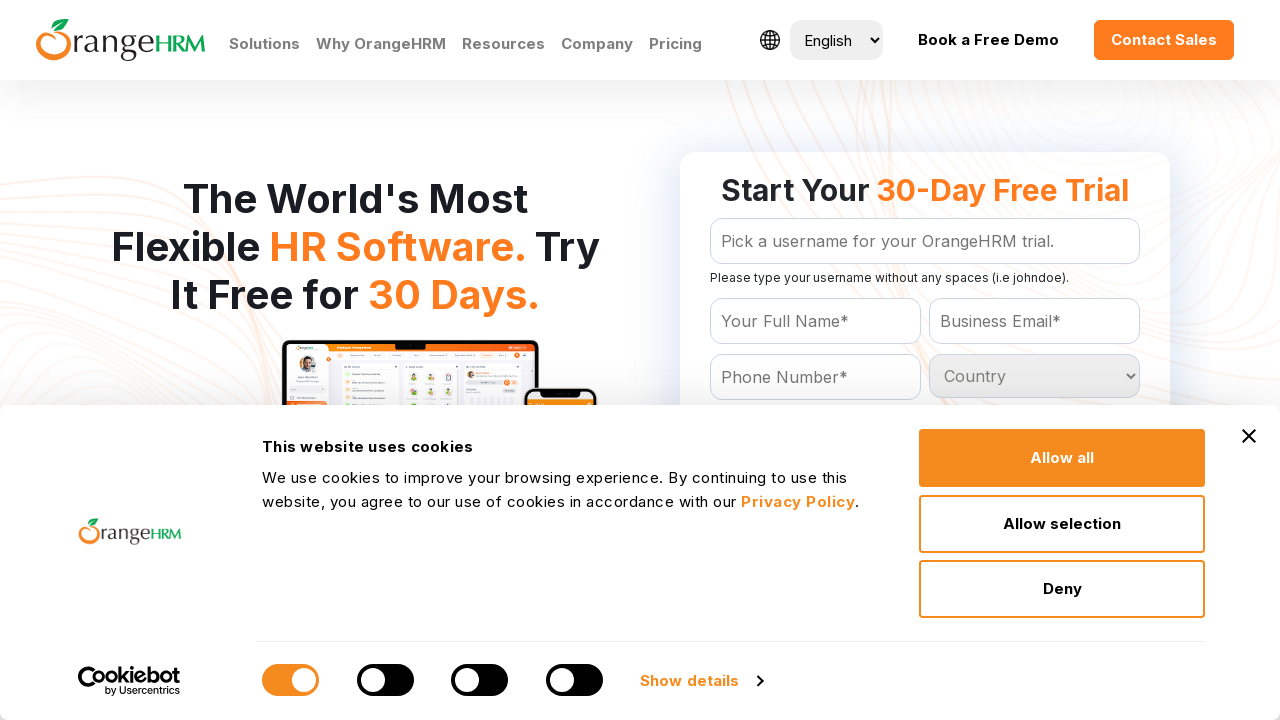

Retrieved option at index 13
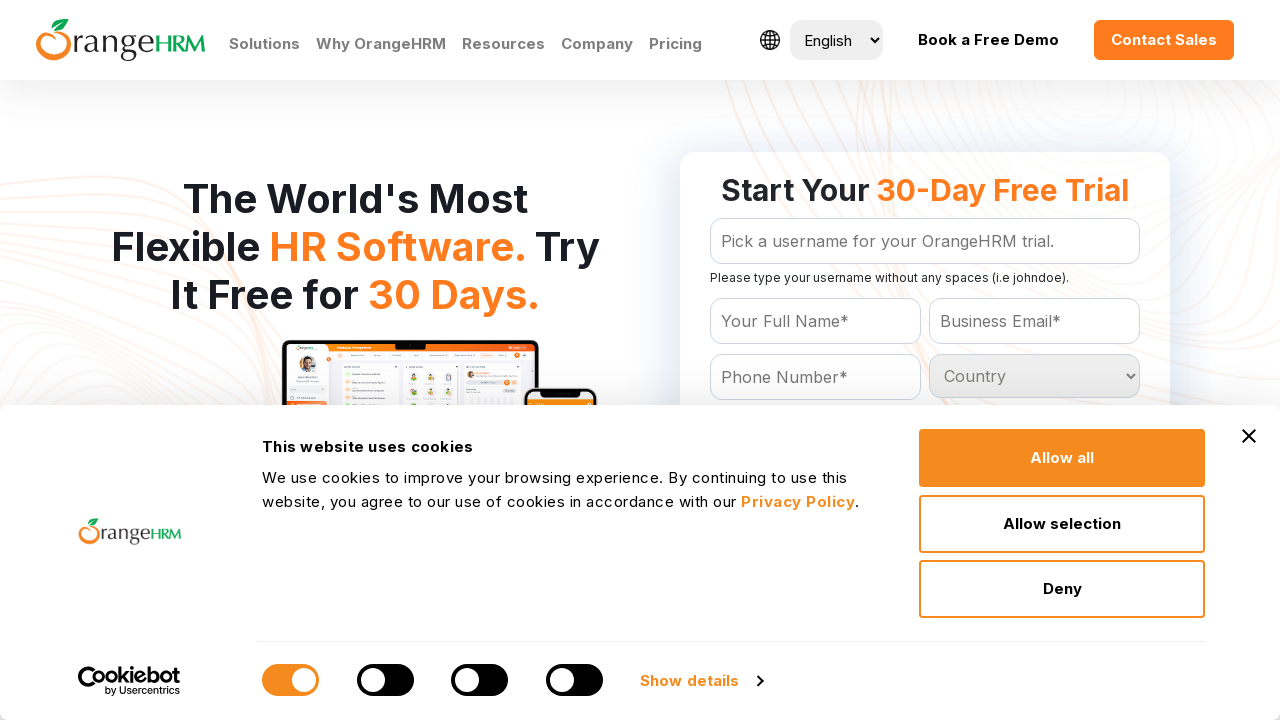

Retrieved option at index 14
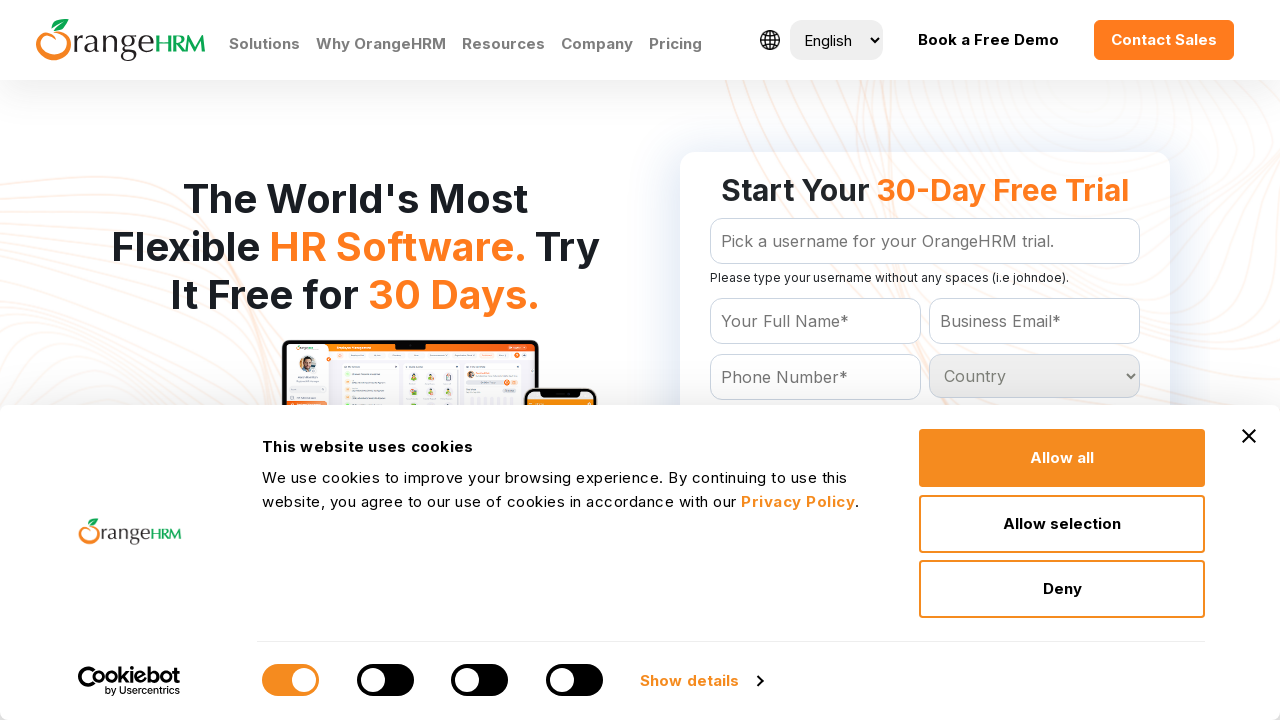

Retrieved option at index 15
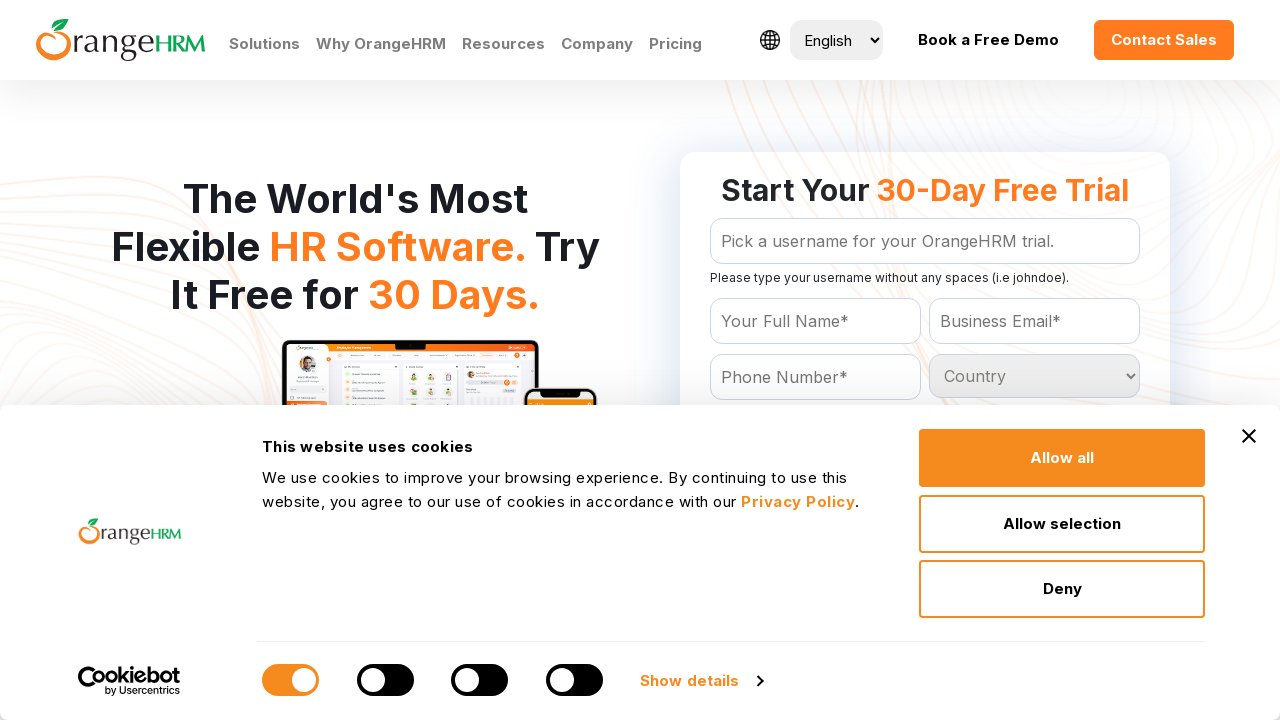

Retrieved option at index 16
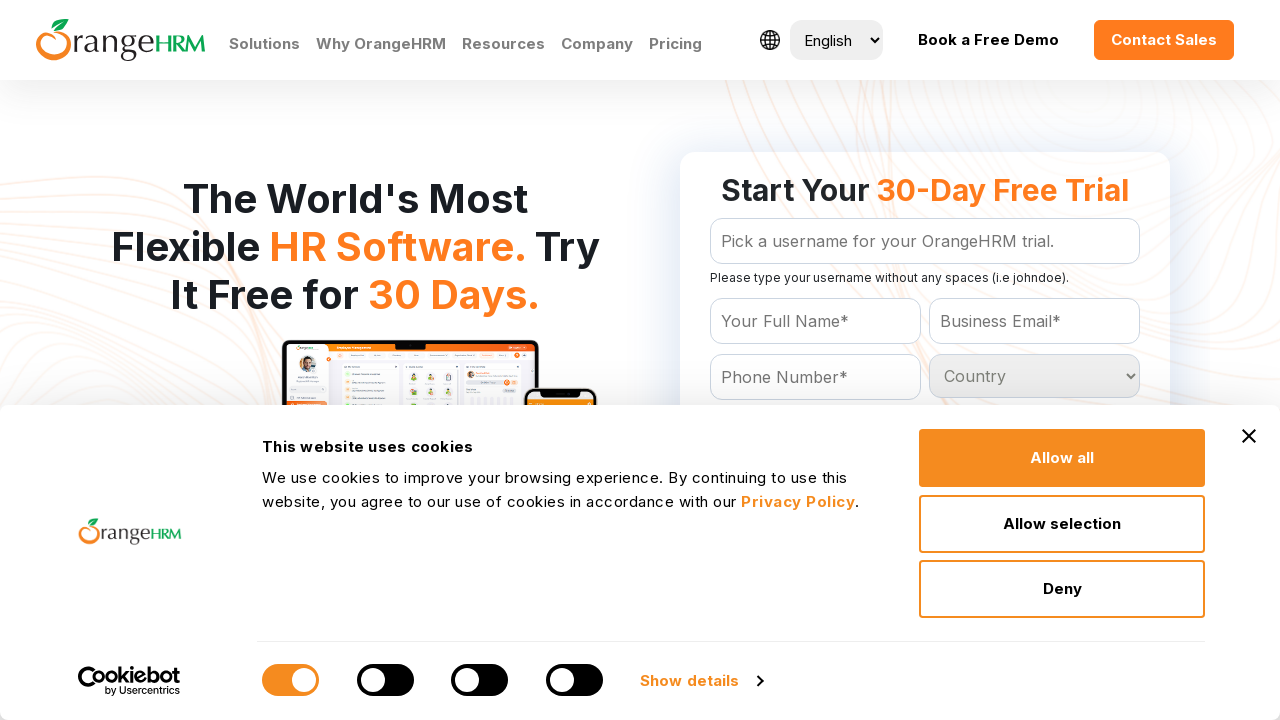

Retrieved option at index 17
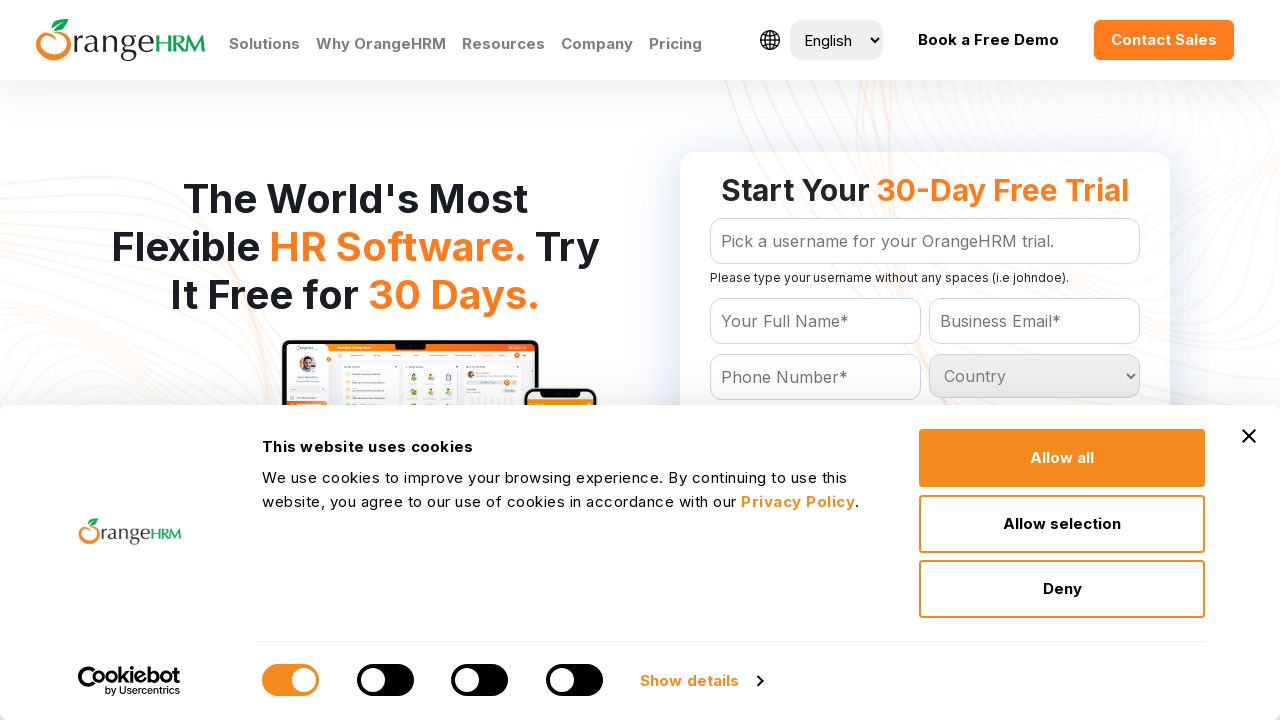

Retrieved option at index 18
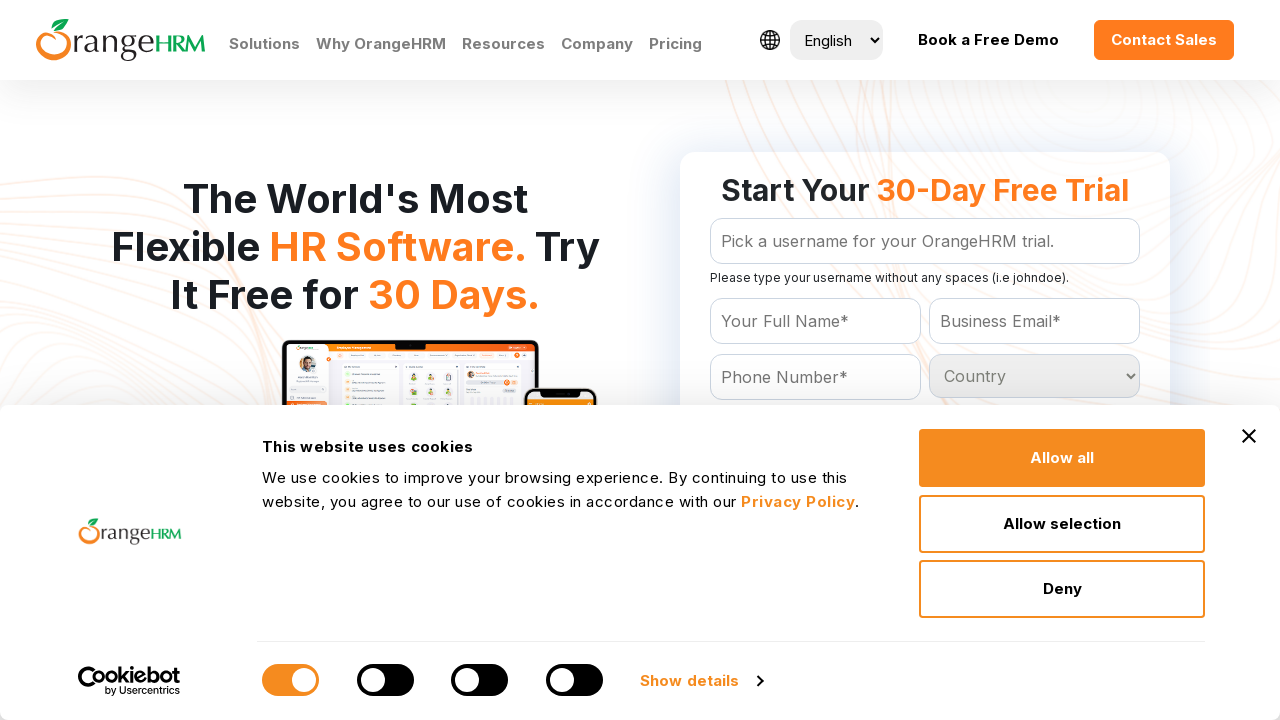

Retrieved option at index 19
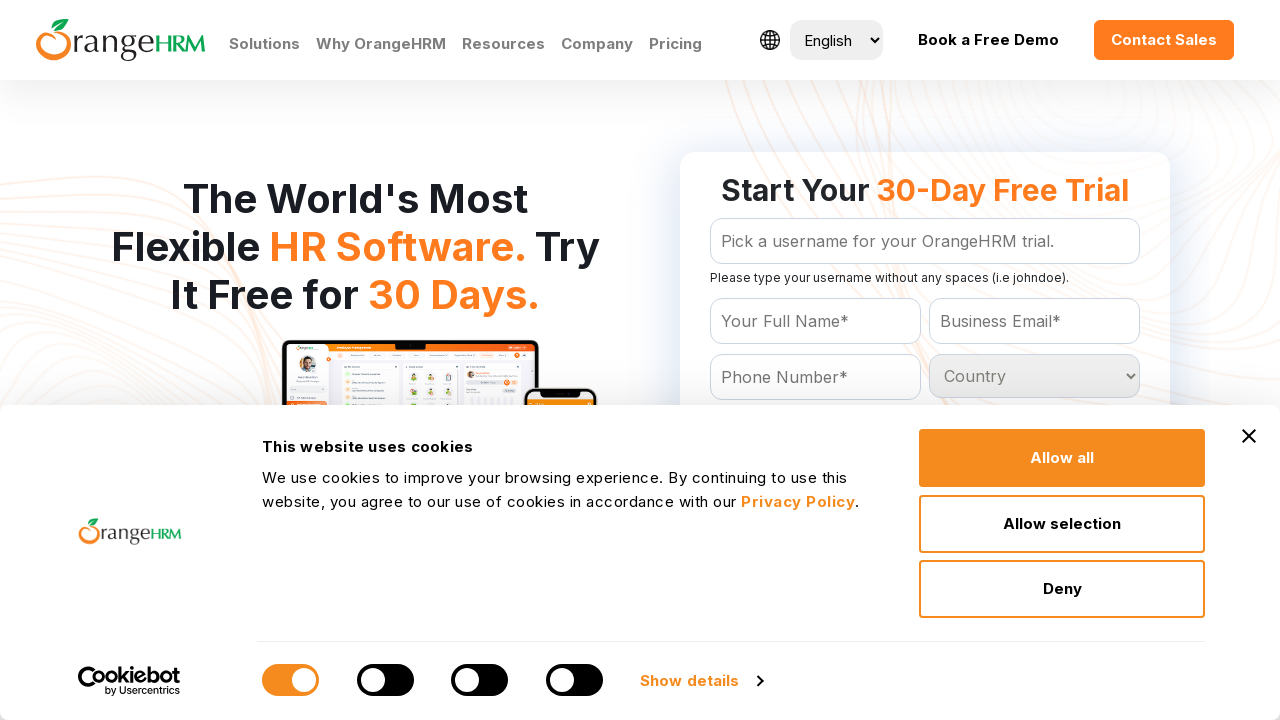

Retrieved option at index 20
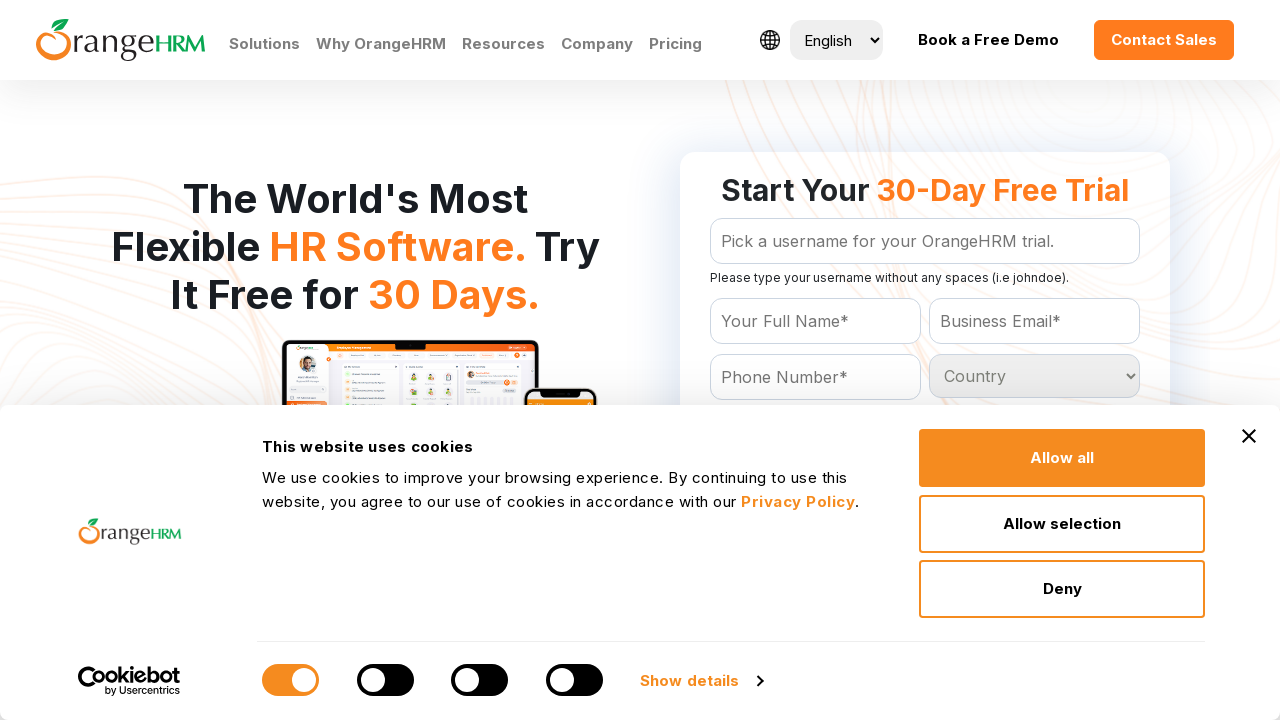

Retrieved option at index 21
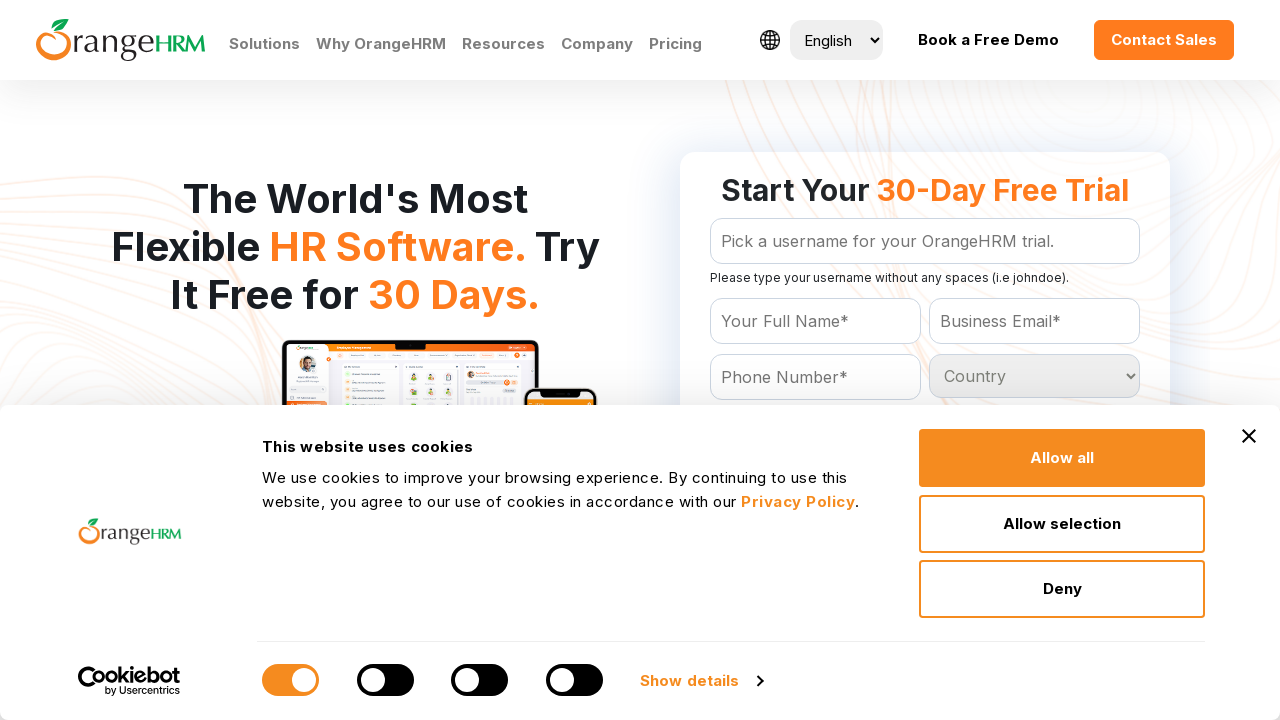

Retrieved option at index 22
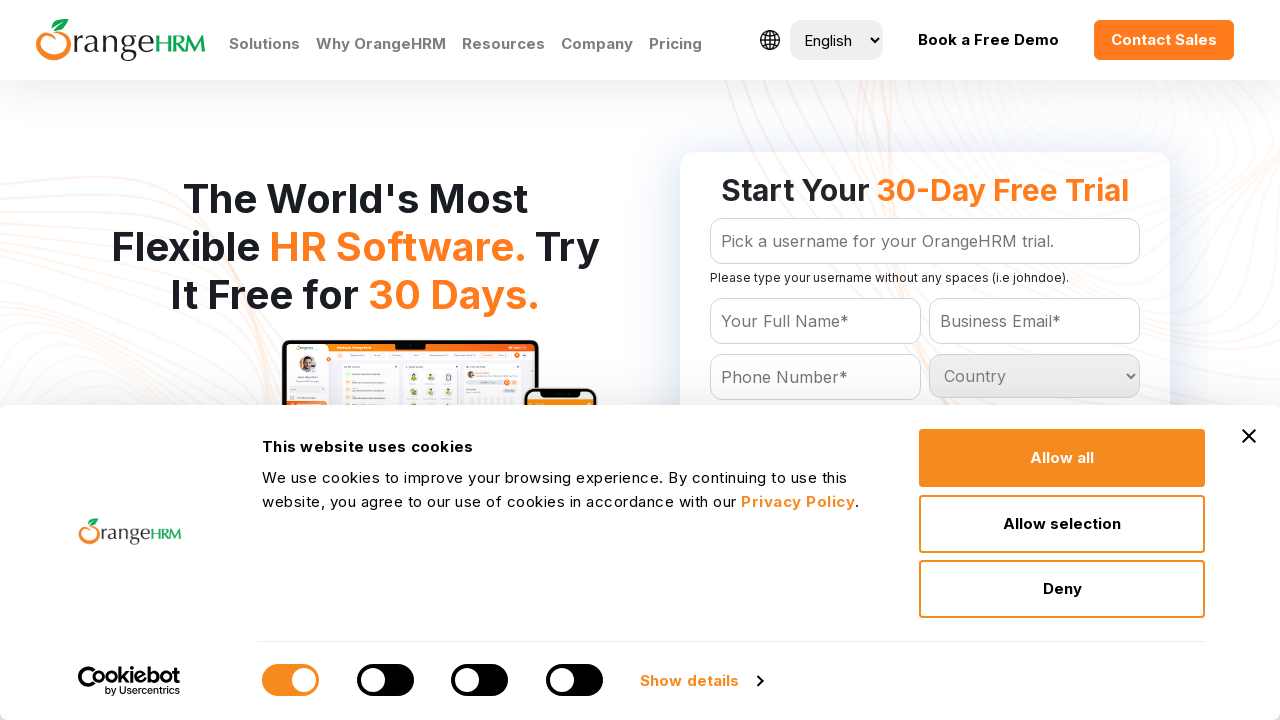

Retrieved option at index 23
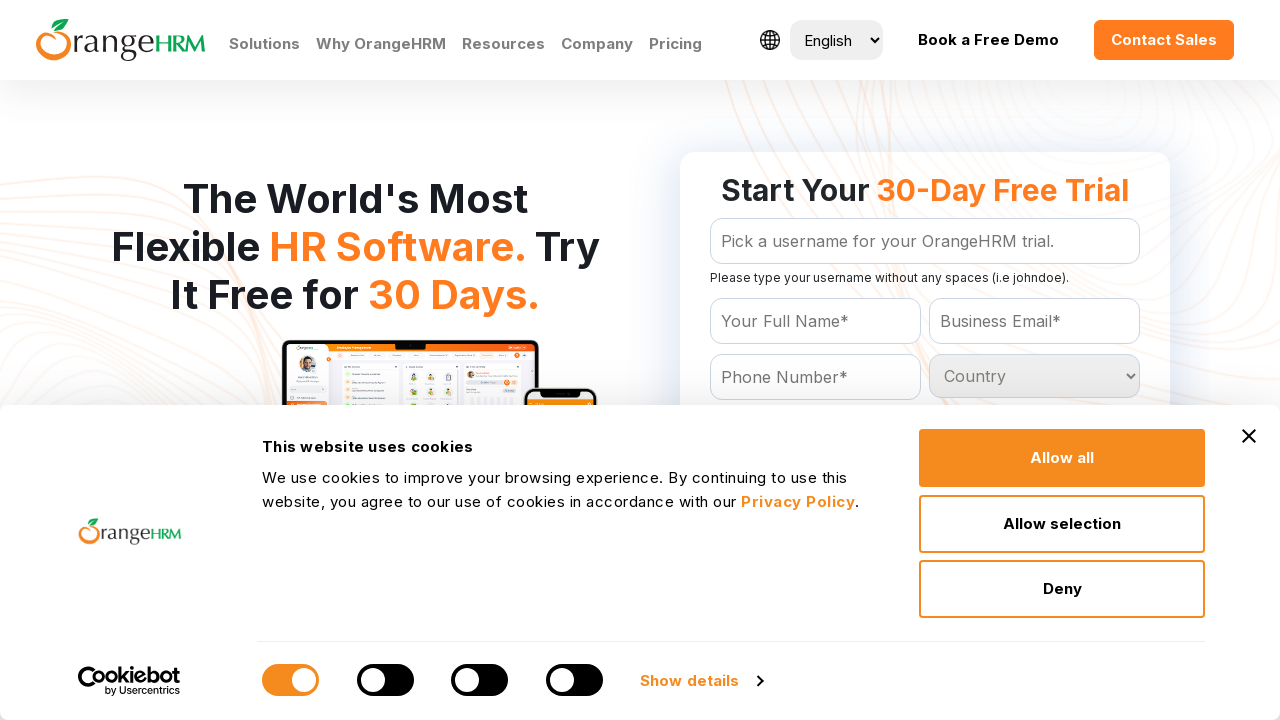

Retrieved option at index 24
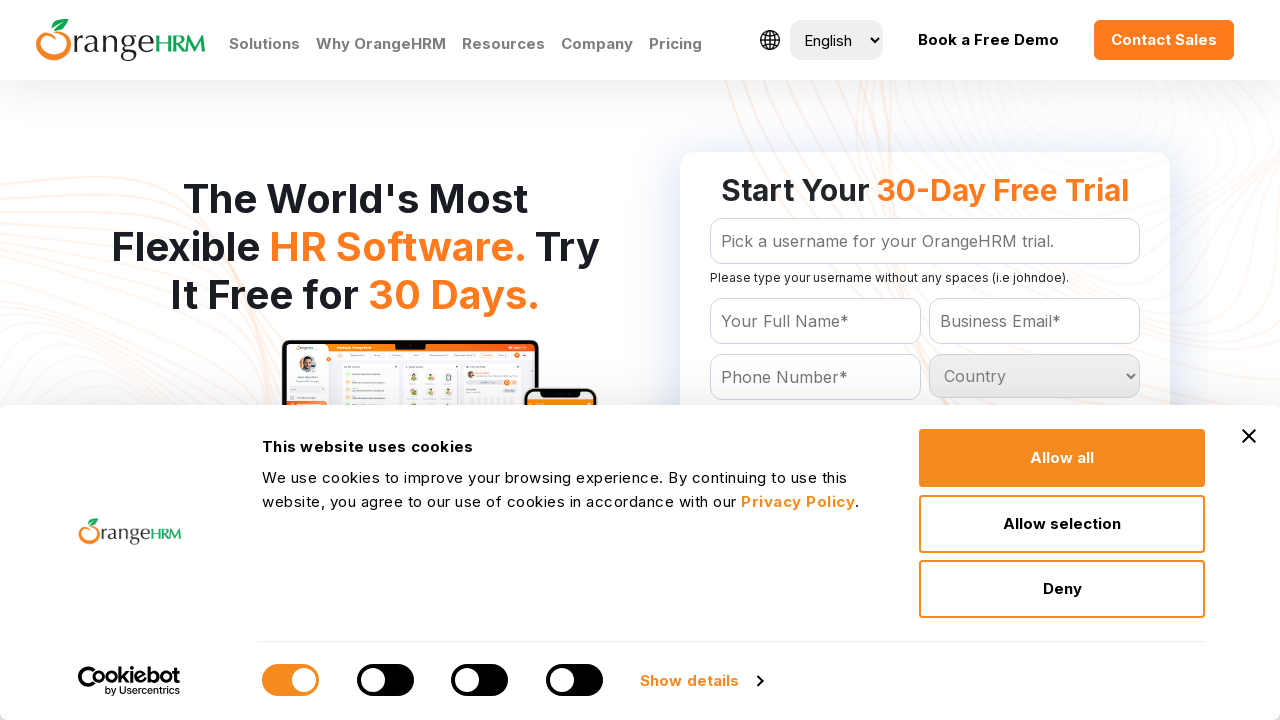

Retrieved option at index 25
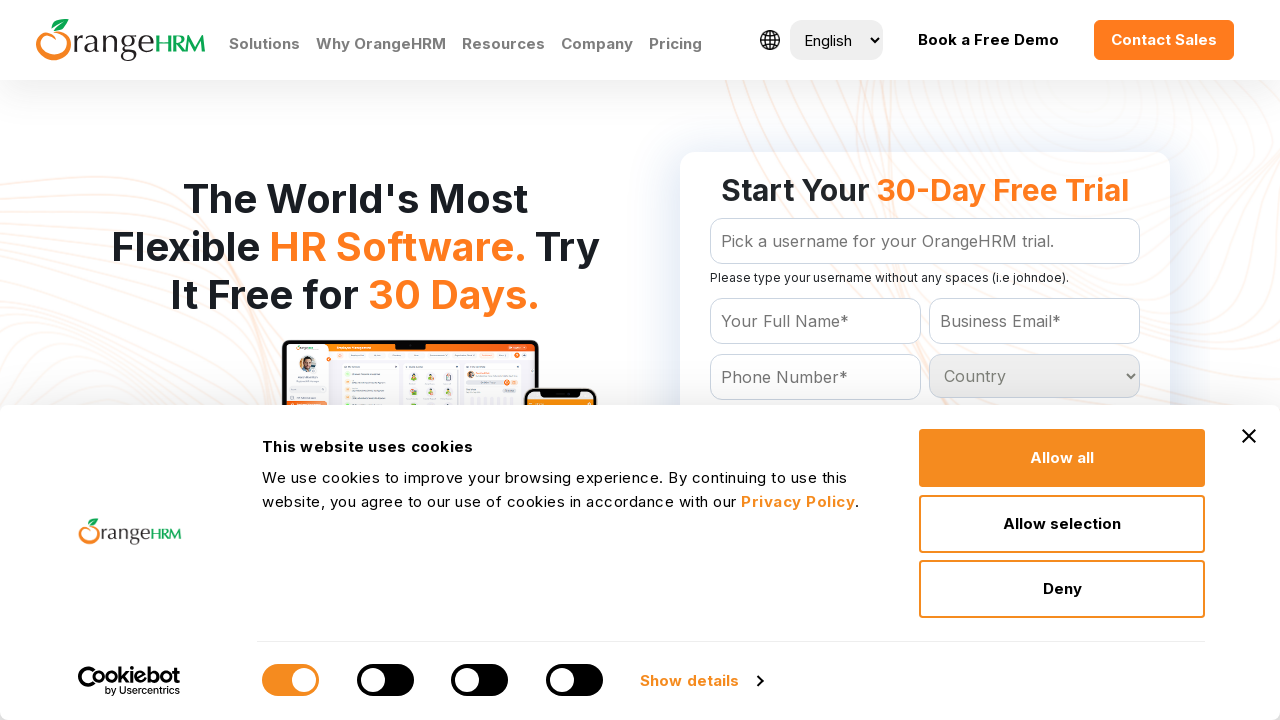

Retrieved option at index 26
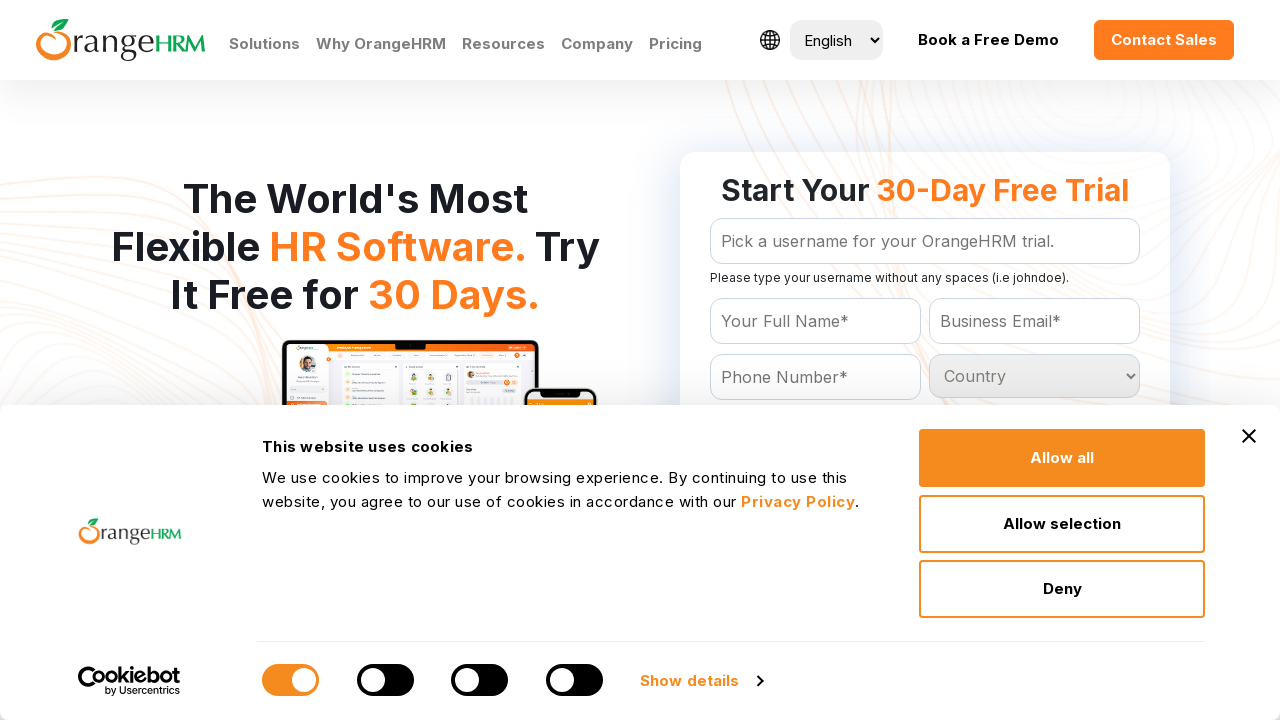

Retrieved option at index 27
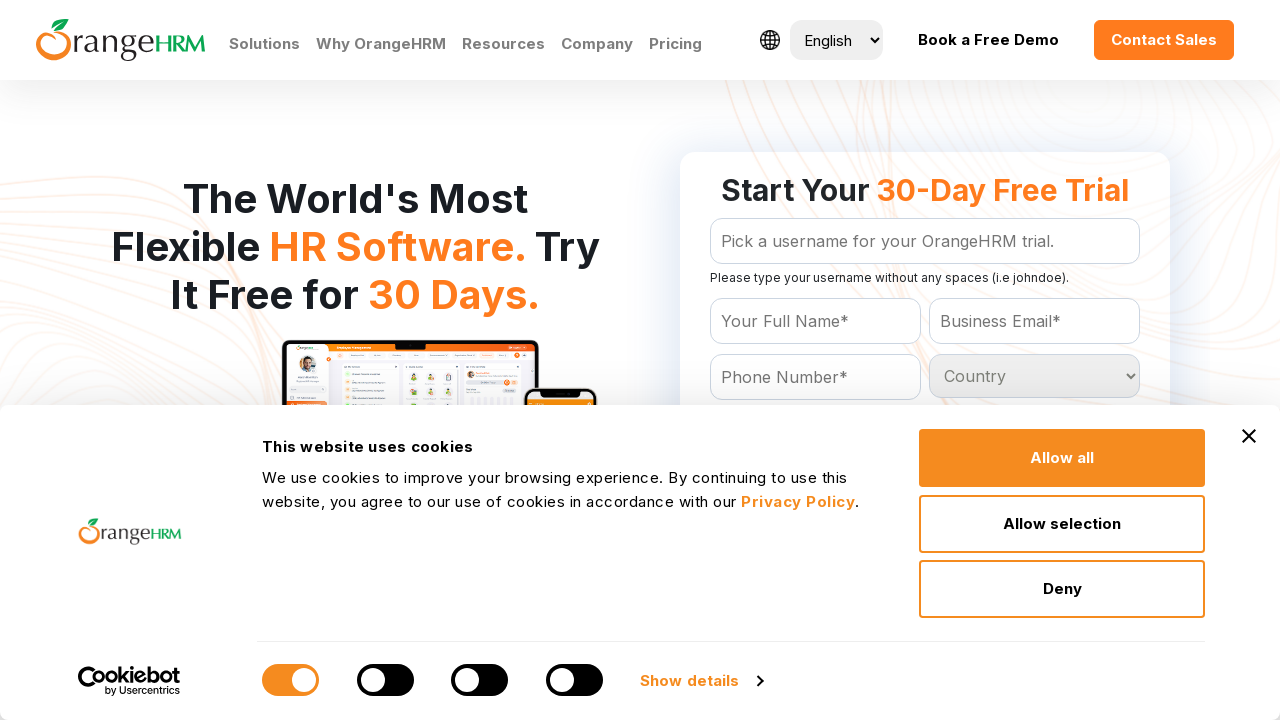

Retrieved option at index 28
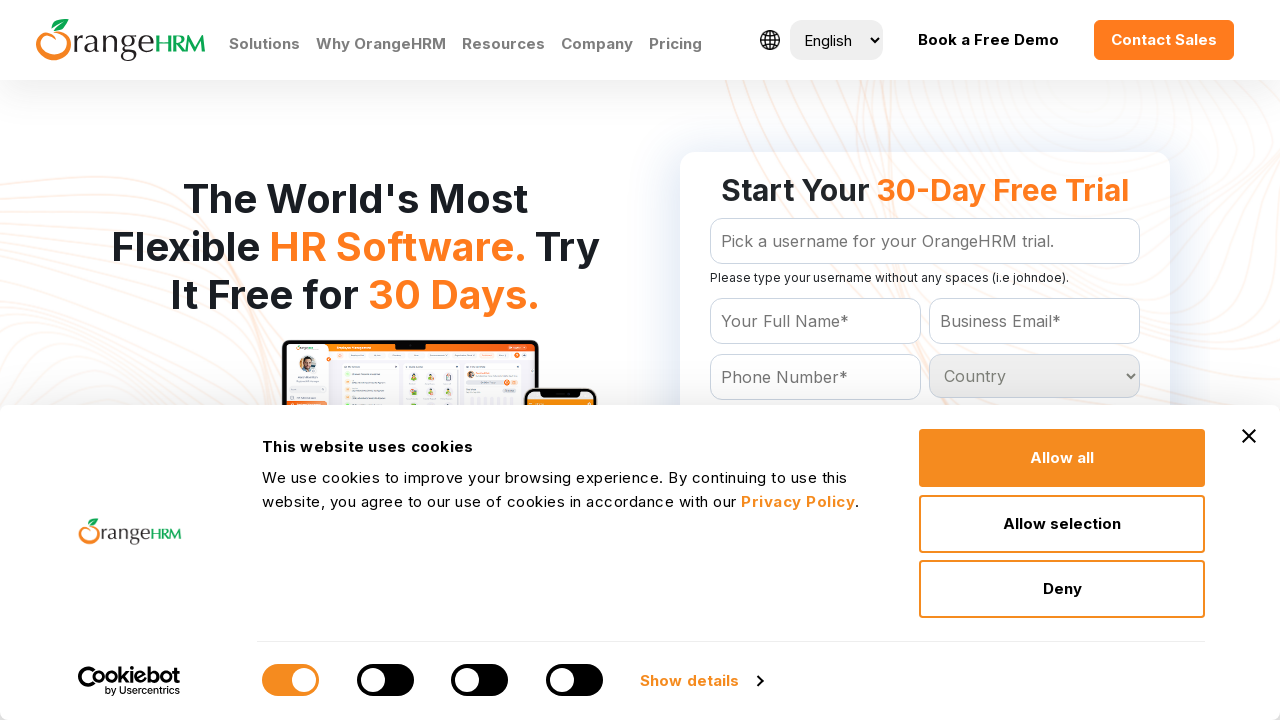

Retrieved option at index 29
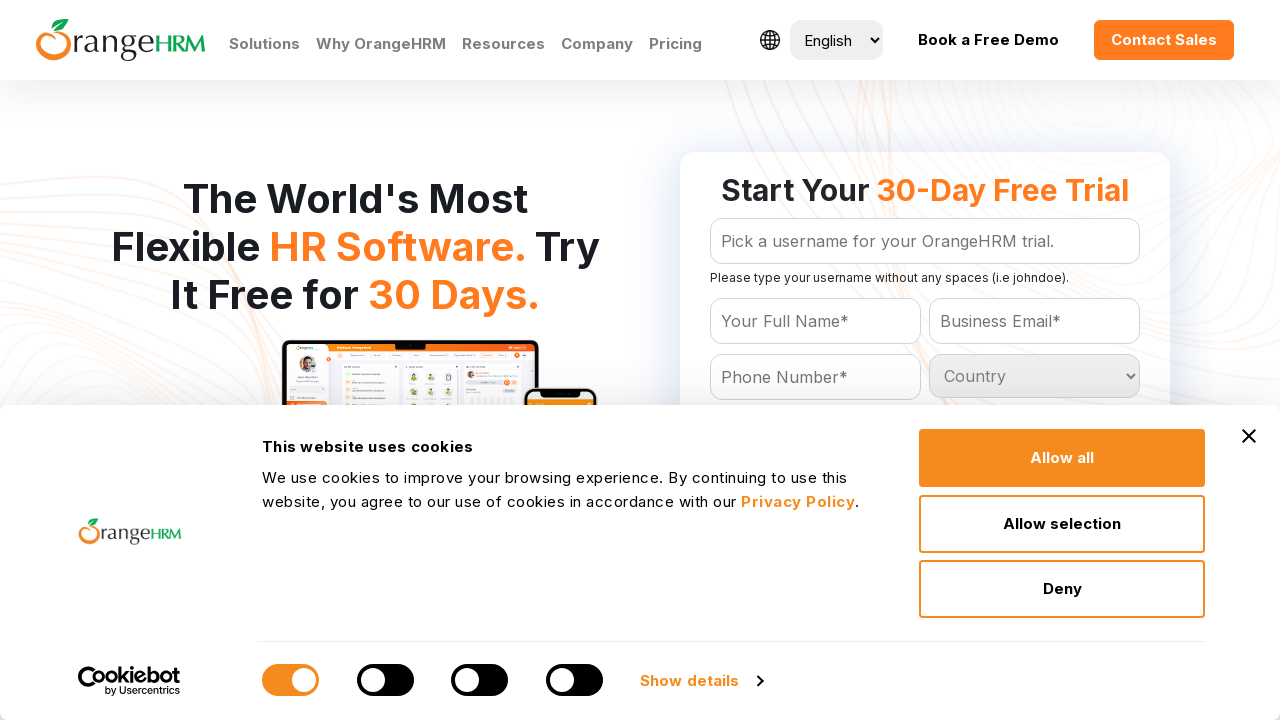

Retrieved option at index 30
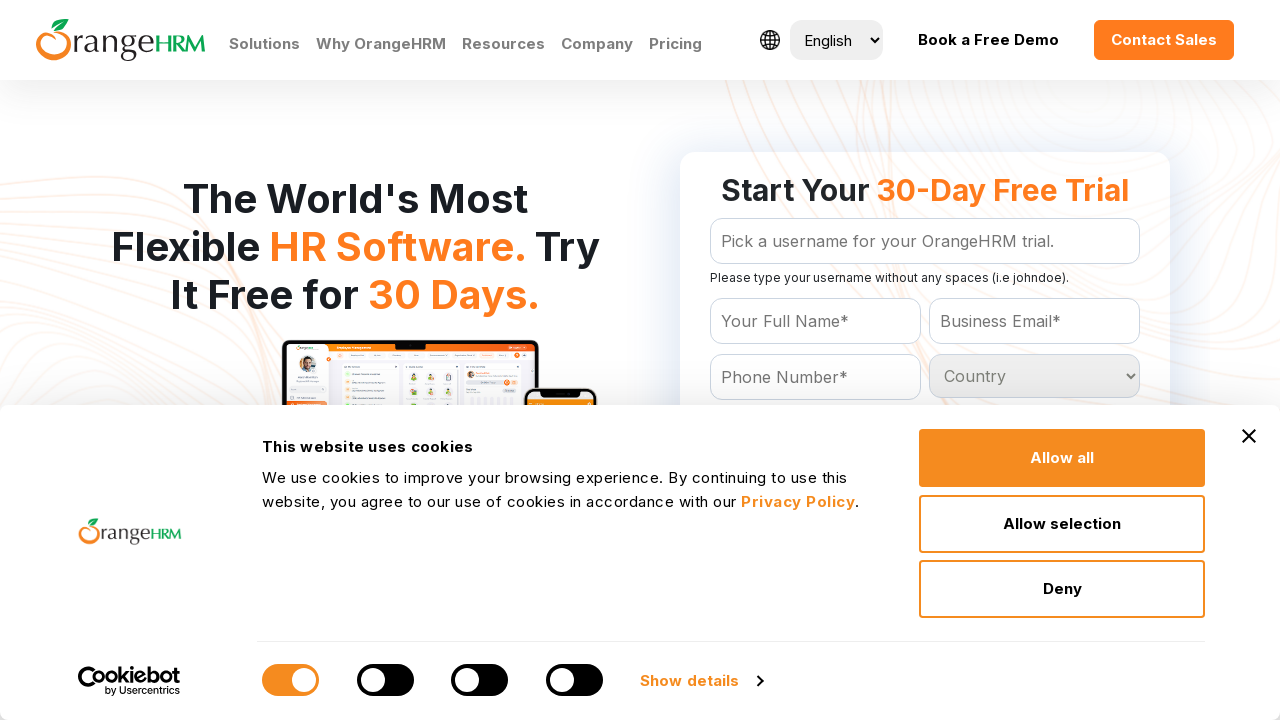

Retrieved option at index 31
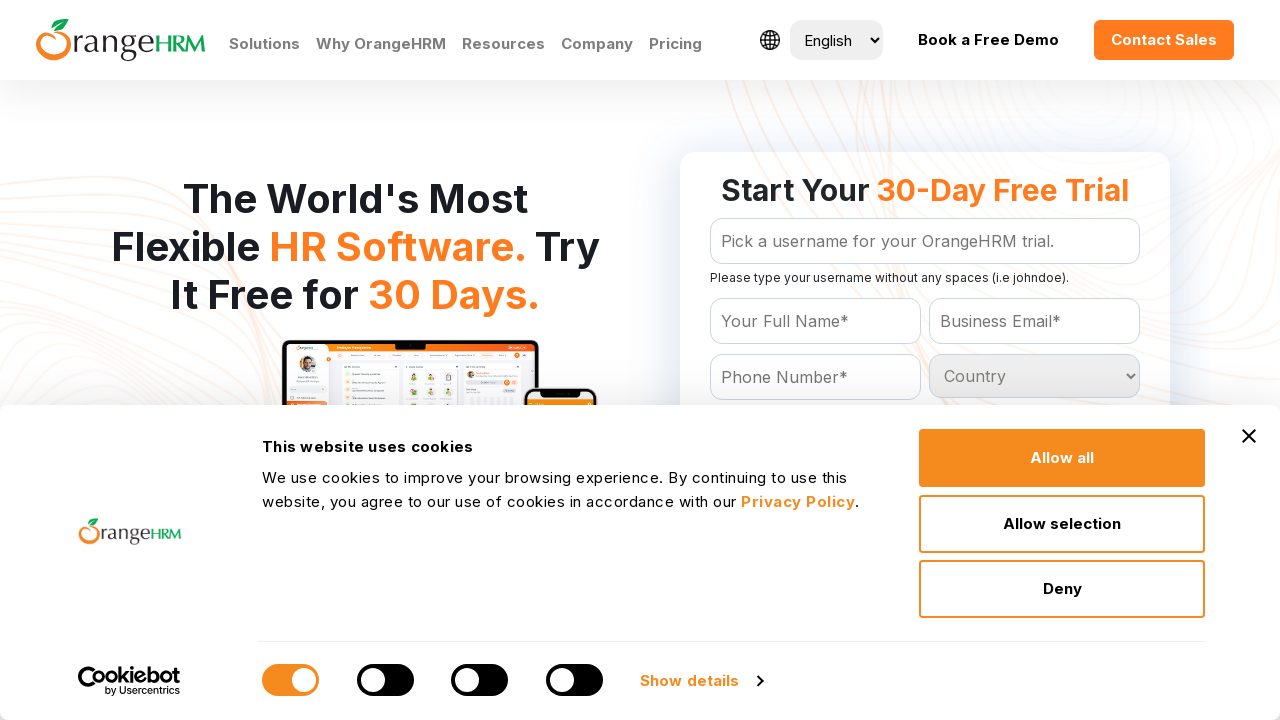

Retrieved option at index 32
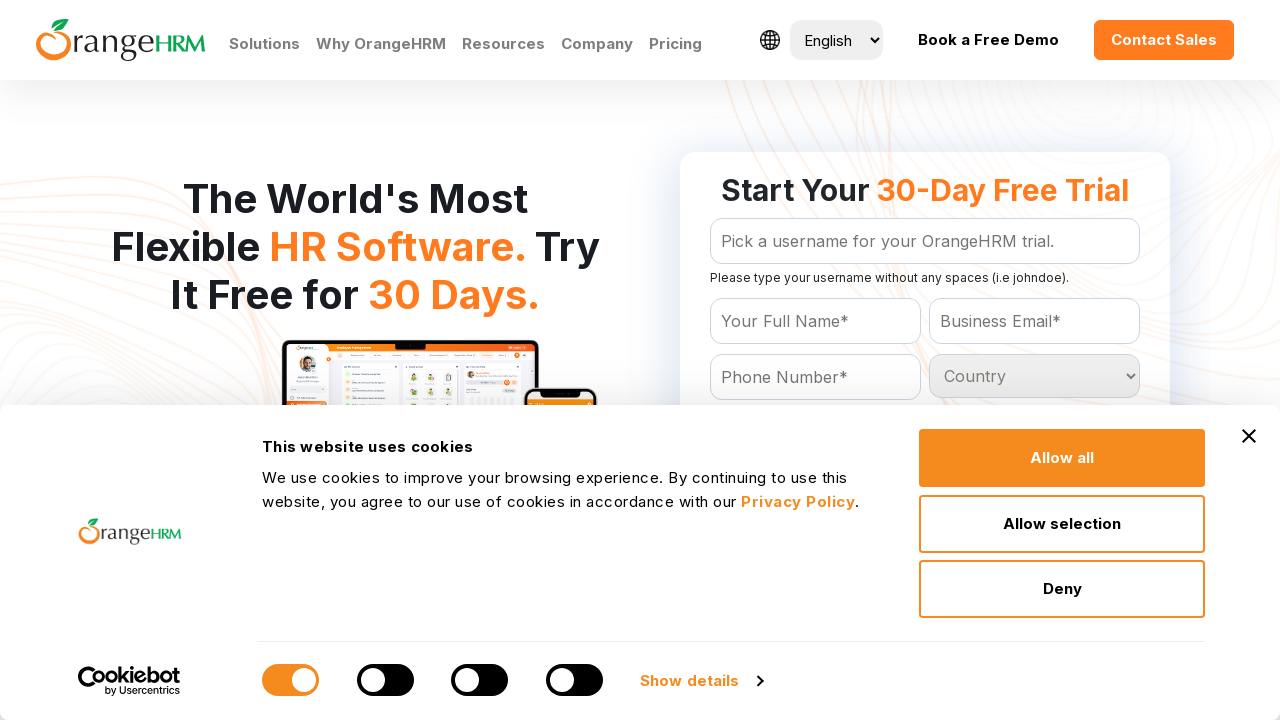

Retrieved option at index 33
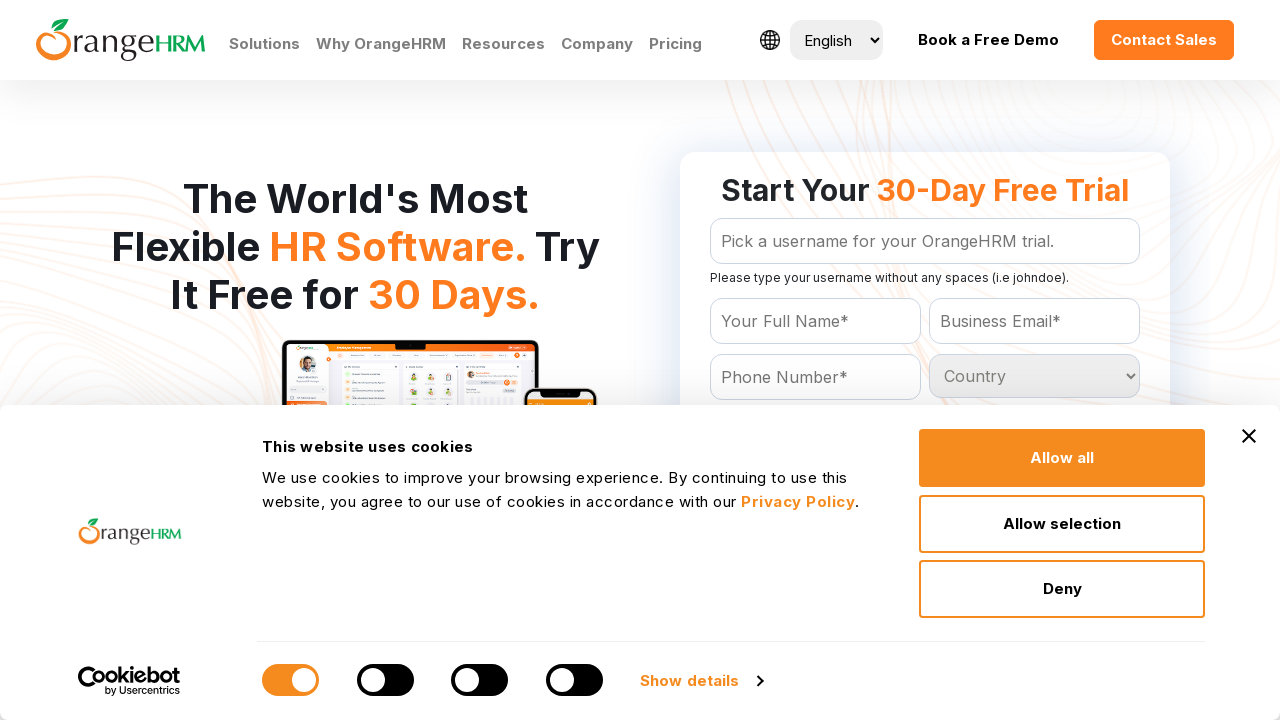

Retrieved option at index 34
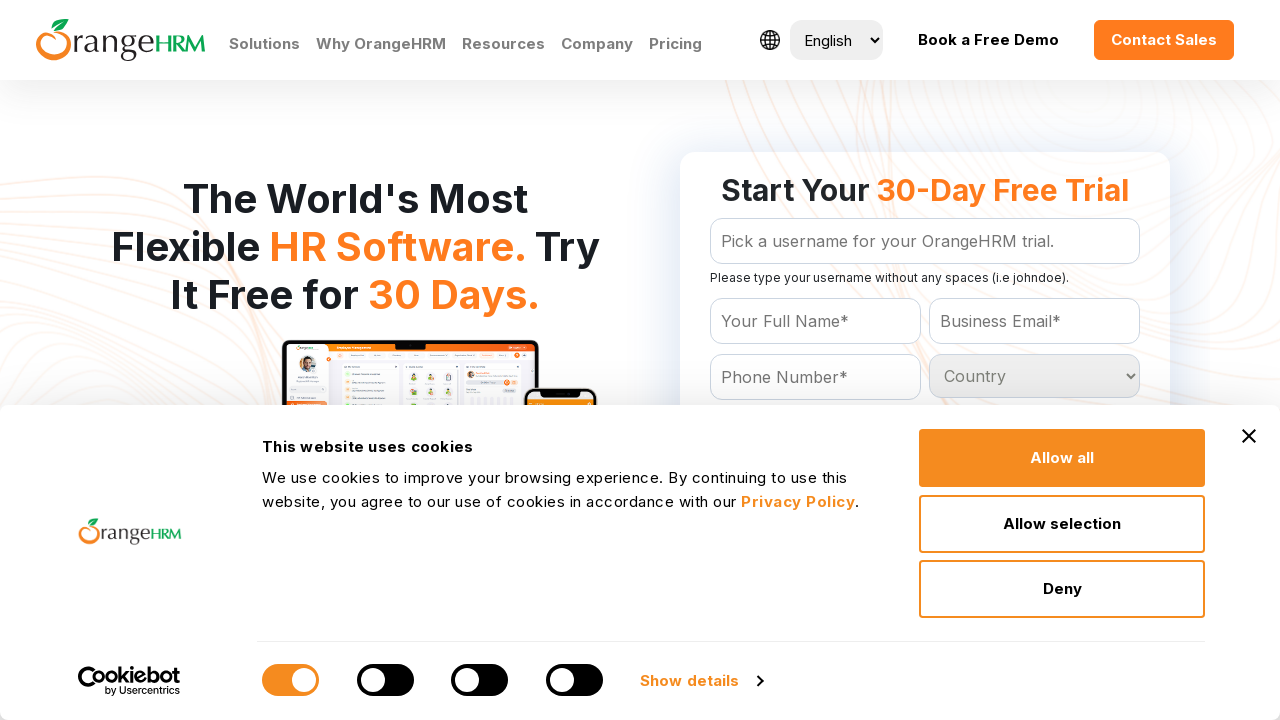

Retrieved option at index 35
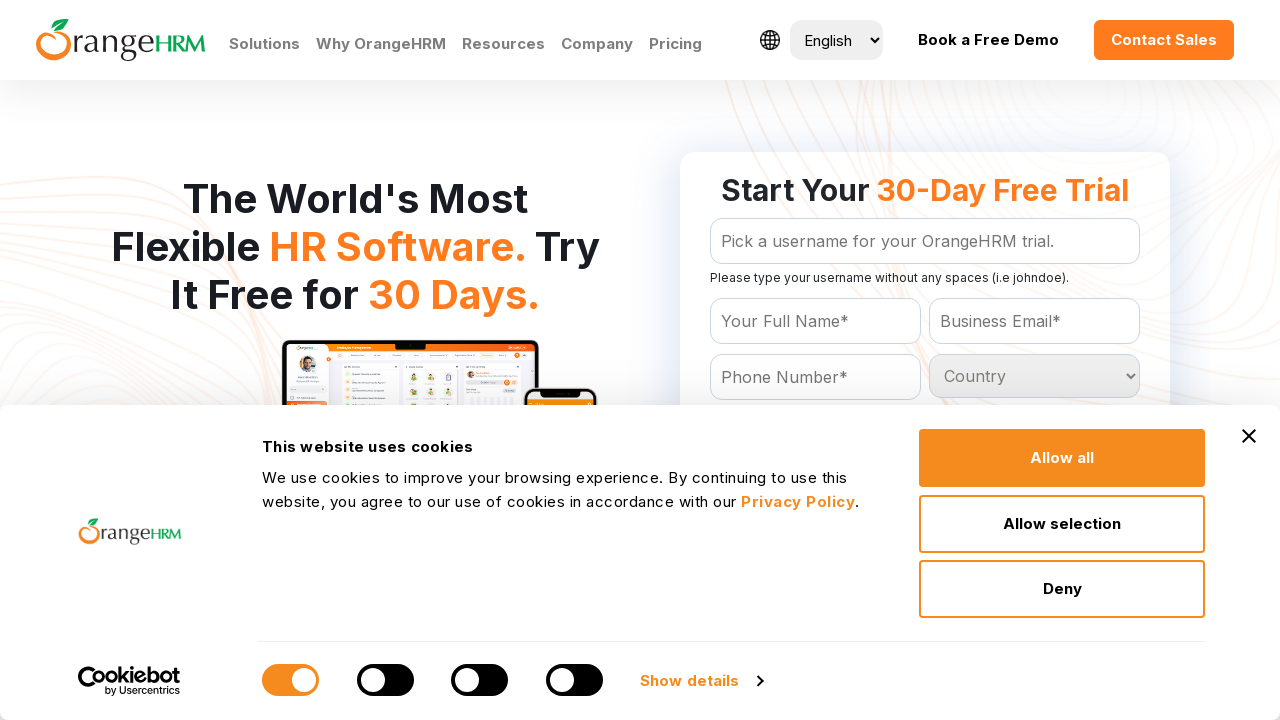

Retrieved option at index 36
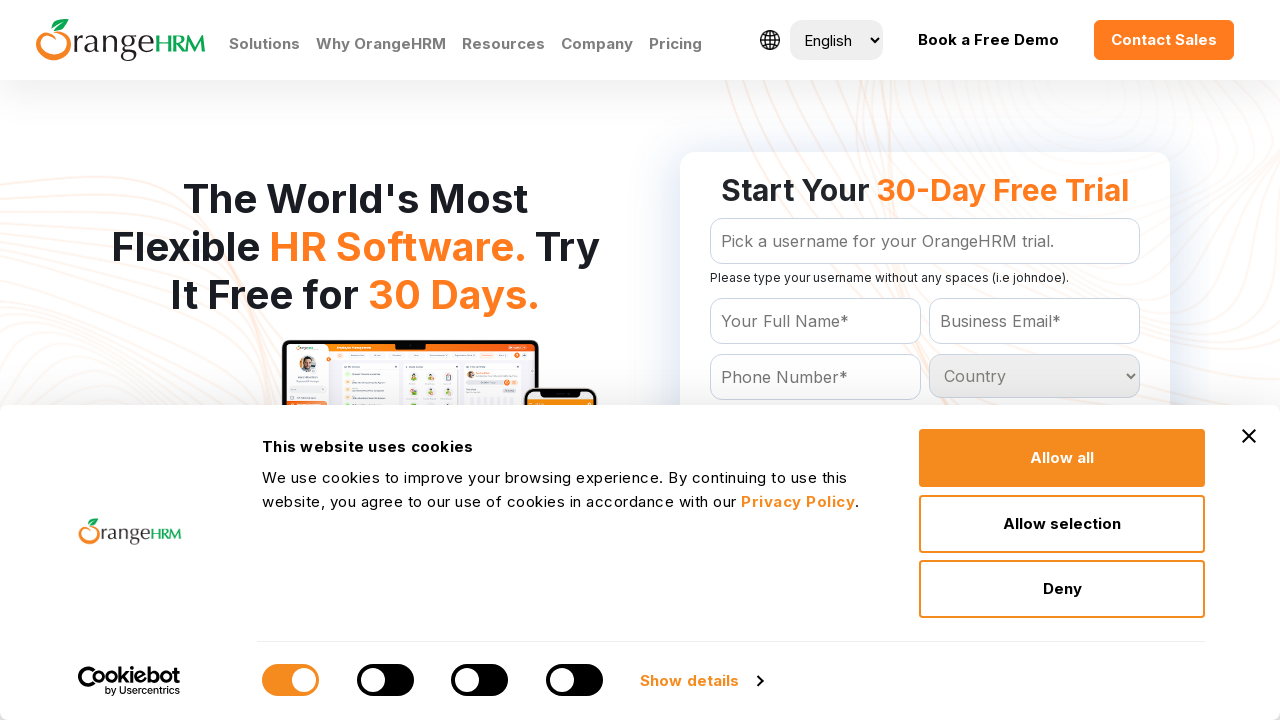

Retrieved option at index 37
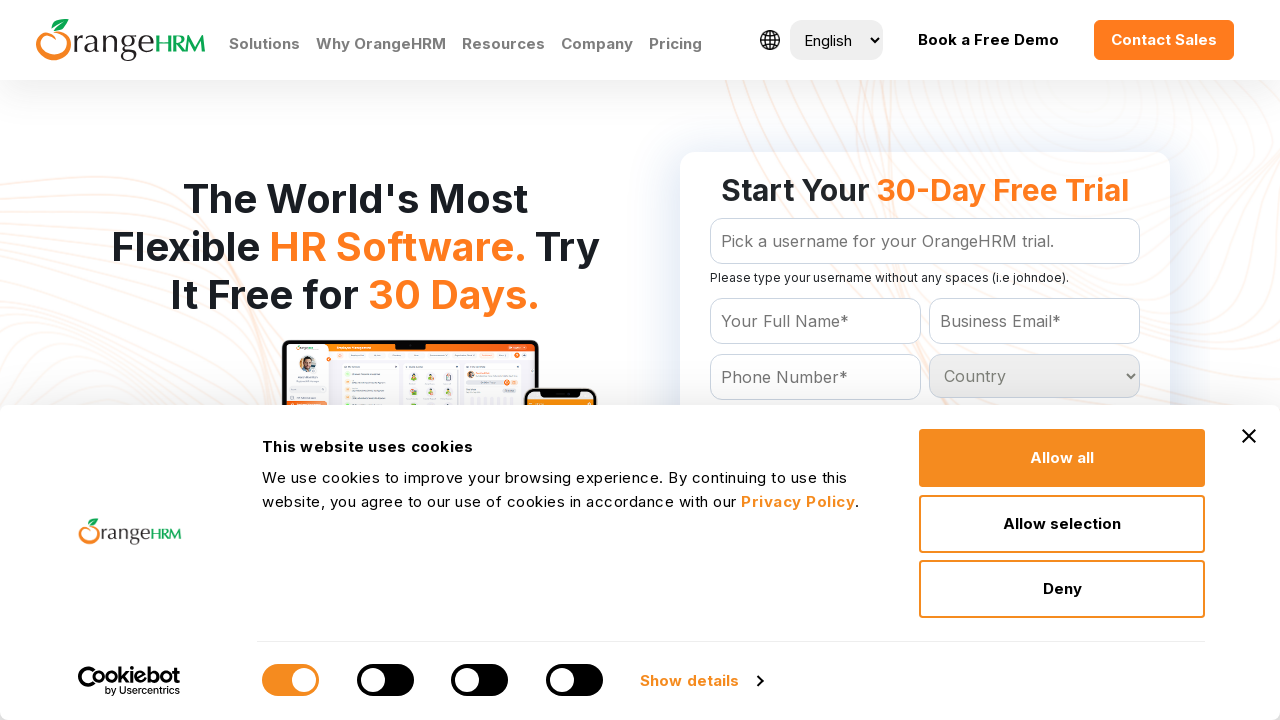

Retrieved option at index 38
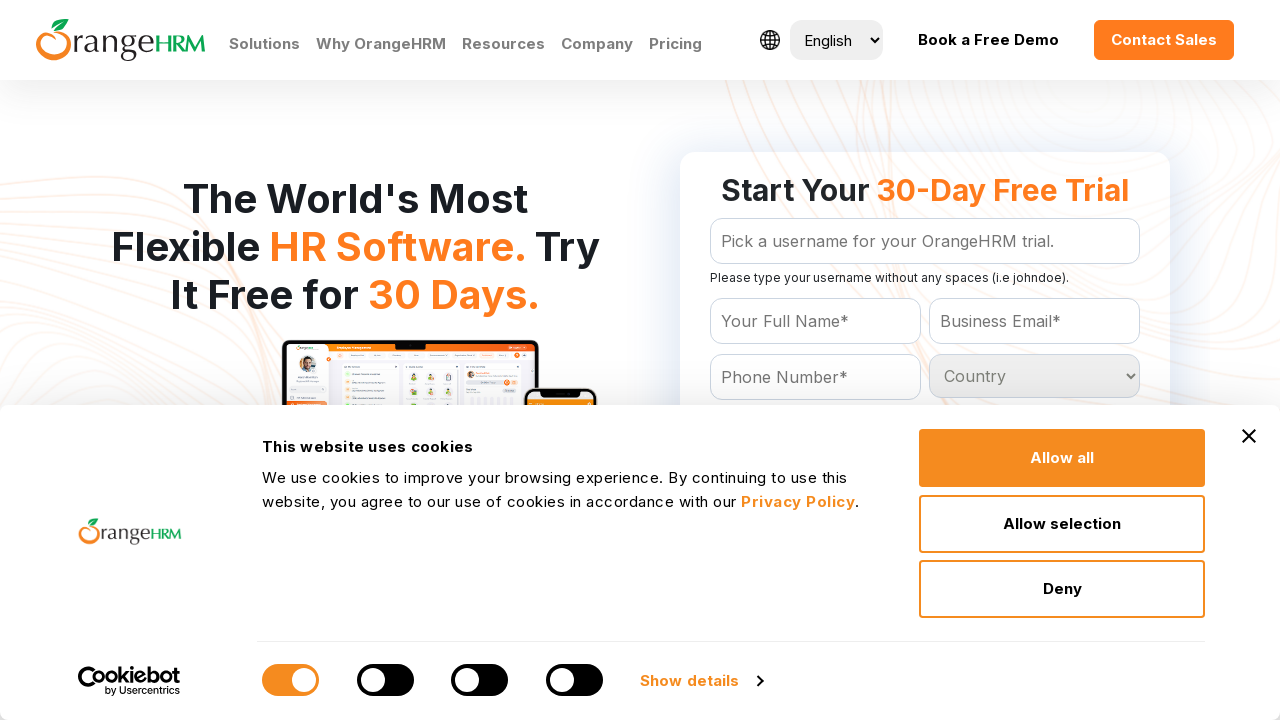

Retrieved option at index 39
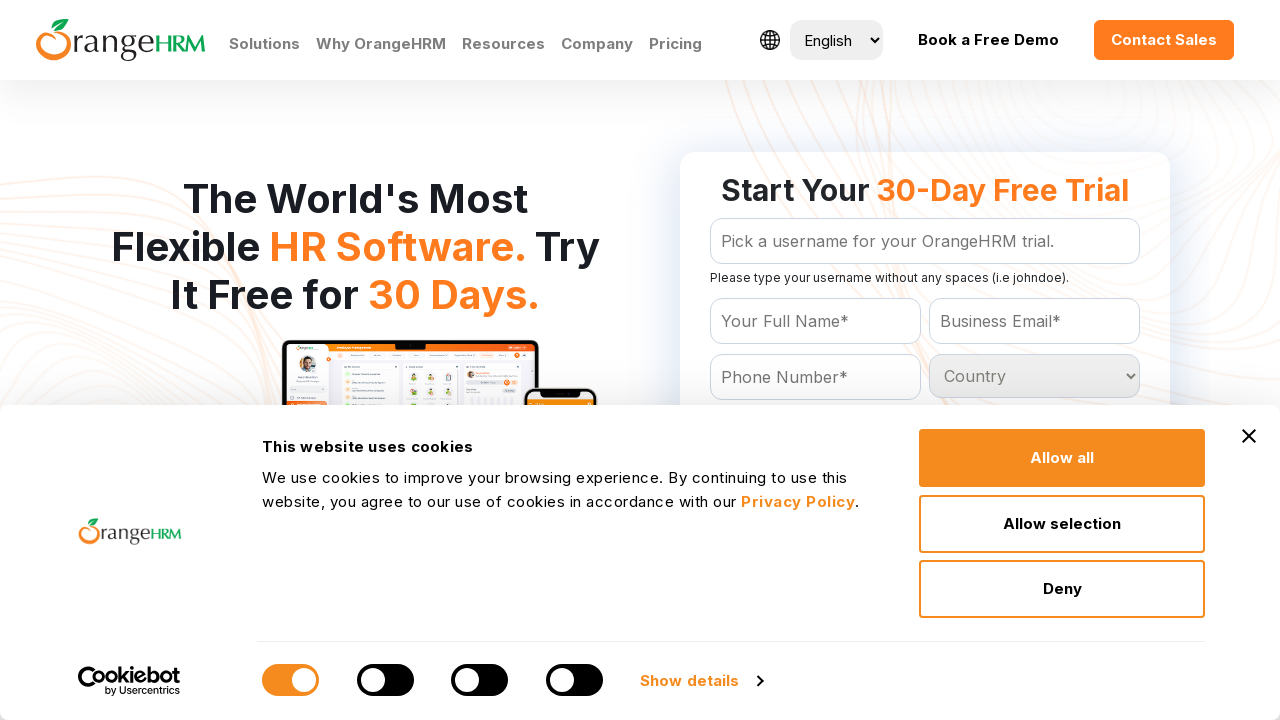

Retrieved option at index 40
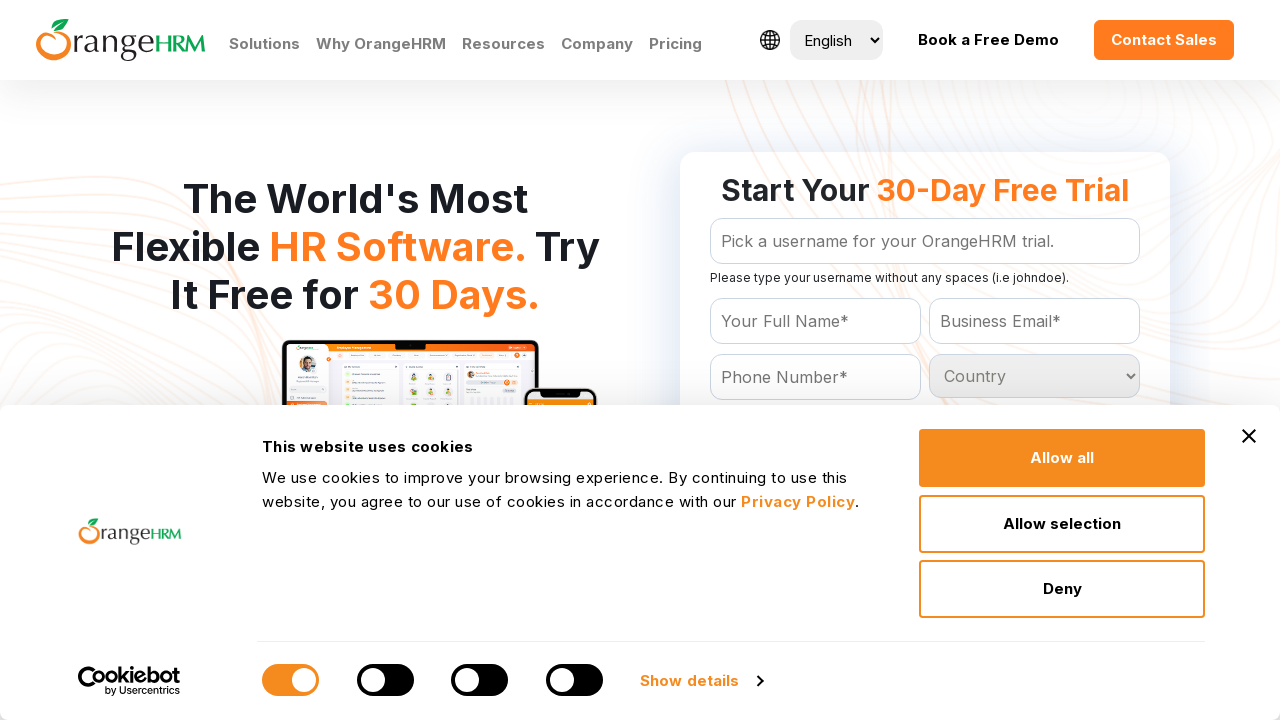

Retrieved option at index 41
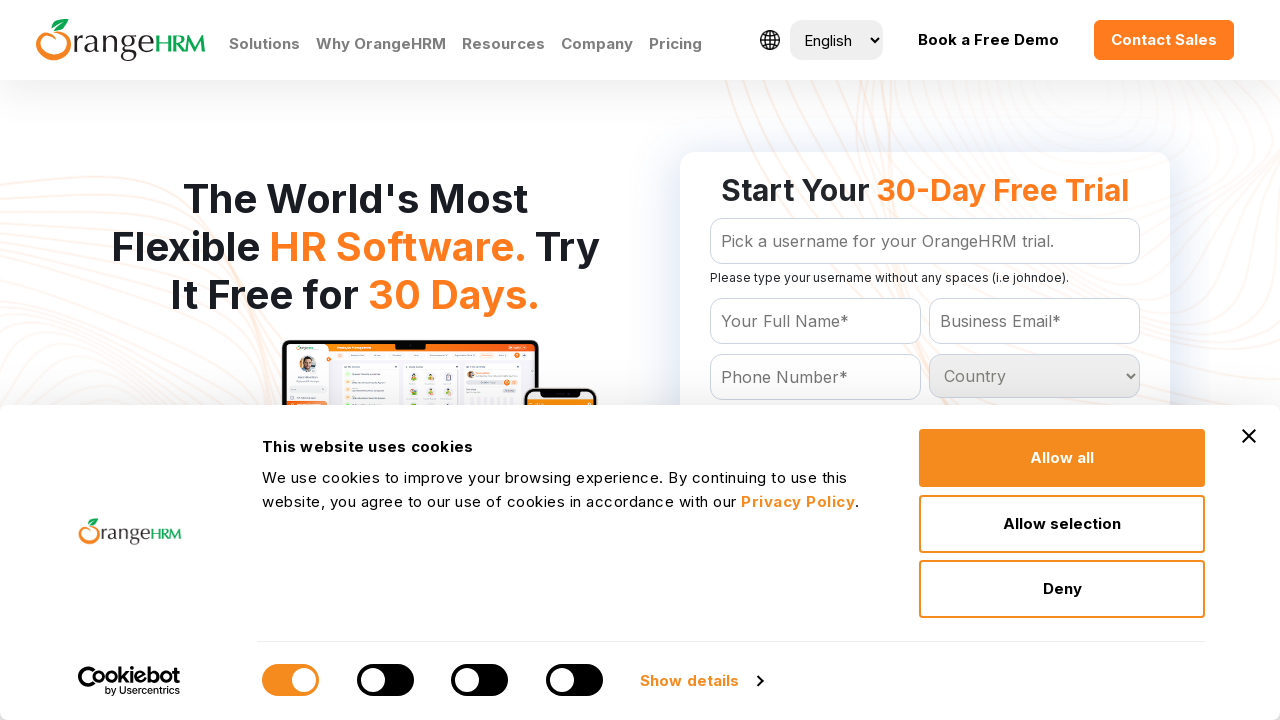

Retrieved option at index 42
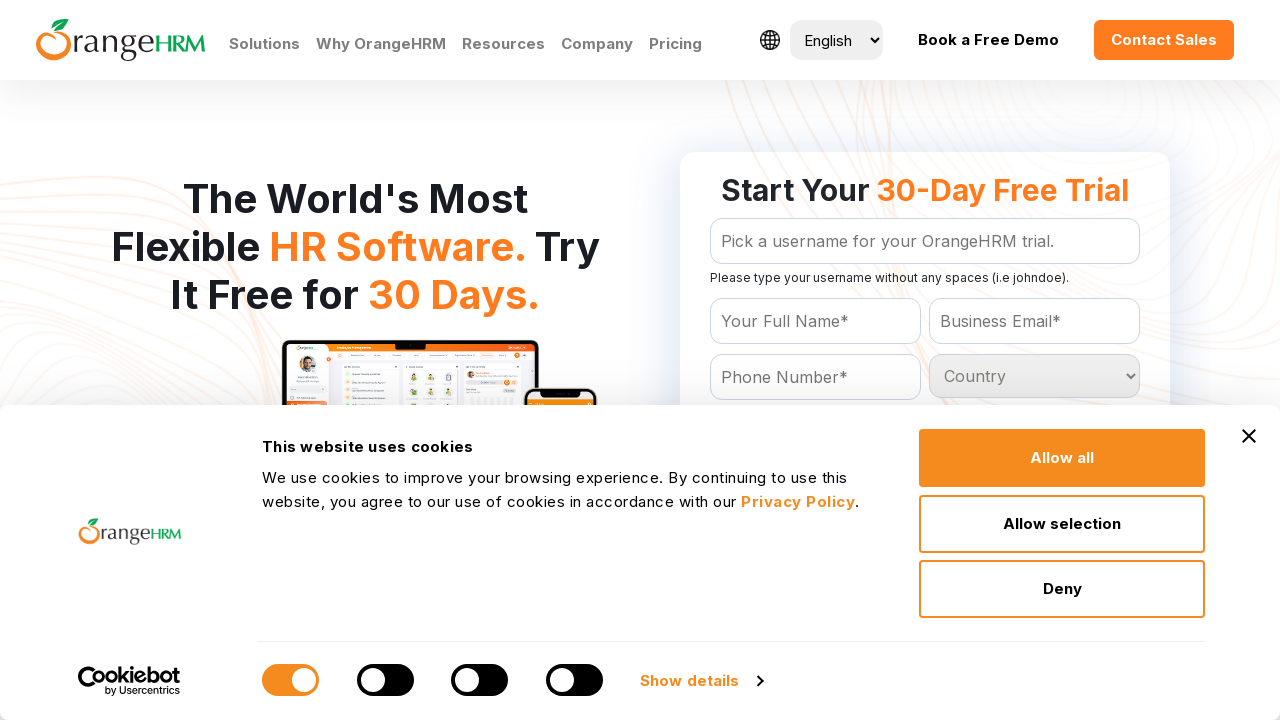

Retrieved option at index 43
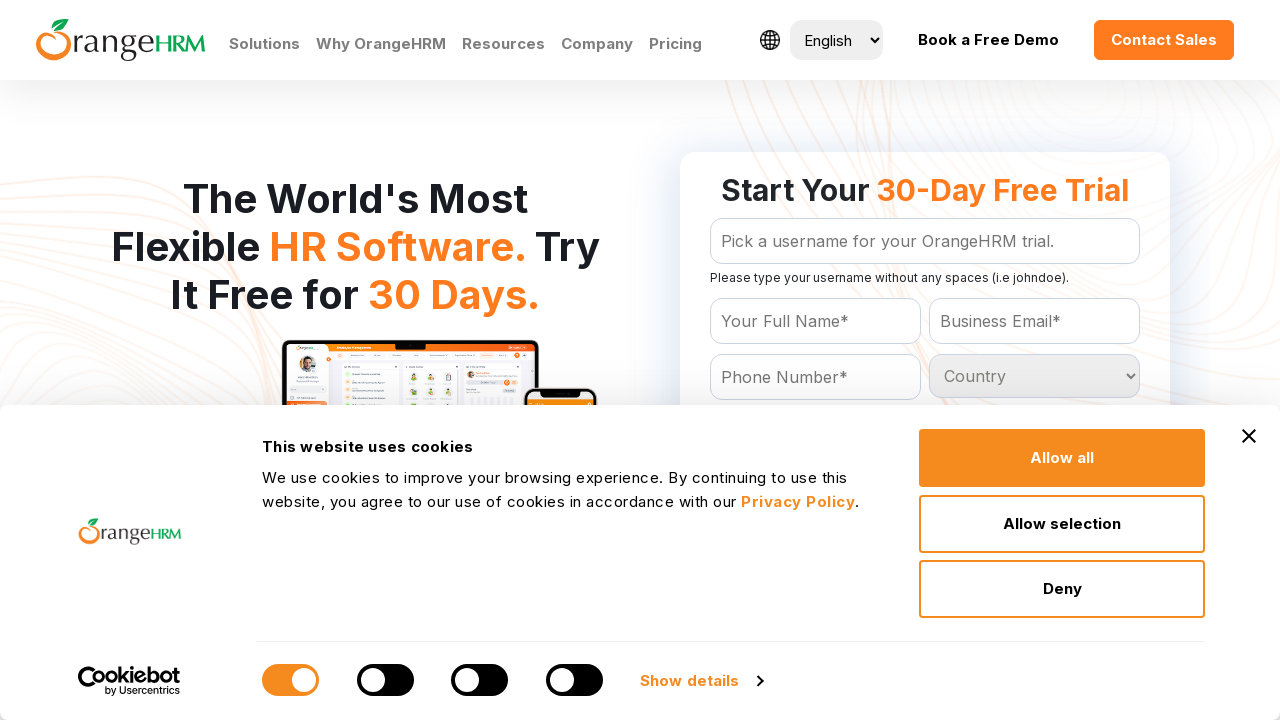

Retrieved option at index 44
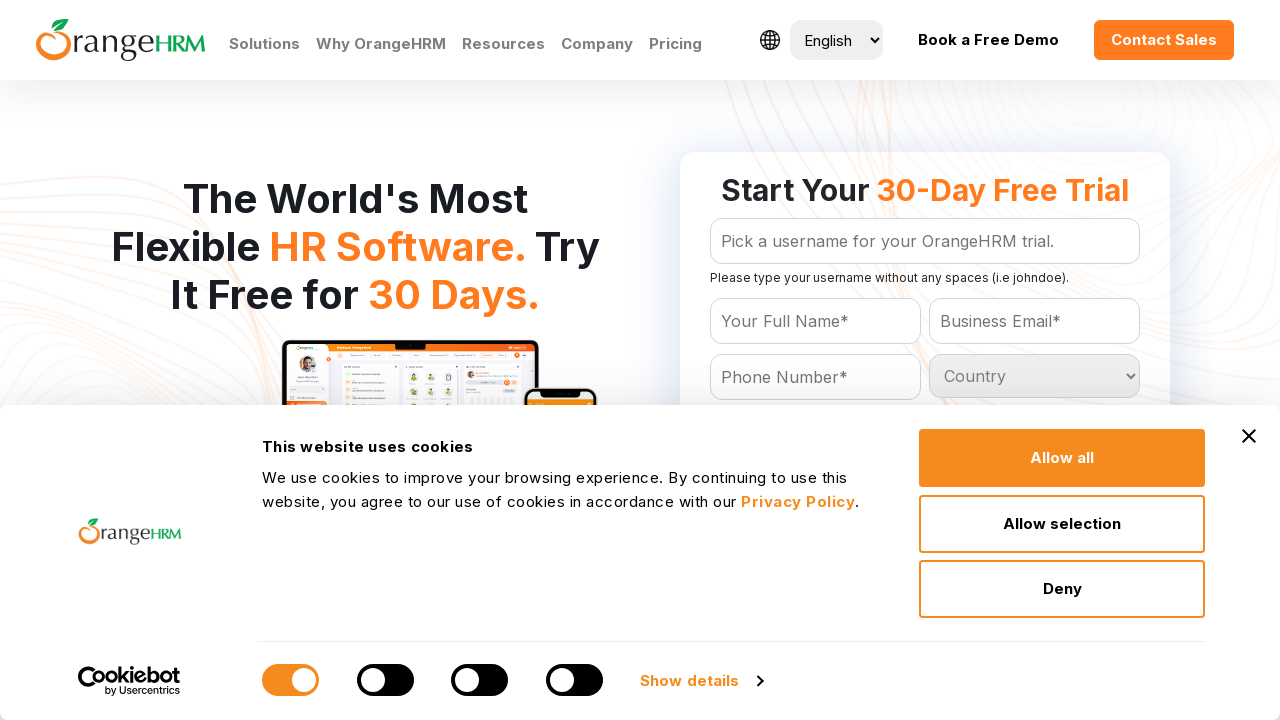

Retrieved option at index 45
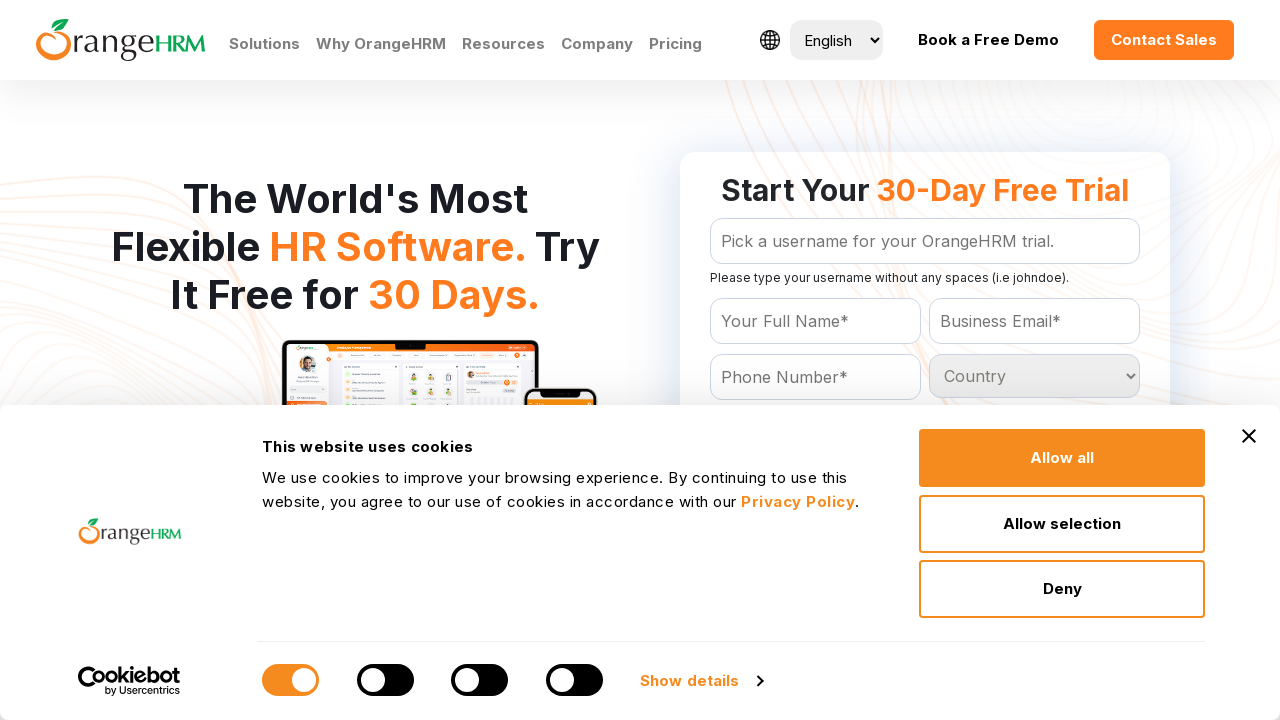

Retrieved option at index 46
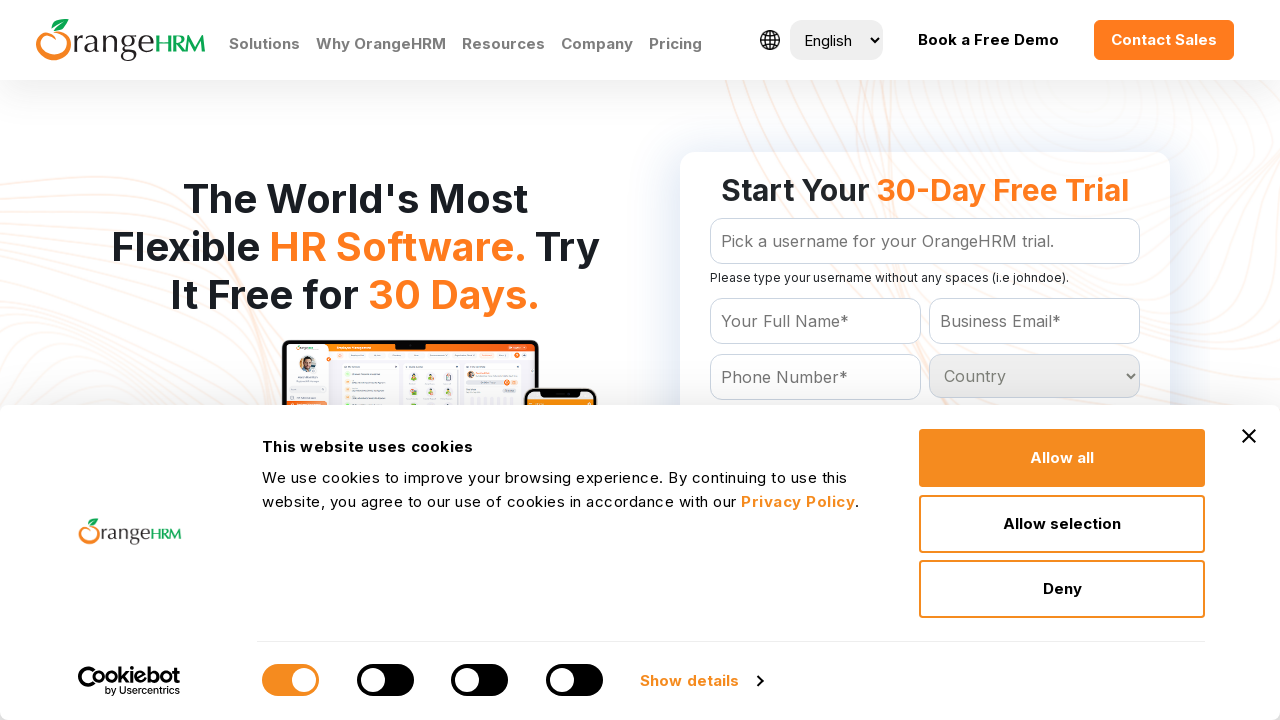

Retrieved option at index 47
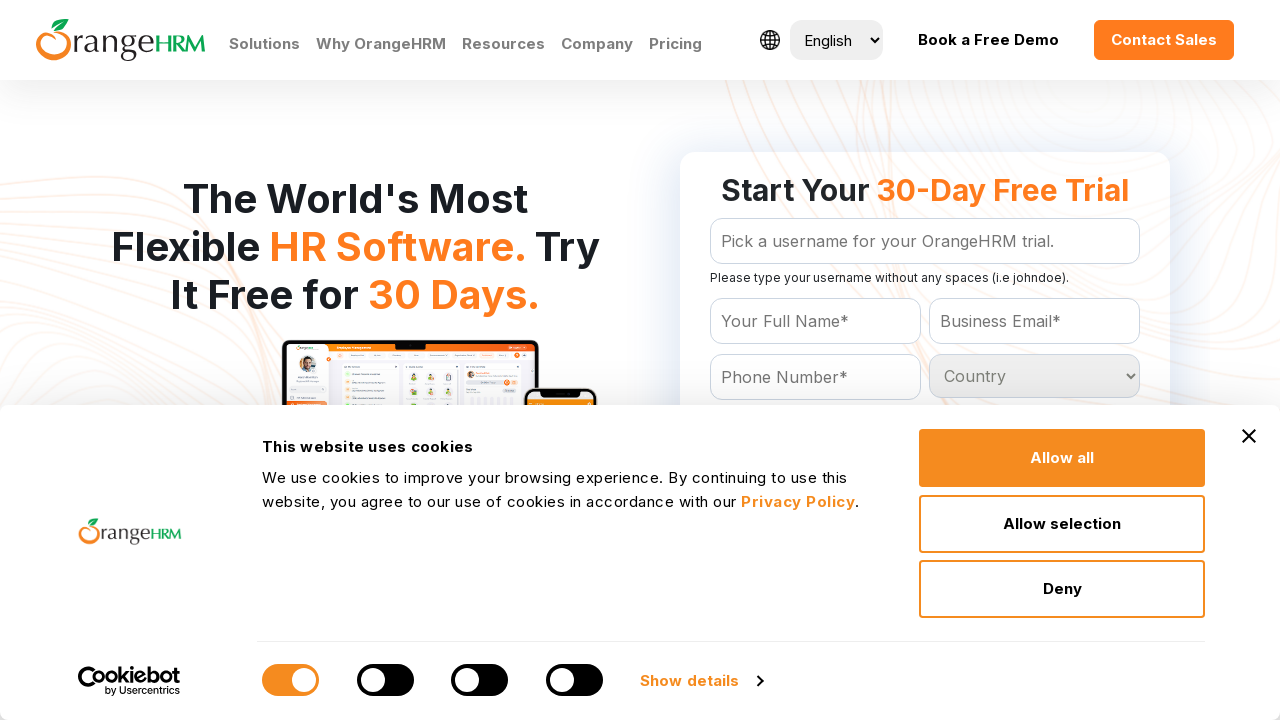

Retrieved option at index 48
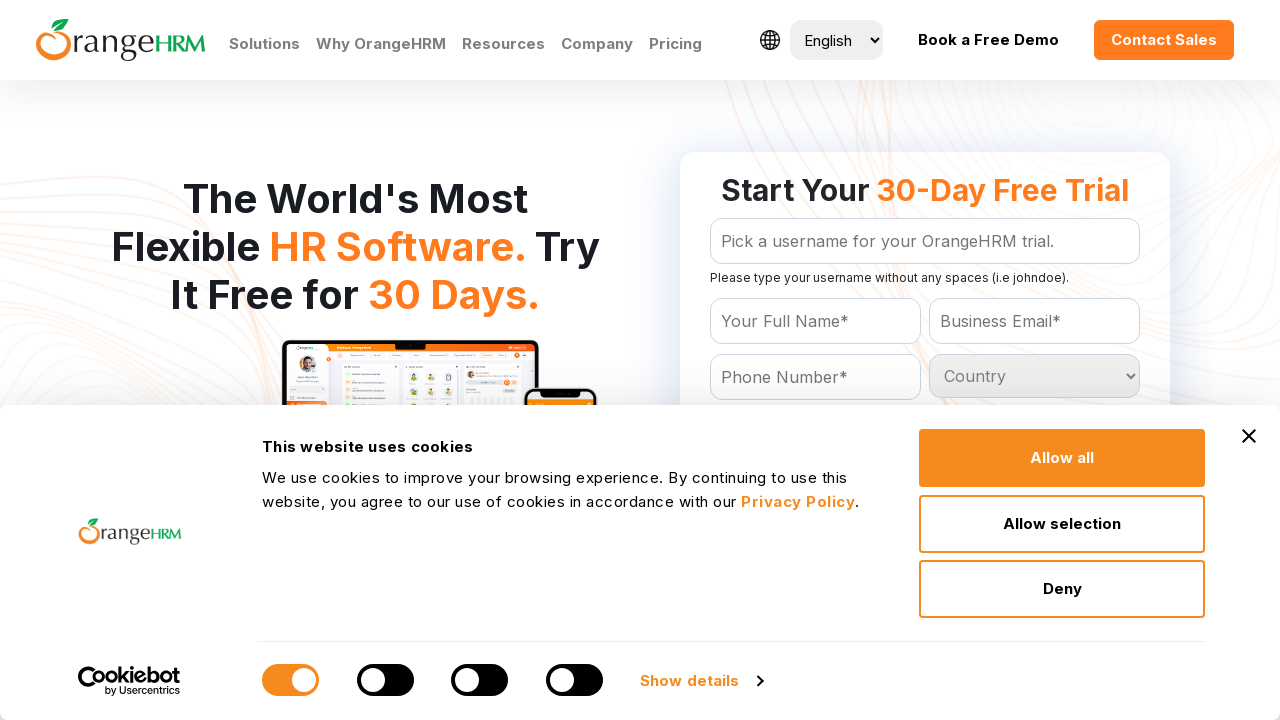

Retrieved option at index 49
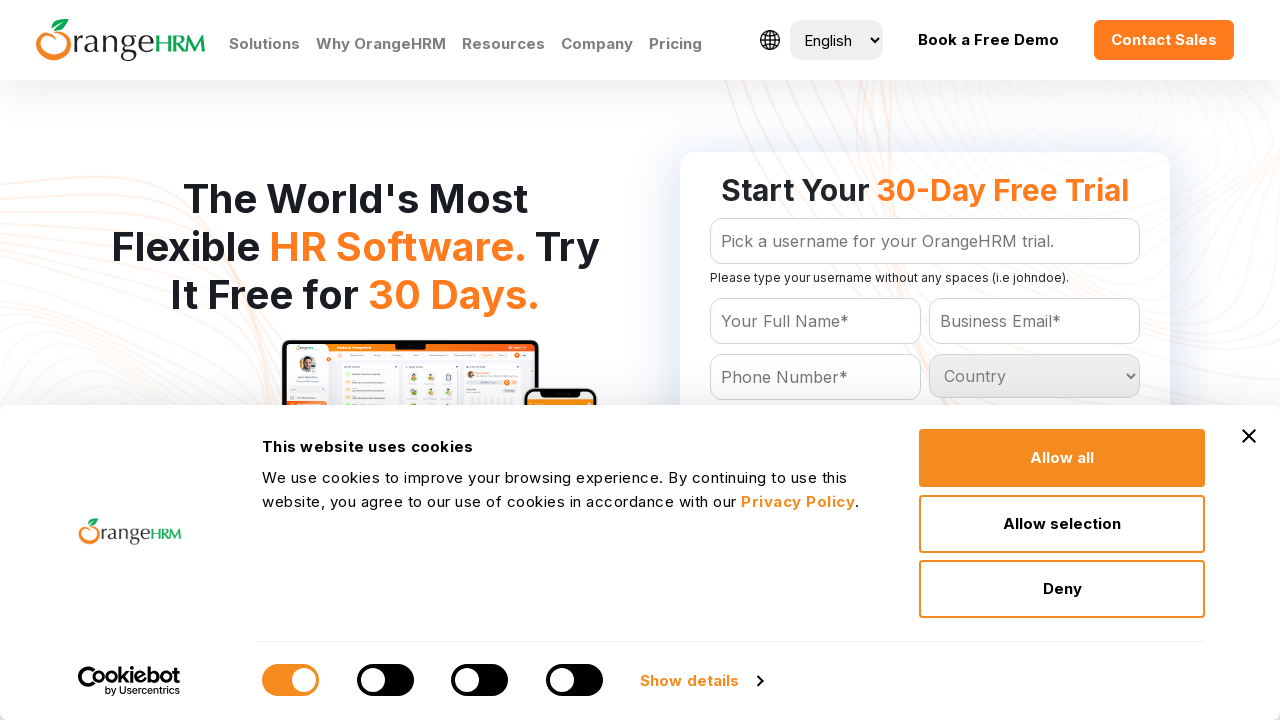

Retrieved option at index 50
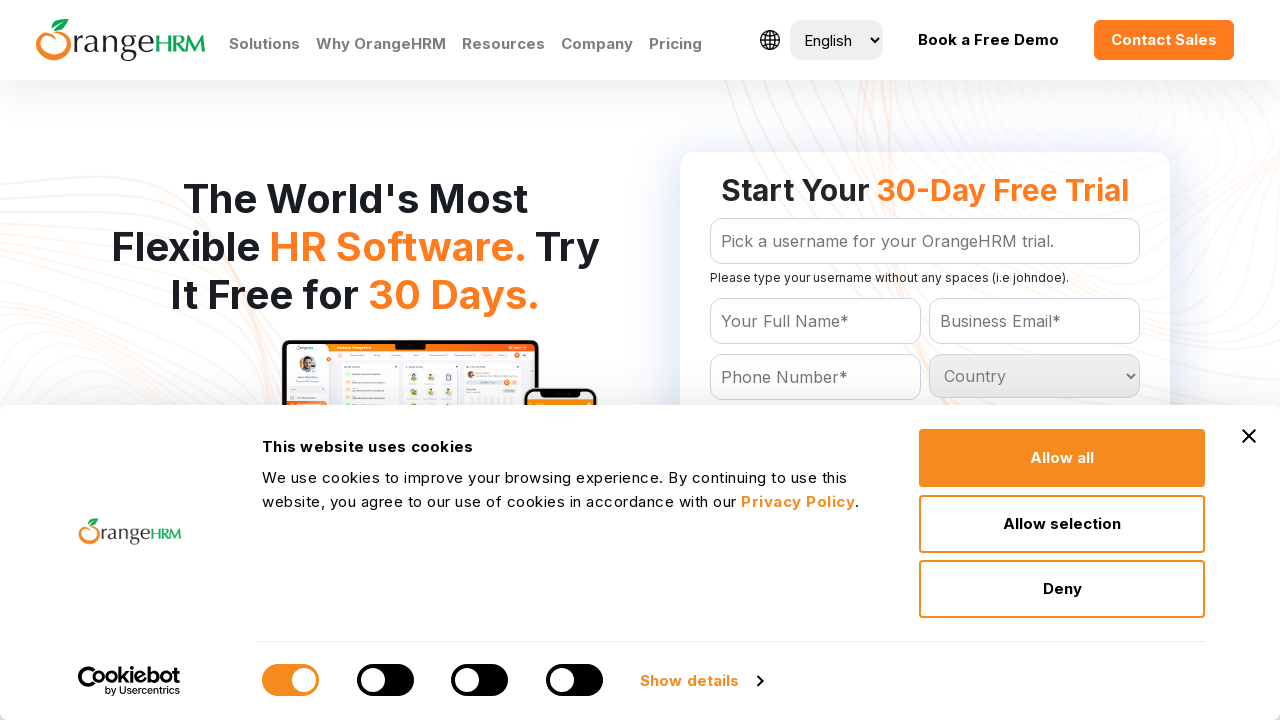

Retrieved option at index 51
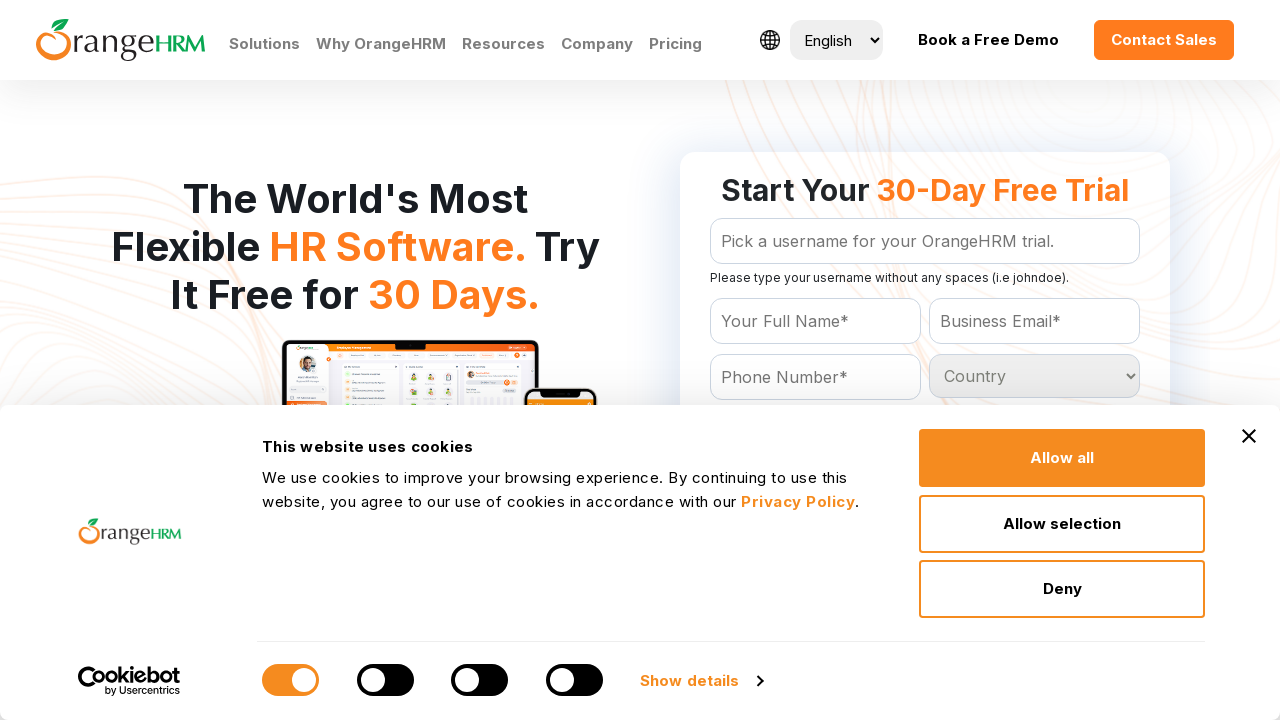

Retrieved option at index 52
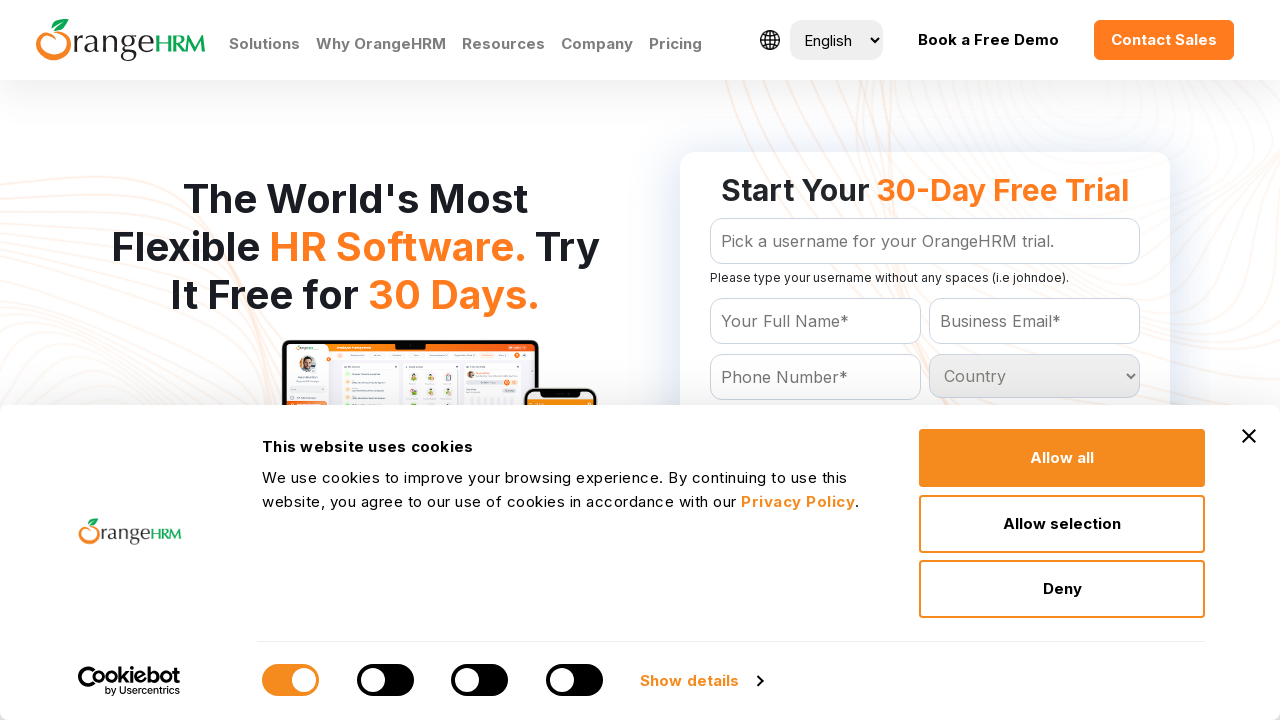

Retrieved option at index 53
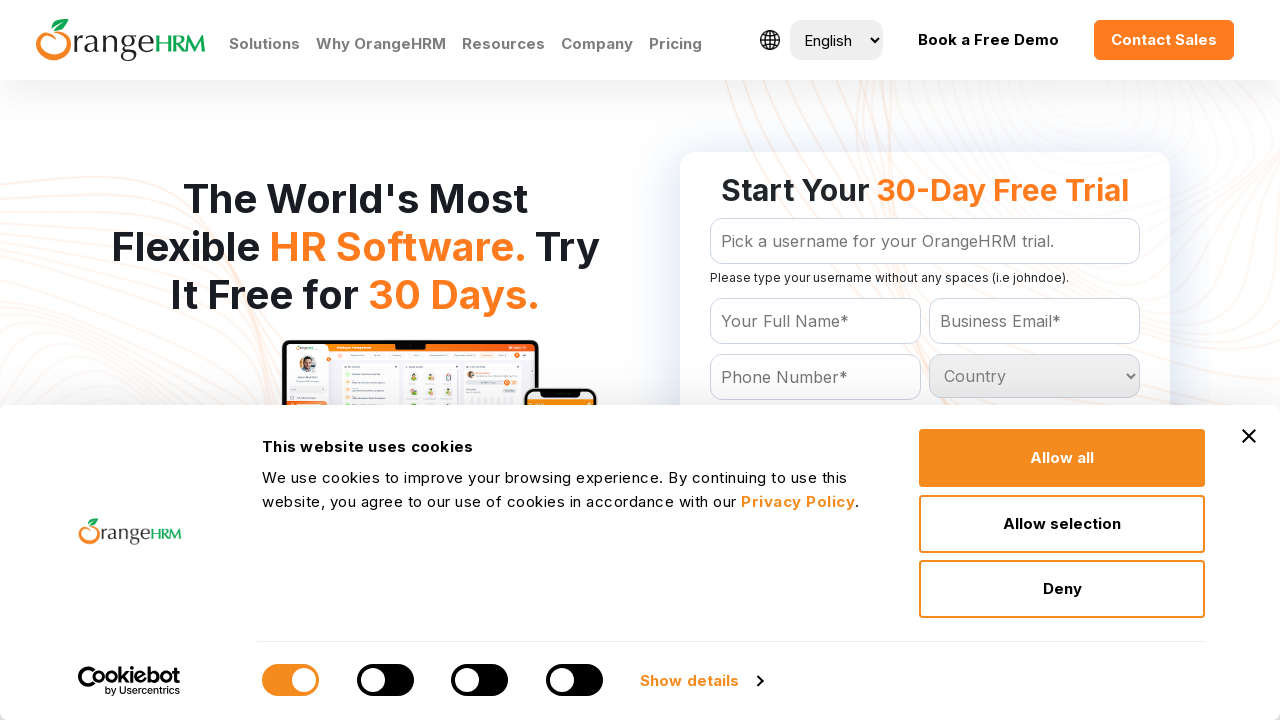

Retrieved option at index 54
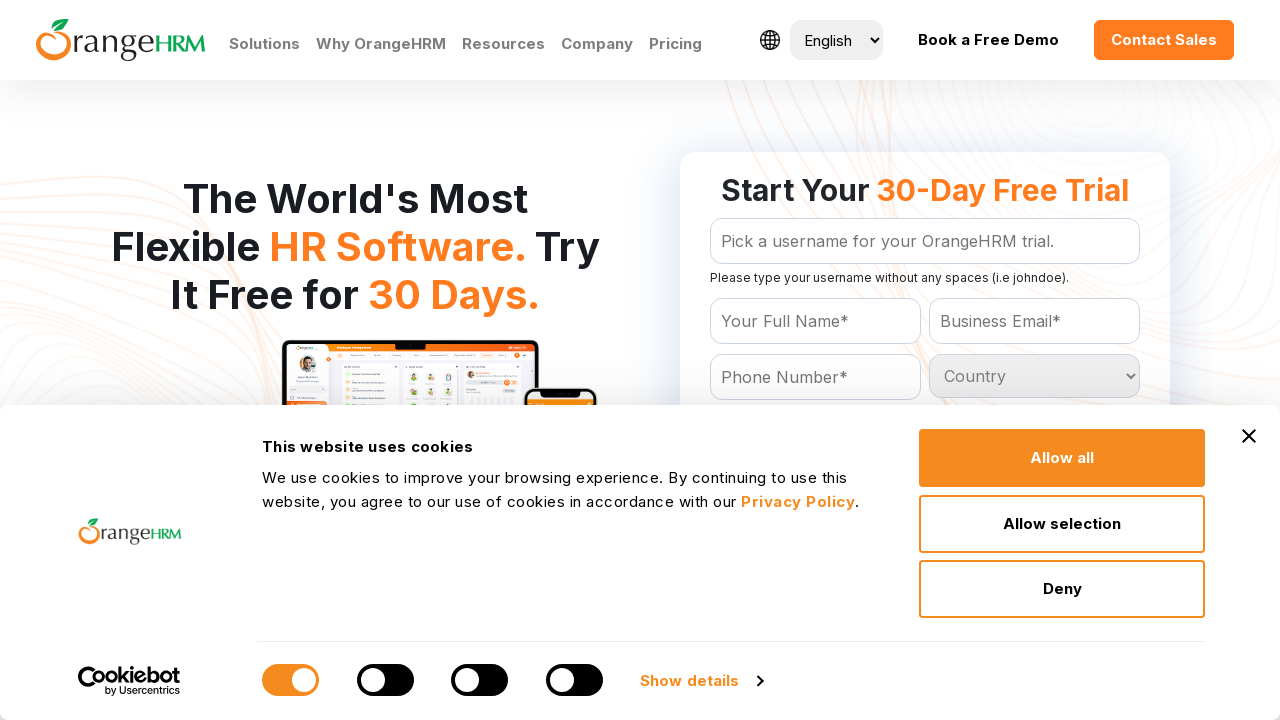

Retrieved option at index 55
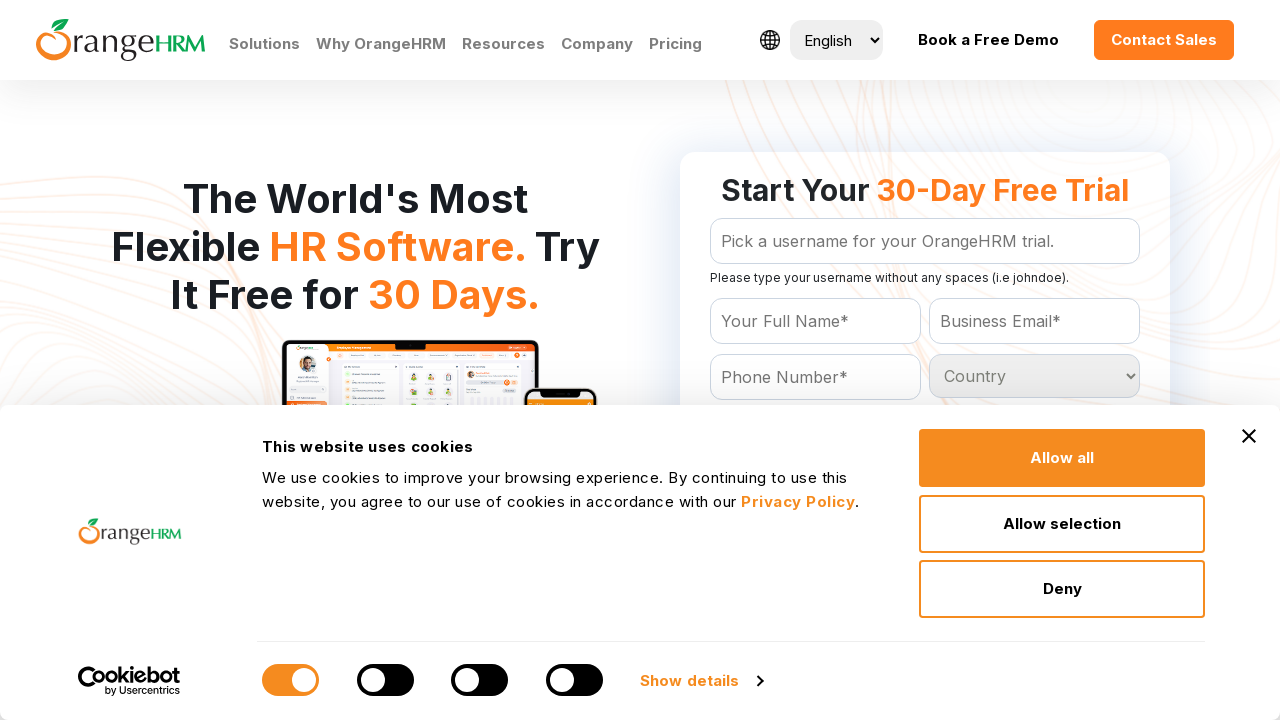

Retrieved option at index 56
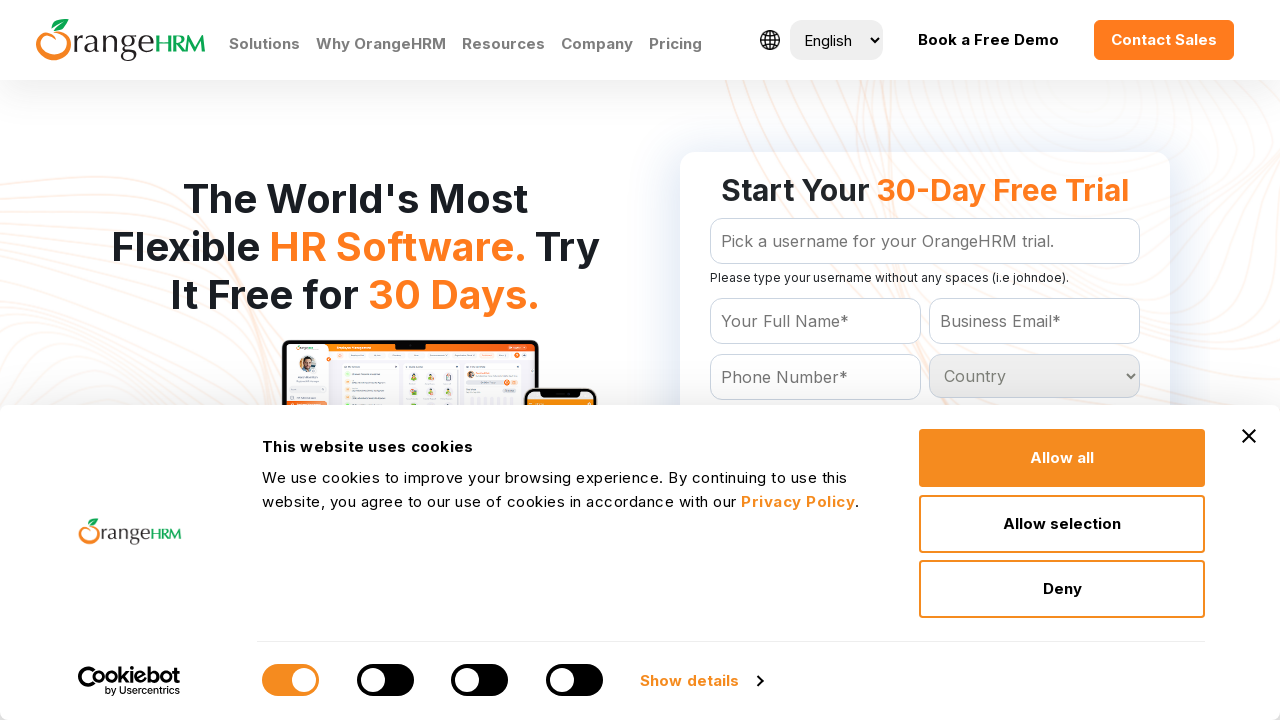

Retrieved option at index 57
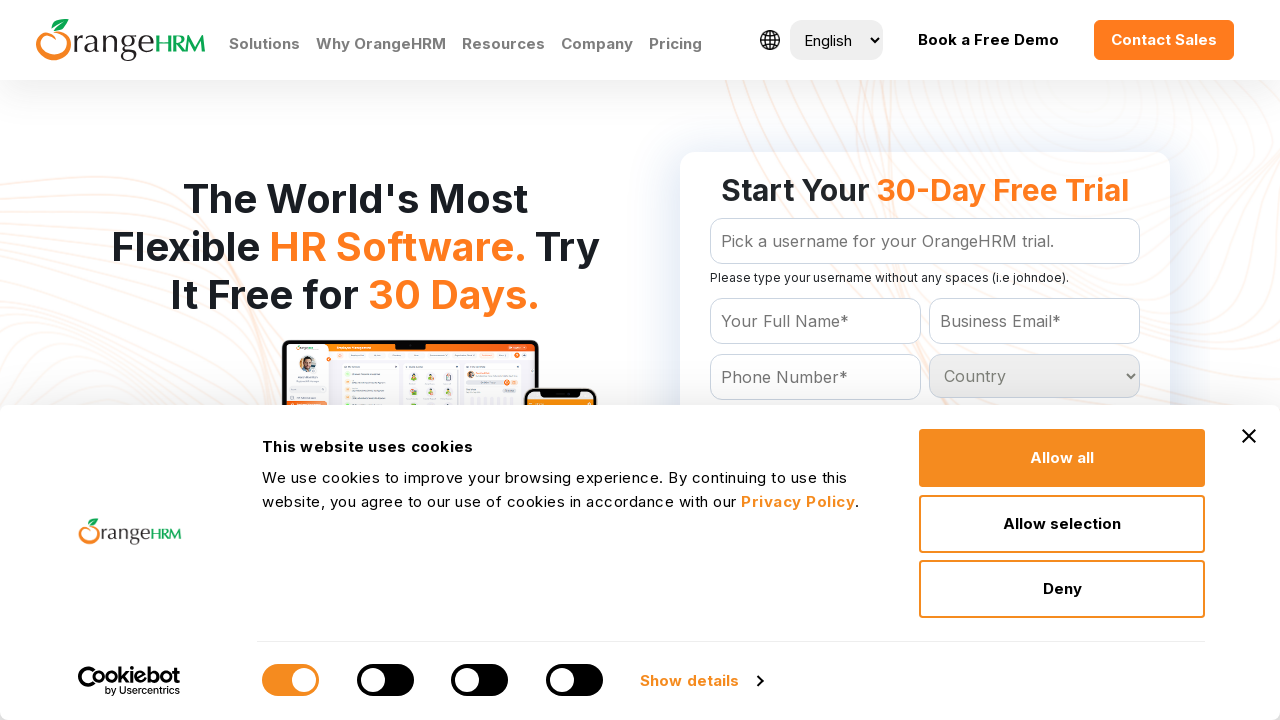

Retrieved option at index 58
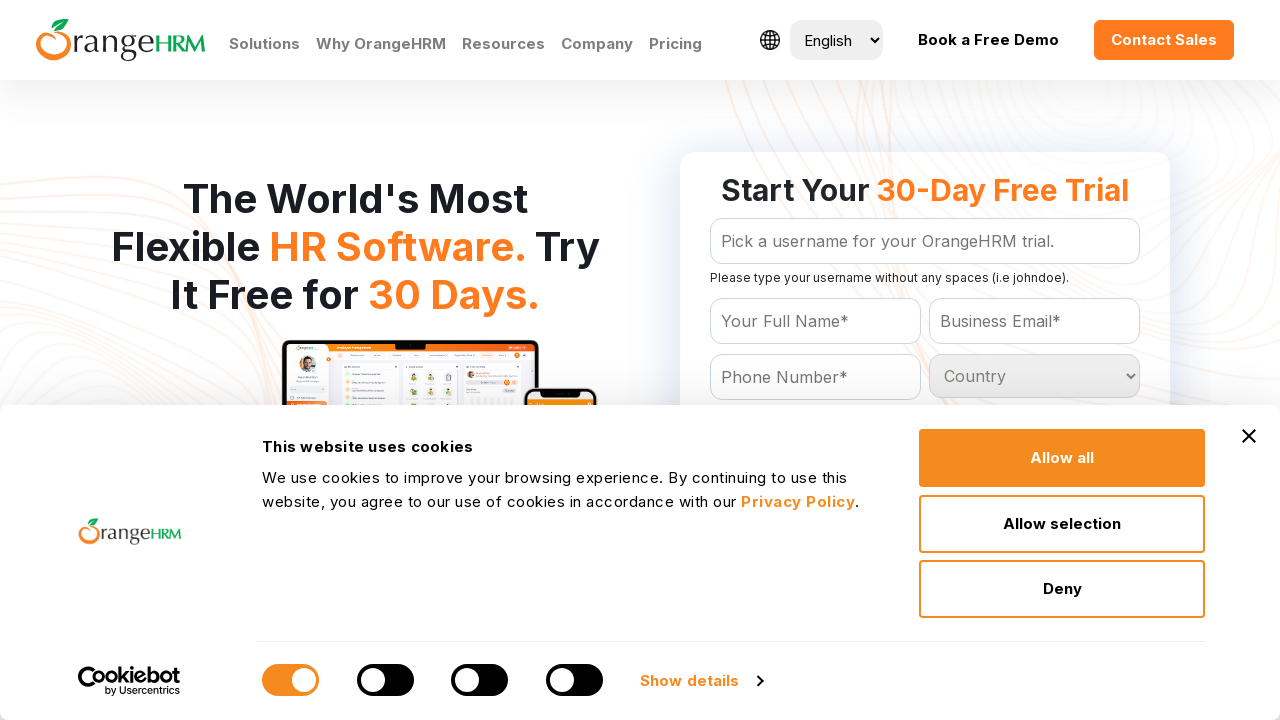

Retrieved option at index 59
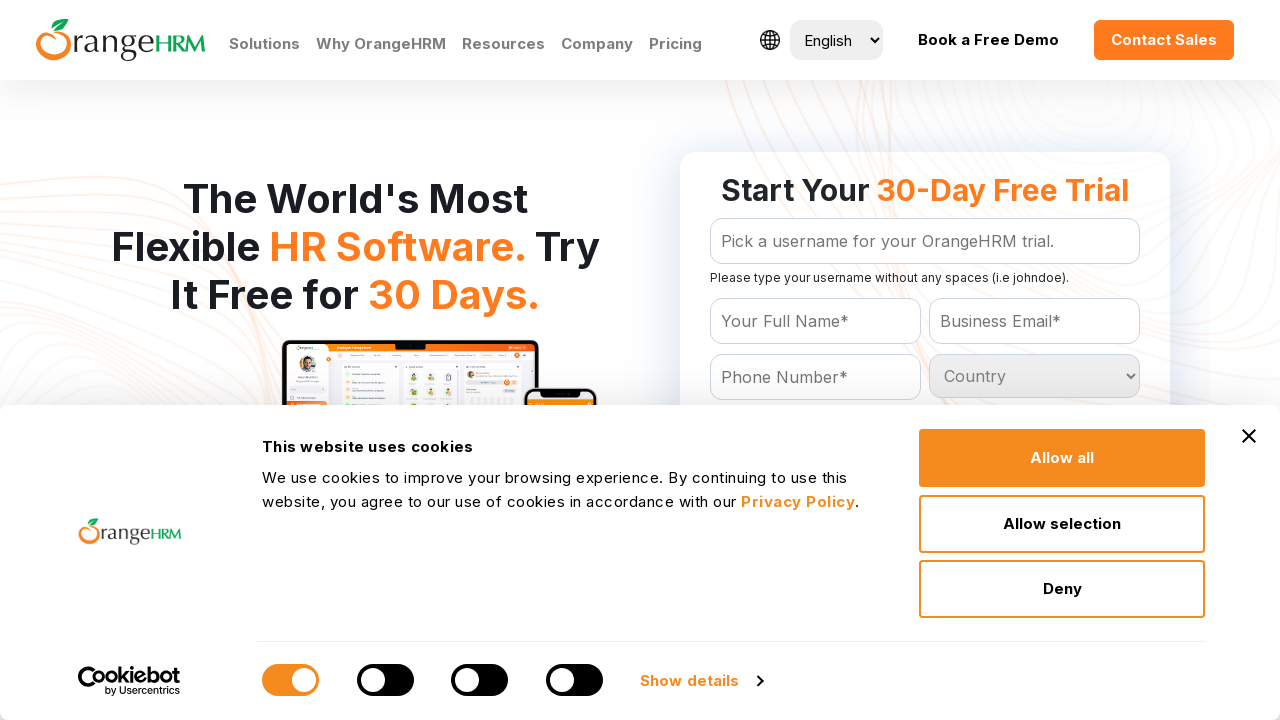

Retrieved option at index 60
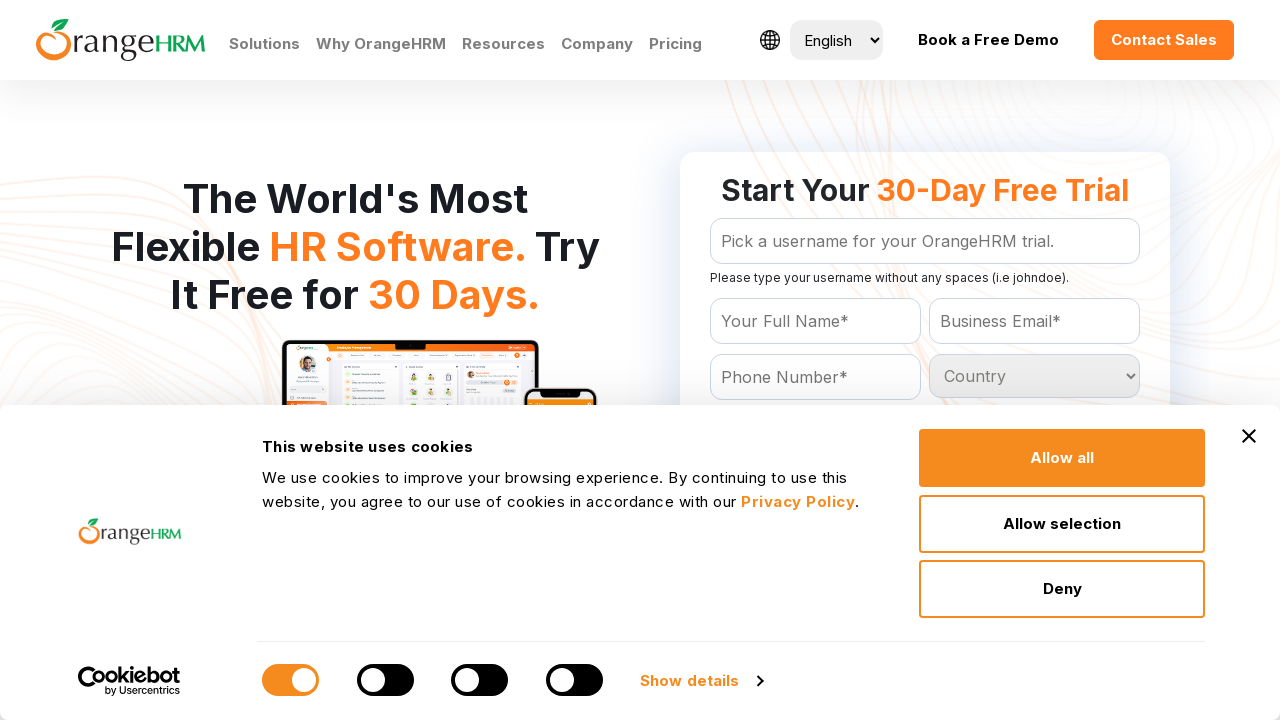

Retrieved option at index 61
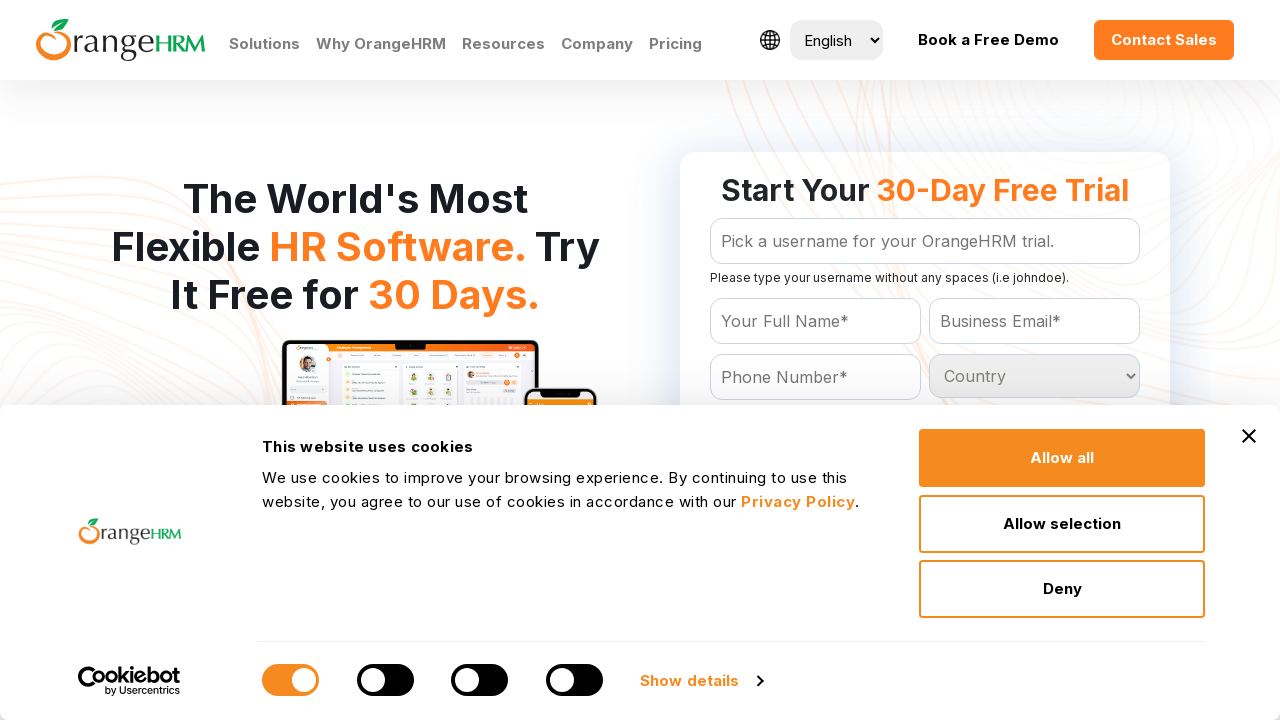

Retrieved option at index 62
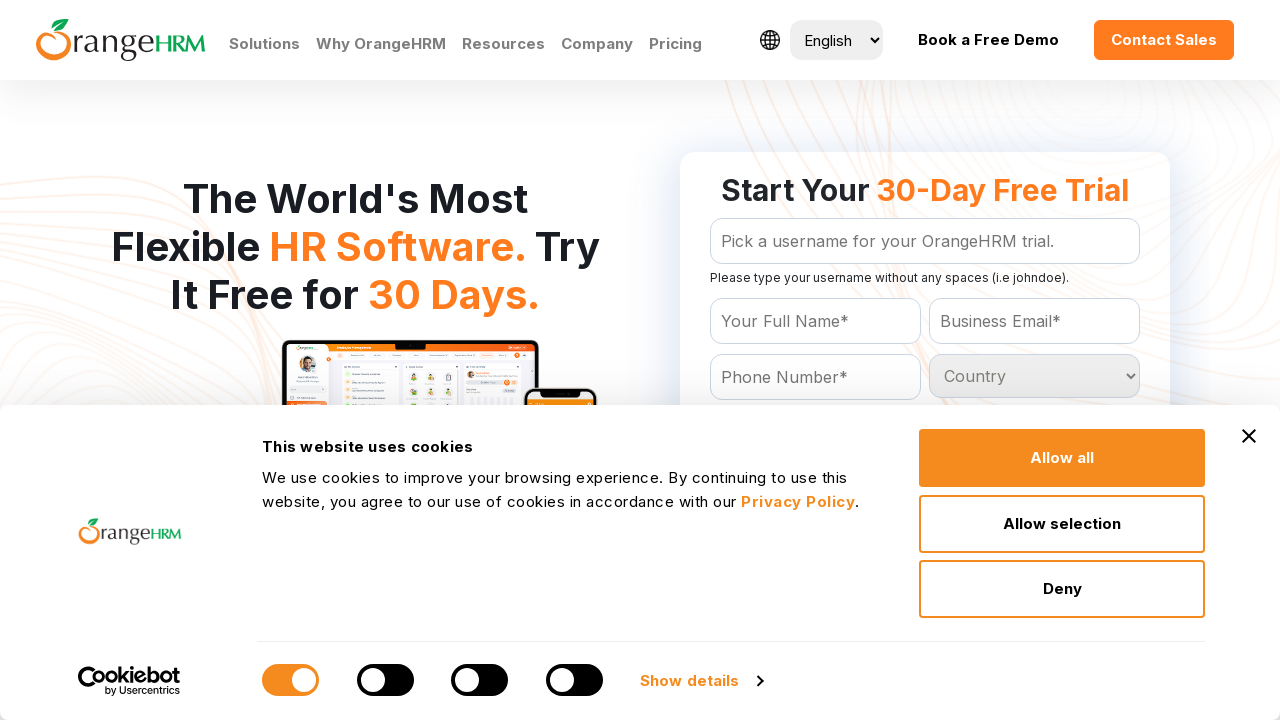

Retrieved option at index 63
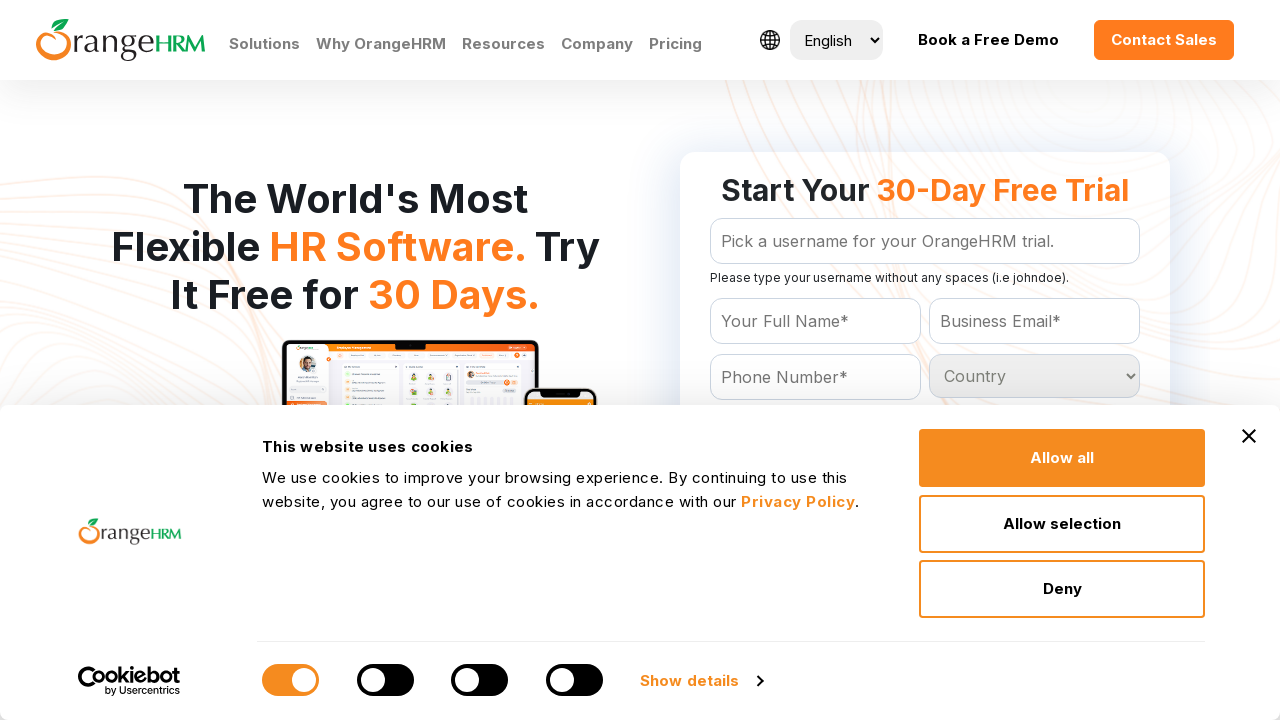

Retrieved option at index 64
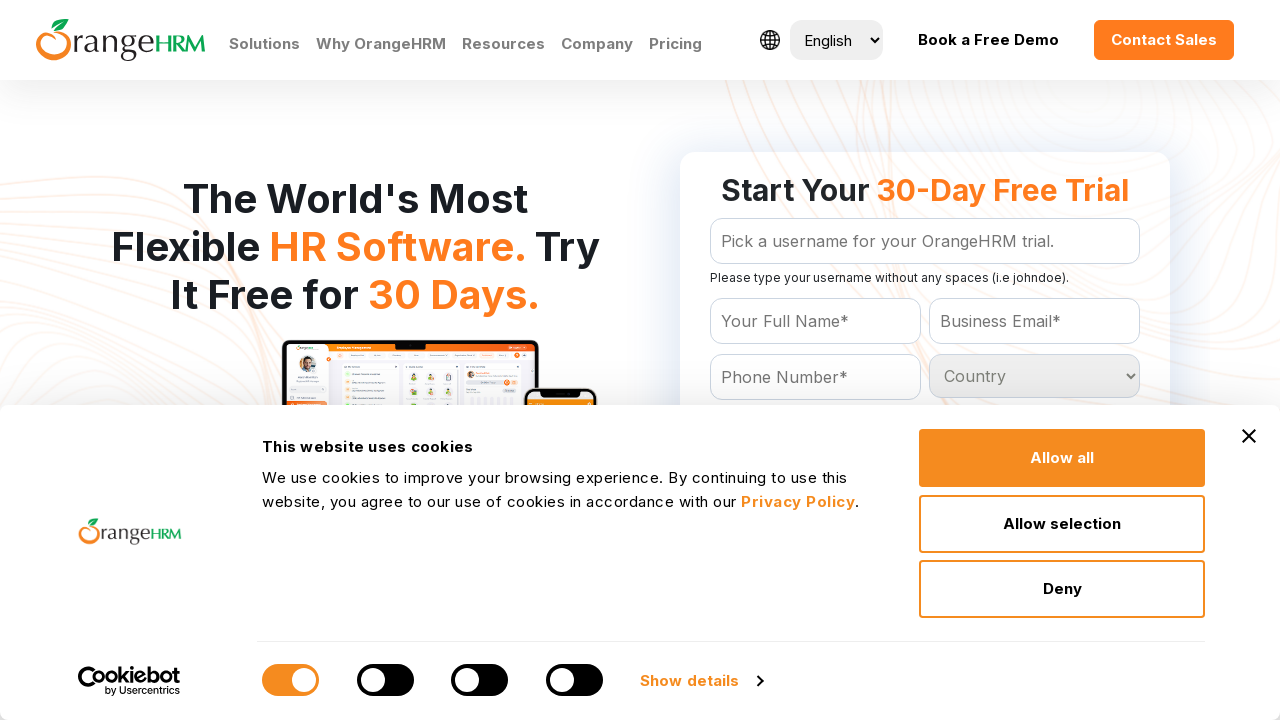

Retrieved option at index 65
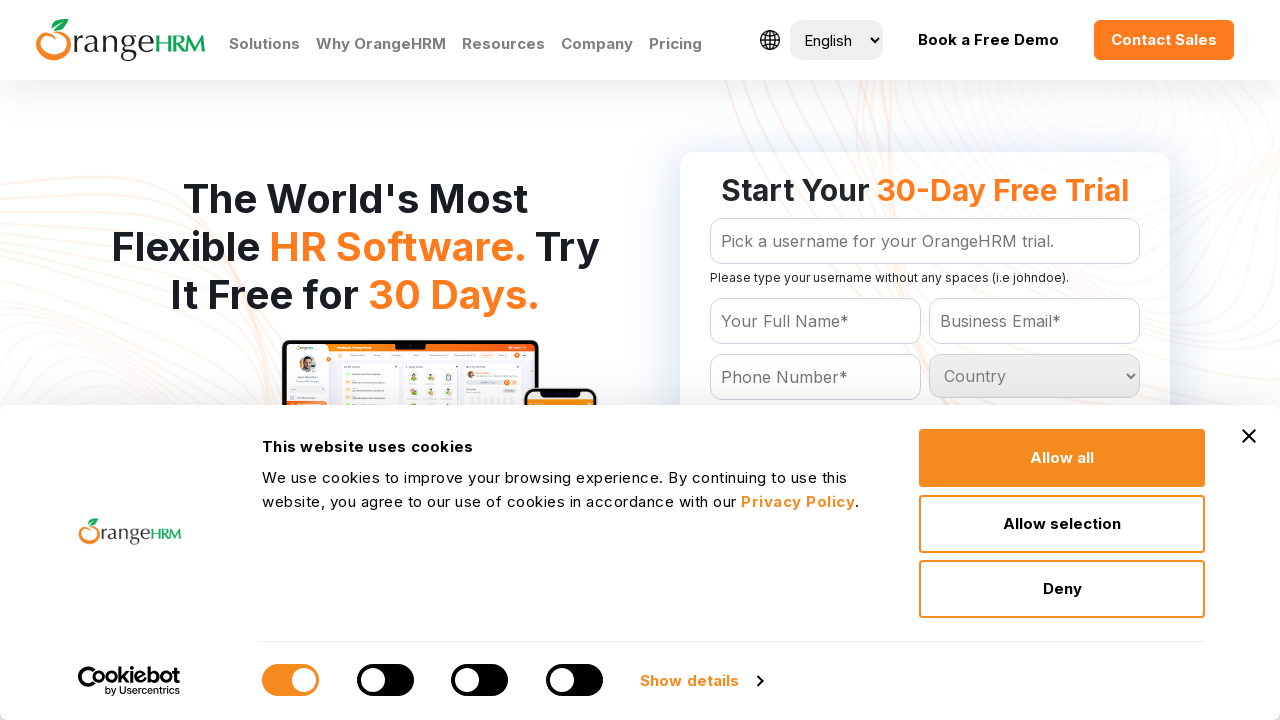

Retrieved option at index 66
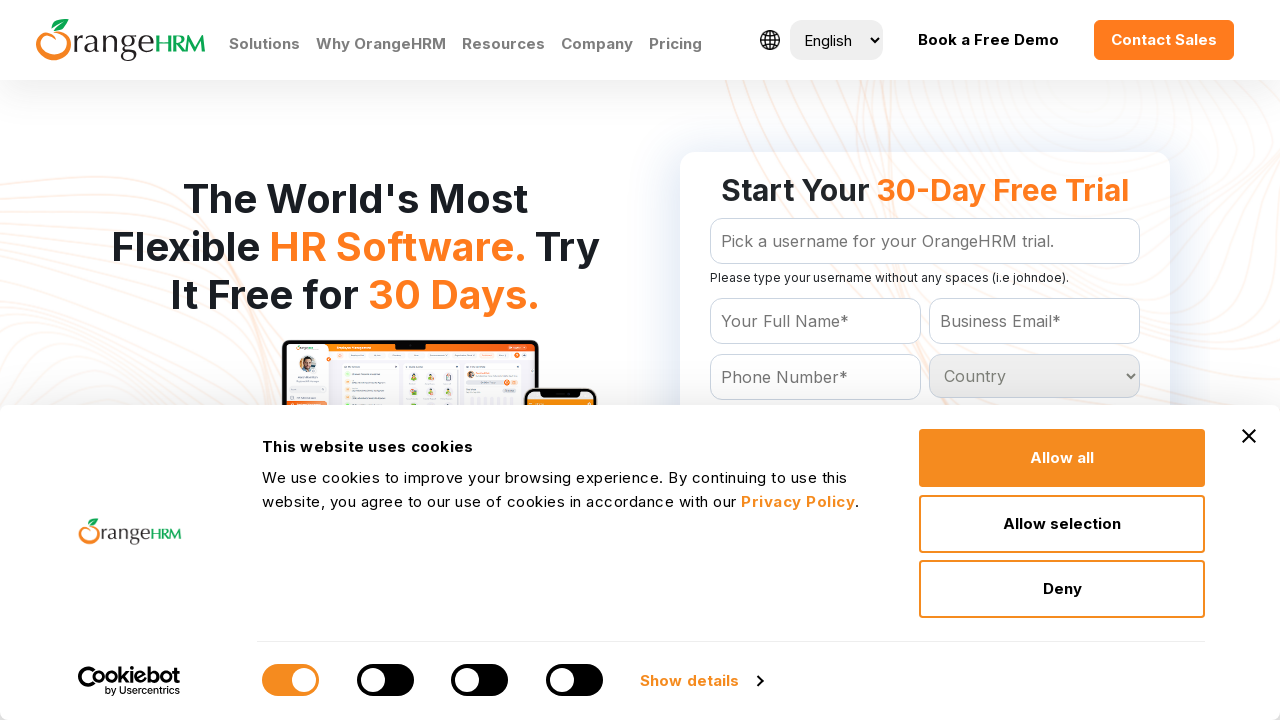

Retrieved option at index 67
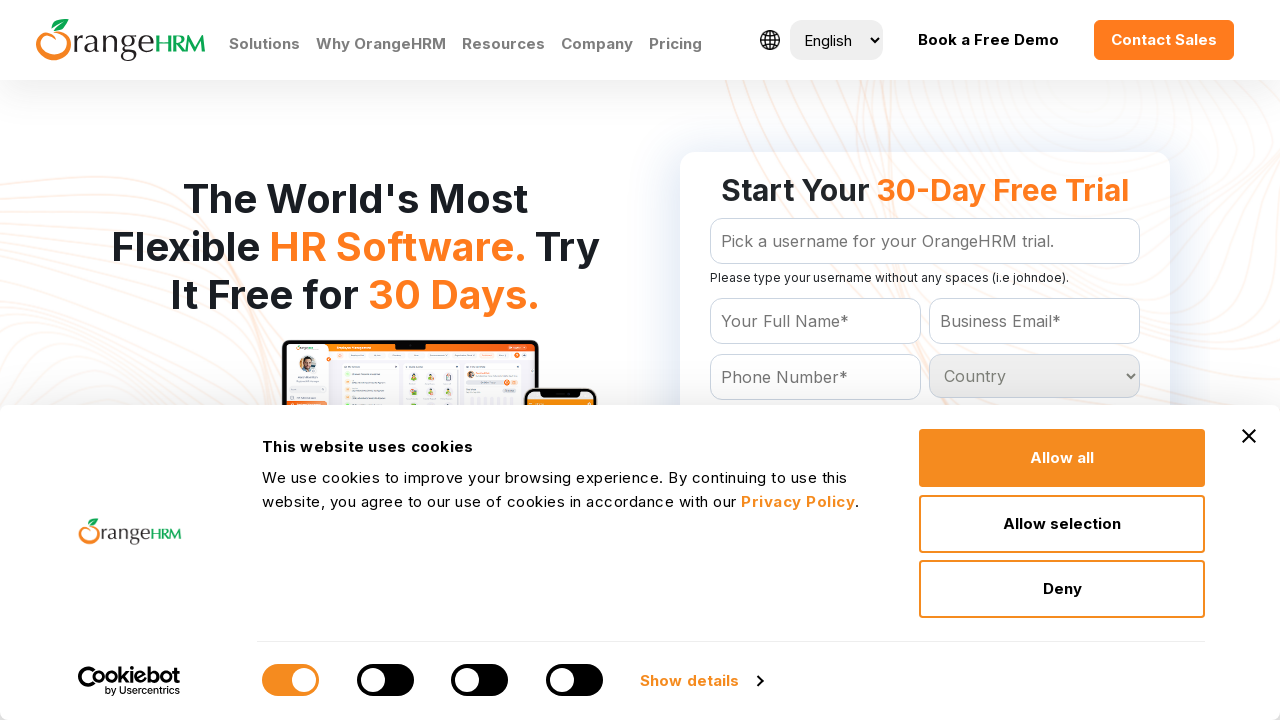

Retrieved option at index 68
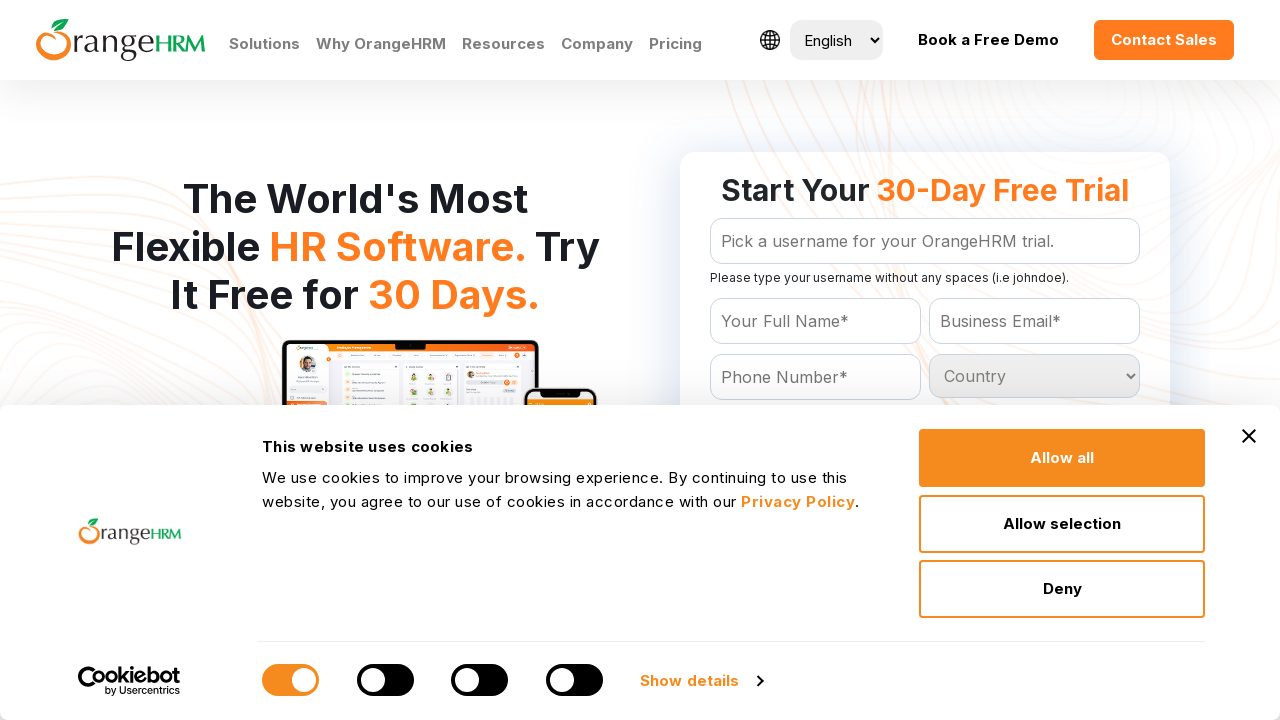

Retrieved option at index 69
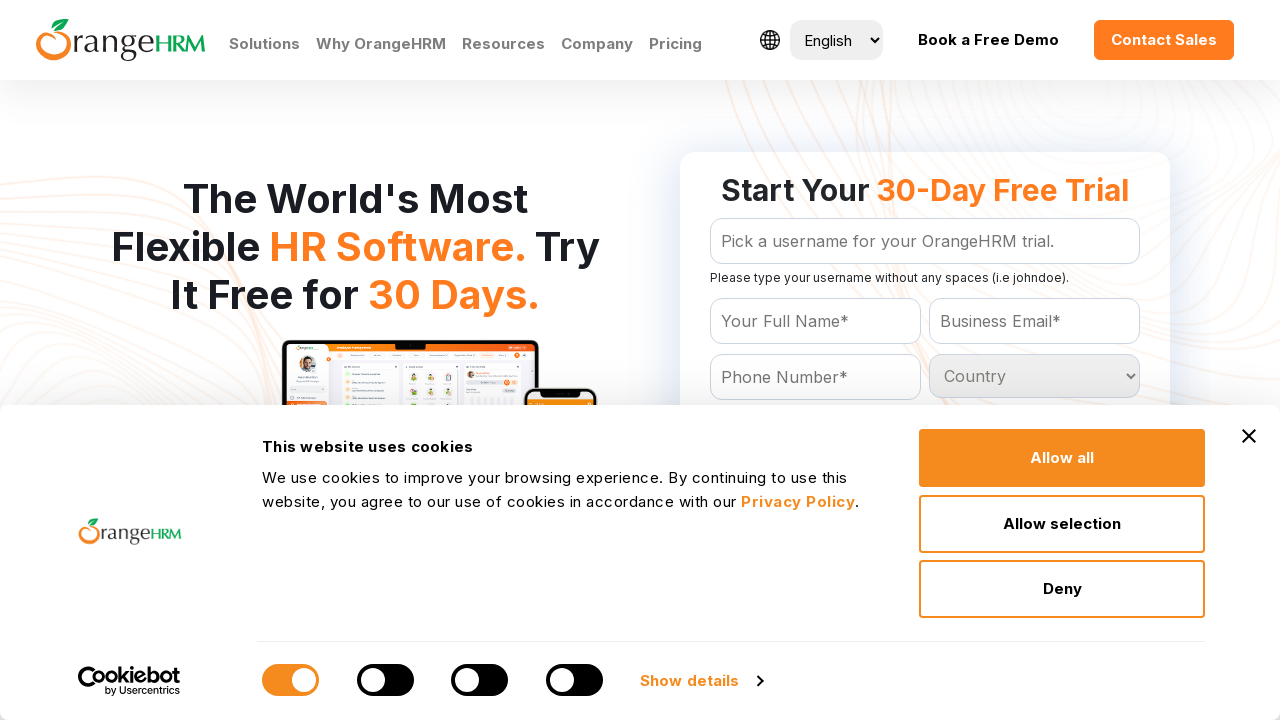

Retrieved option at index 70
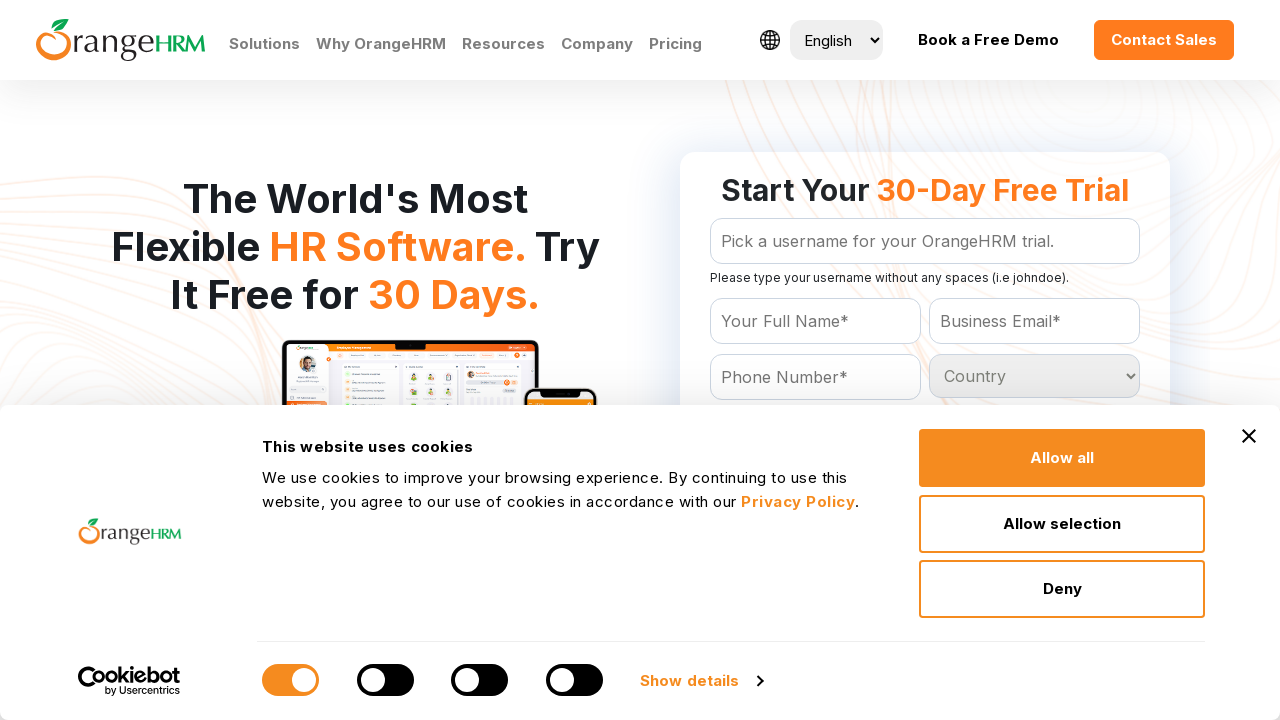

Retrieved option at index 71
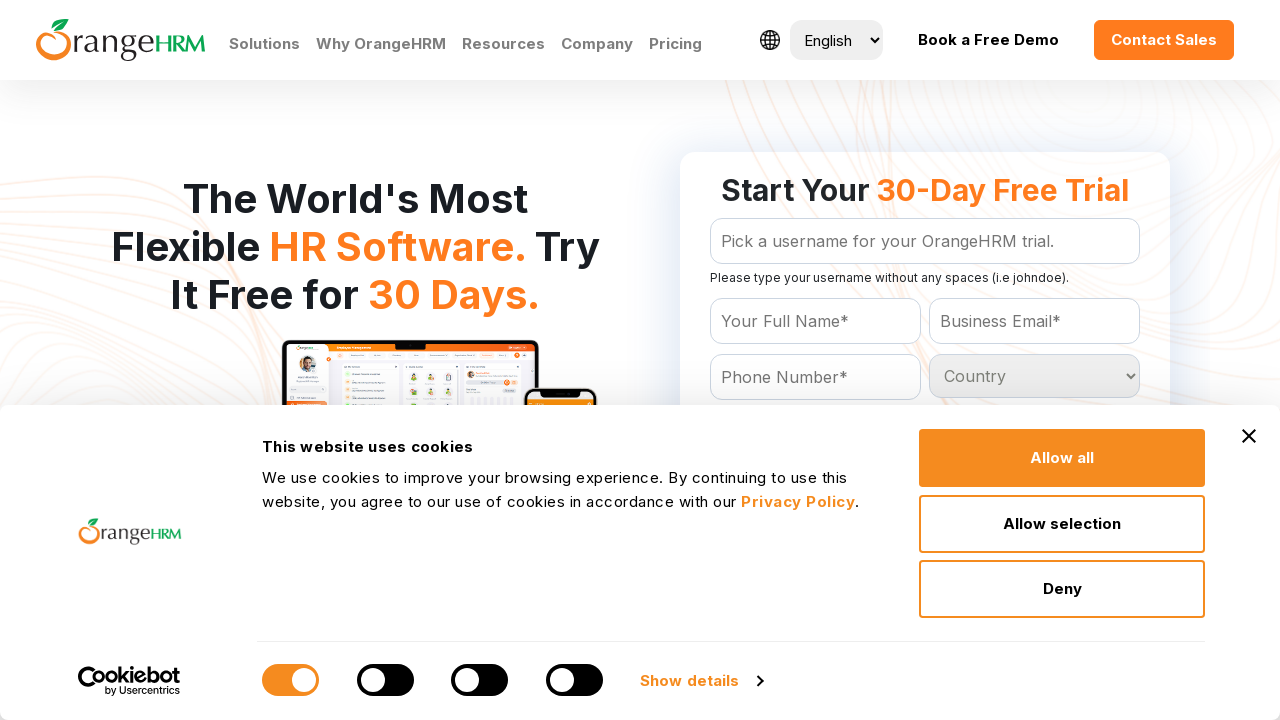

Retrieved option at index 72
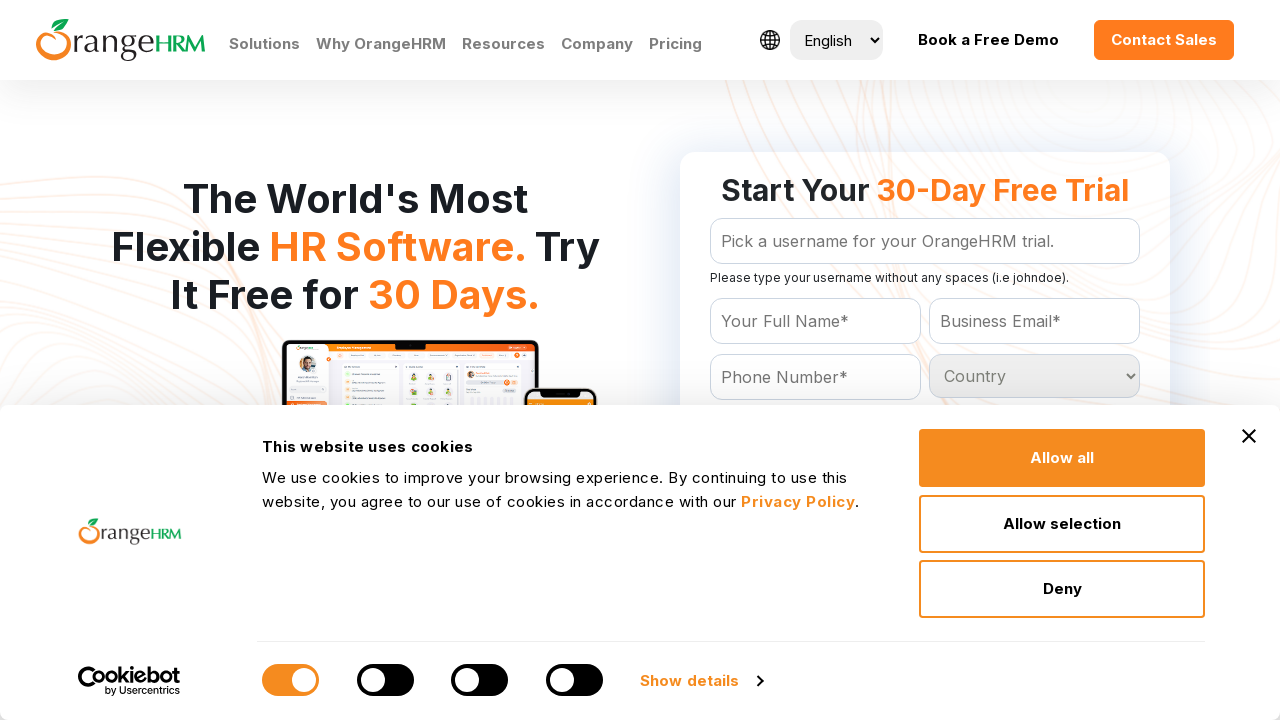

Retrieved option at index 73
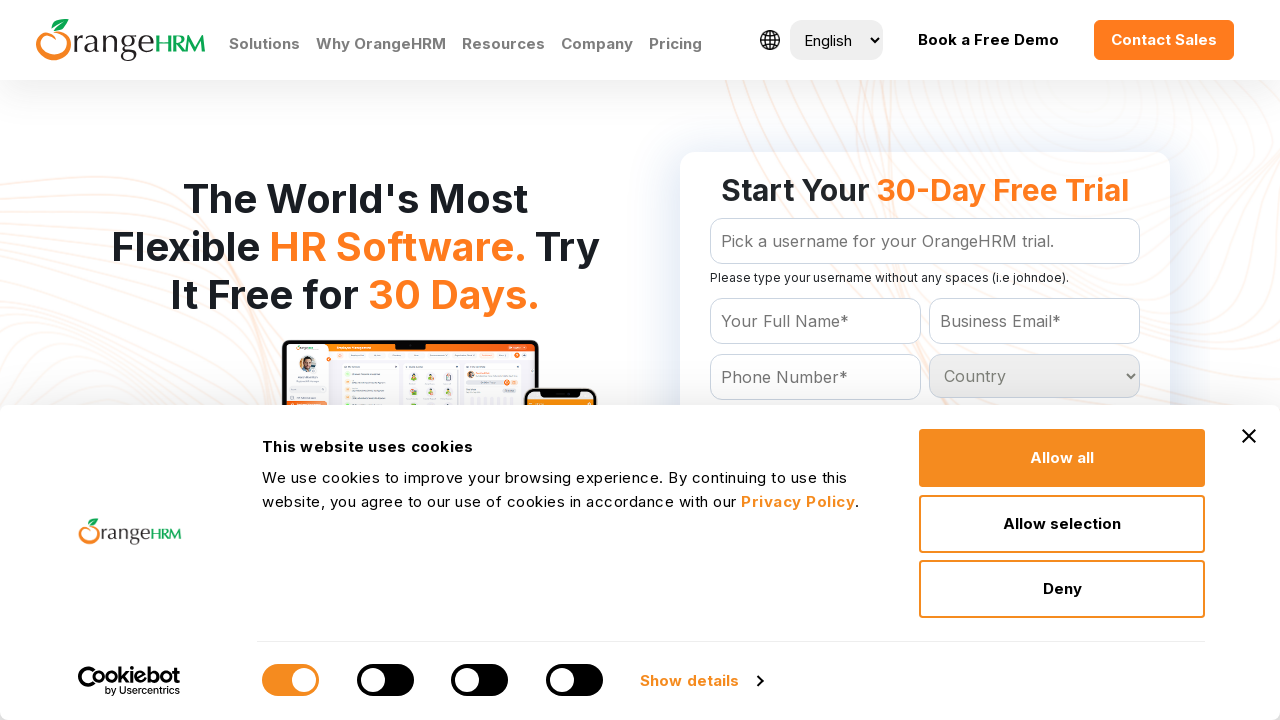

Retrieved option at index 74
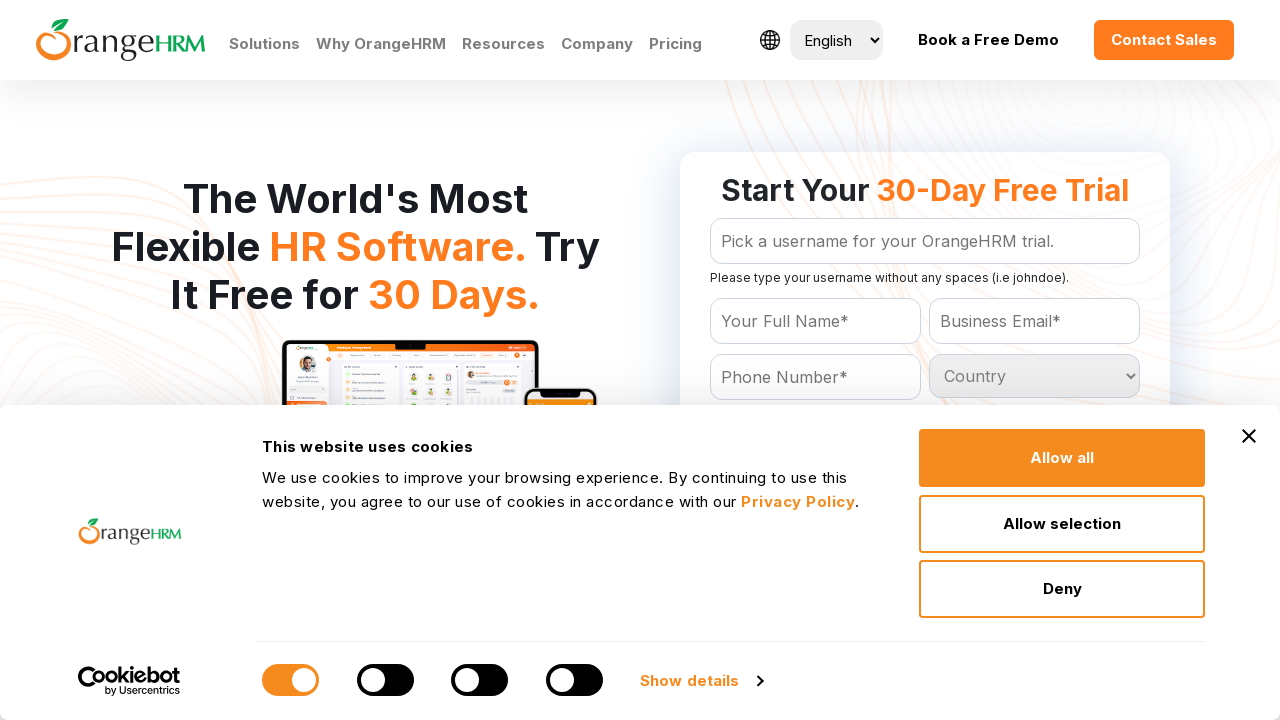

Retrieved option at index 75
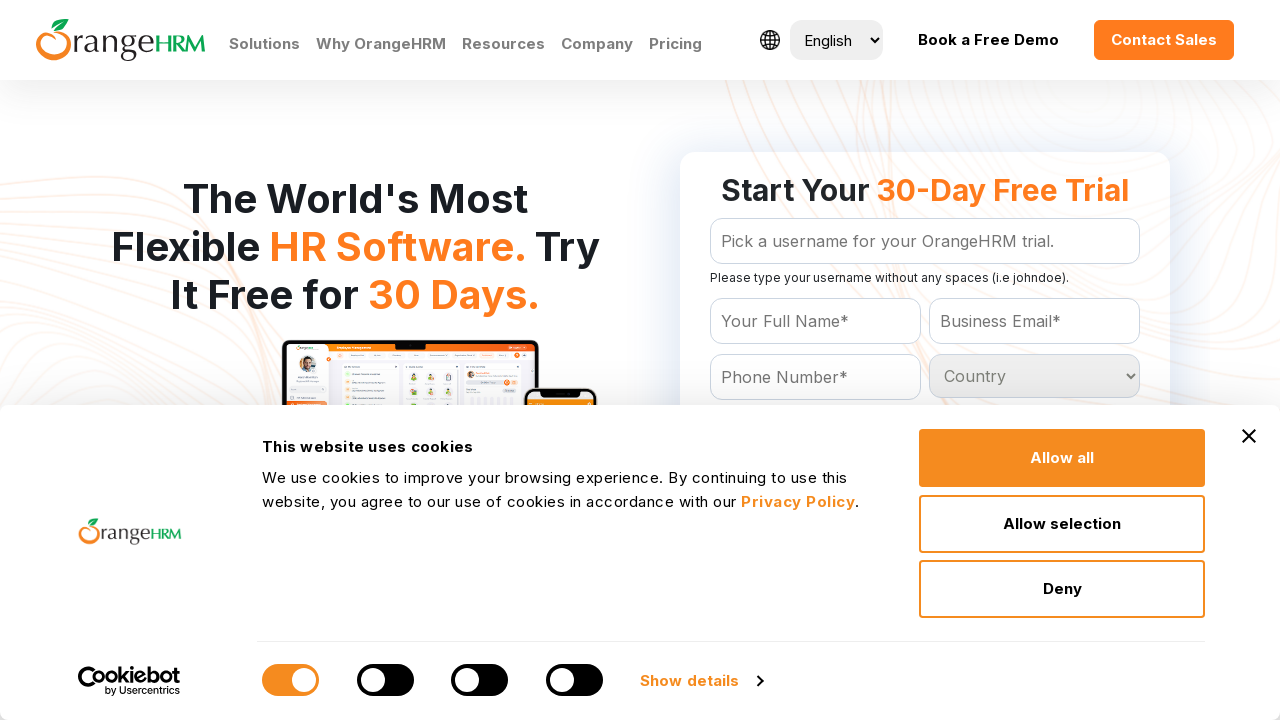

Retrieved option at index 76
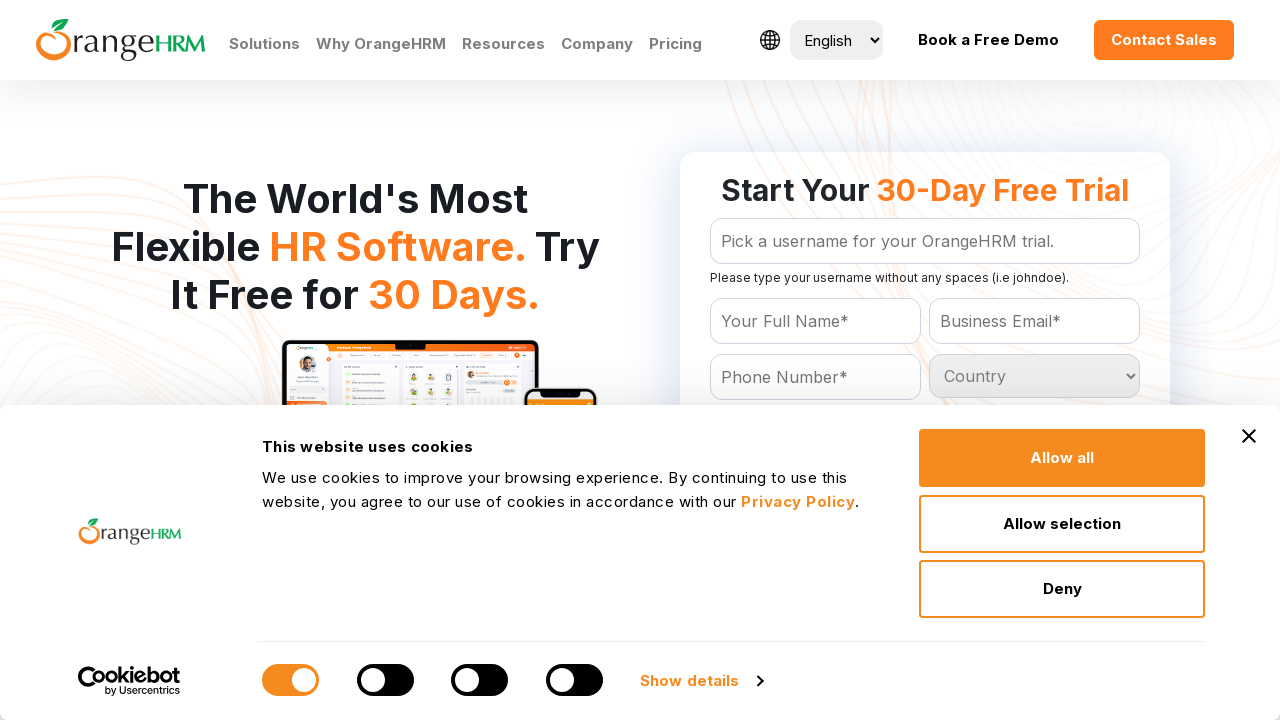

Retrieved option at index 77
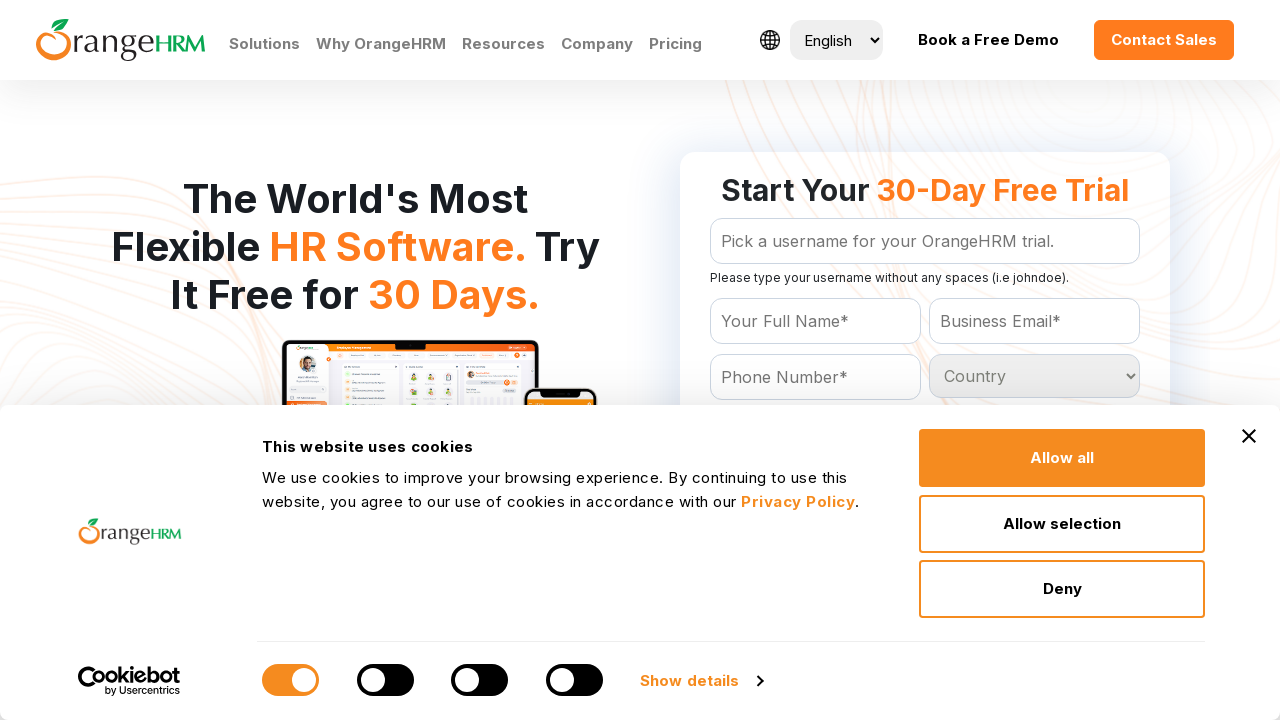

Retrieved option at index 78
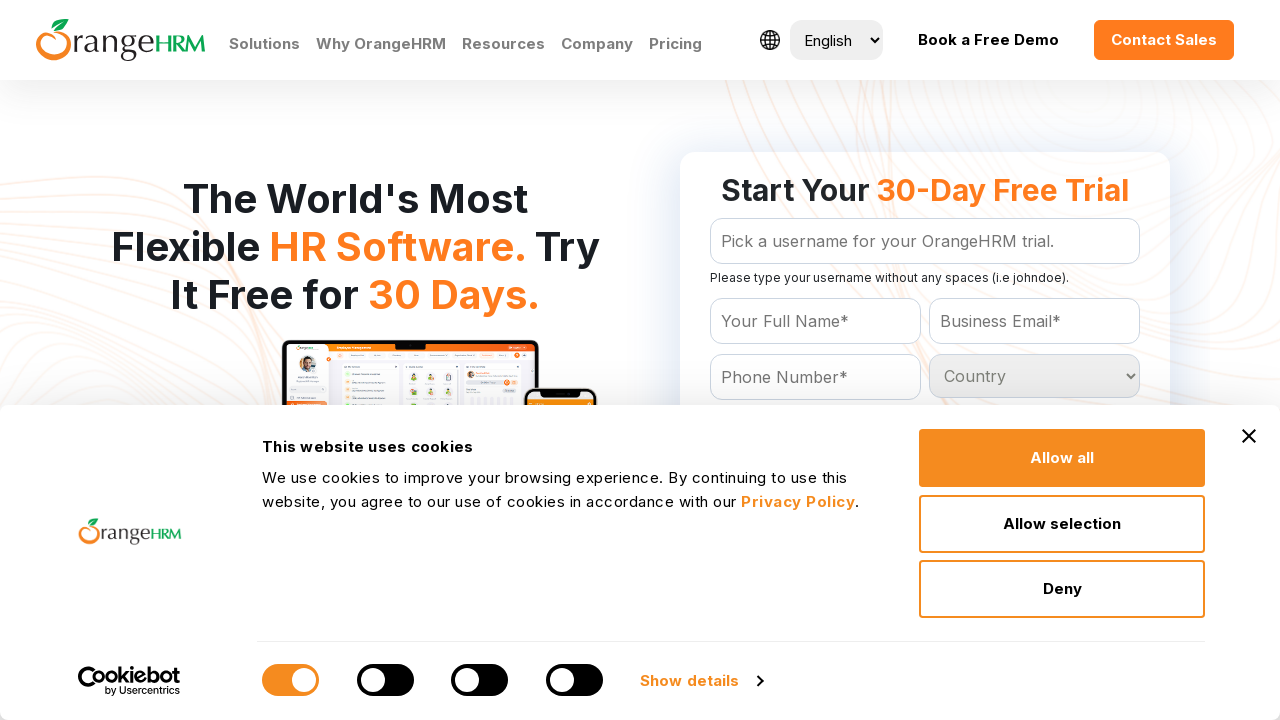

Retrieved option at index 79
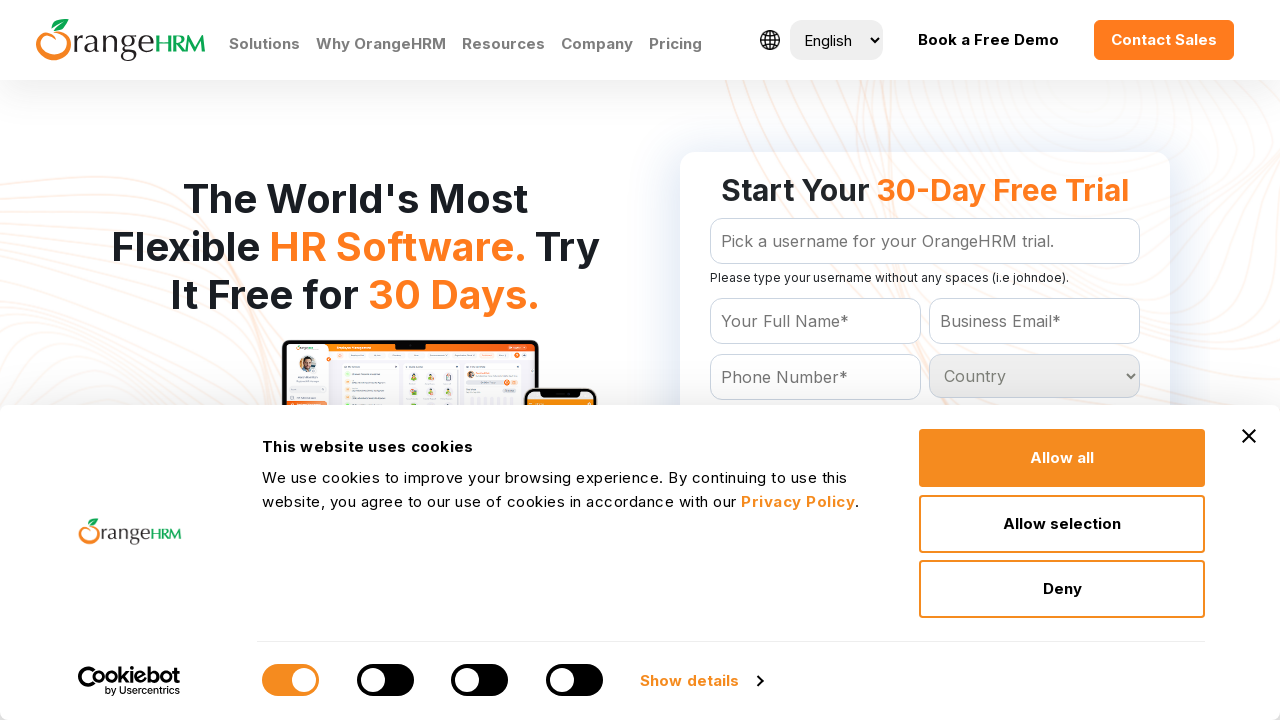

Retrieved option at index 80
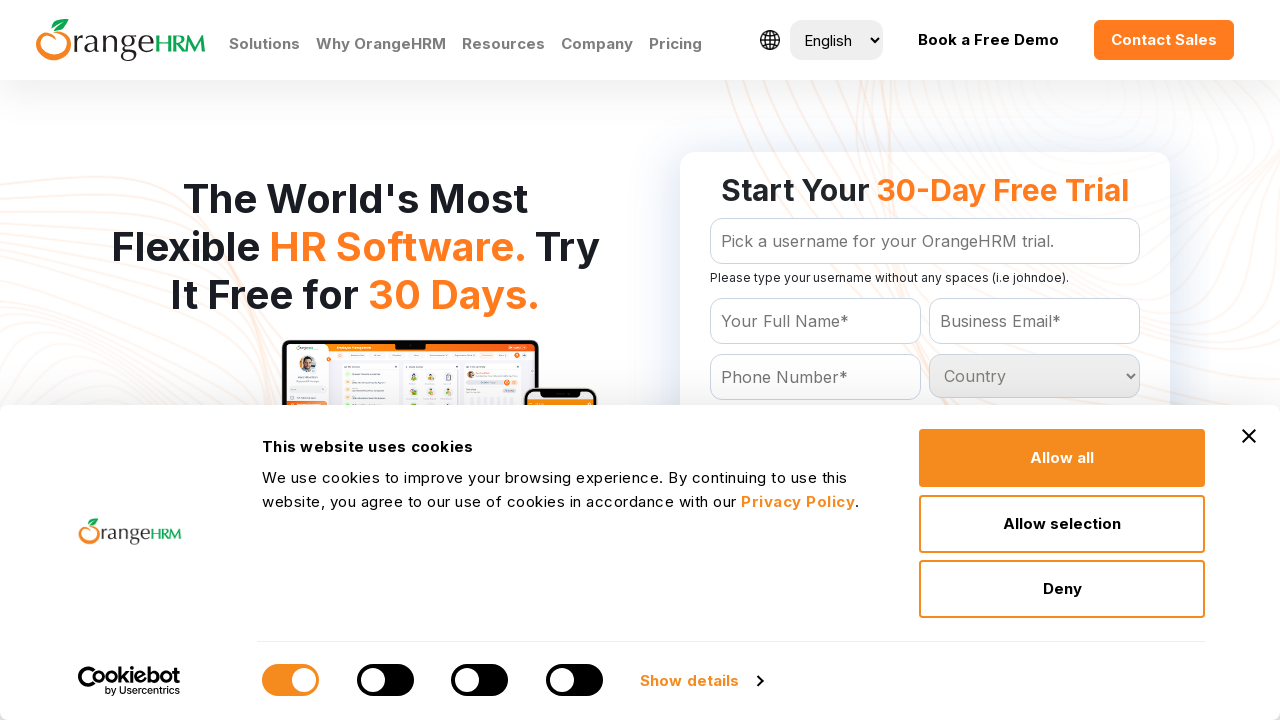

Retrieved option at index 81
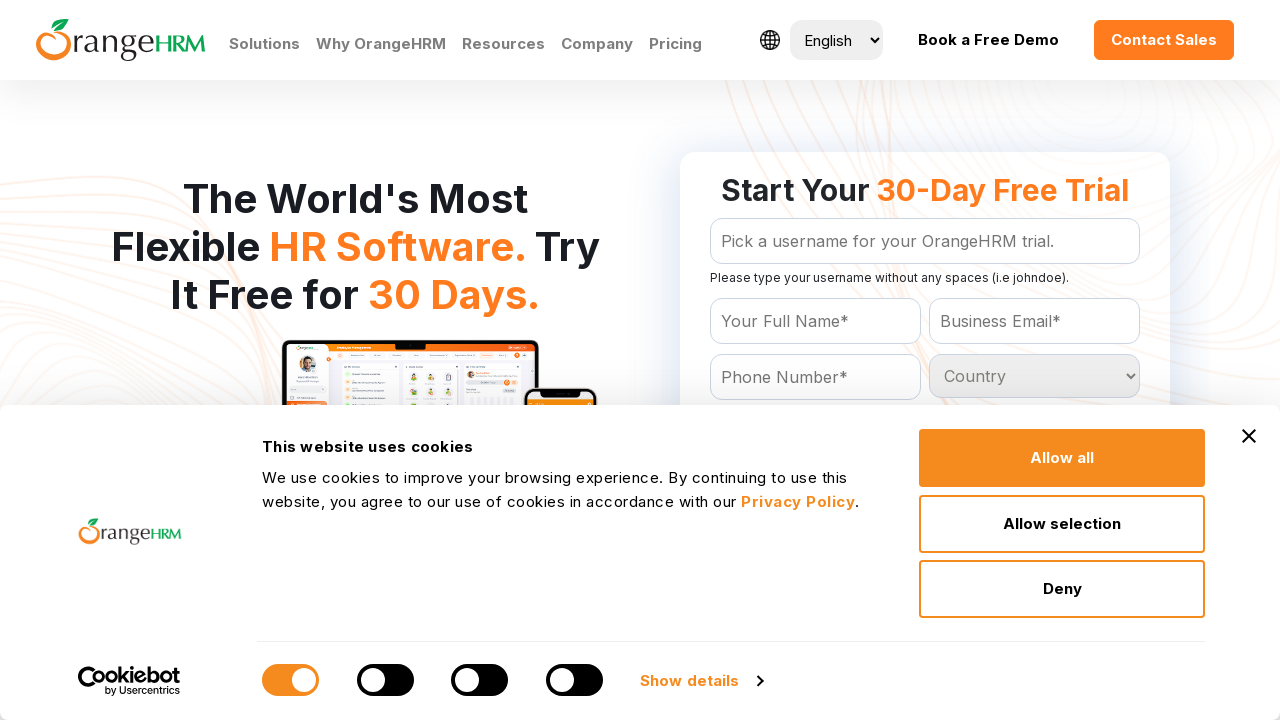

Retrieved option at index 82
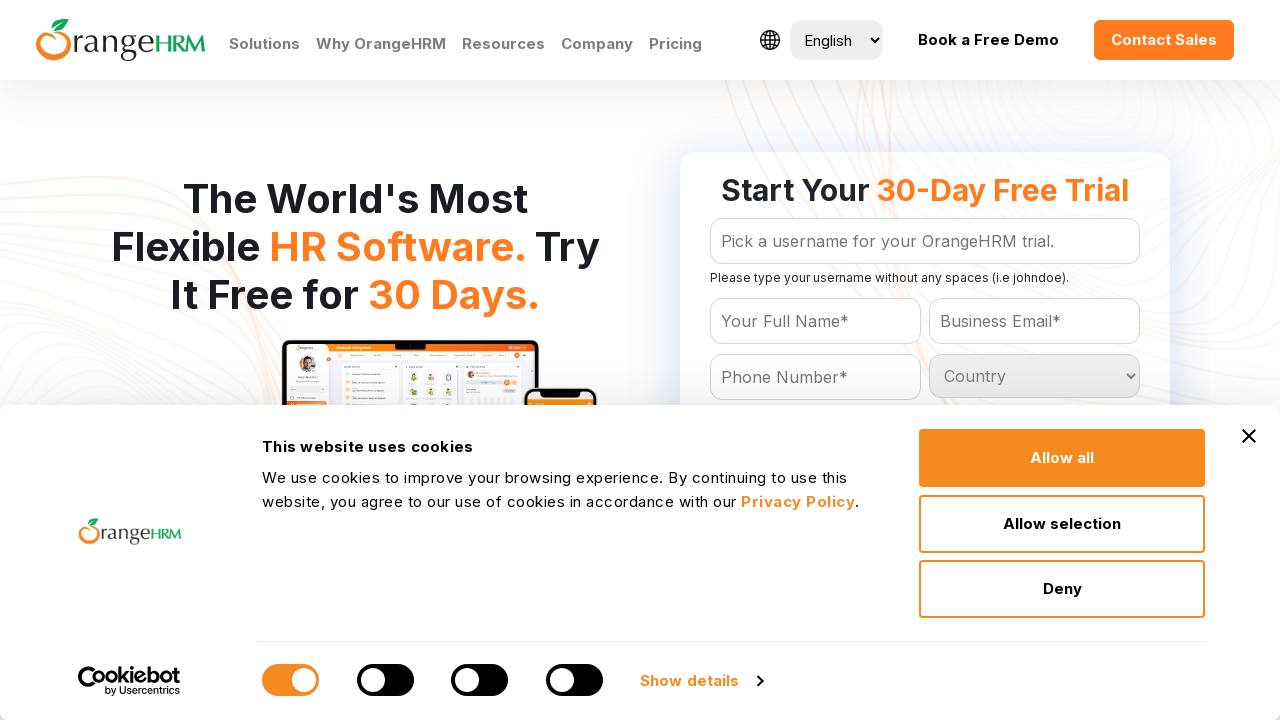

Retrieved option at index 83
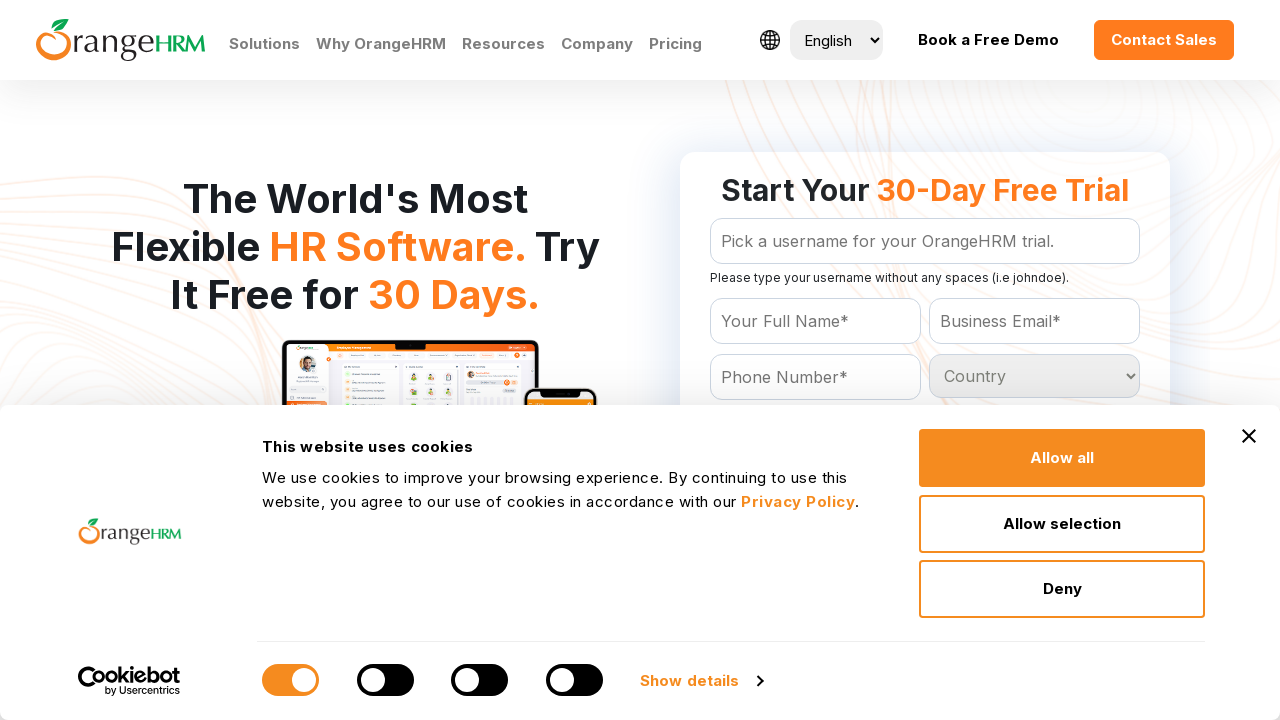

Retrieved option at index 84
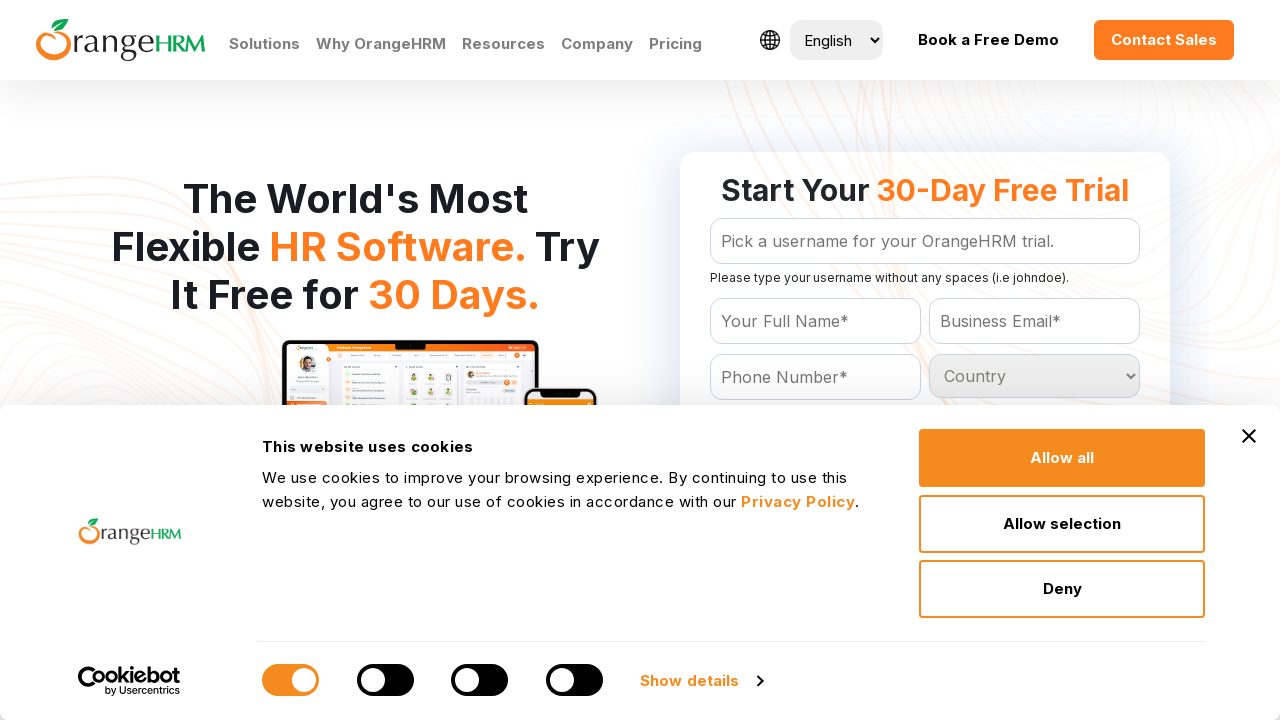

Retrieved option at index 85
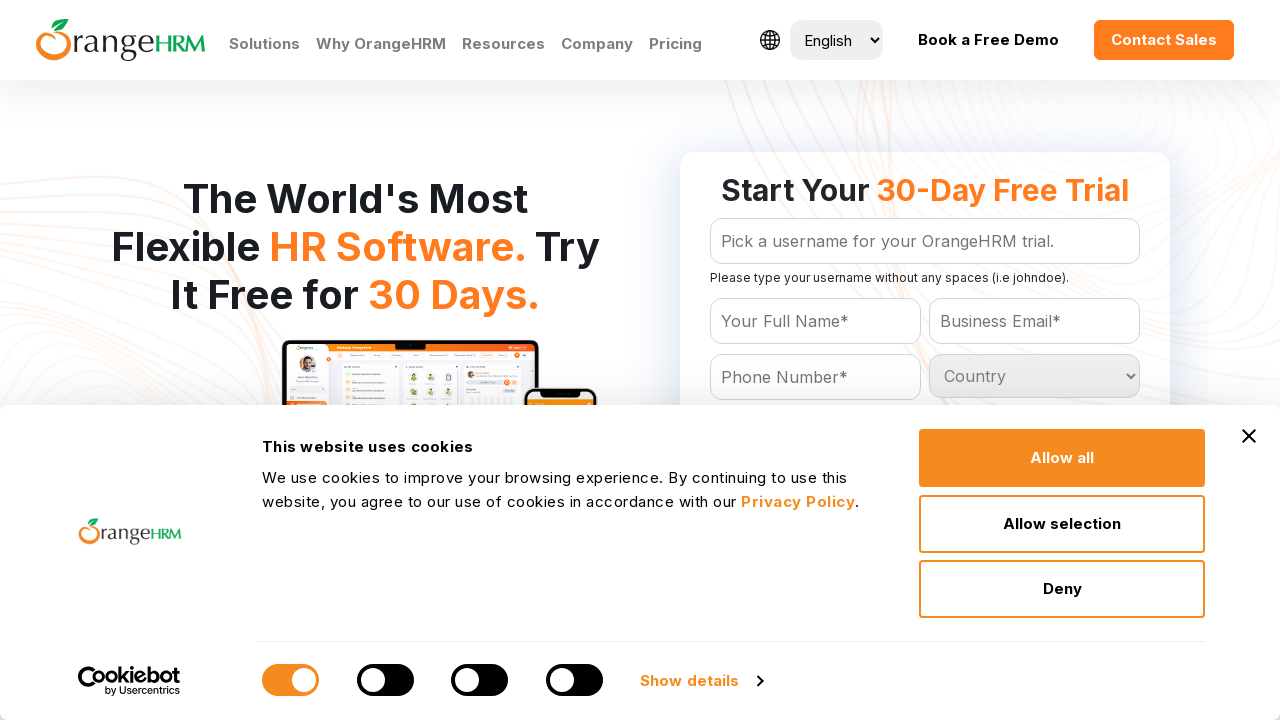

Retrieved option at index 86
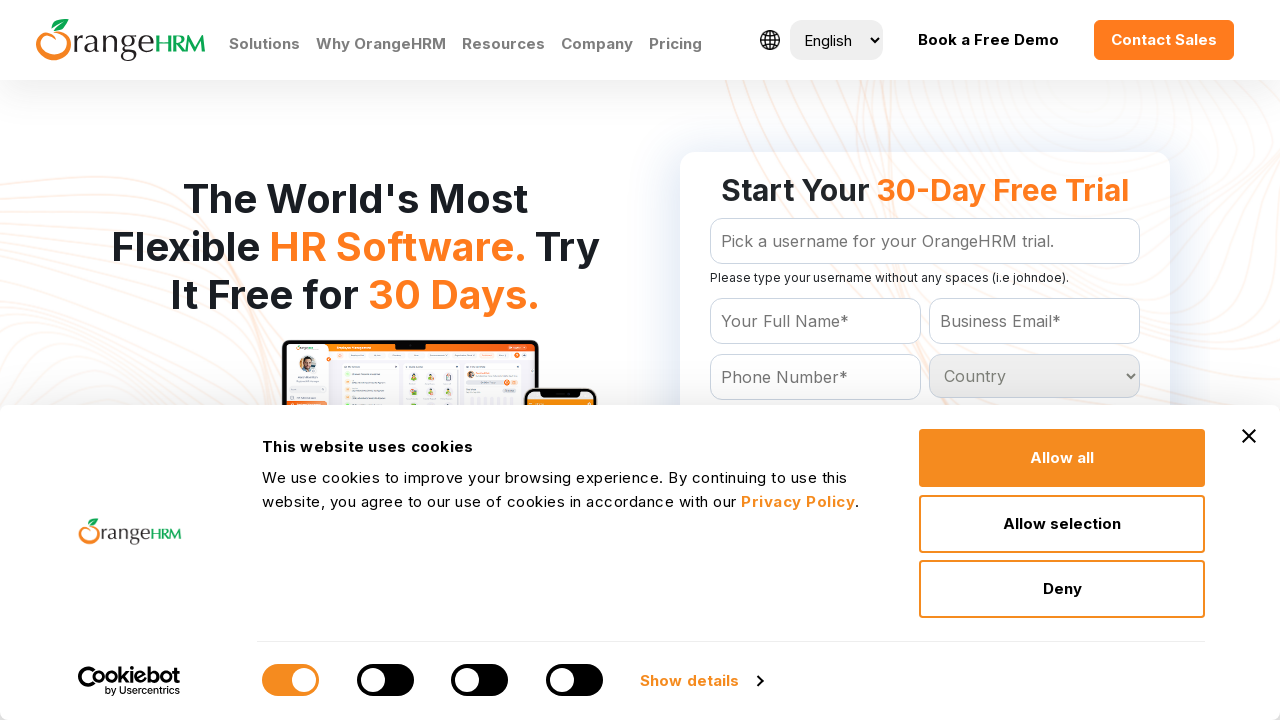

Retrieved option at index 87
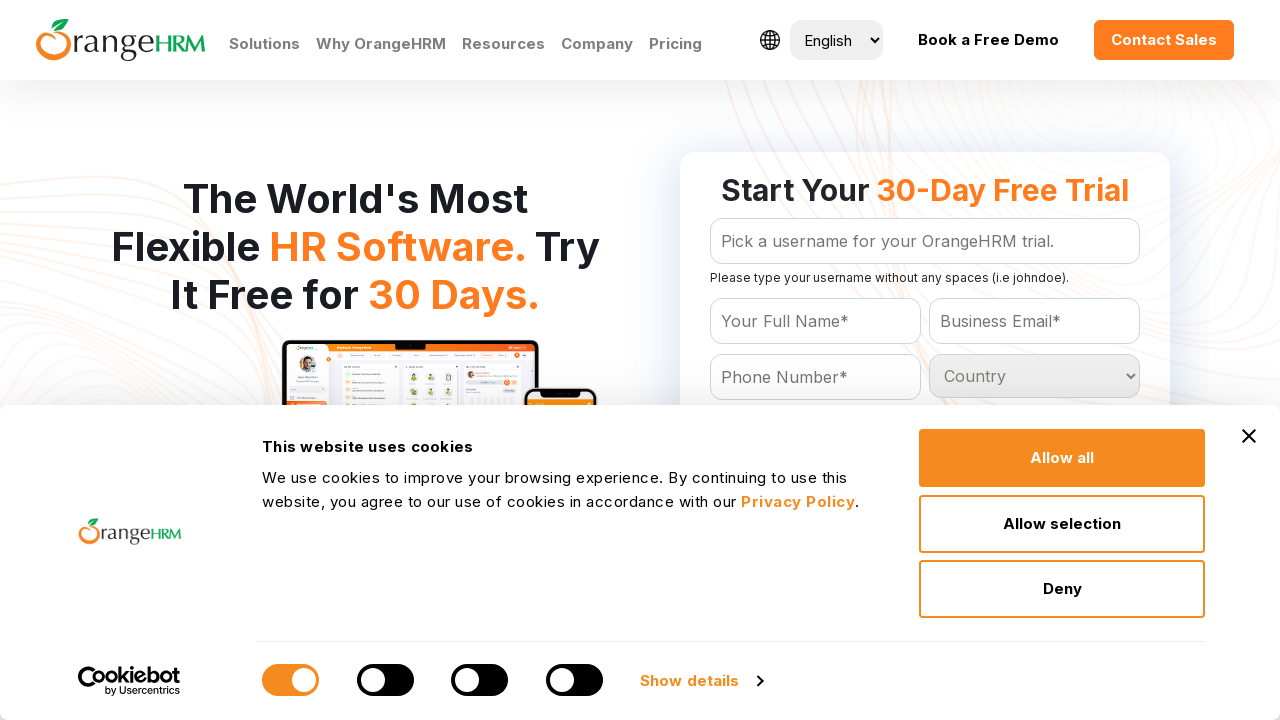

Retrieved option at index 88
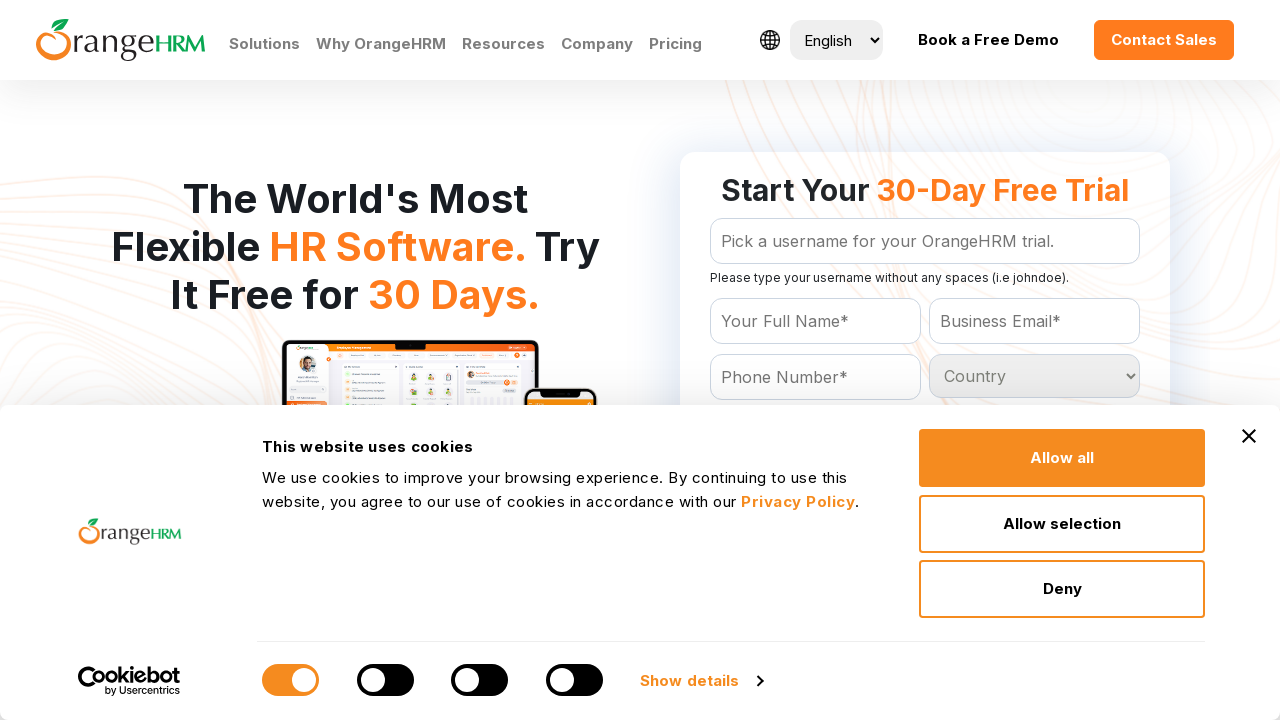

Retrieved option at index 89
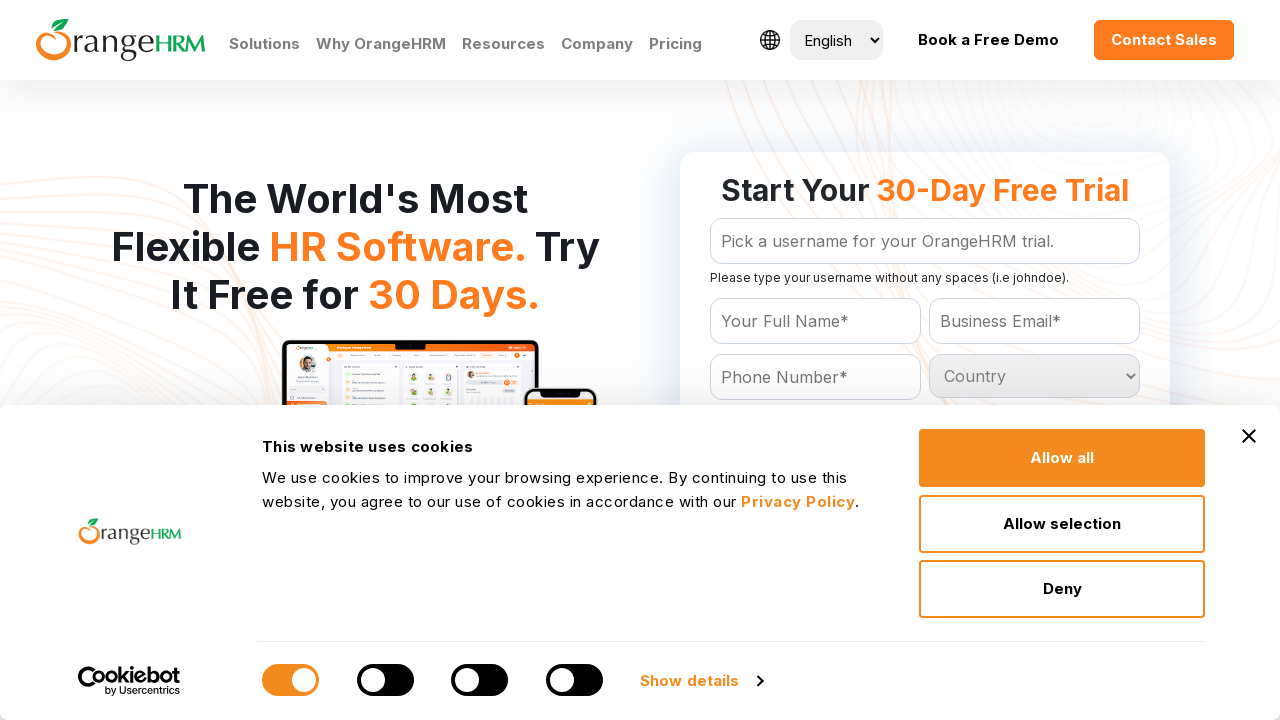

Retrieved option at index 90
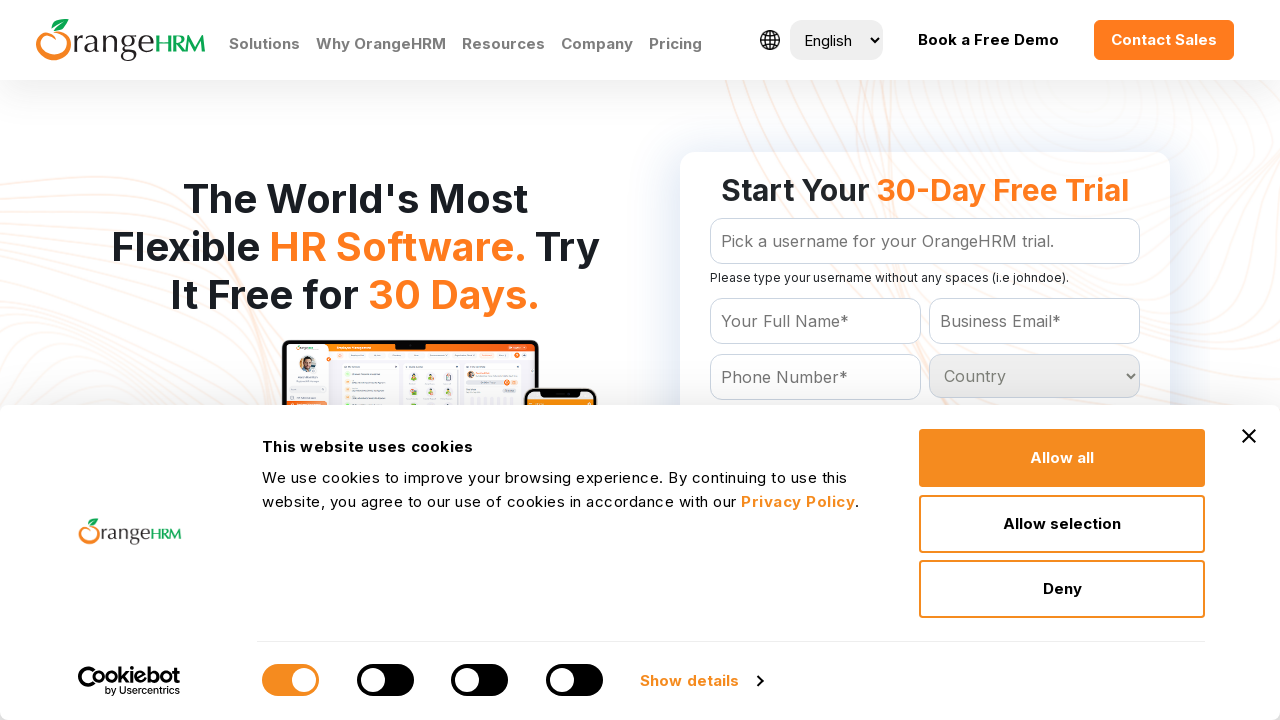

Retrieved option at index 91
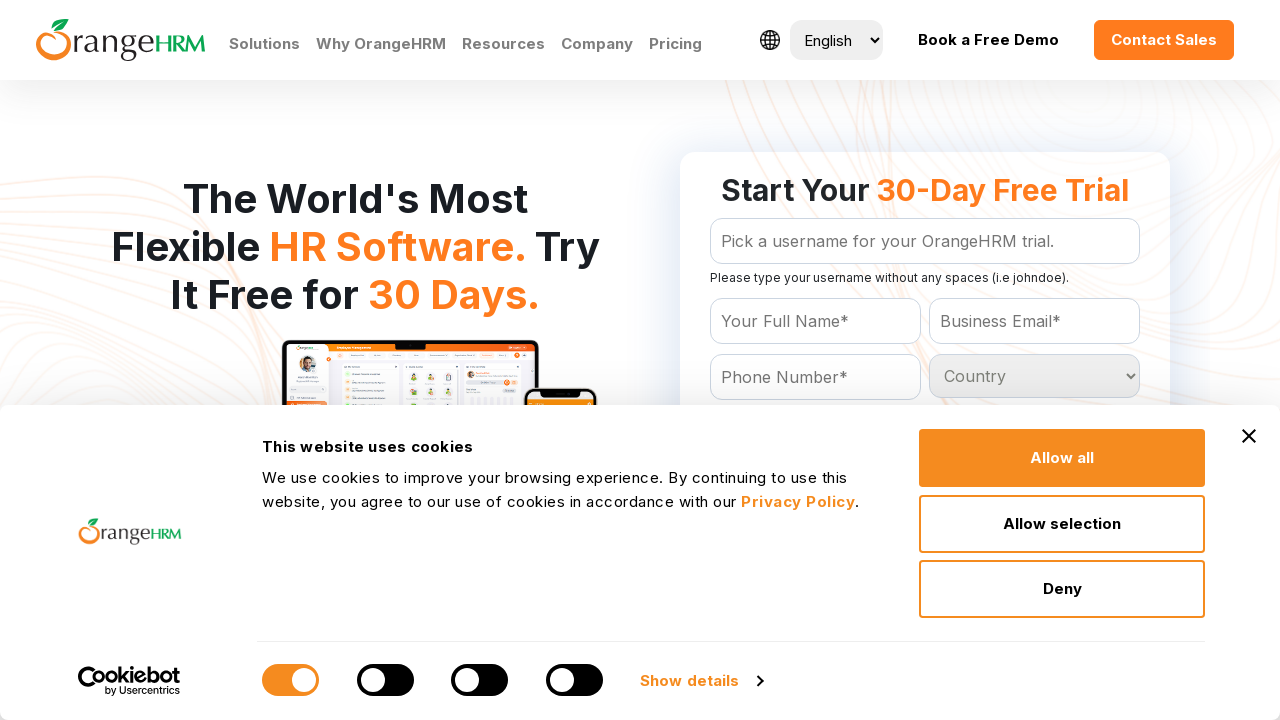

Retrieved option at index 92
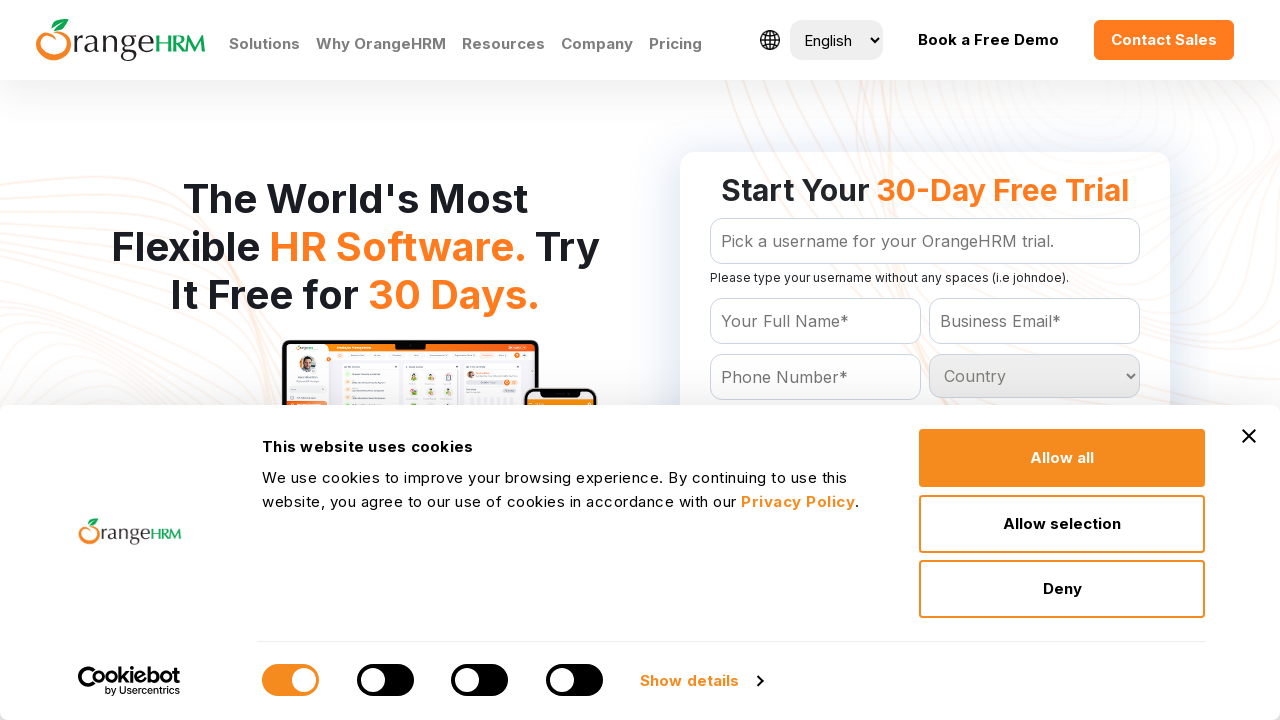

Retrieved option at index 93
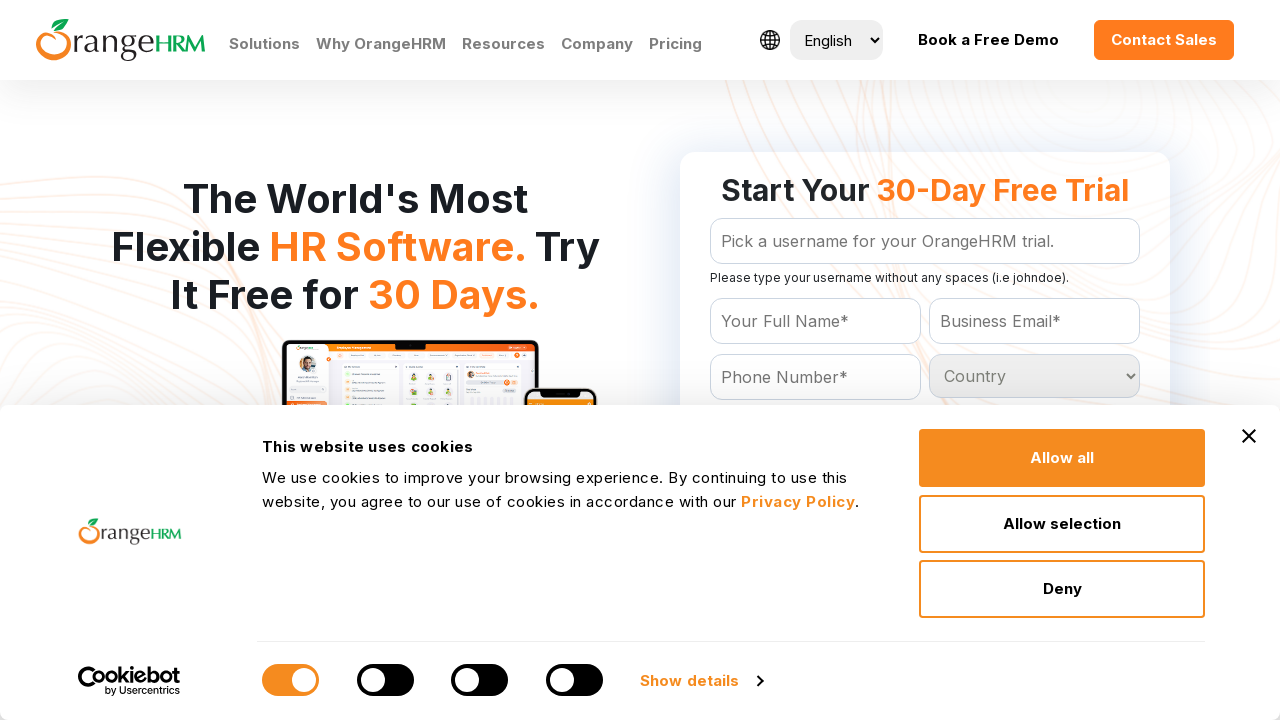

Retrieved option at index 94
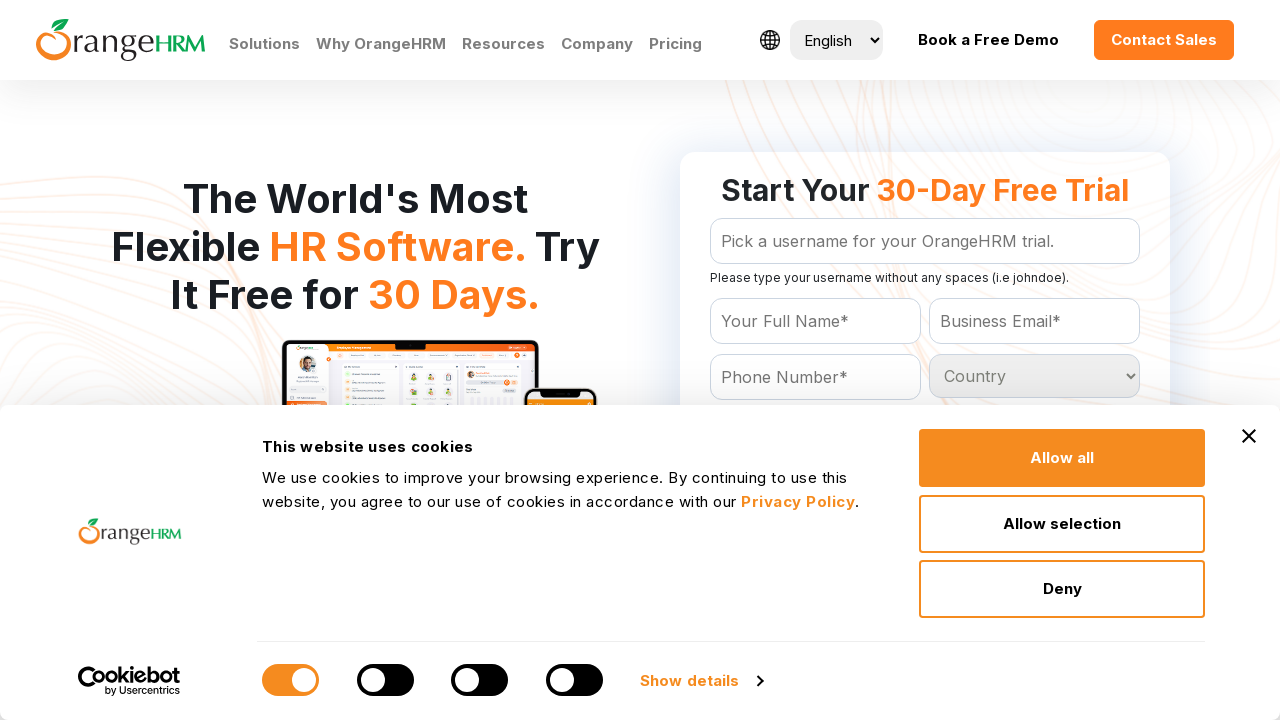

Retrieved option at index 95
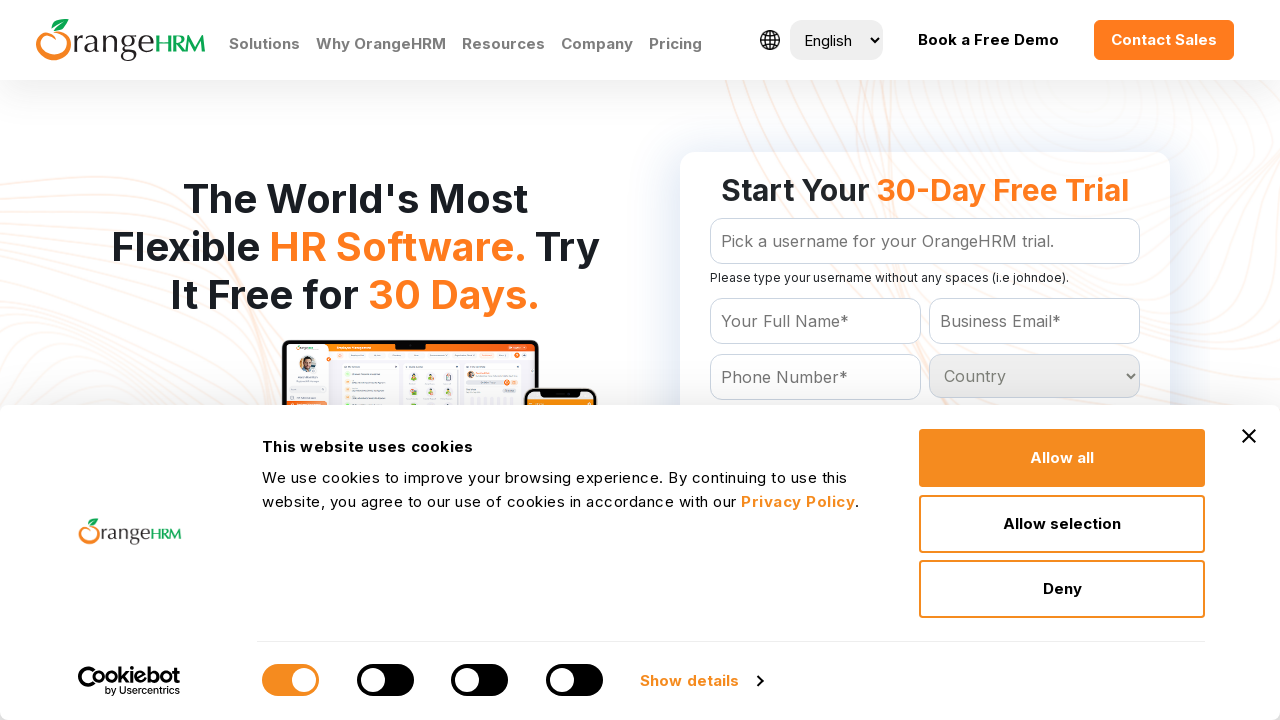

Retrieved option at index 96
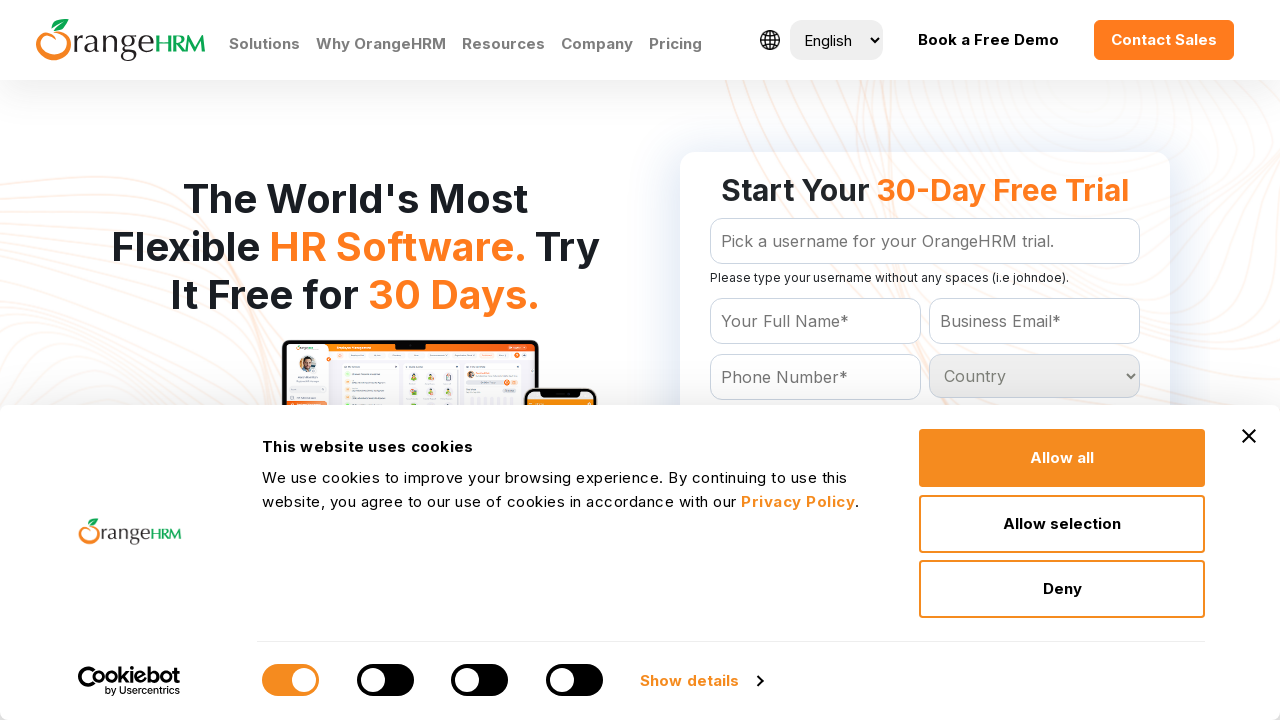

Retrieved option at index 97
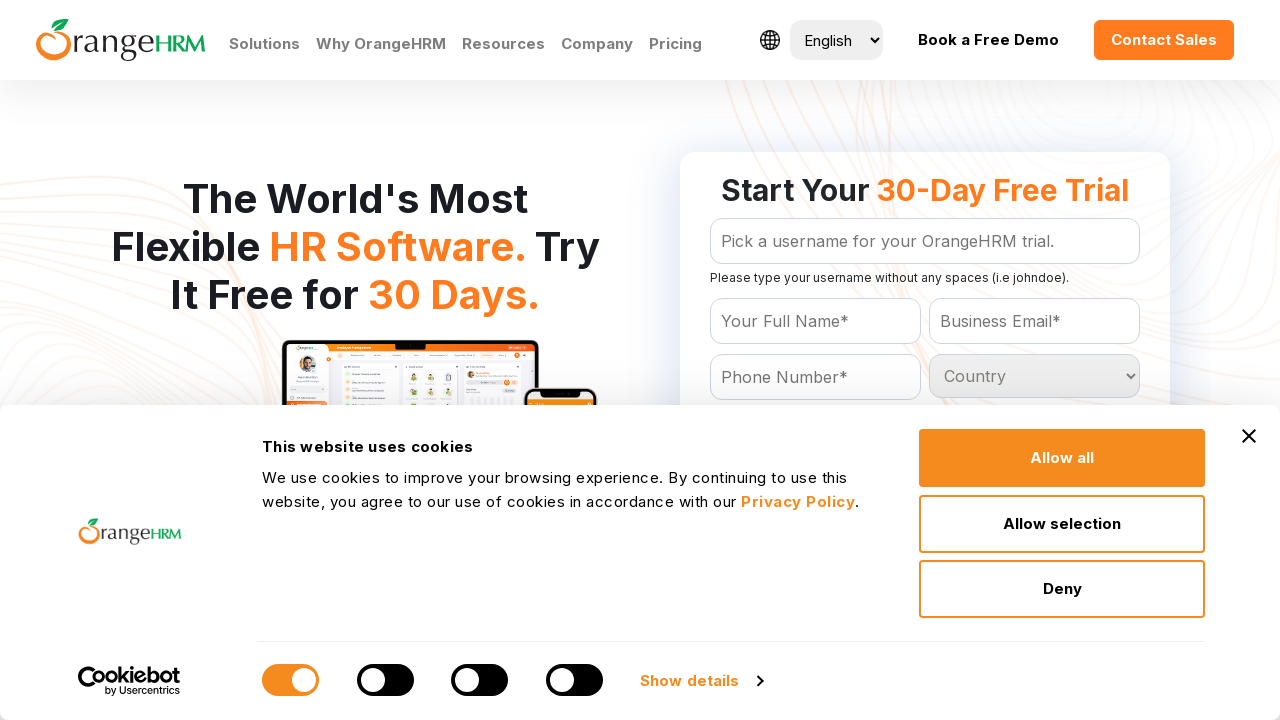

Retrieved option at index 98
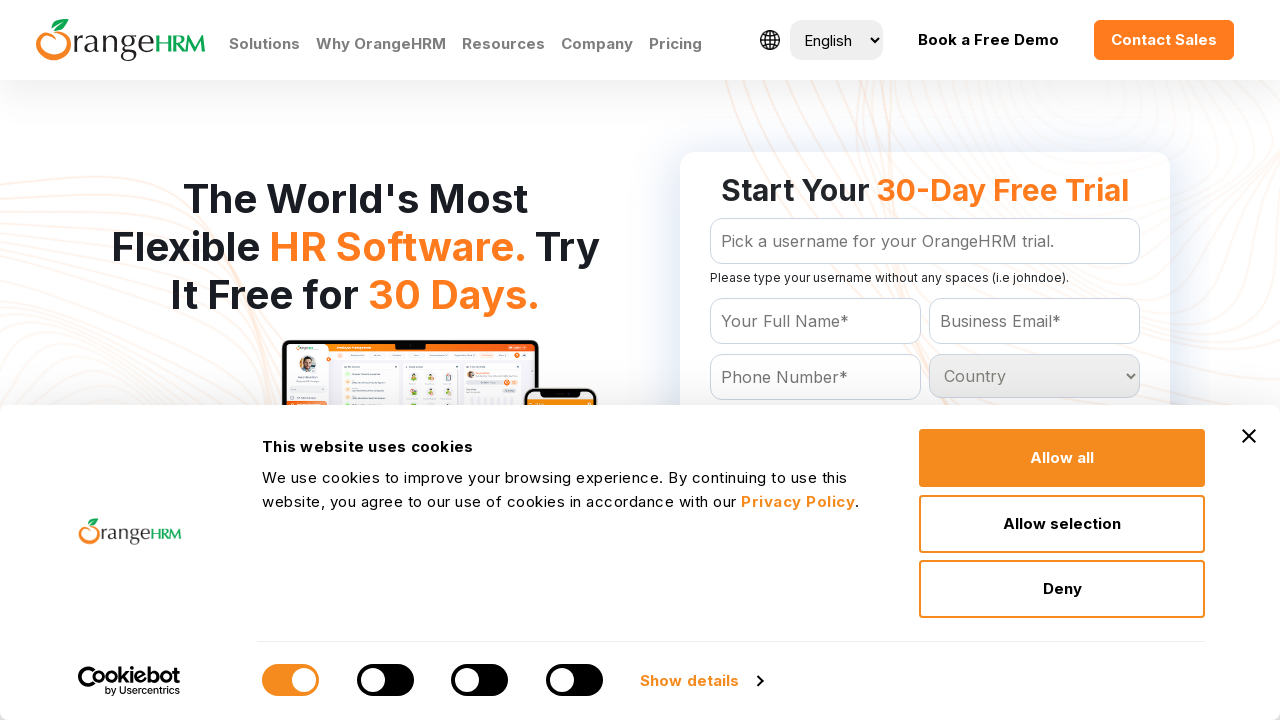

Retrieved option at index 99
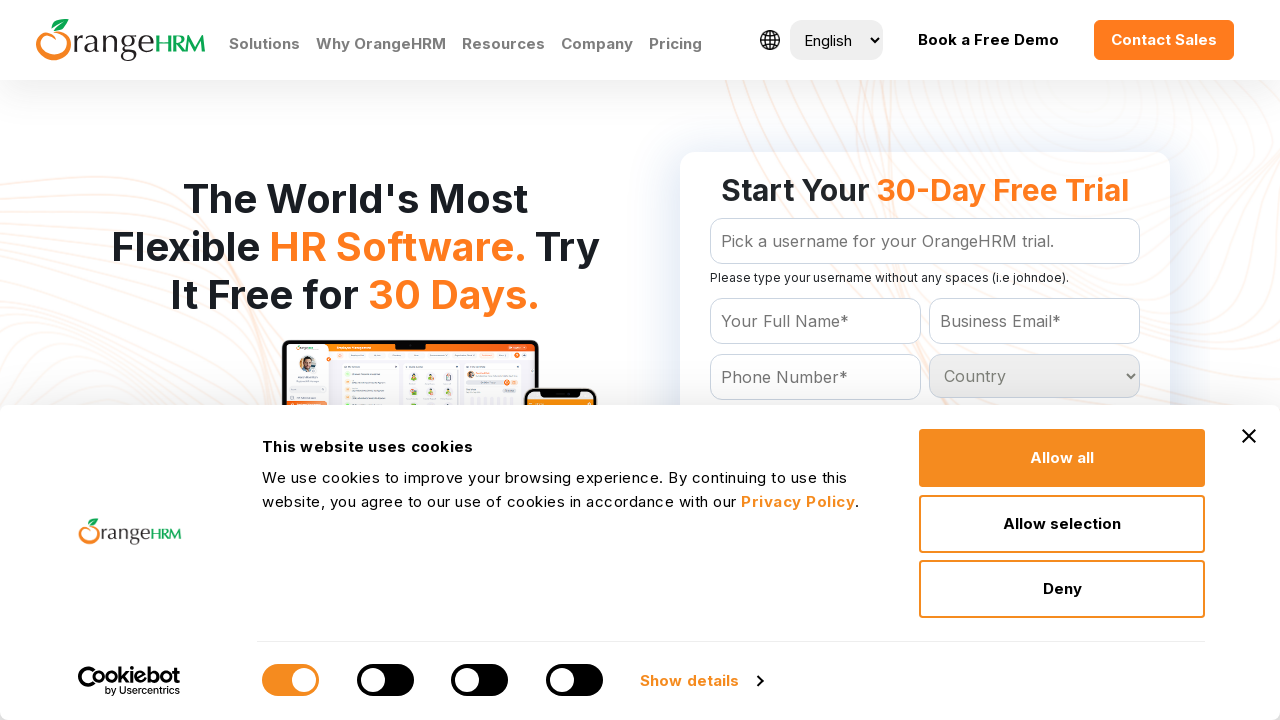

Retrieved option at index 100
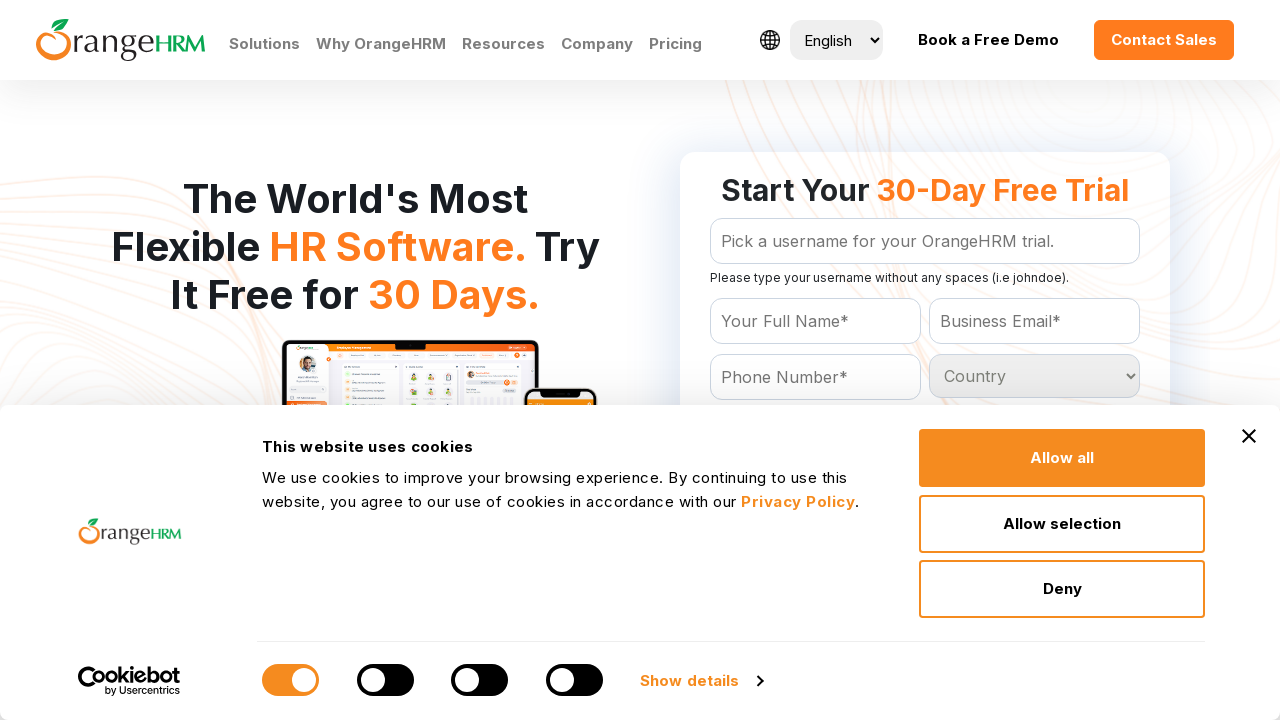

Retrieved option at index 101
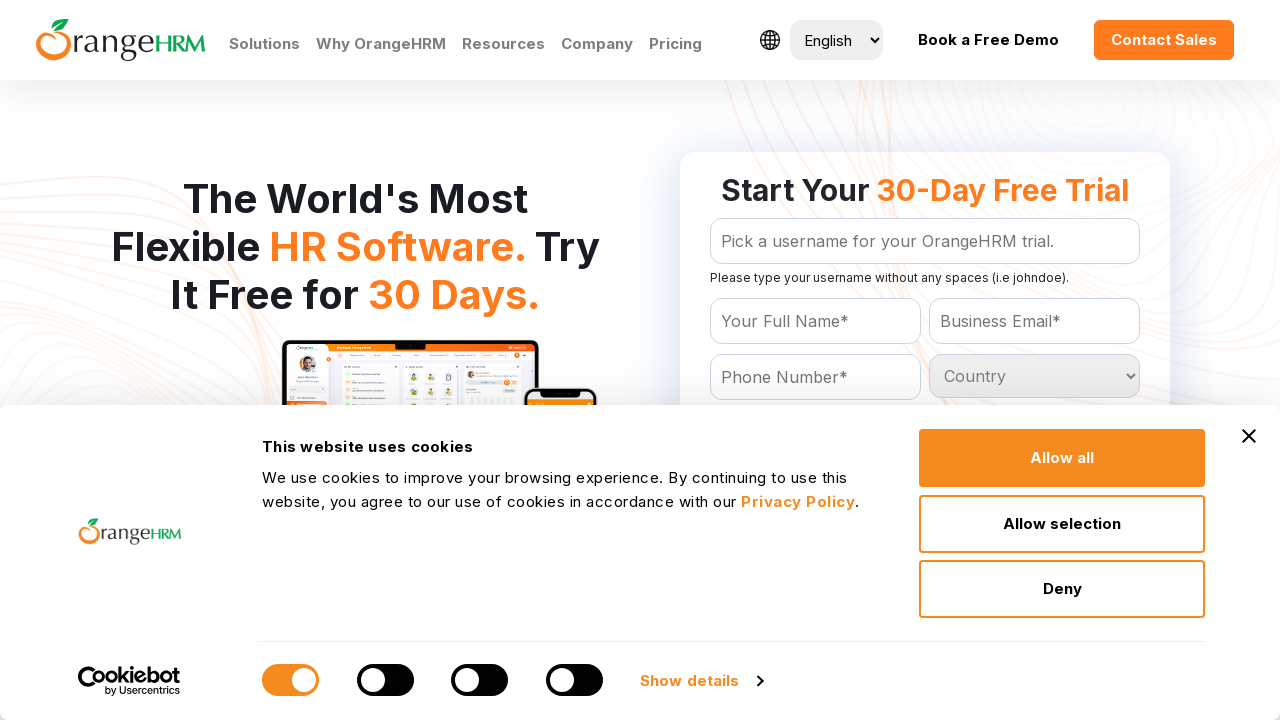

Retrieved option at index 102
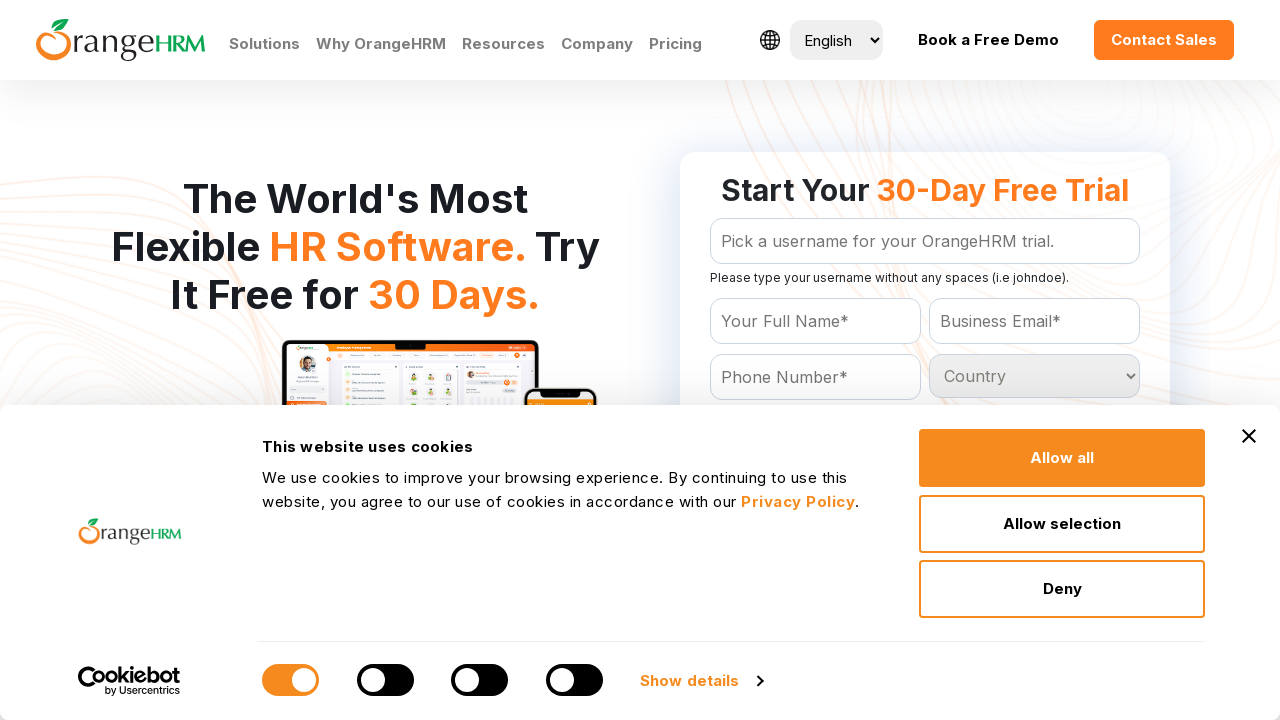

Retrieved option at index 103
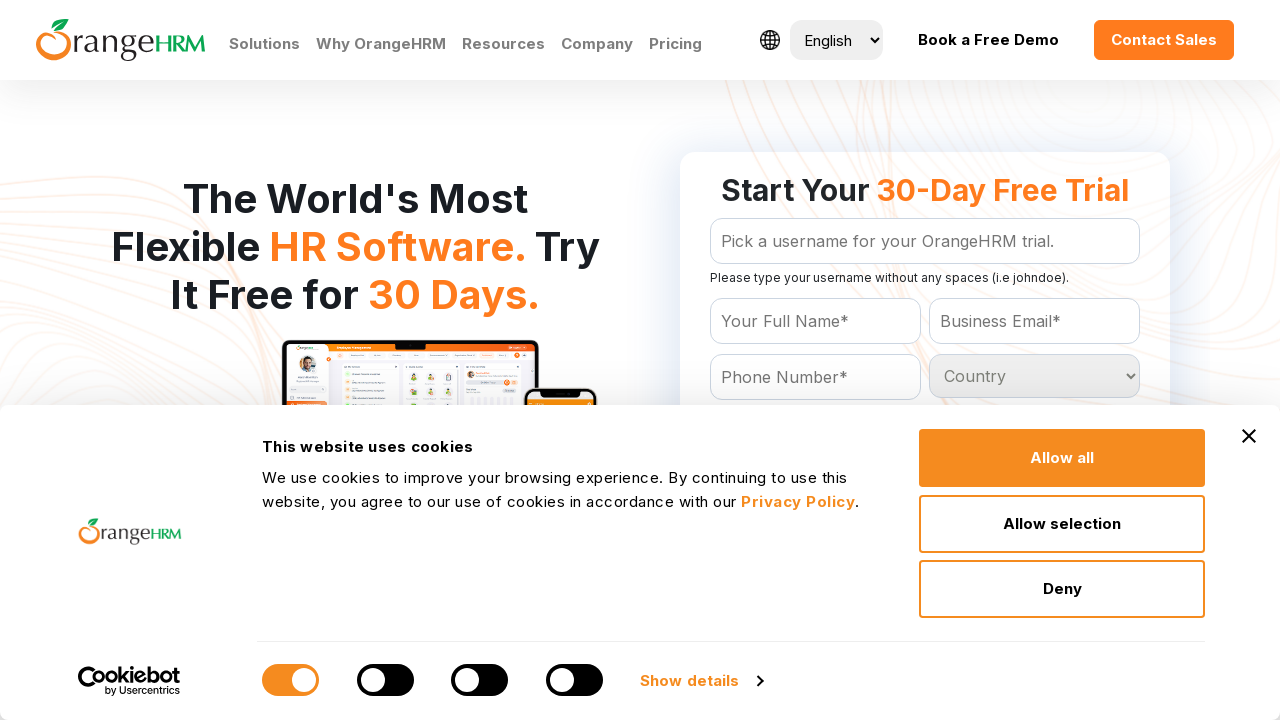

Retrieved option at index 104
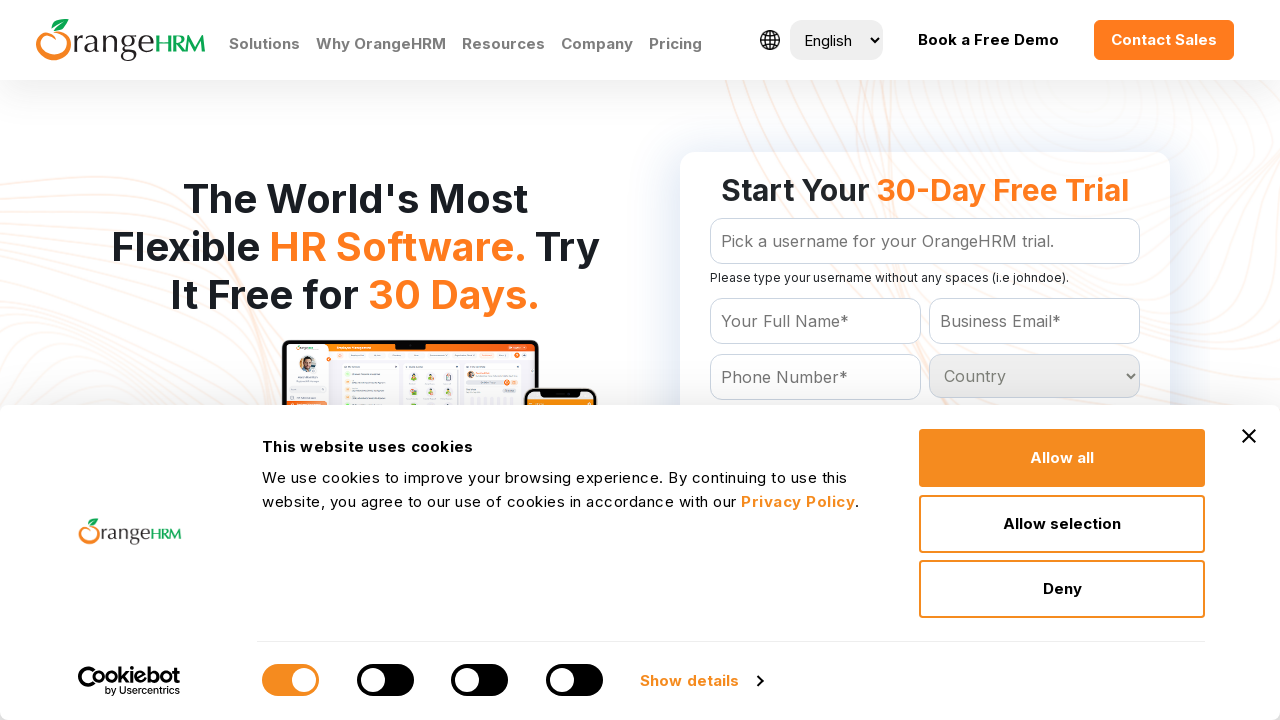

Retrieved option at index 105
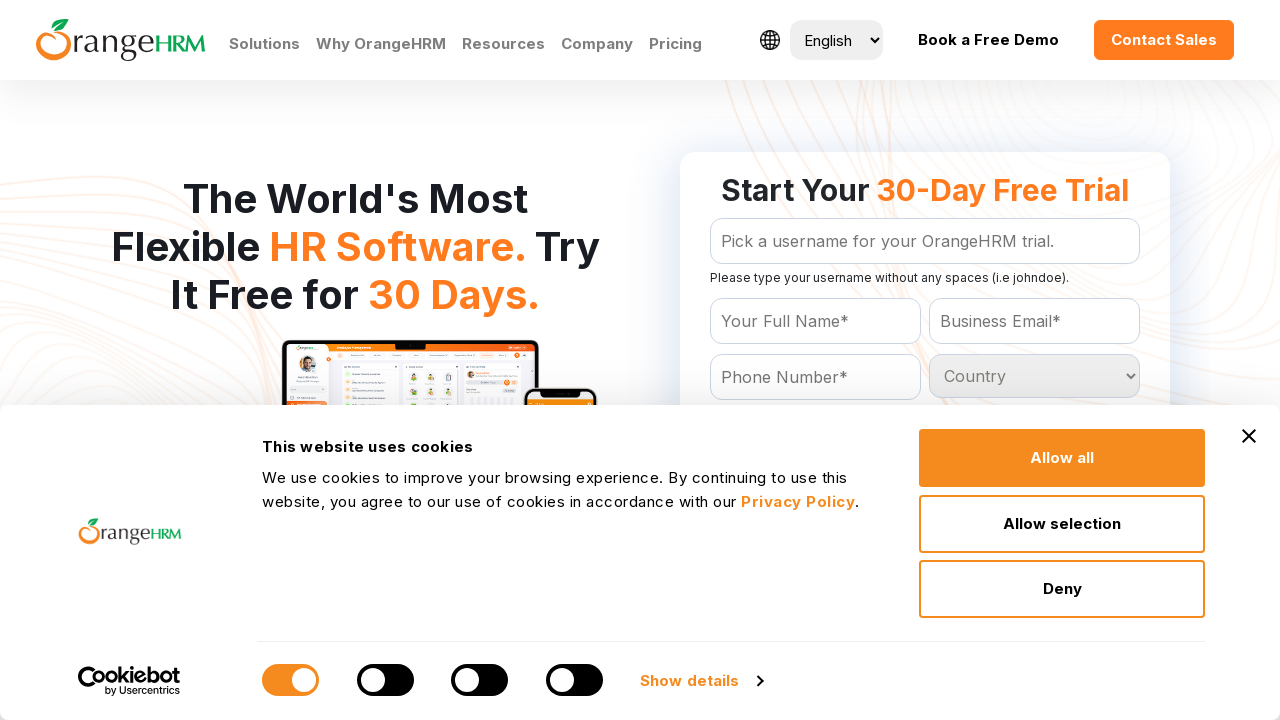

Retrieved option at index 106
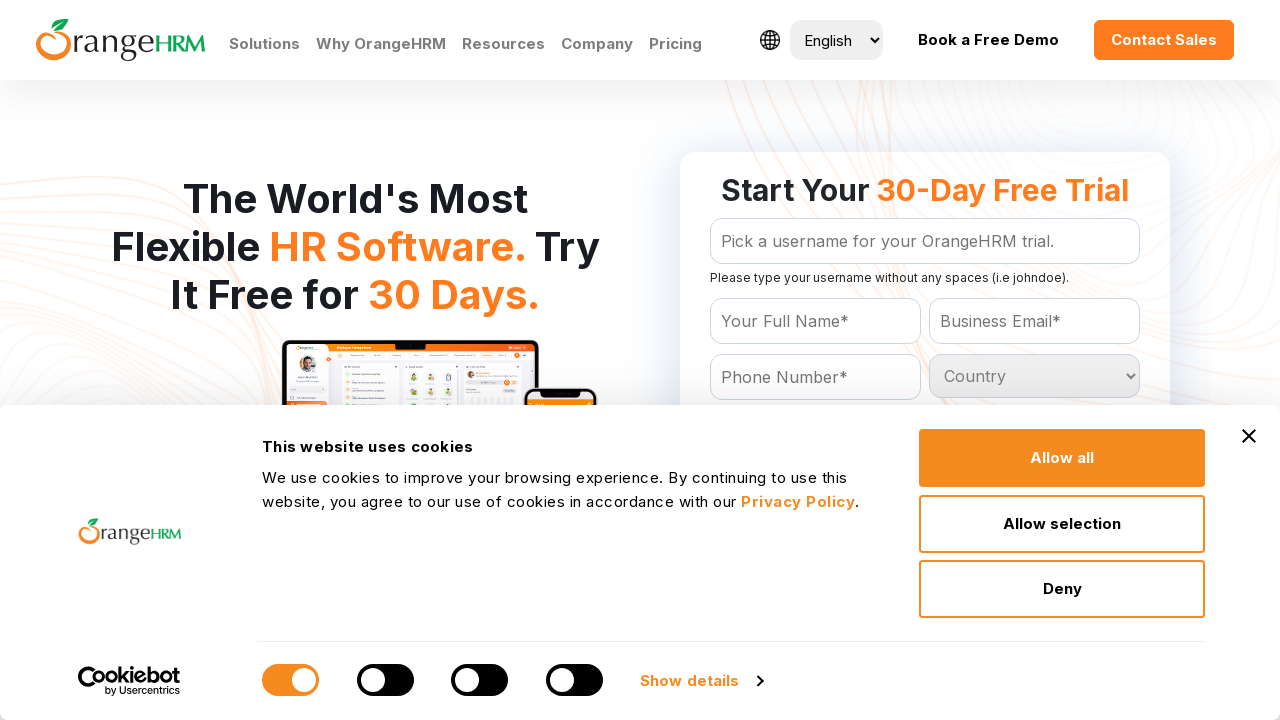

Retrieved option at index 107
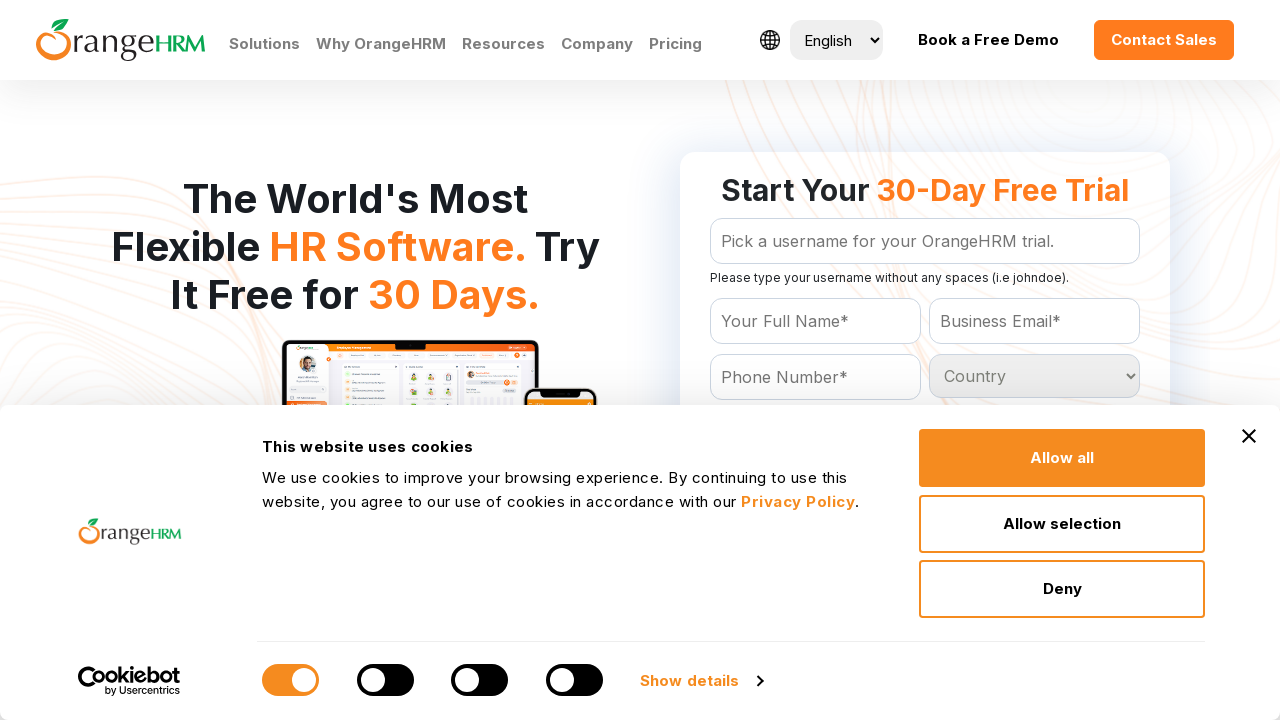

Retrieved option at index 108
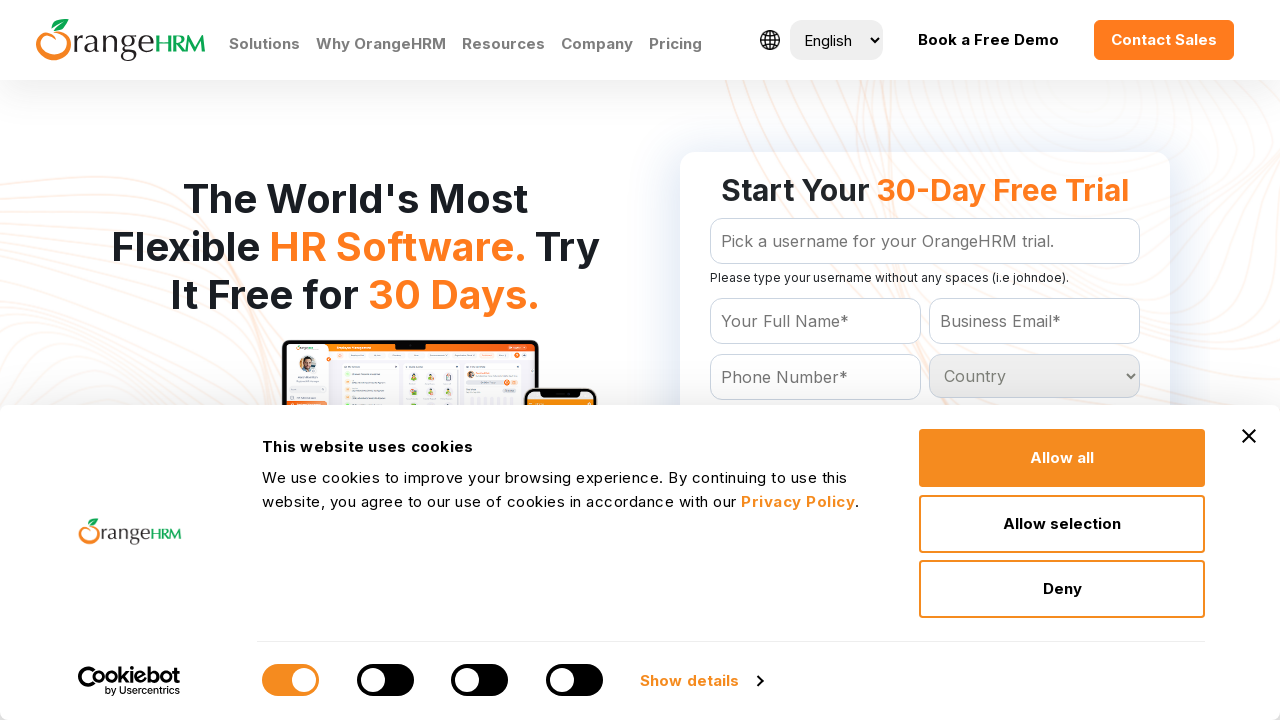

Retrieved option at index 109
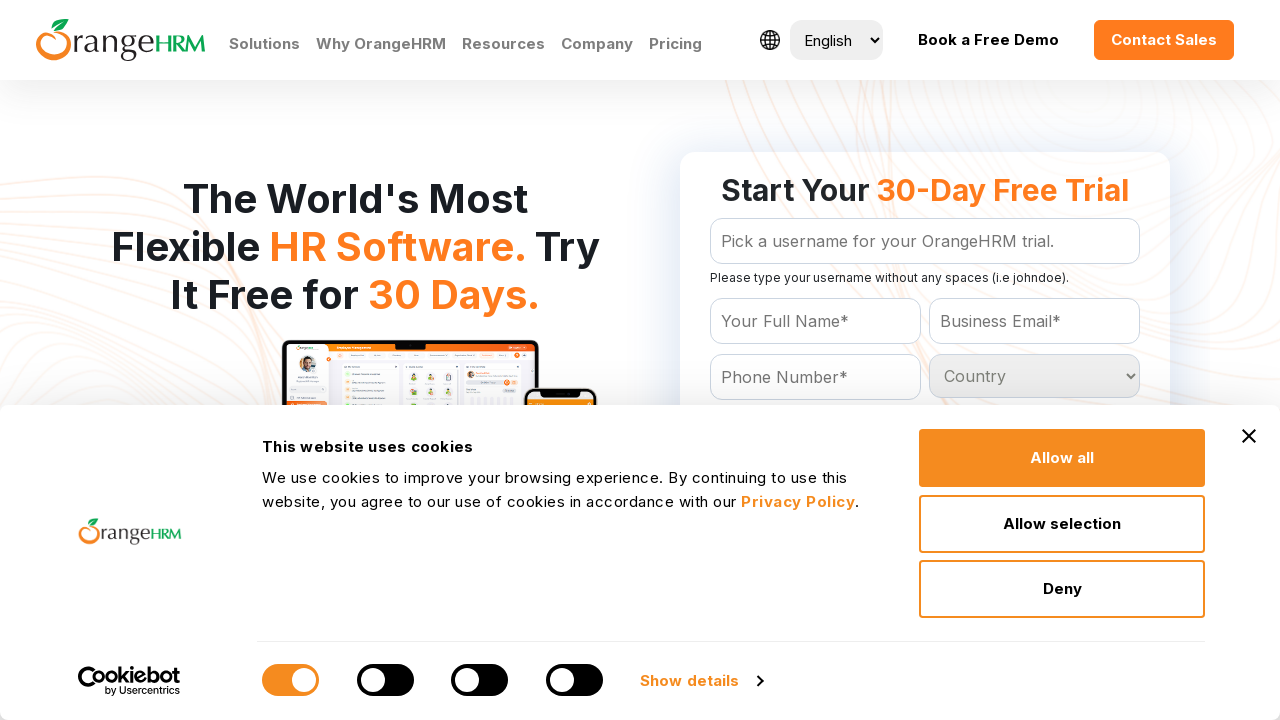

Retrieved option at index 110
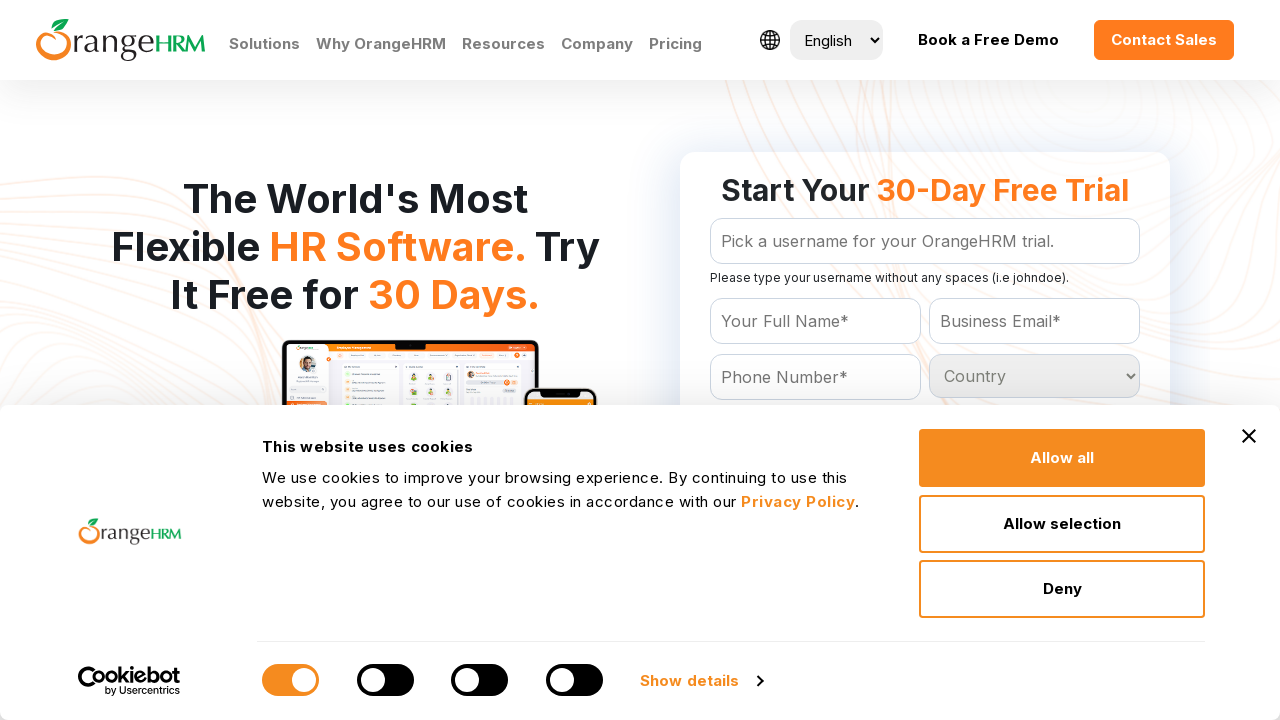

Retrieved option at index 111
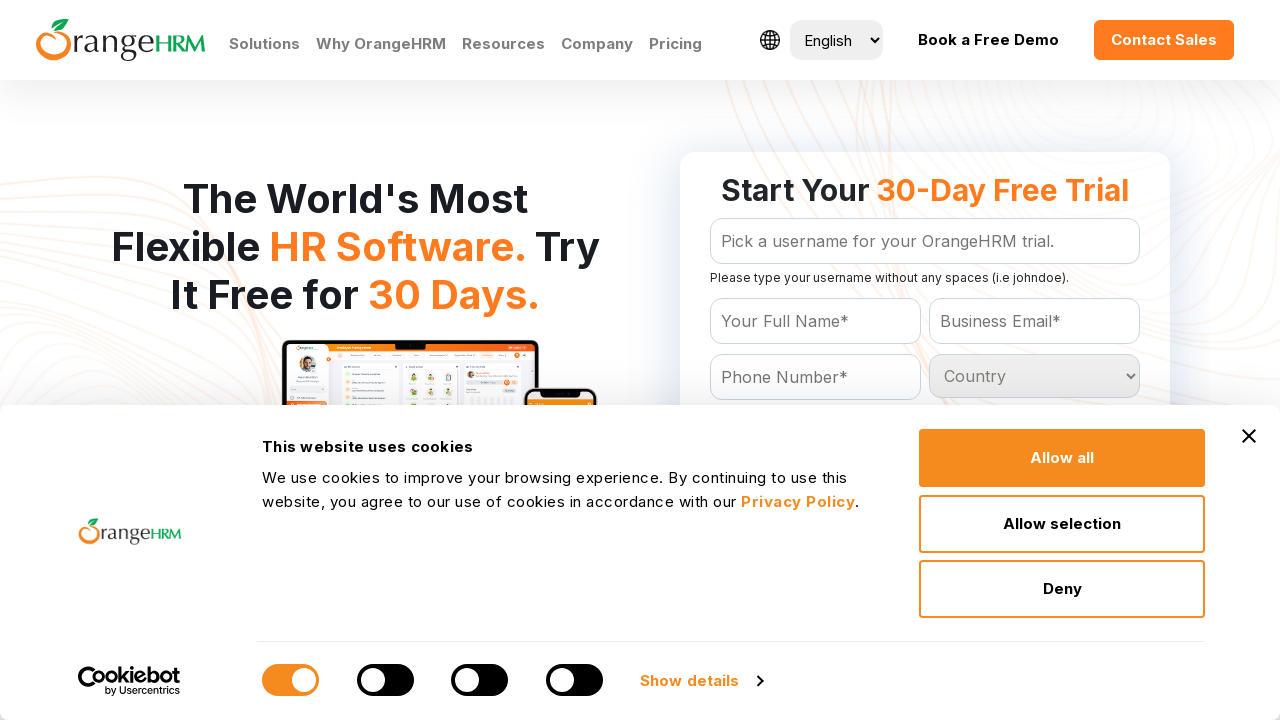

Retrieved option at index 112
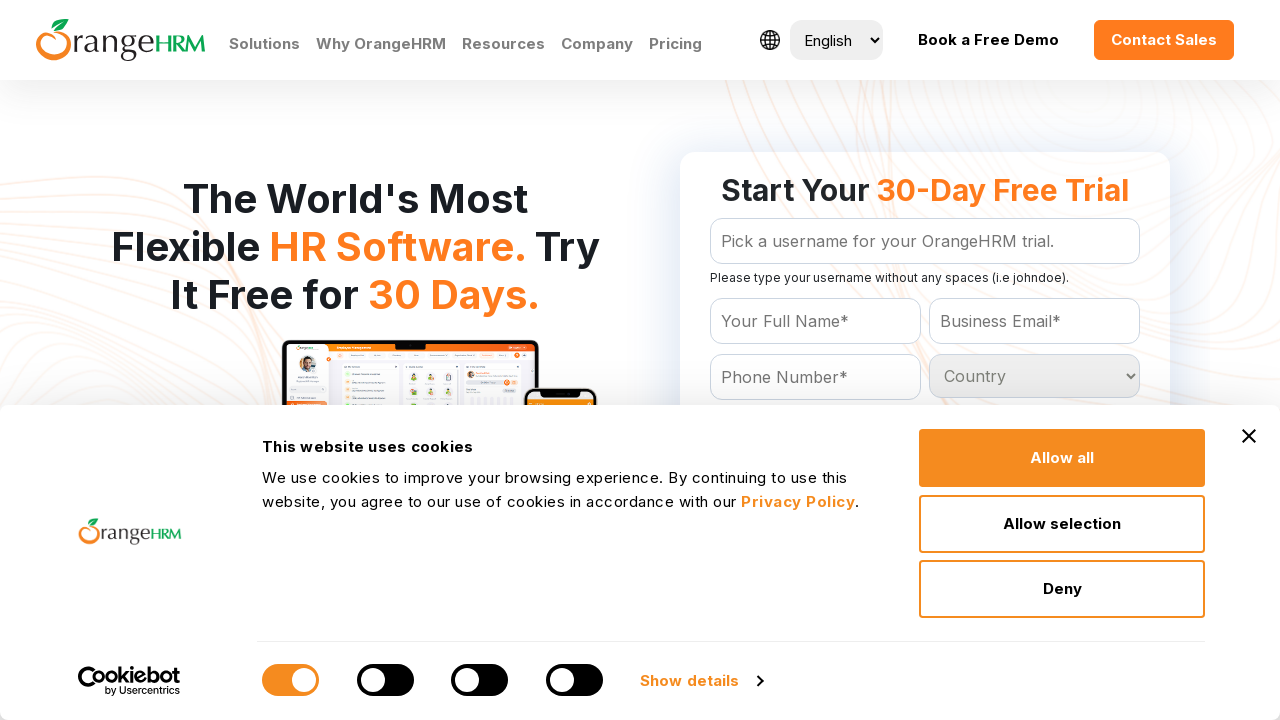

Retrieved option at index 113
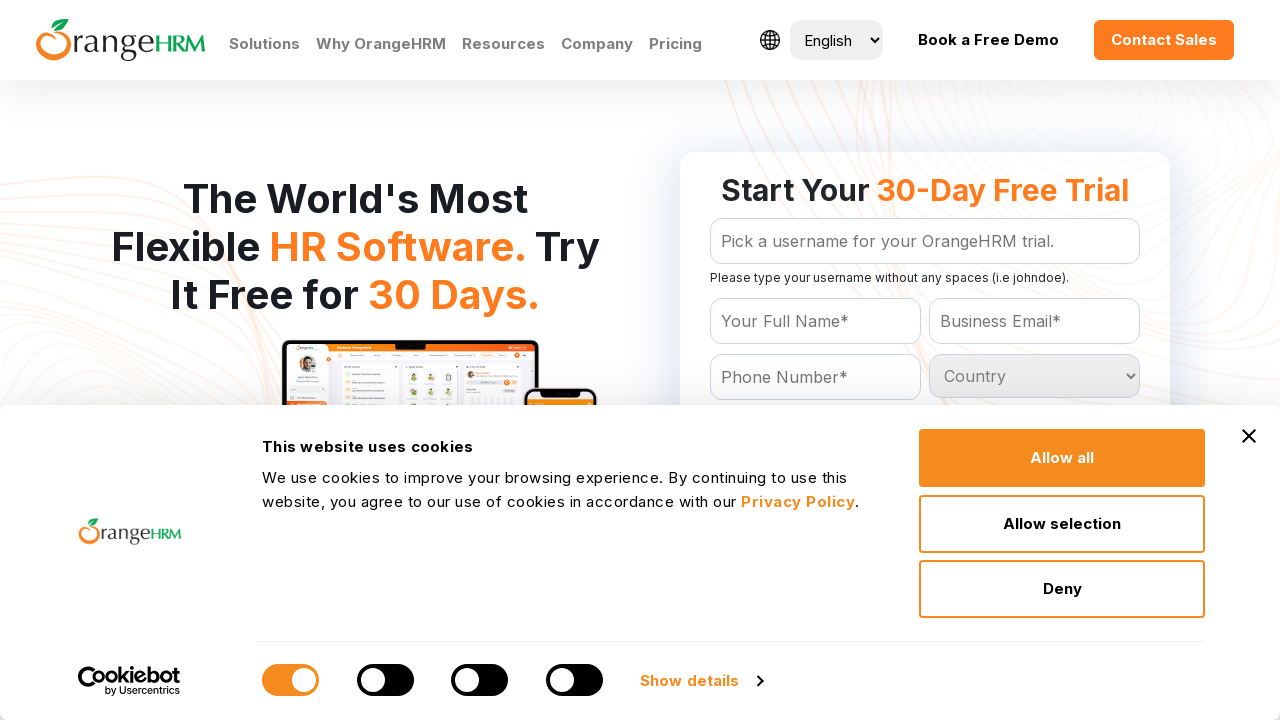

Retrieved option at index 114
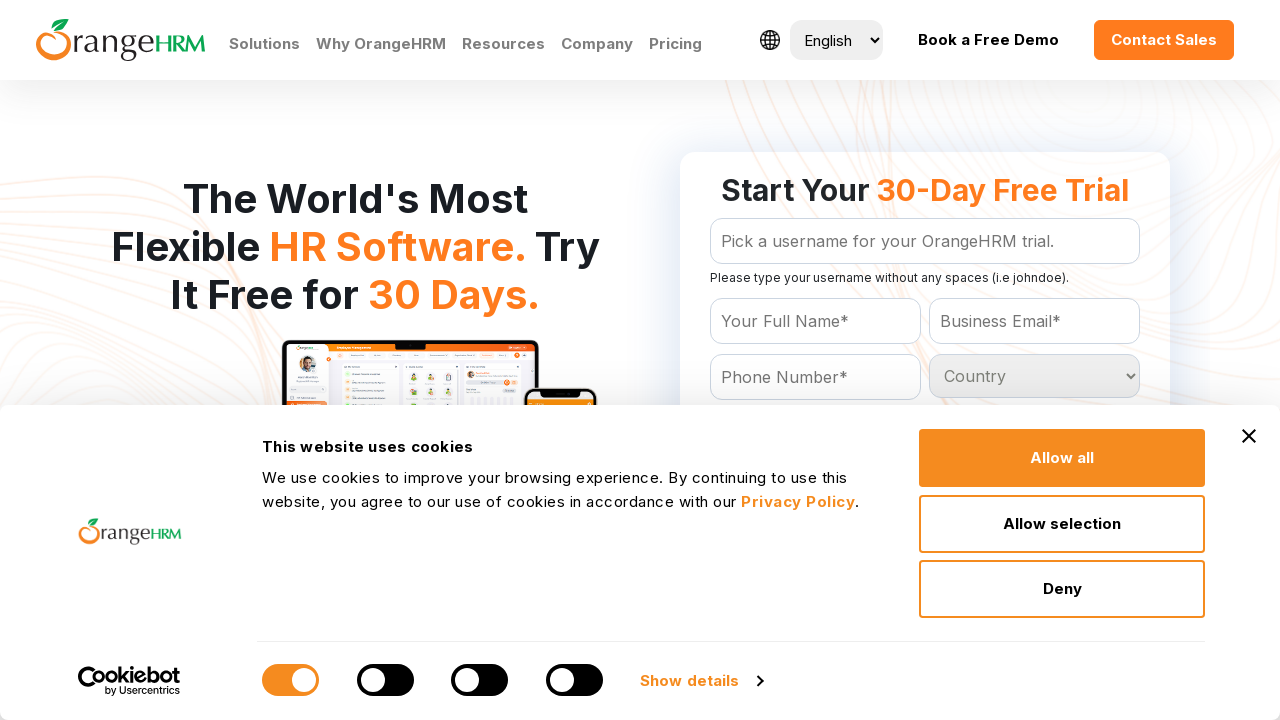

Retrieved option at index 115
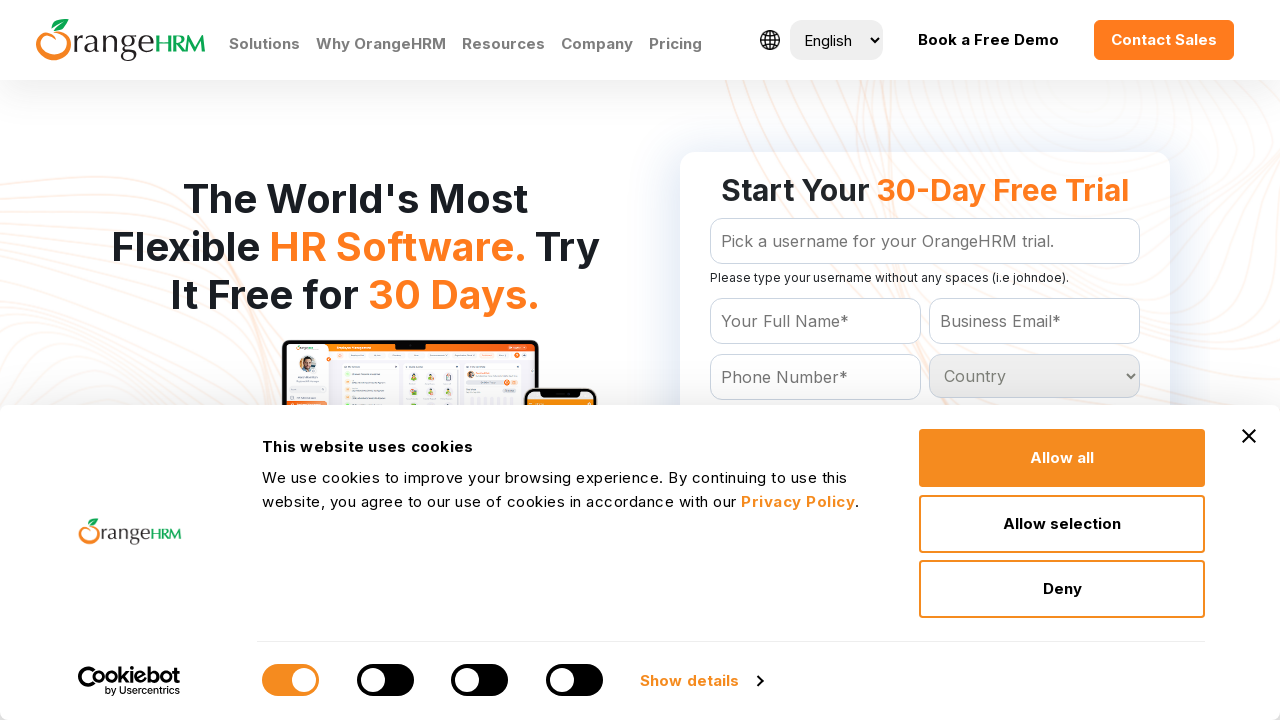

Retrieved option at index 116
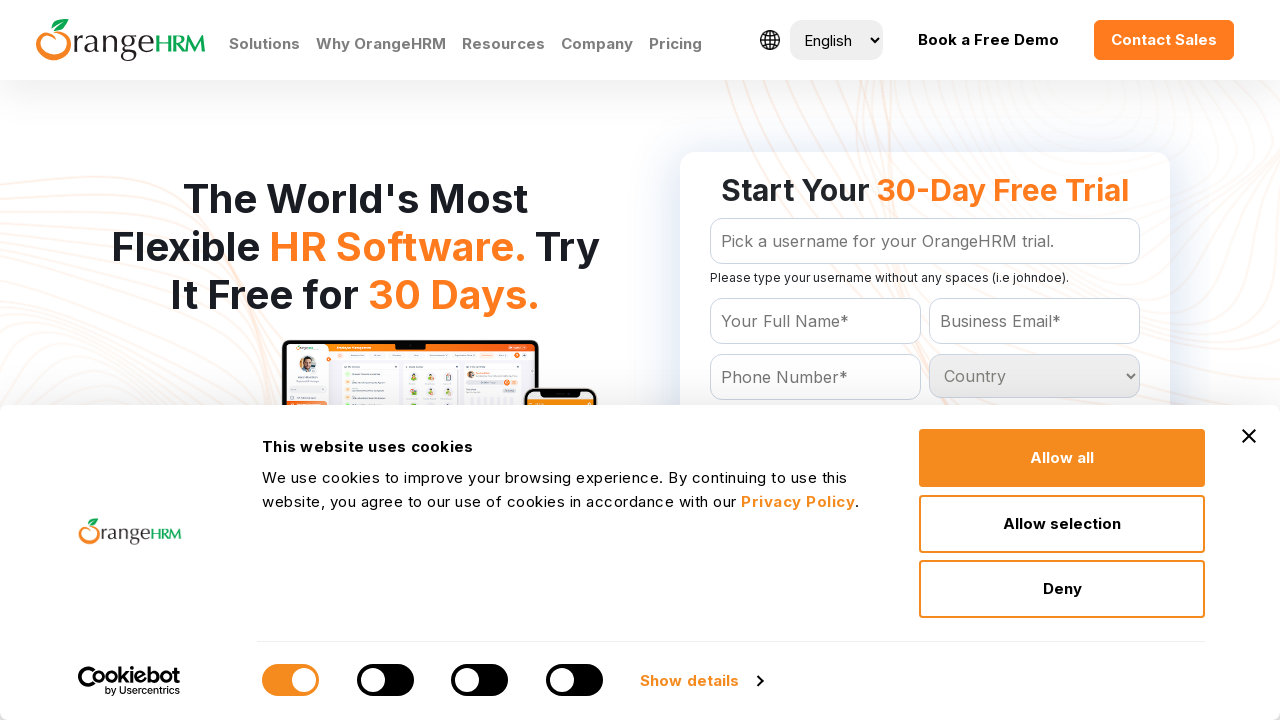

Retrieved option at index 117
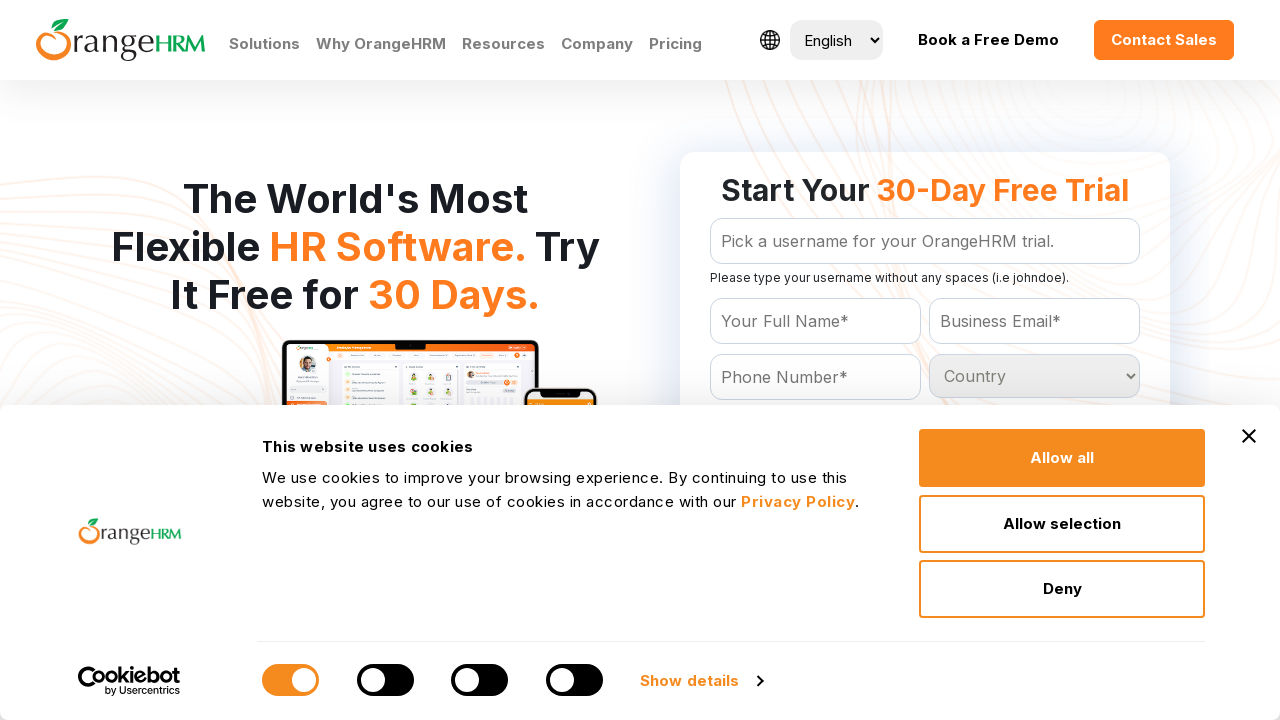

Retrieved option at index 118
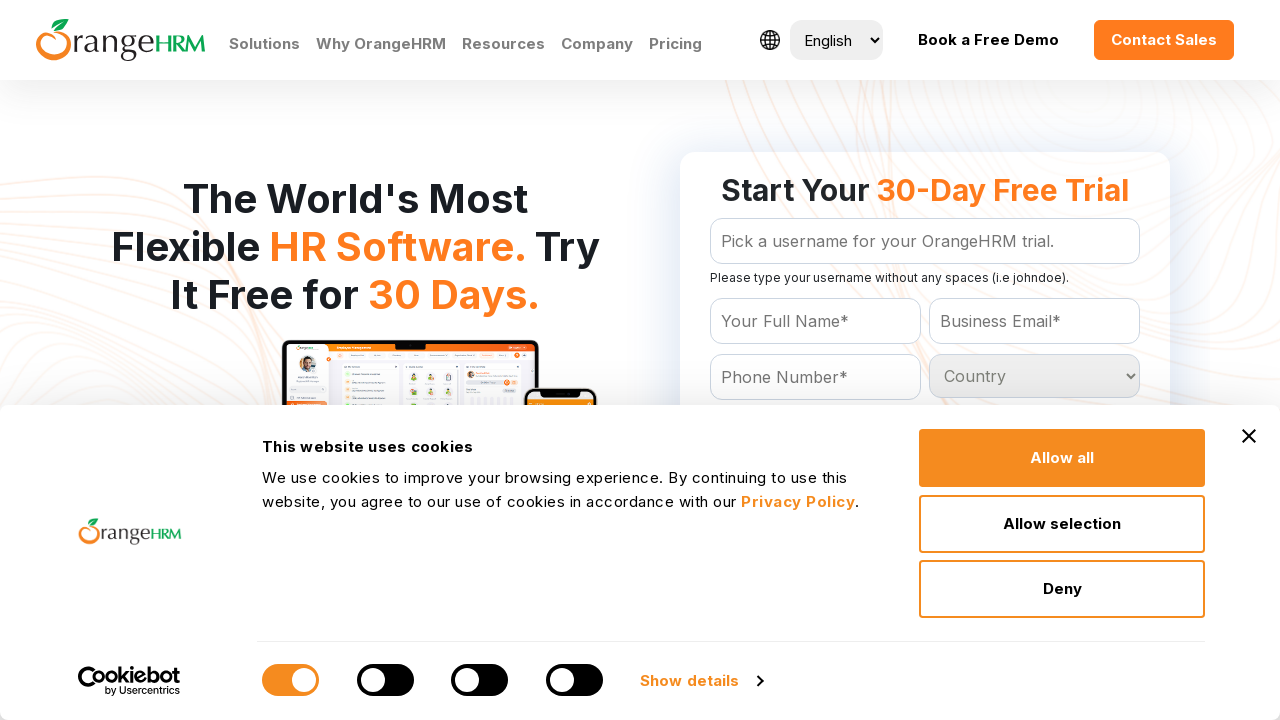

Retrieved option at index 119
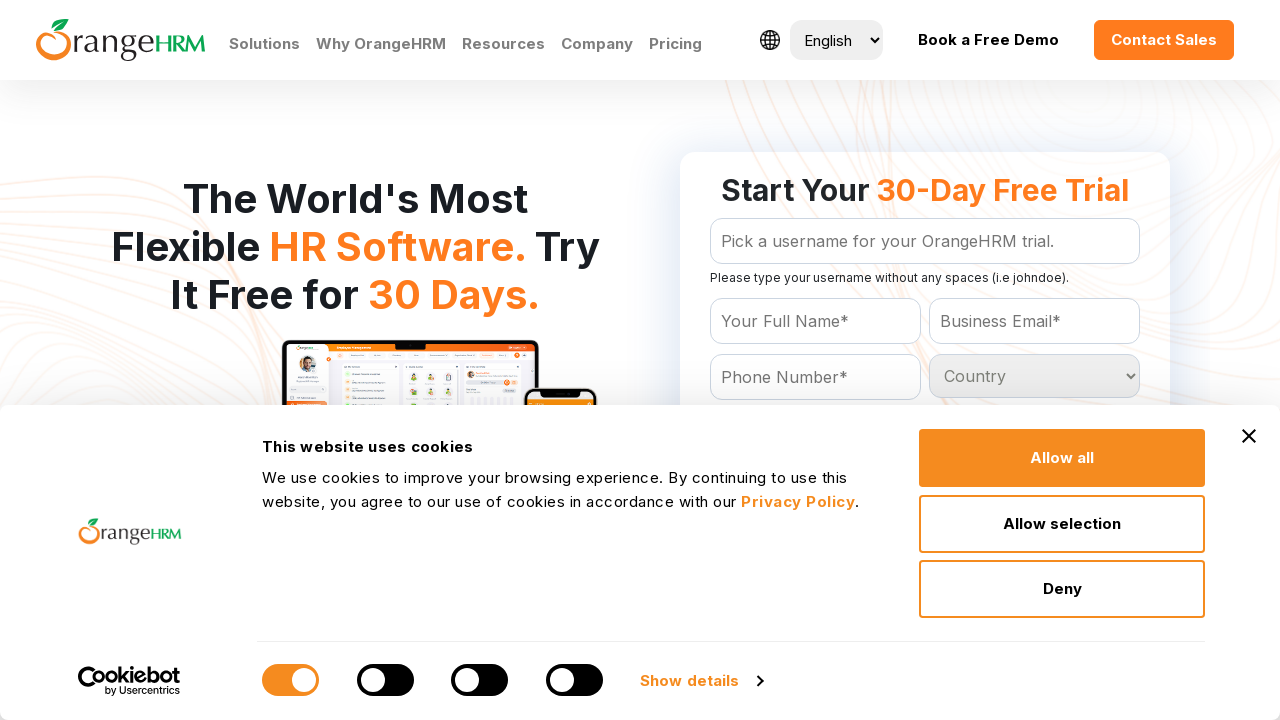

Retrieved option at index 120
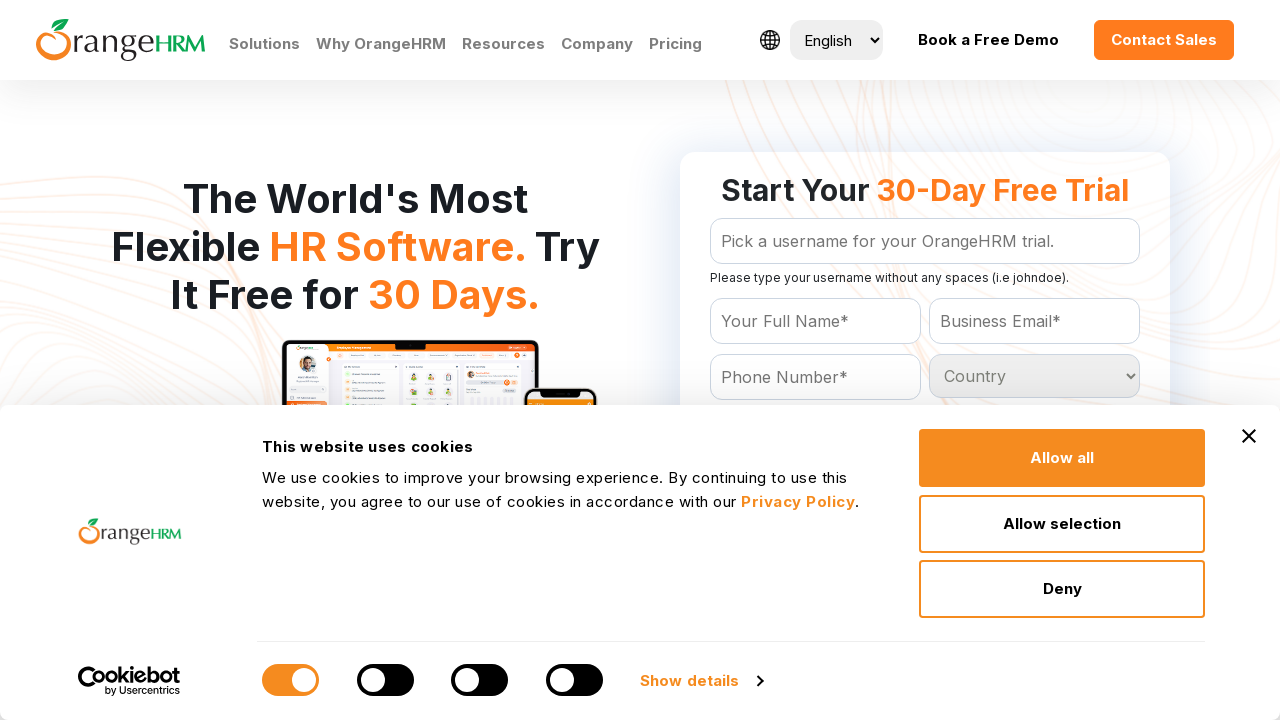

Retrieved option at index 121
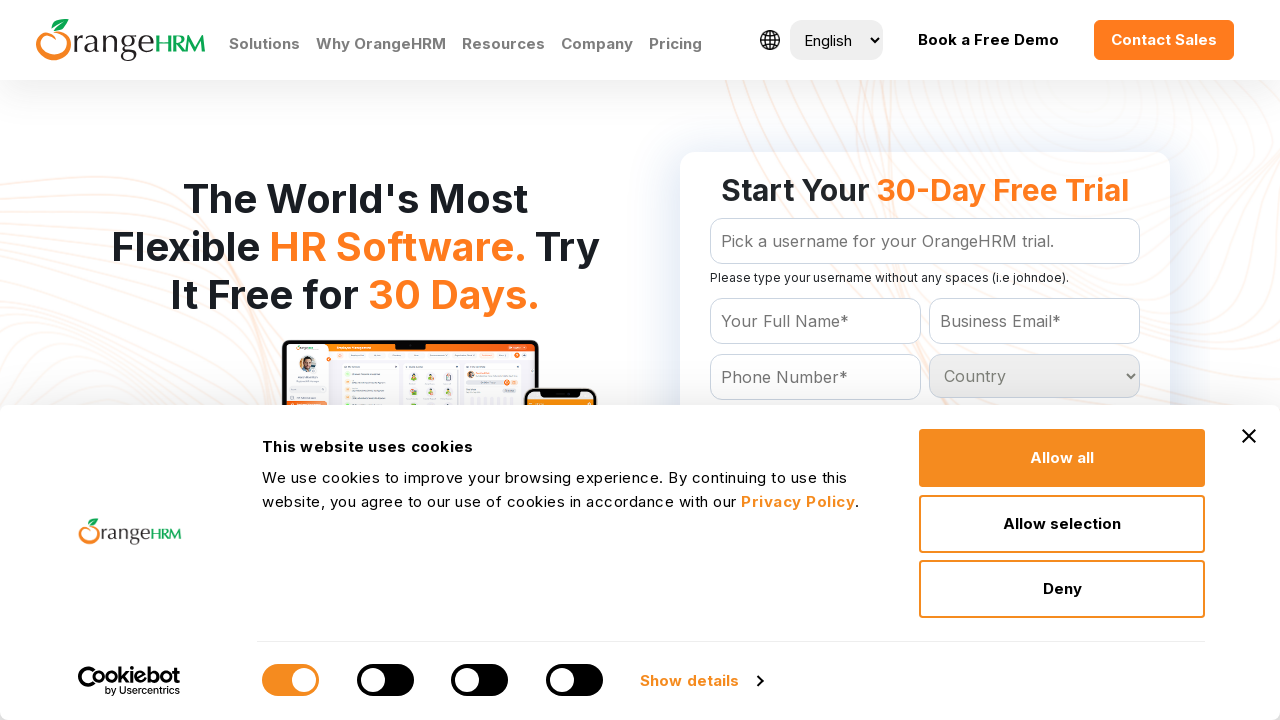

Retrieved option at index 122
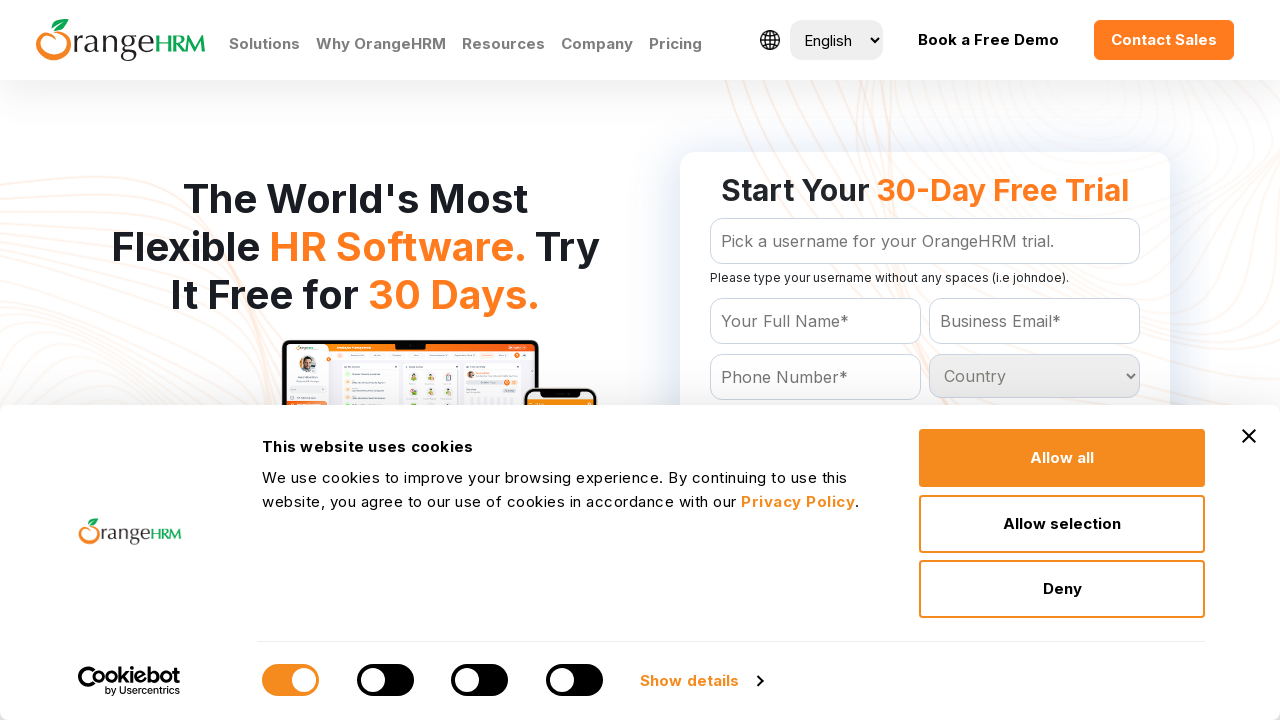

Retrieved option at index 123
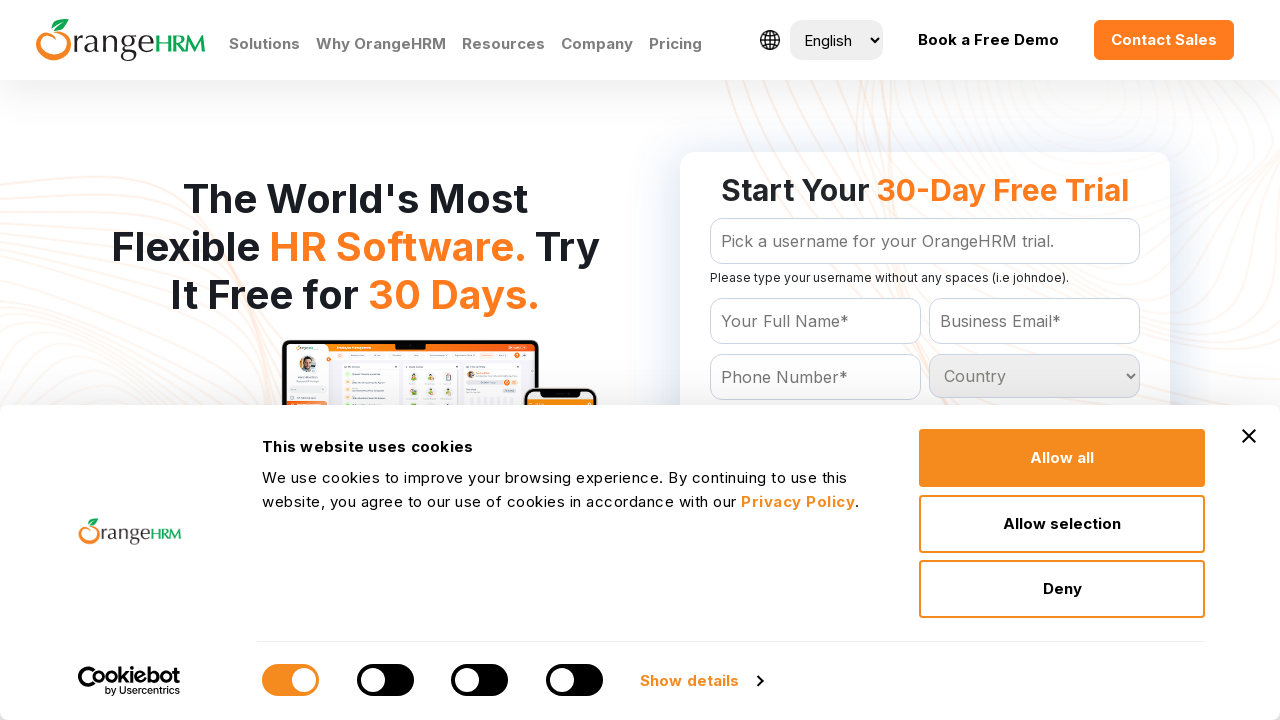

Retrieved option at index 124
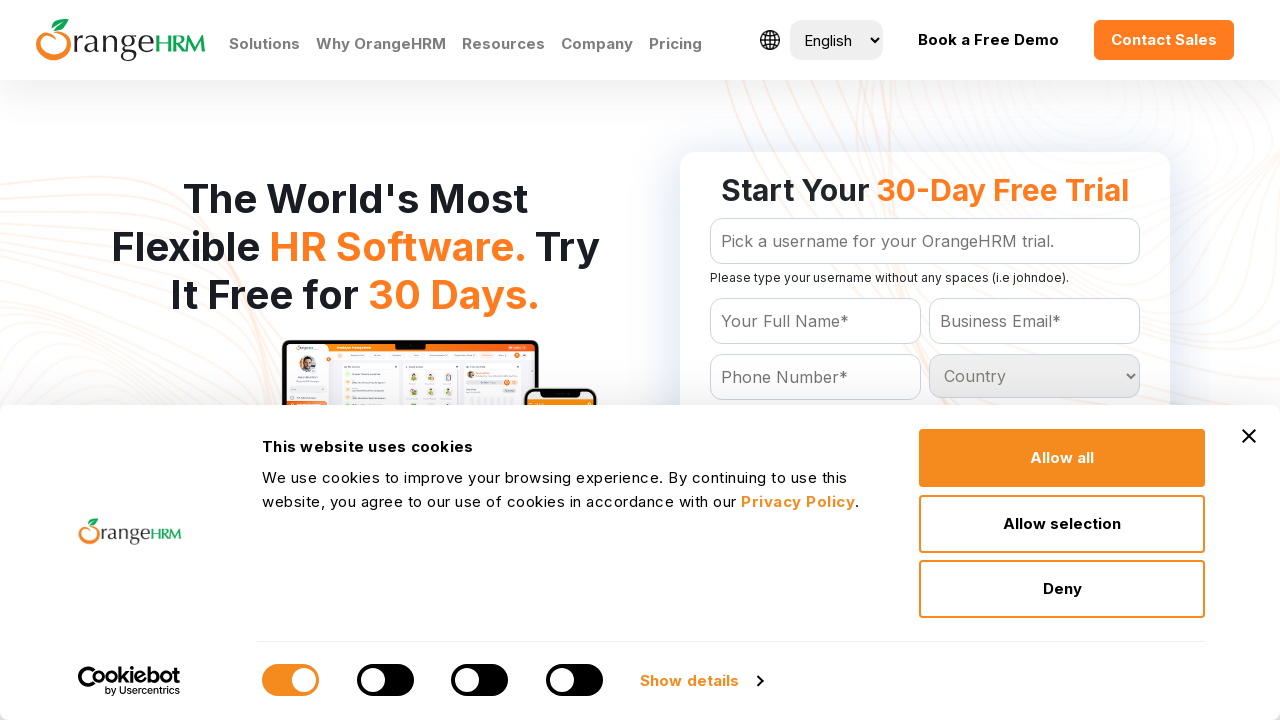

Retrieved option at index 125
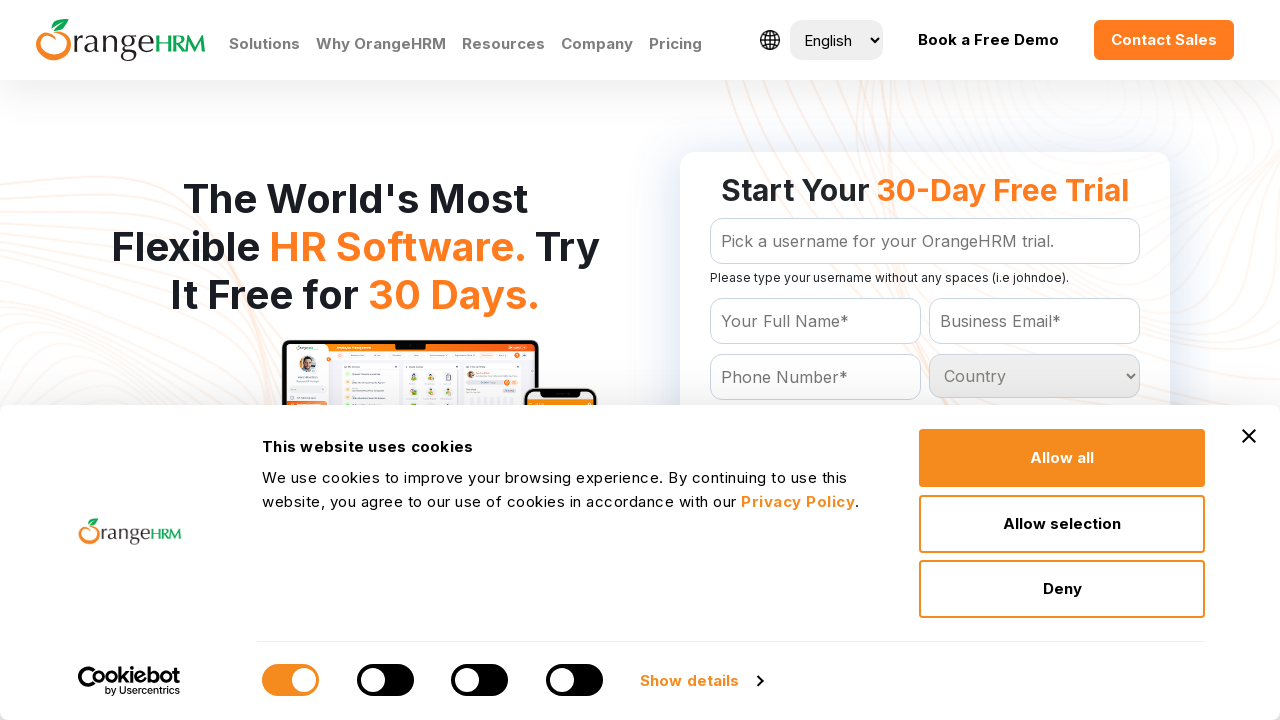

Retrieved option at index 126
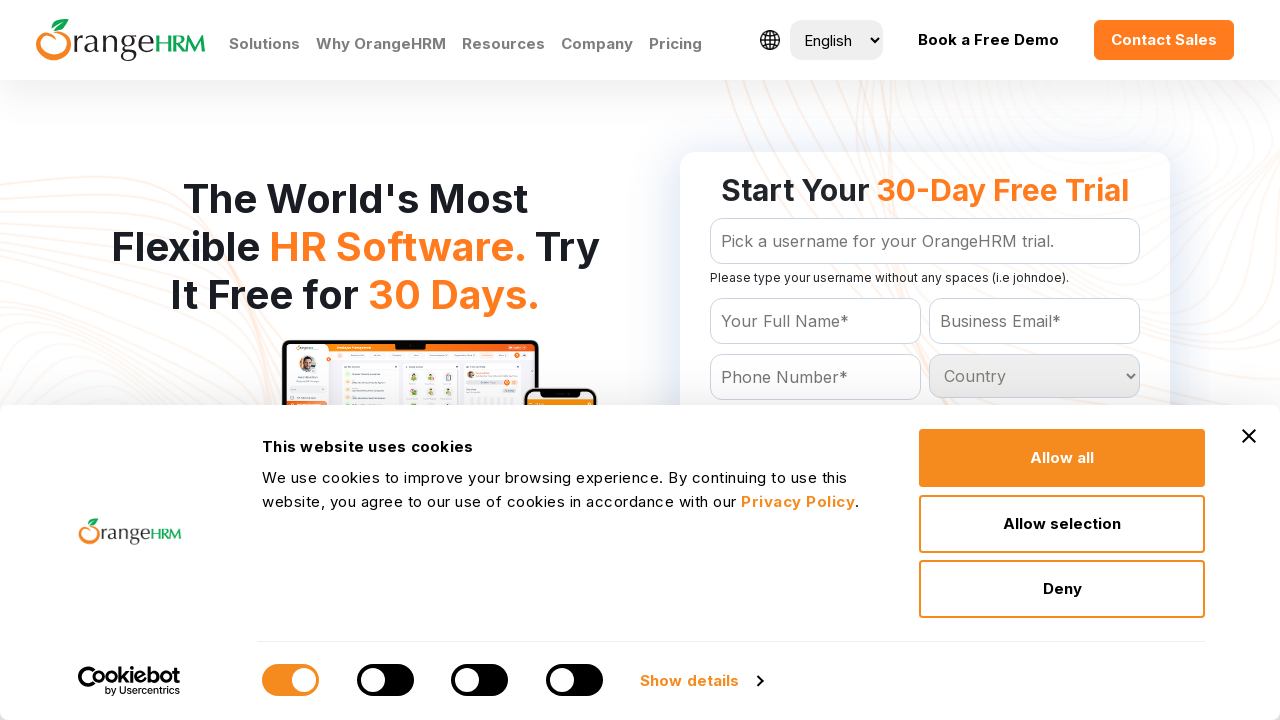

Retrieved option at index 127
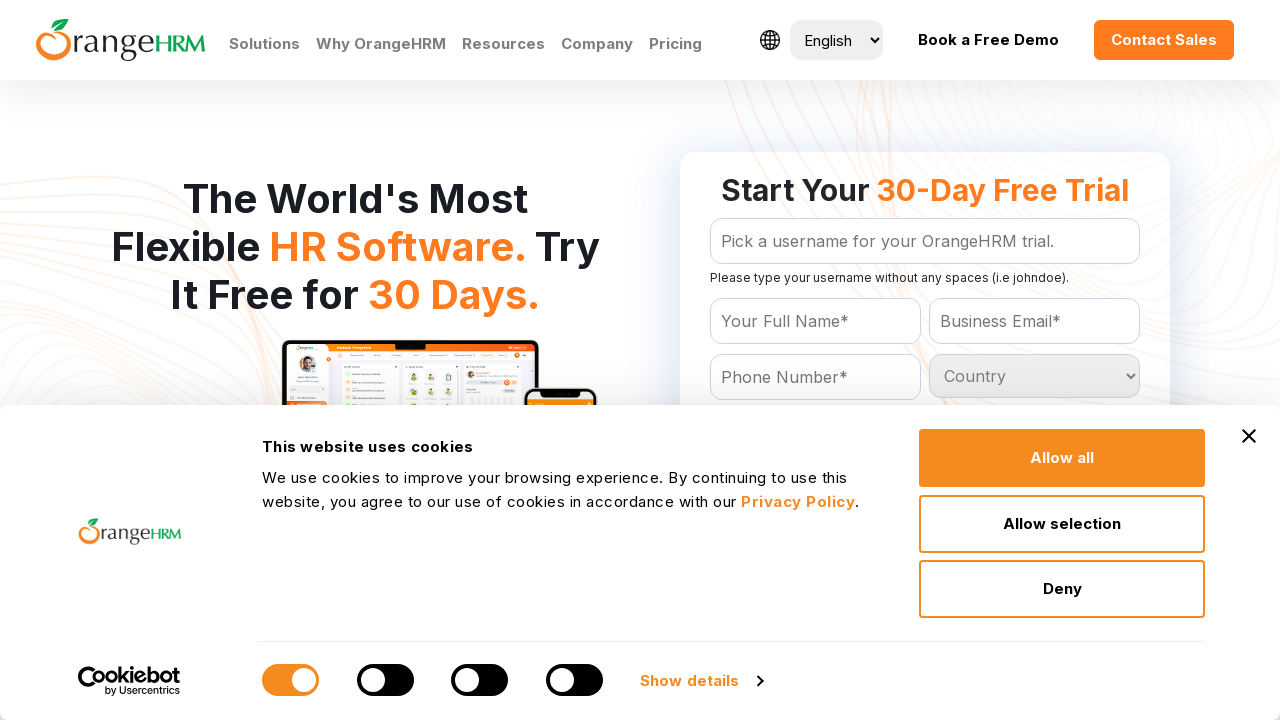

Retrieved option at index 128
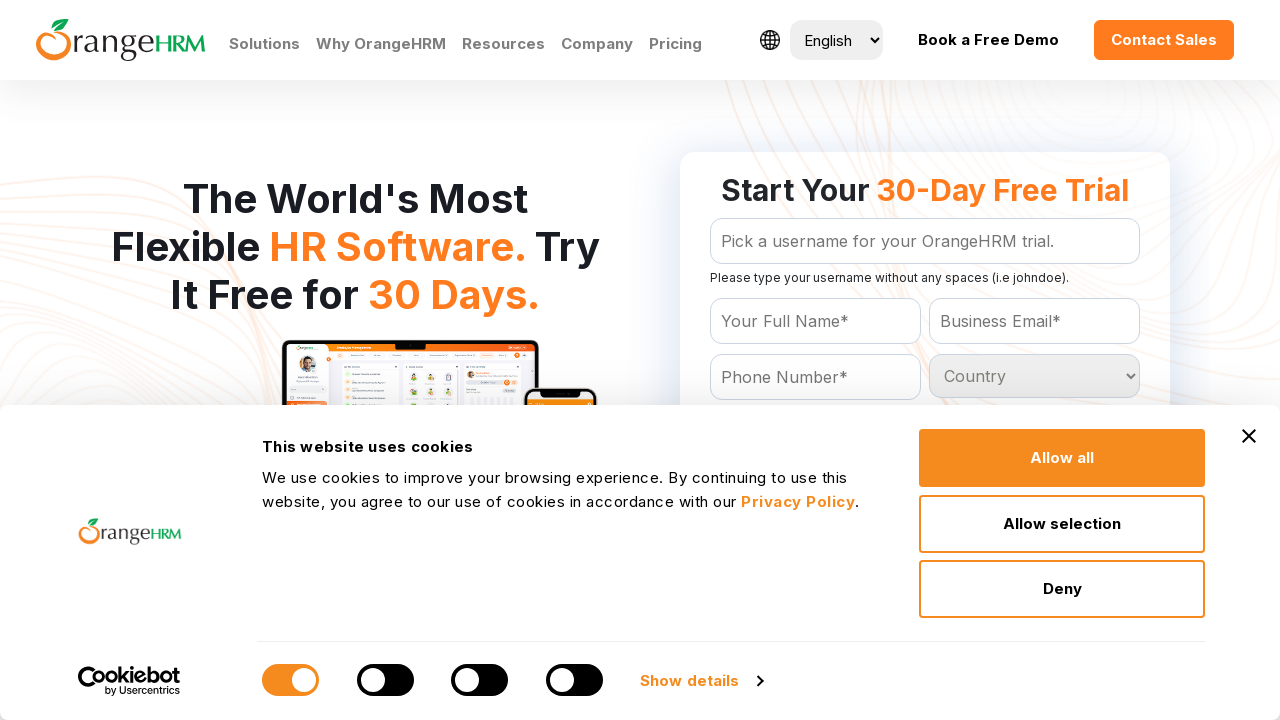

Retrieved option at index 129
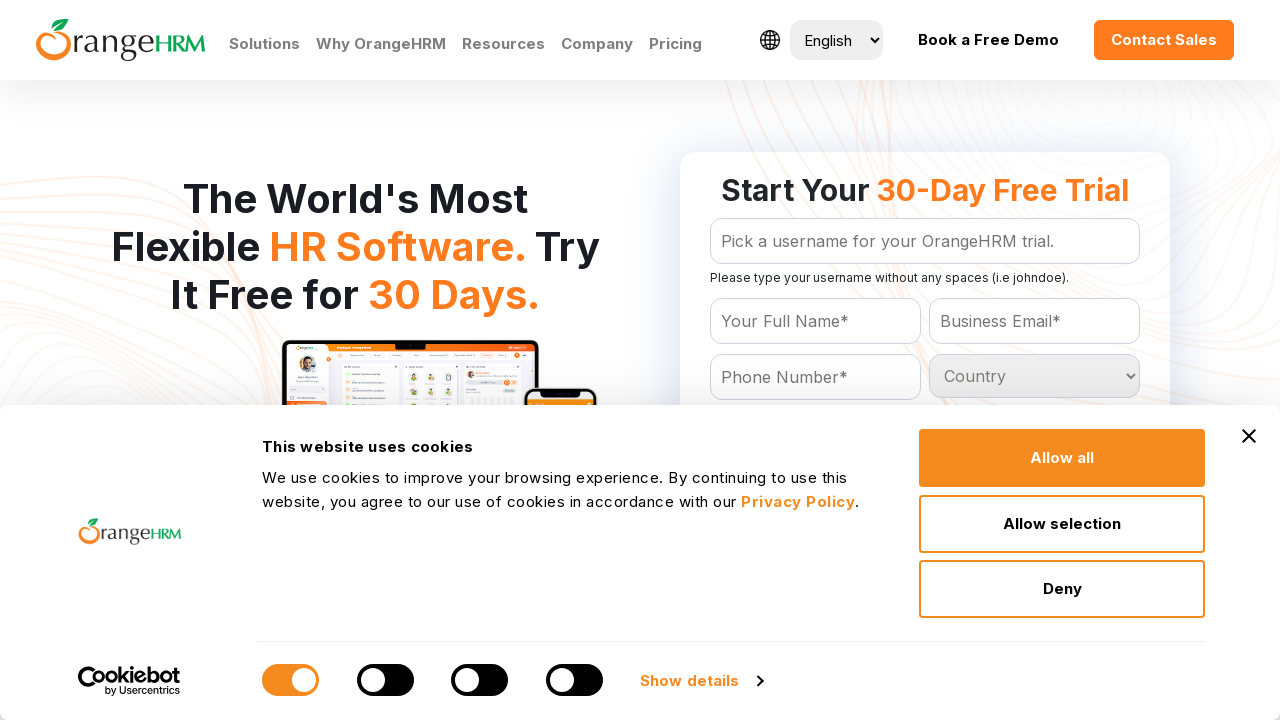

Retrieved option at index 130
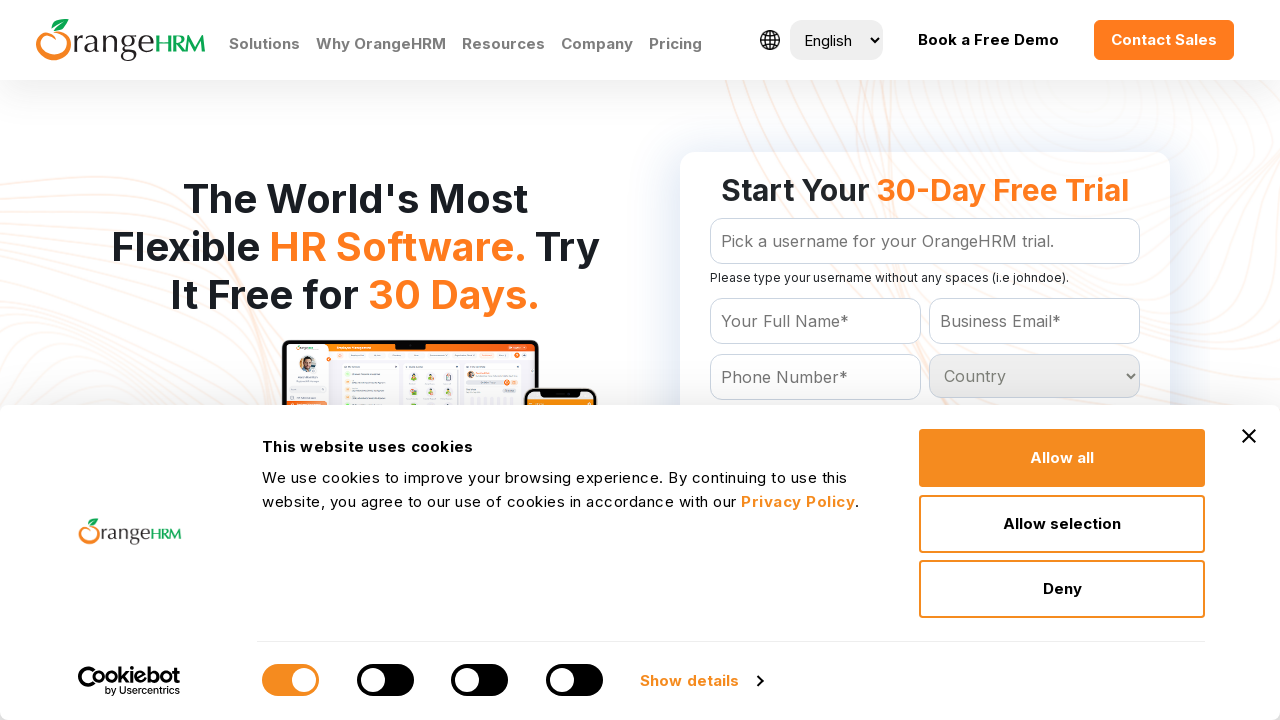

Retrieved option at index 131
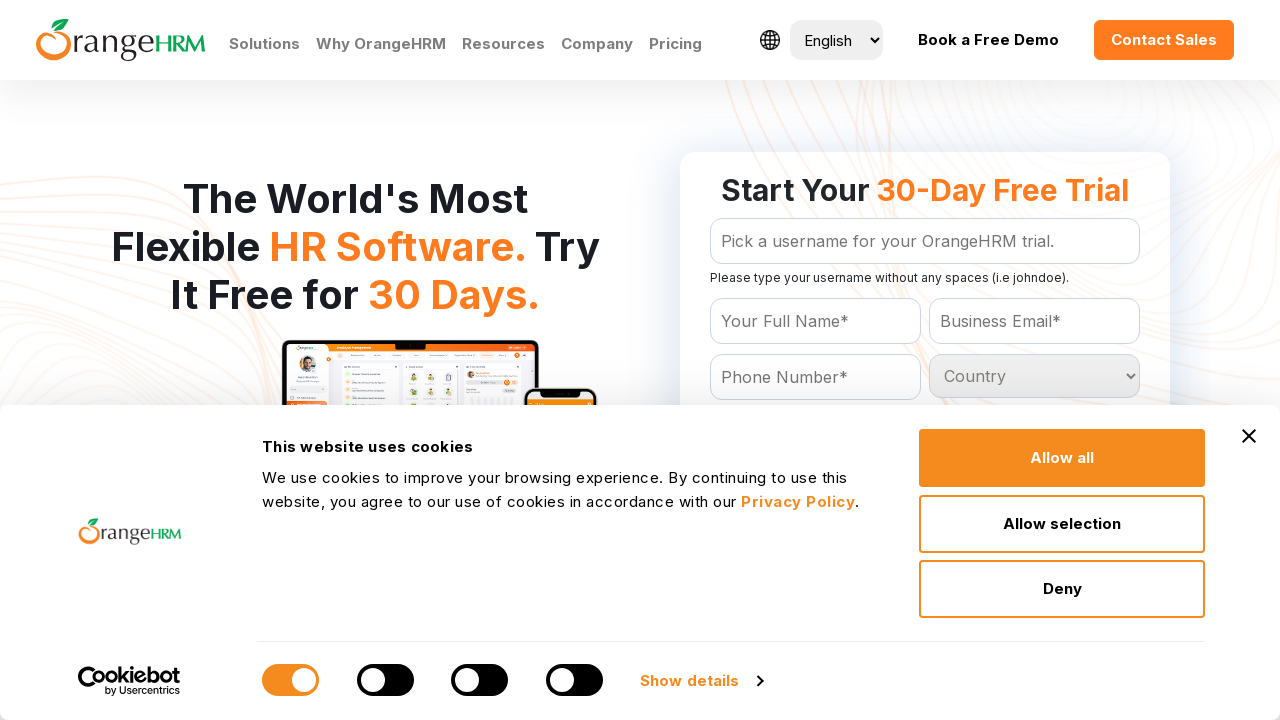

Retrieved option at index 132
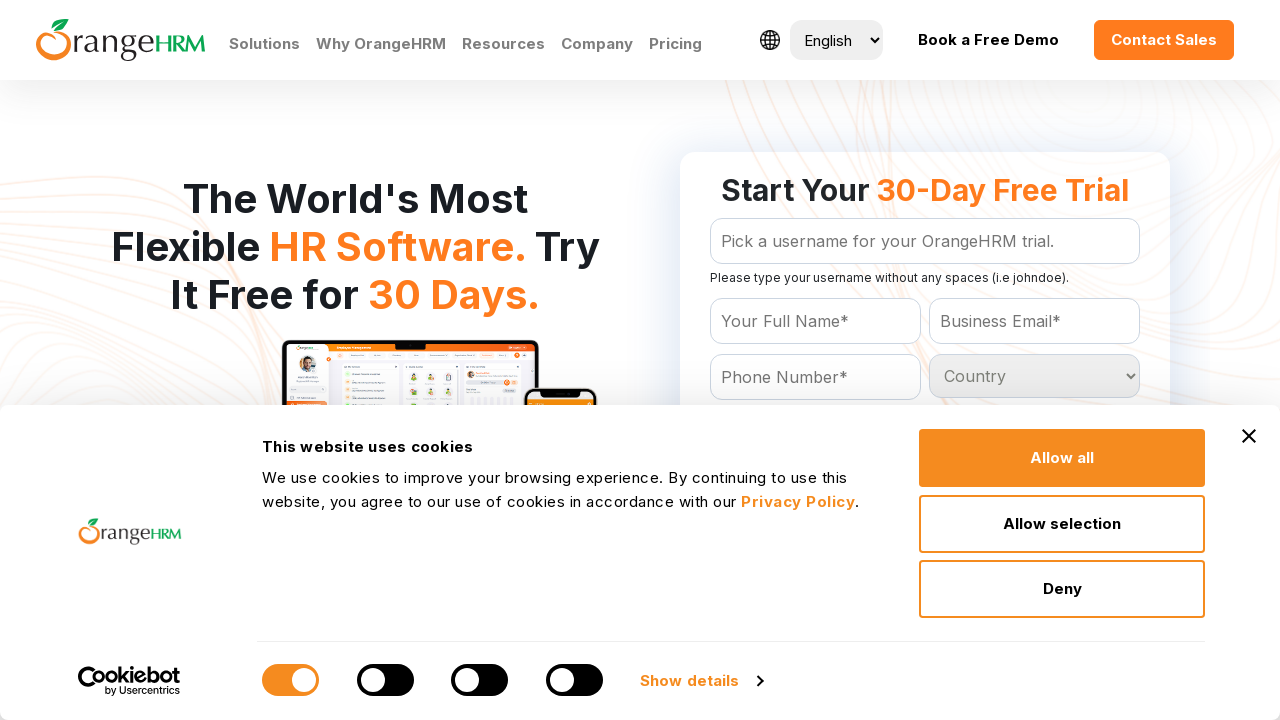

Retrieved option at index 133
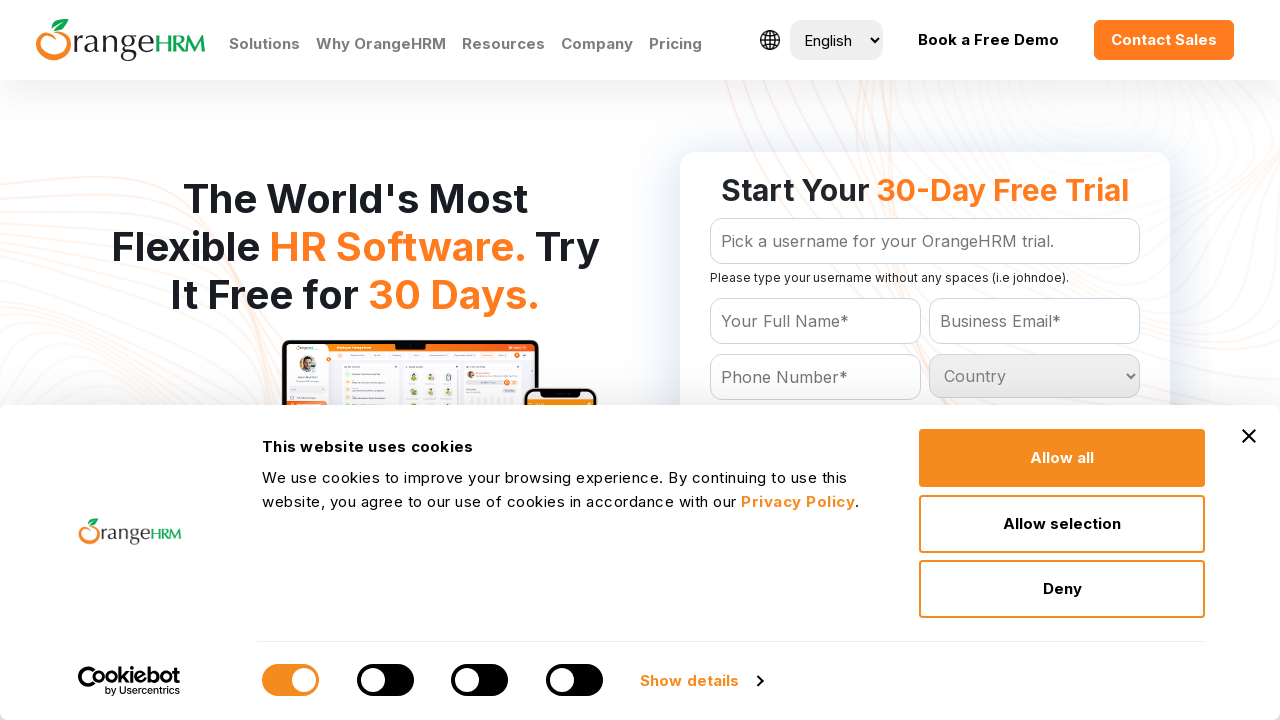

Retrieved option at index 134
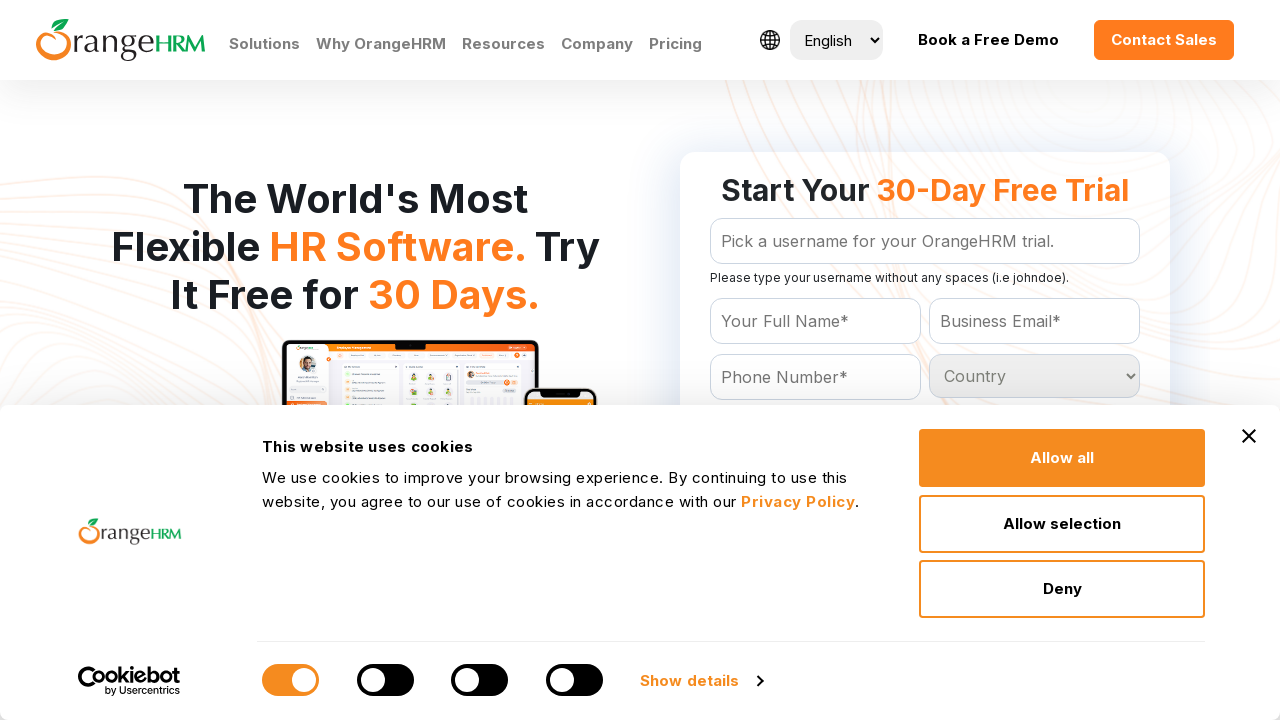

Retrieved option at index 135
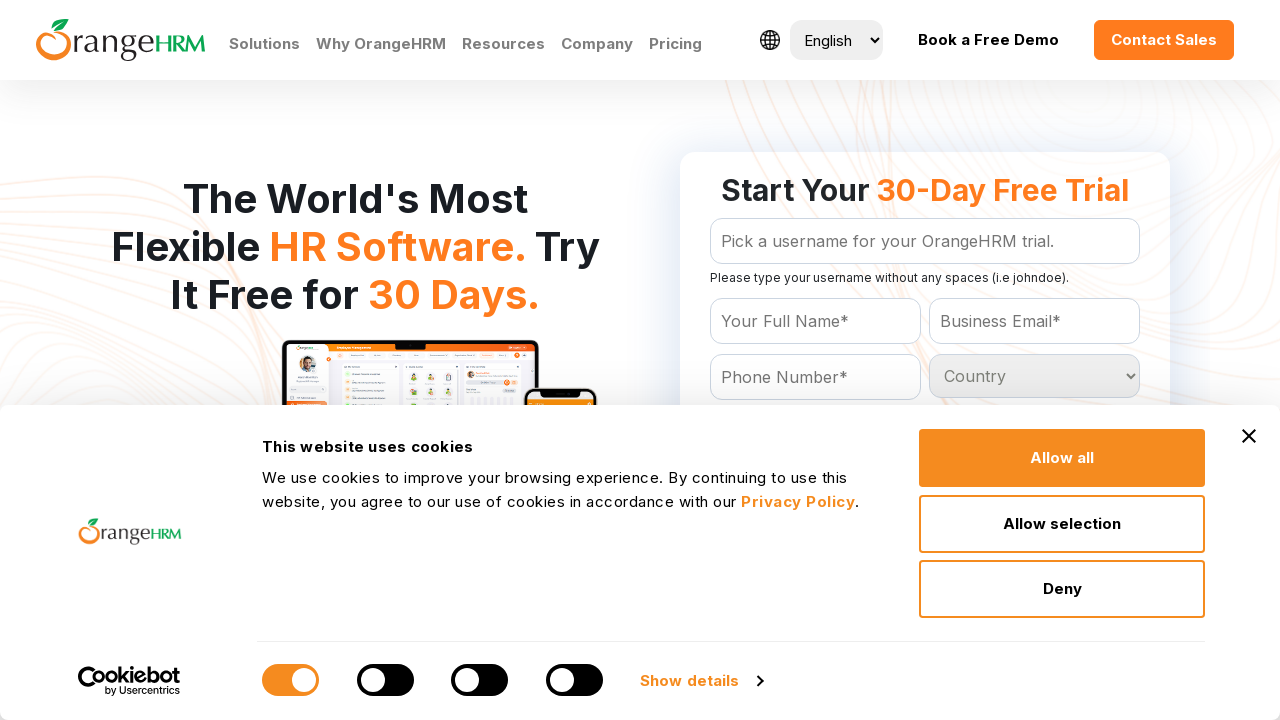

Retrieved option at index 136
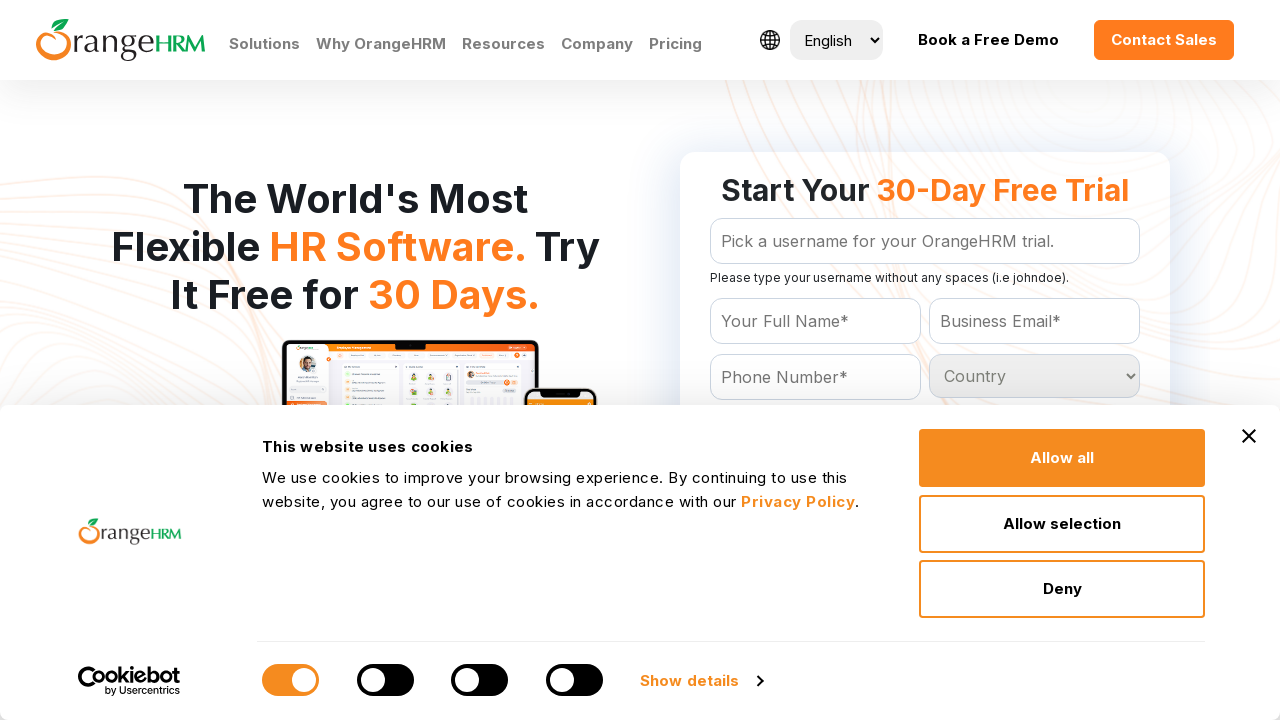

Retrieved option at index 137
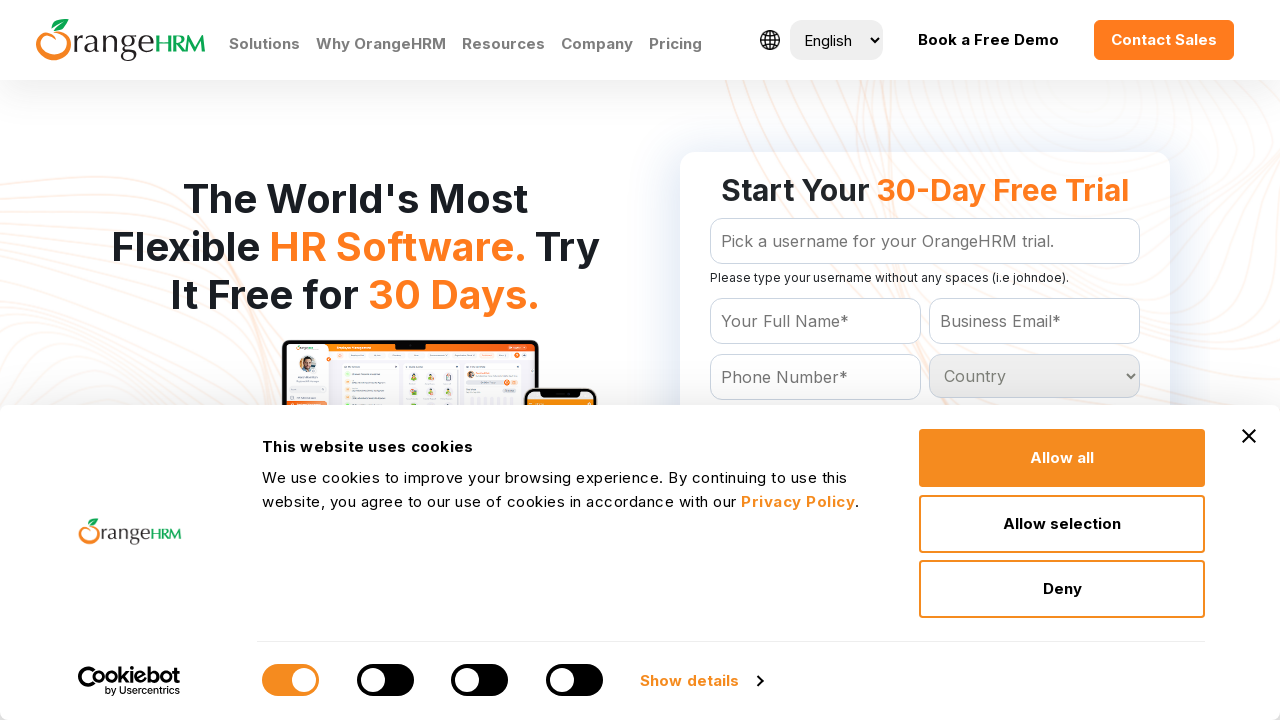

Retrieved option at index 138
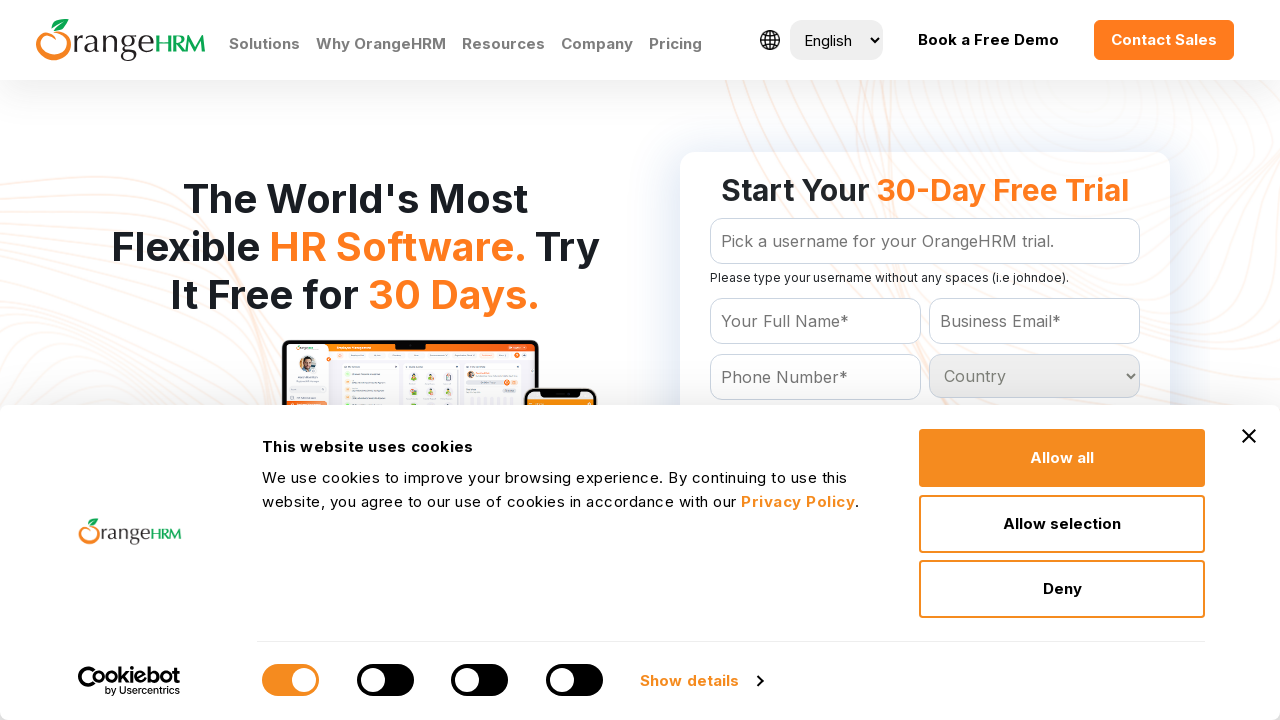

Retrieved option at index 139
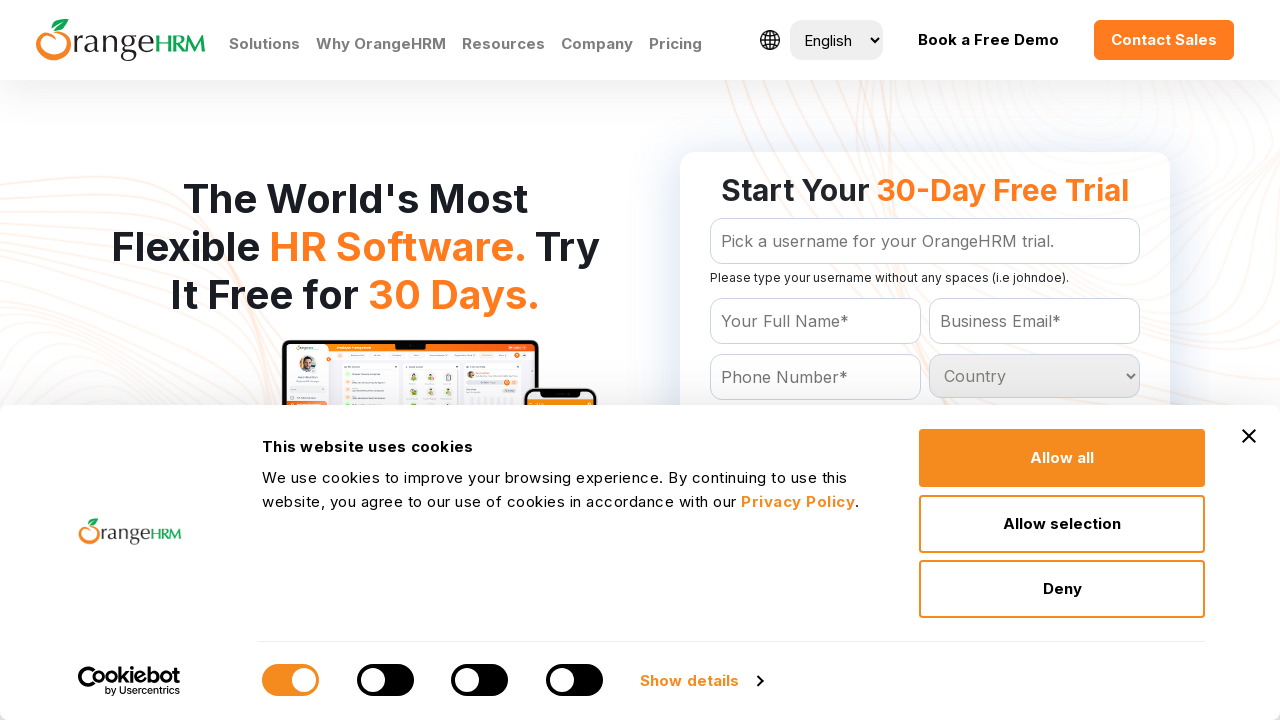

Retrieved option at index 140
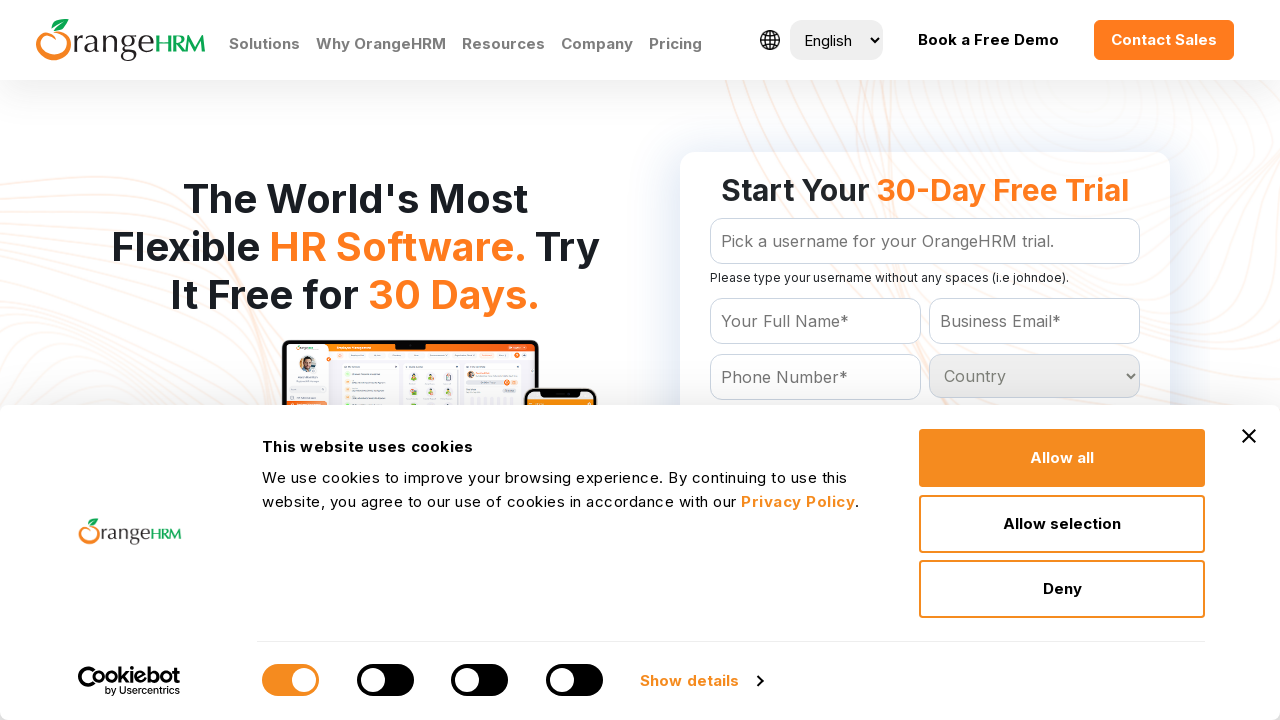

Retrieved option at index 141
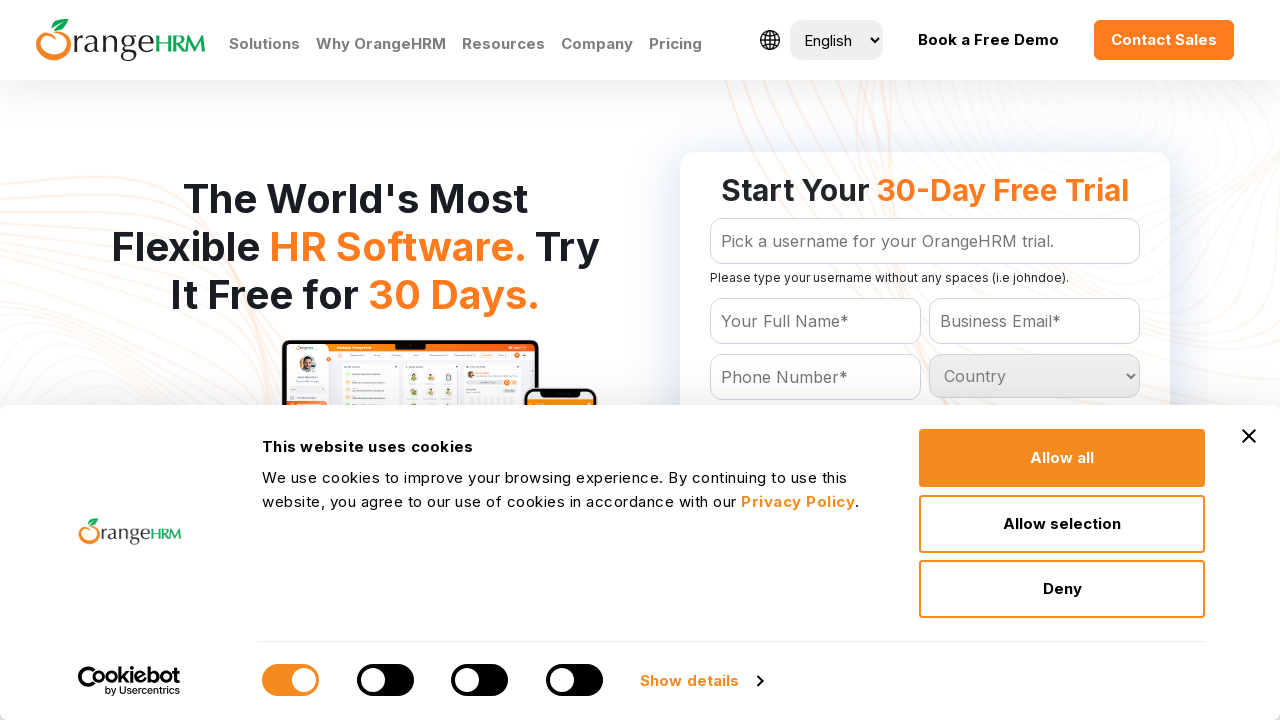

Retrieved option at index 142
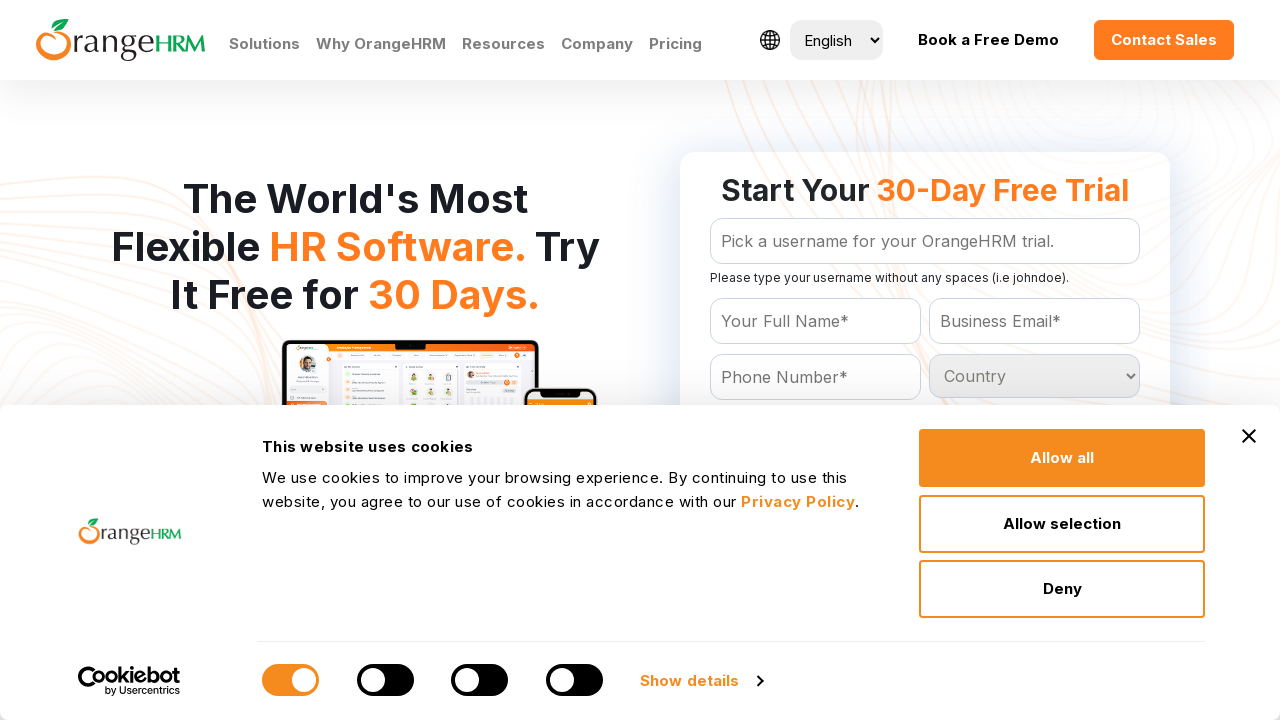

Retrieved option at index 143
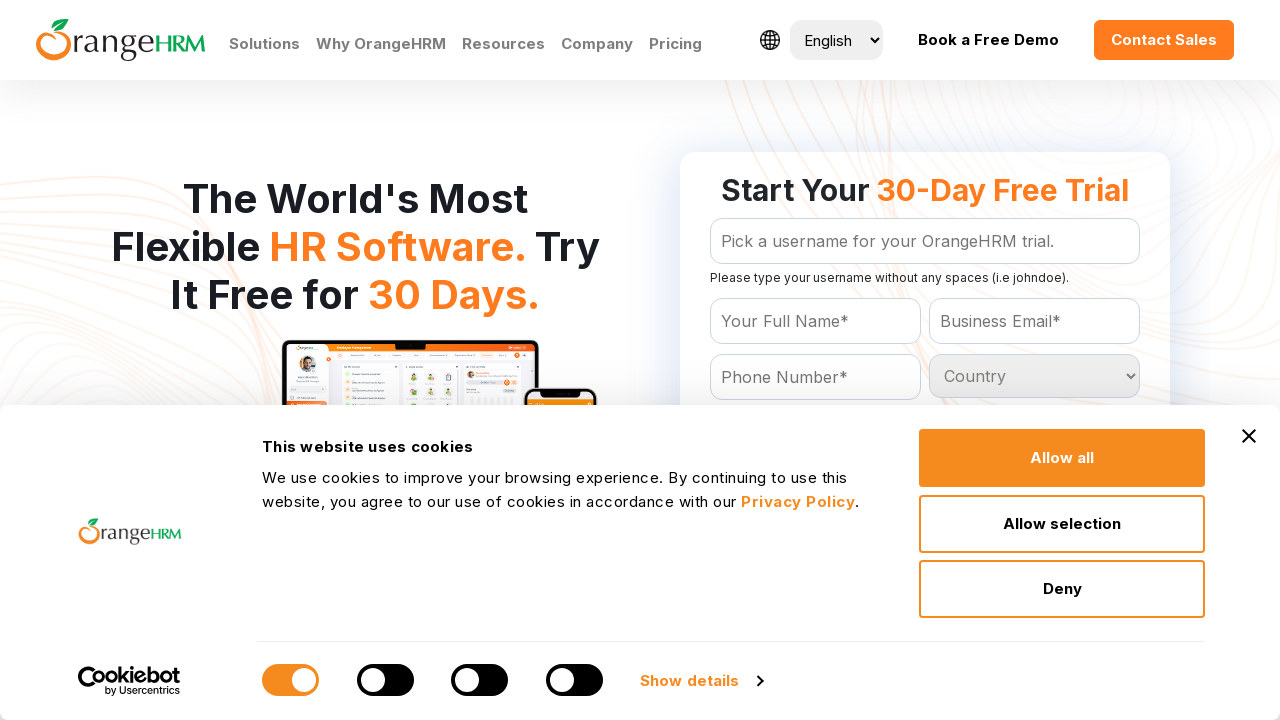

Retrieved option at index 144
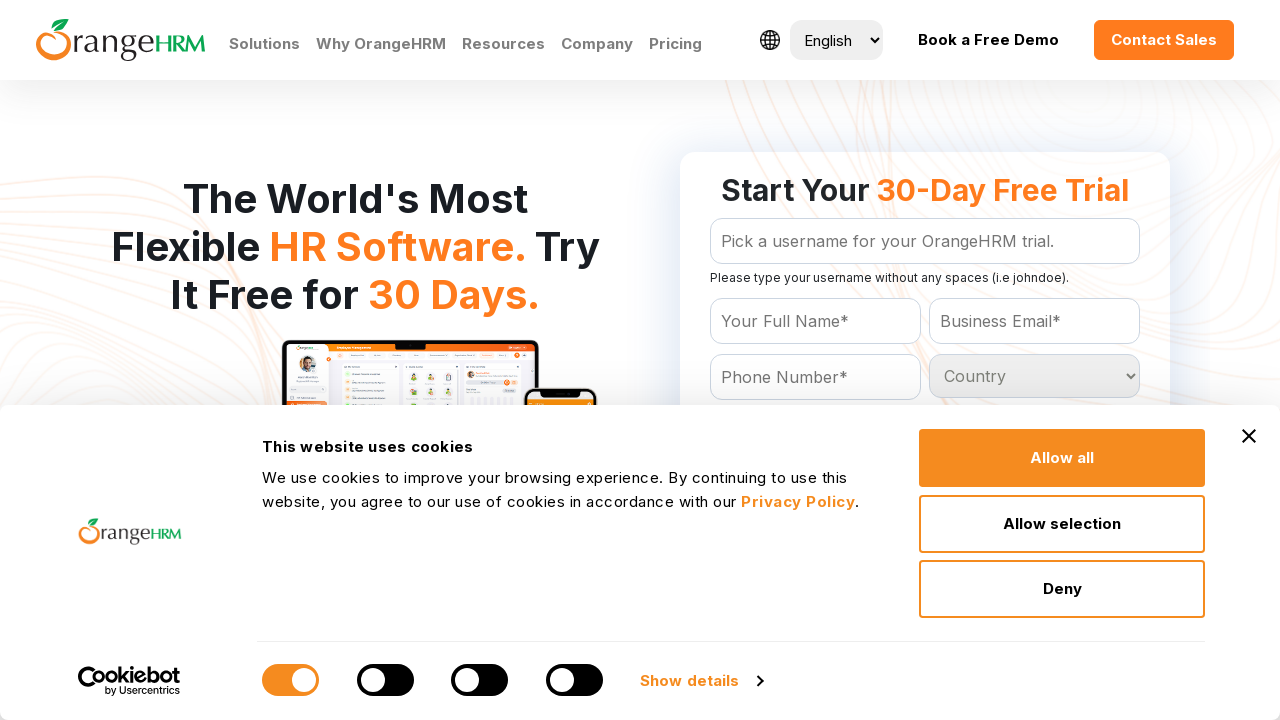

Retrieved option at index 145
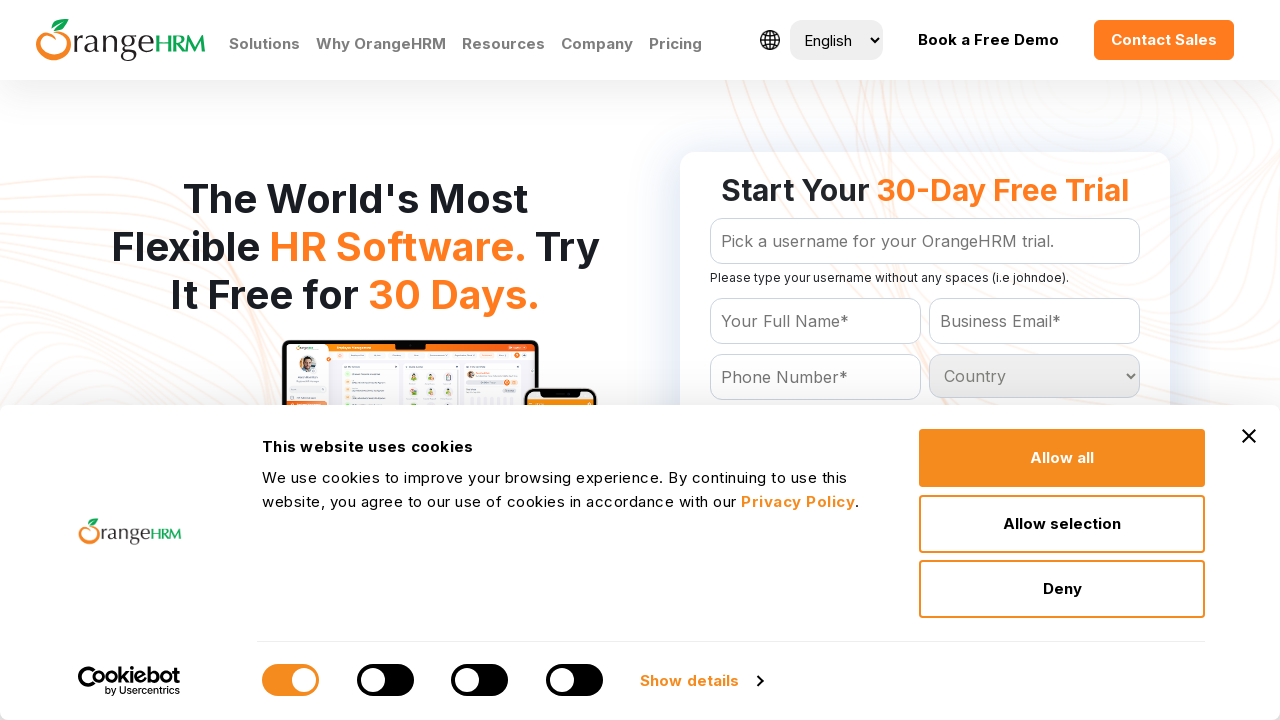

Retrieved option at index 146
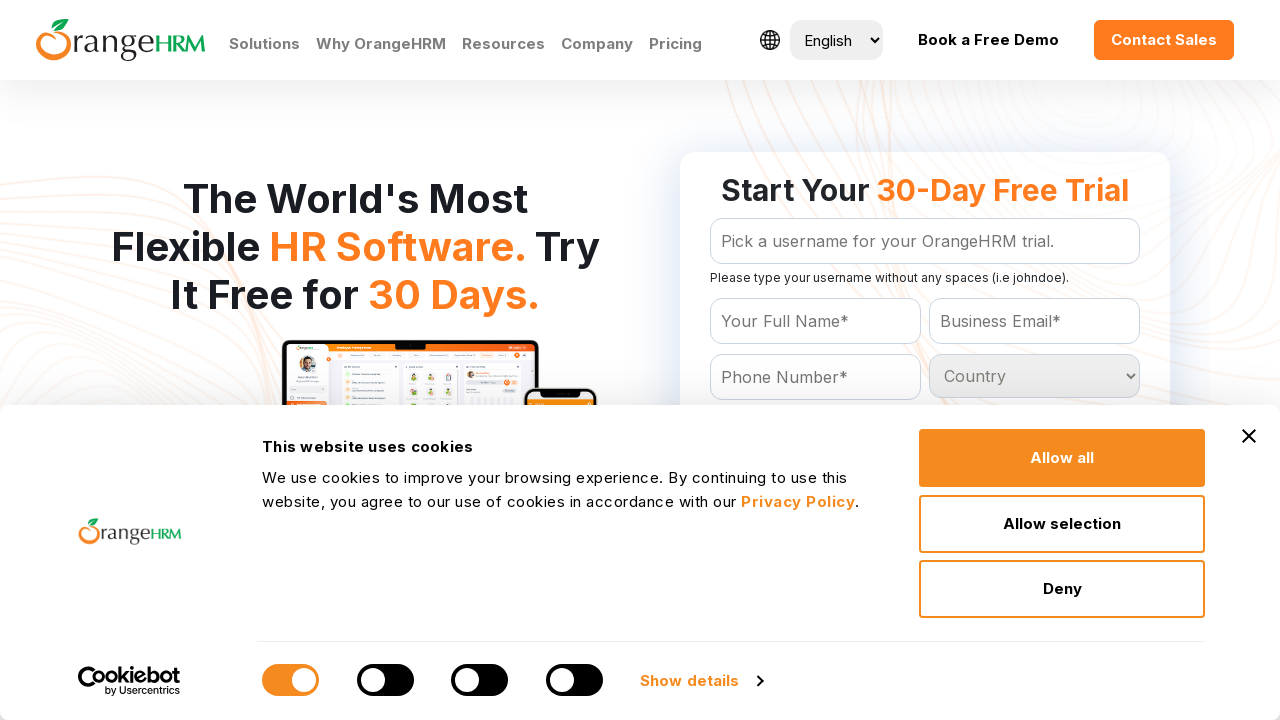

Retrieved option at index 147
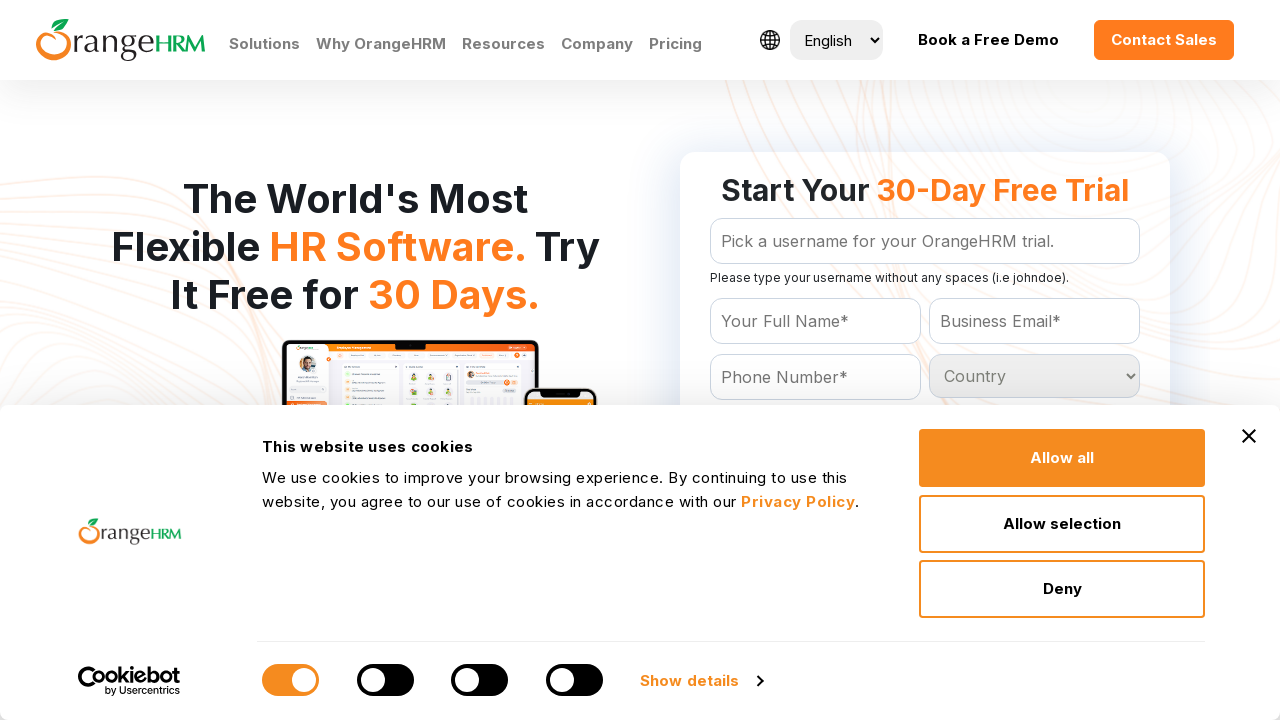

Retrieved option at index 148
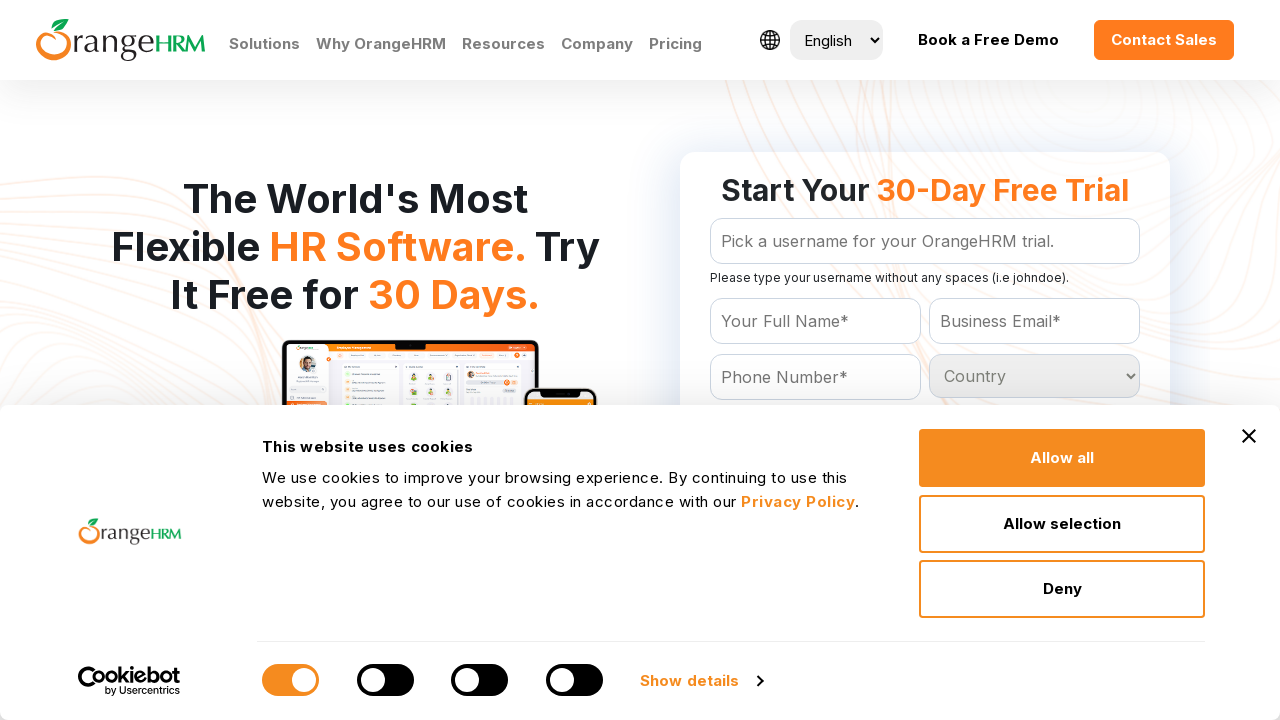

Retrieved option at index 149
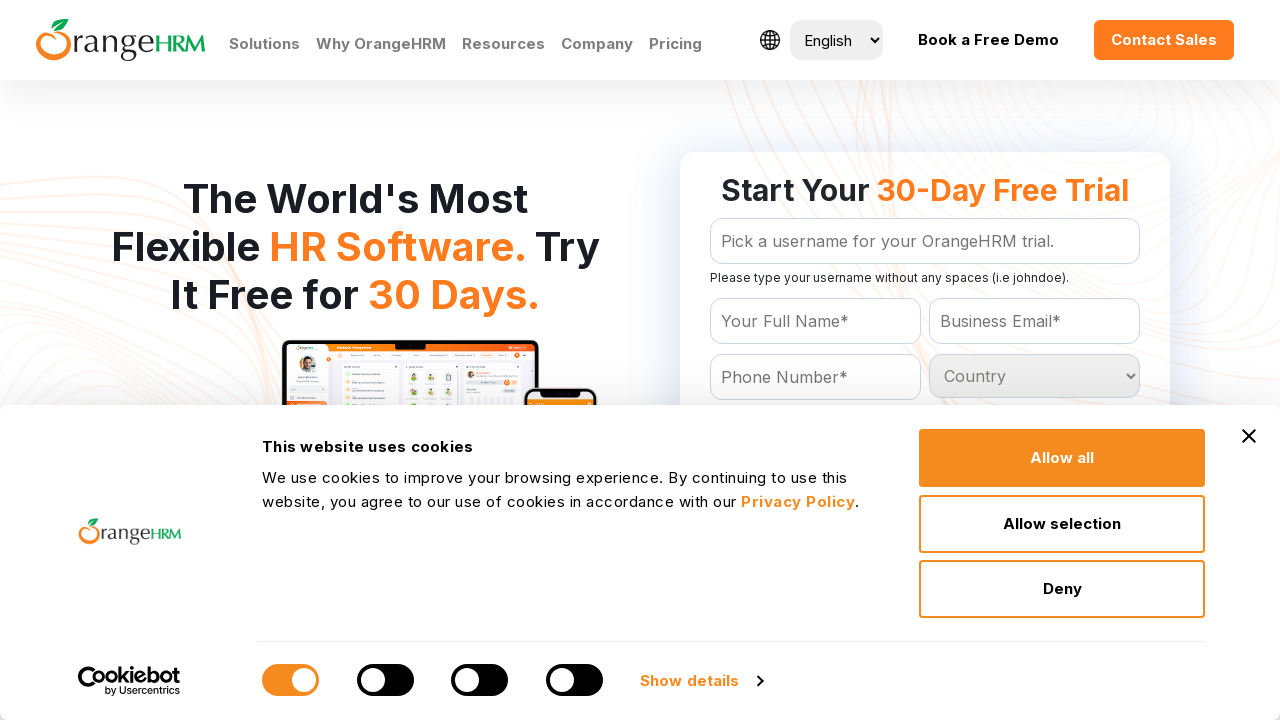

Retrieved option at index 150
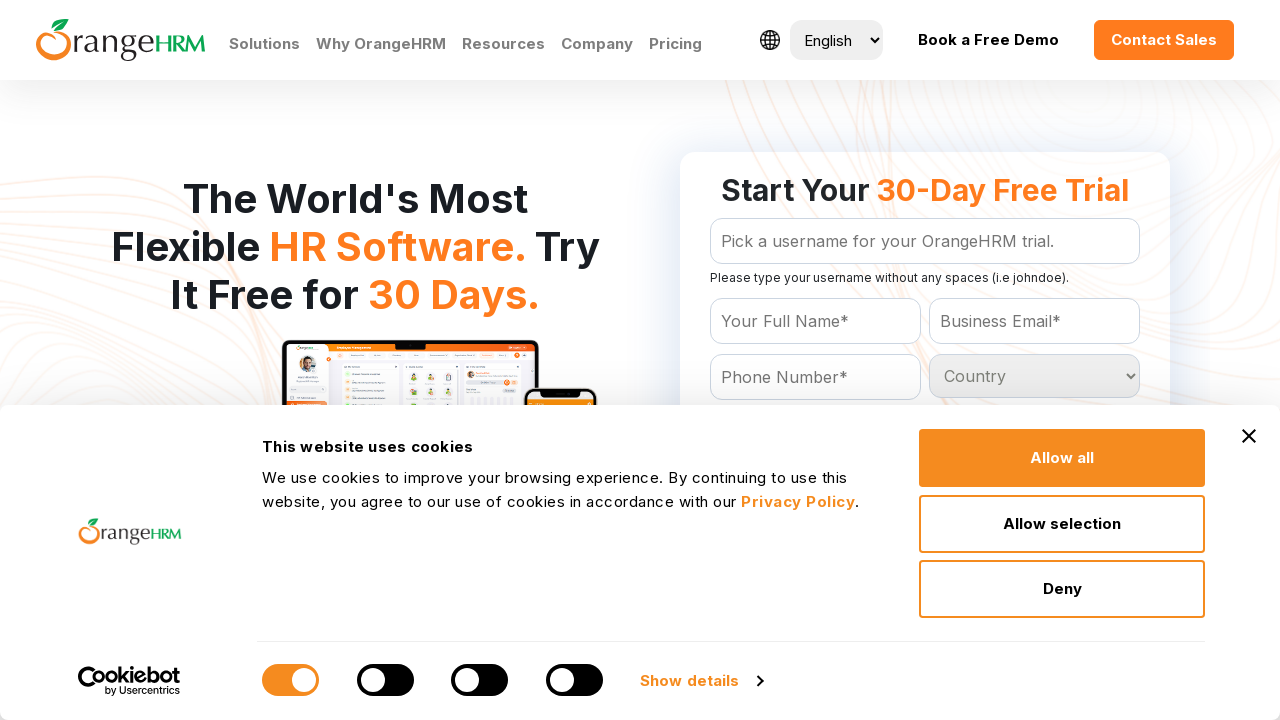

Retrieved option at index 151
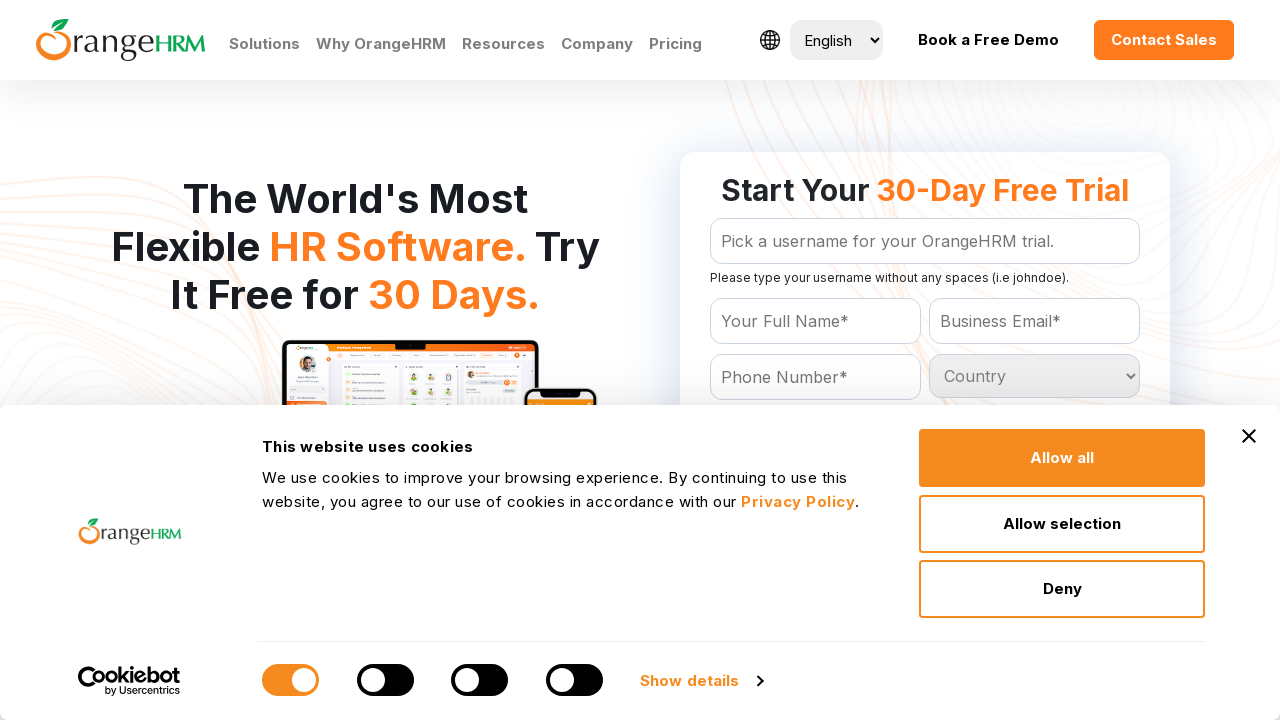

Retrieved option at index 152
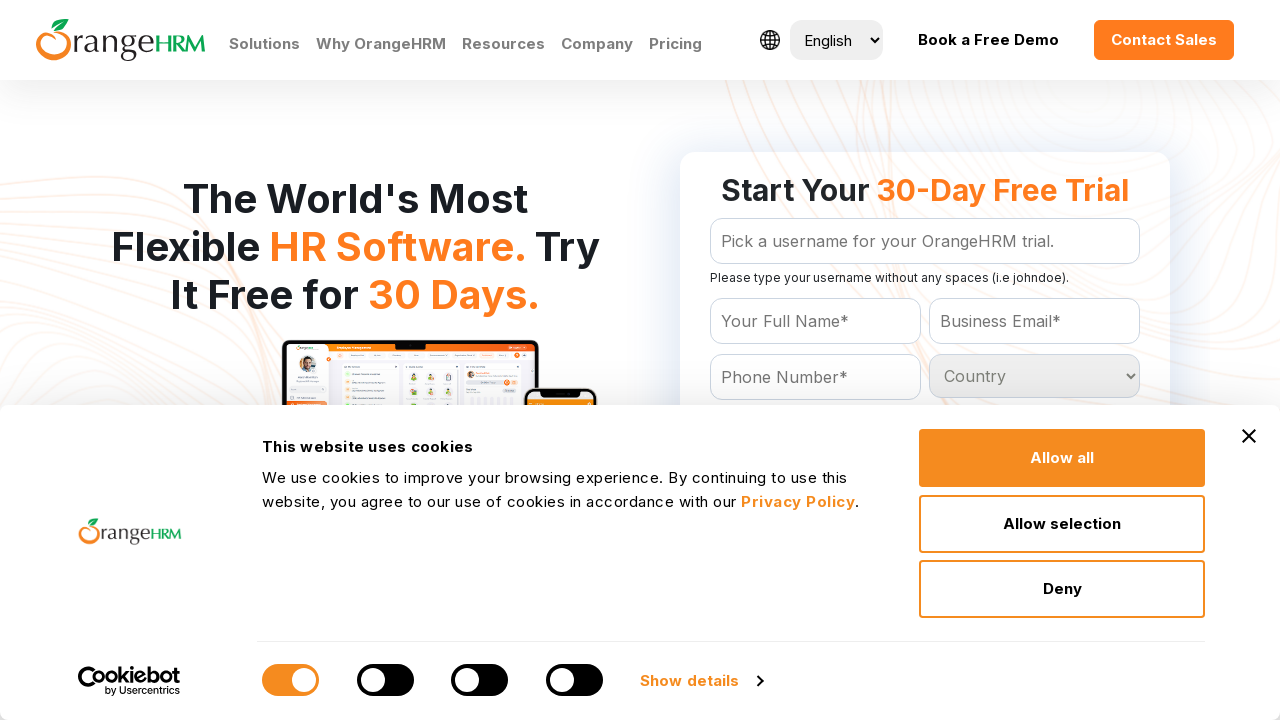

Retrieved option at index 153
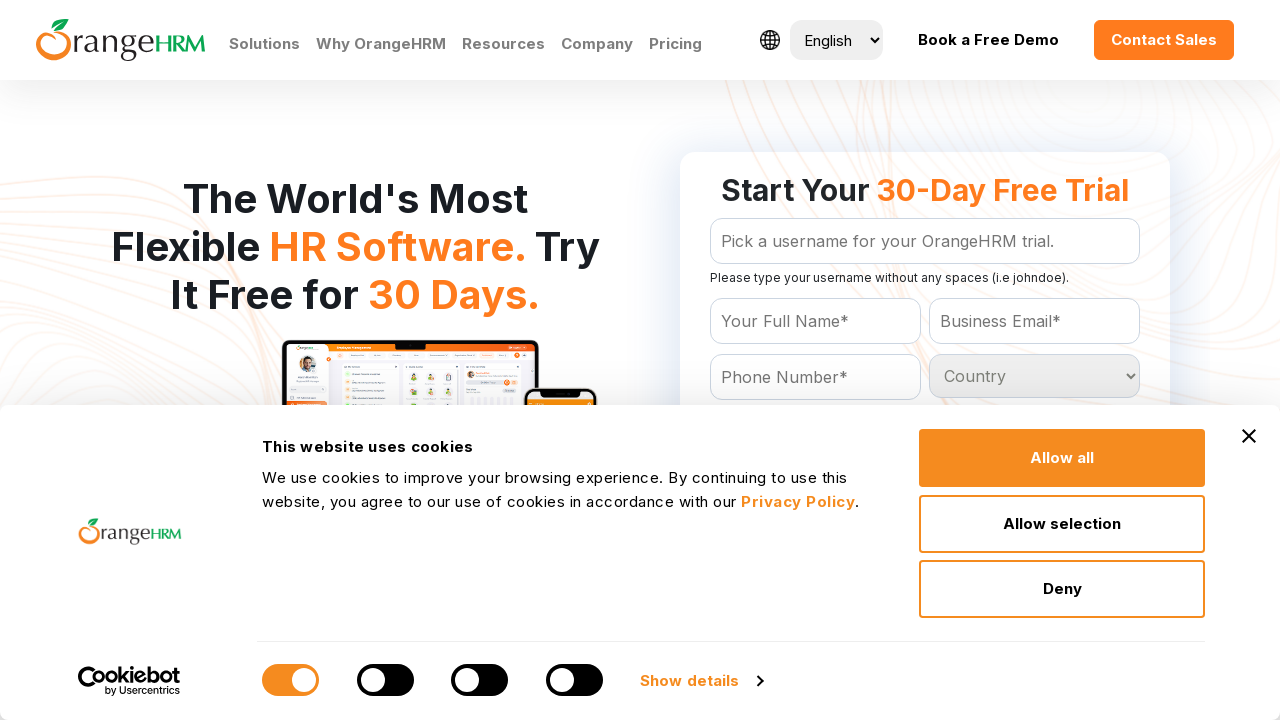

Retrieved option at index 154
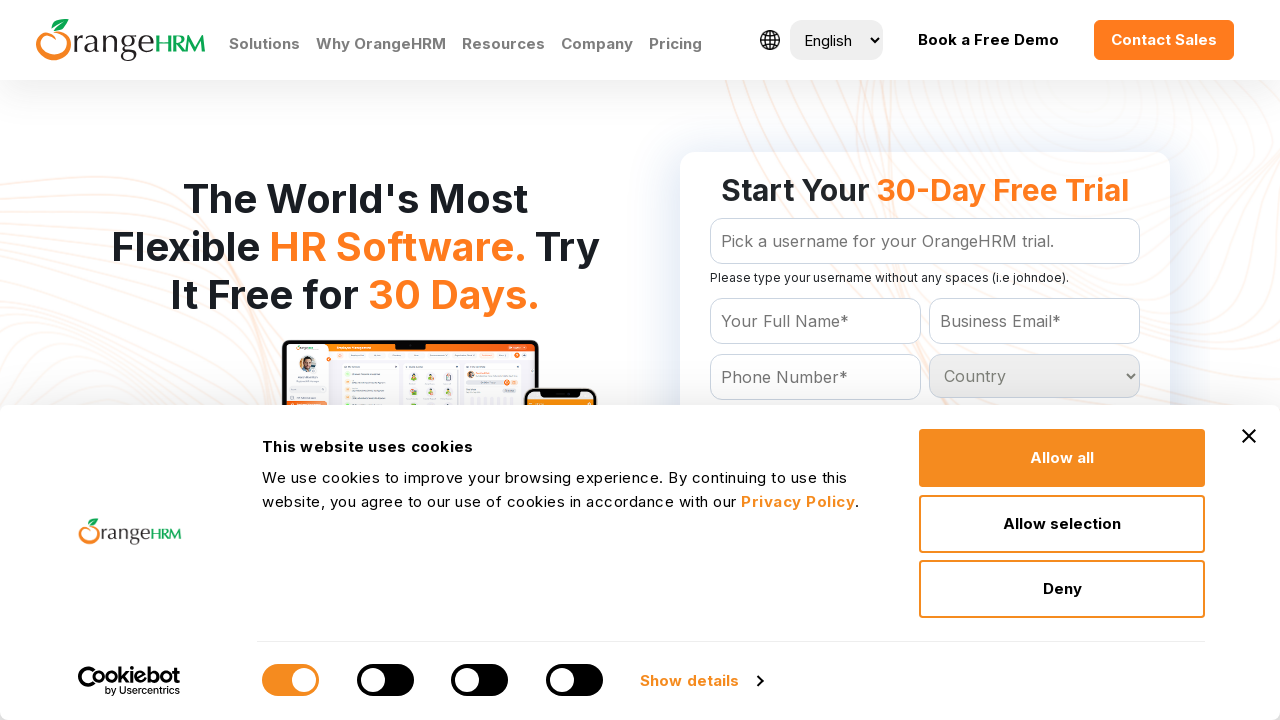

Retrieved option at index 155
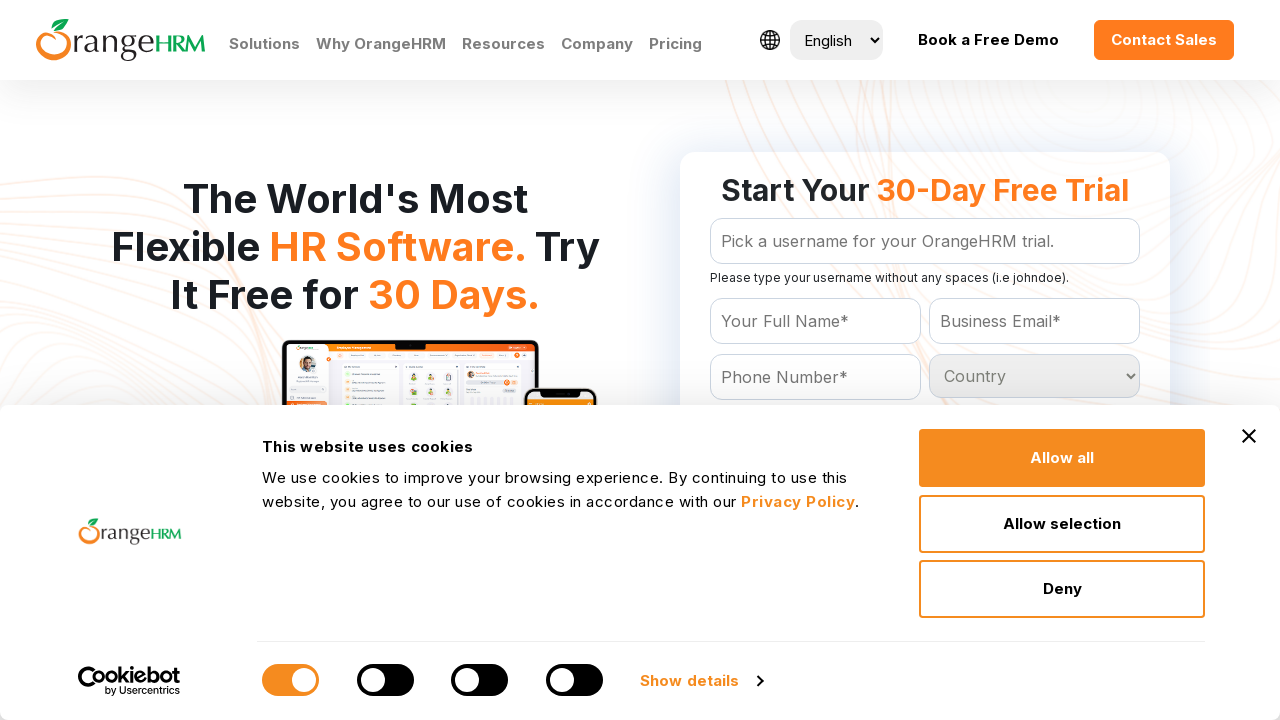

Retrieved option at index 156
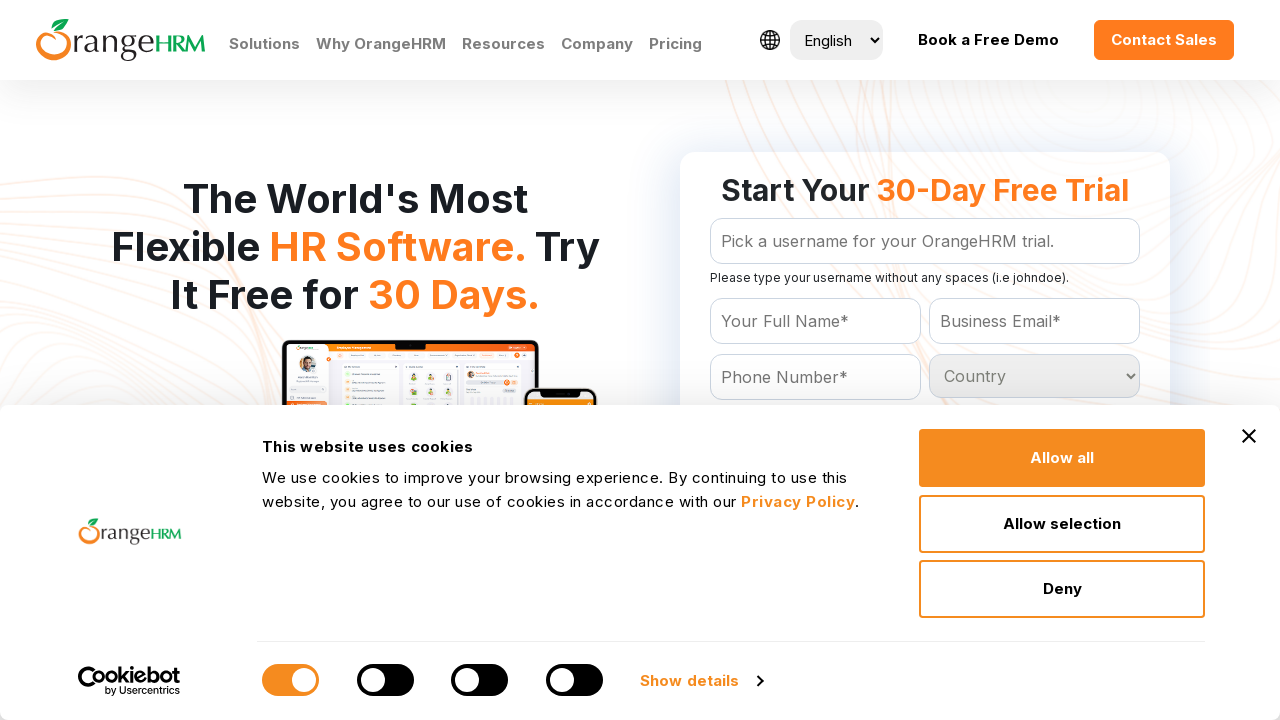

Retrieved option at index 157
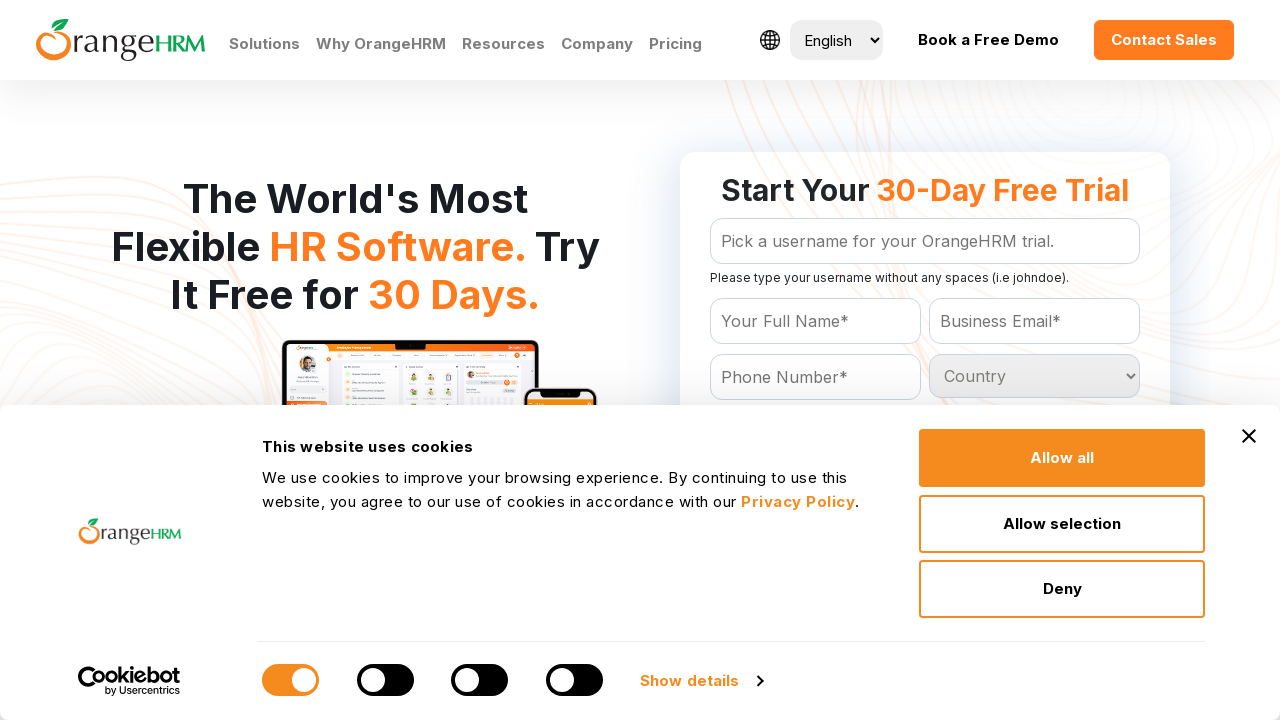

Retrieved option at index 158
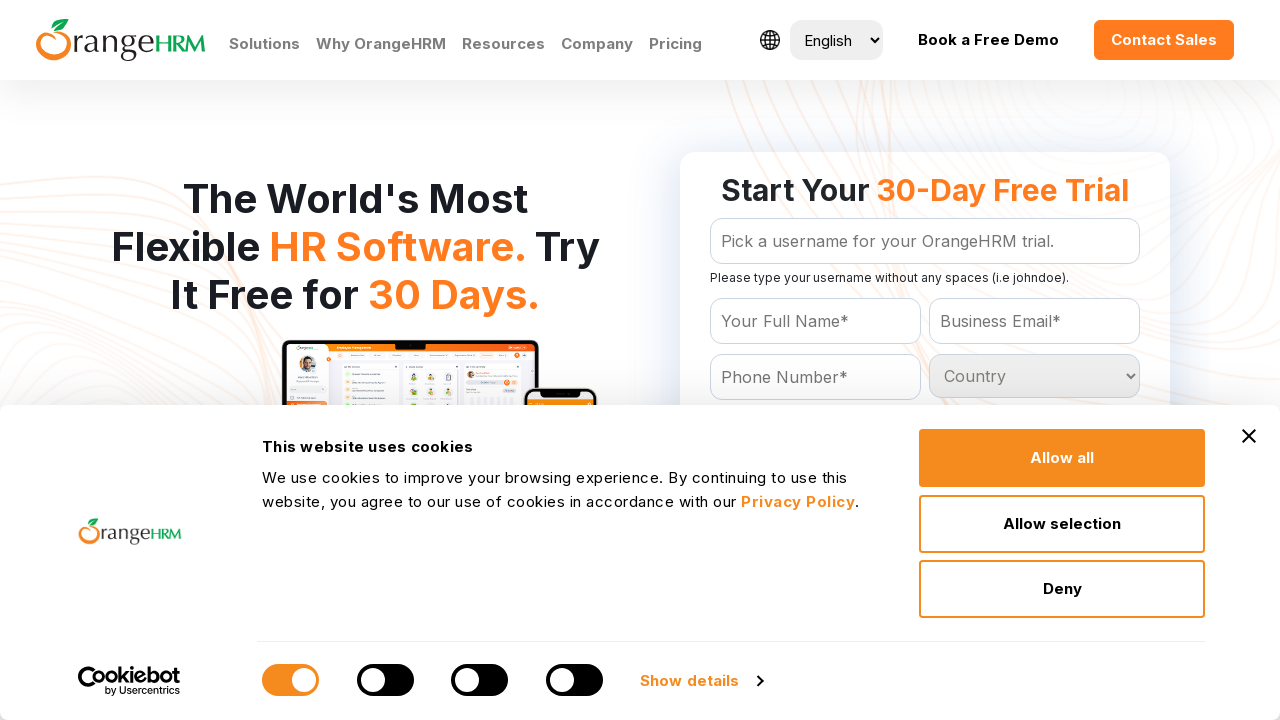

Retrieved option at index 159
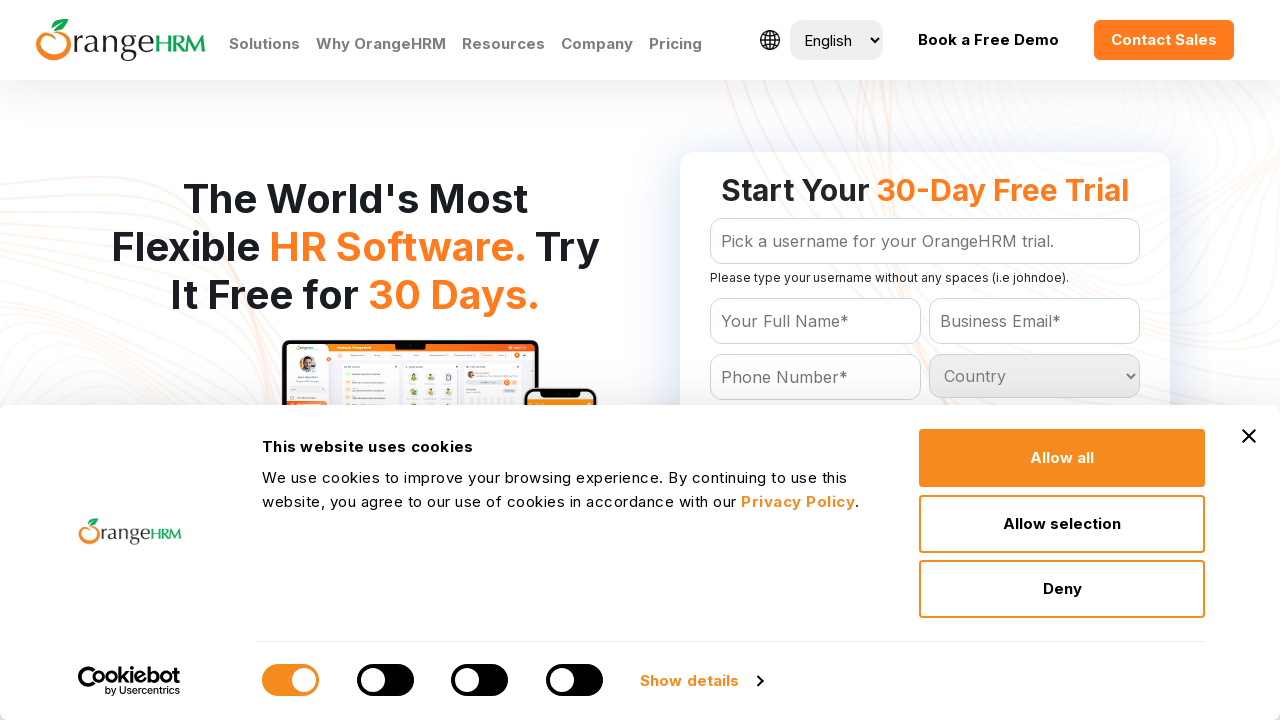

Retrieved option at index 160
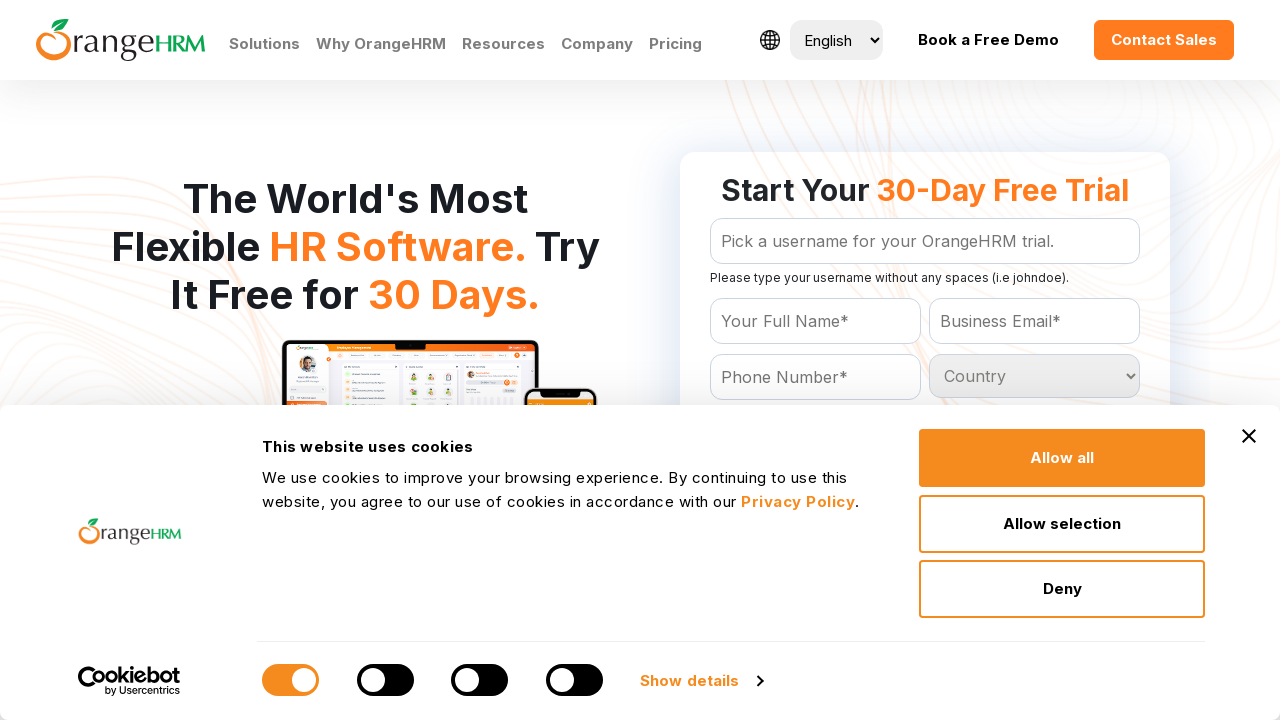

Retrieved option at index 161
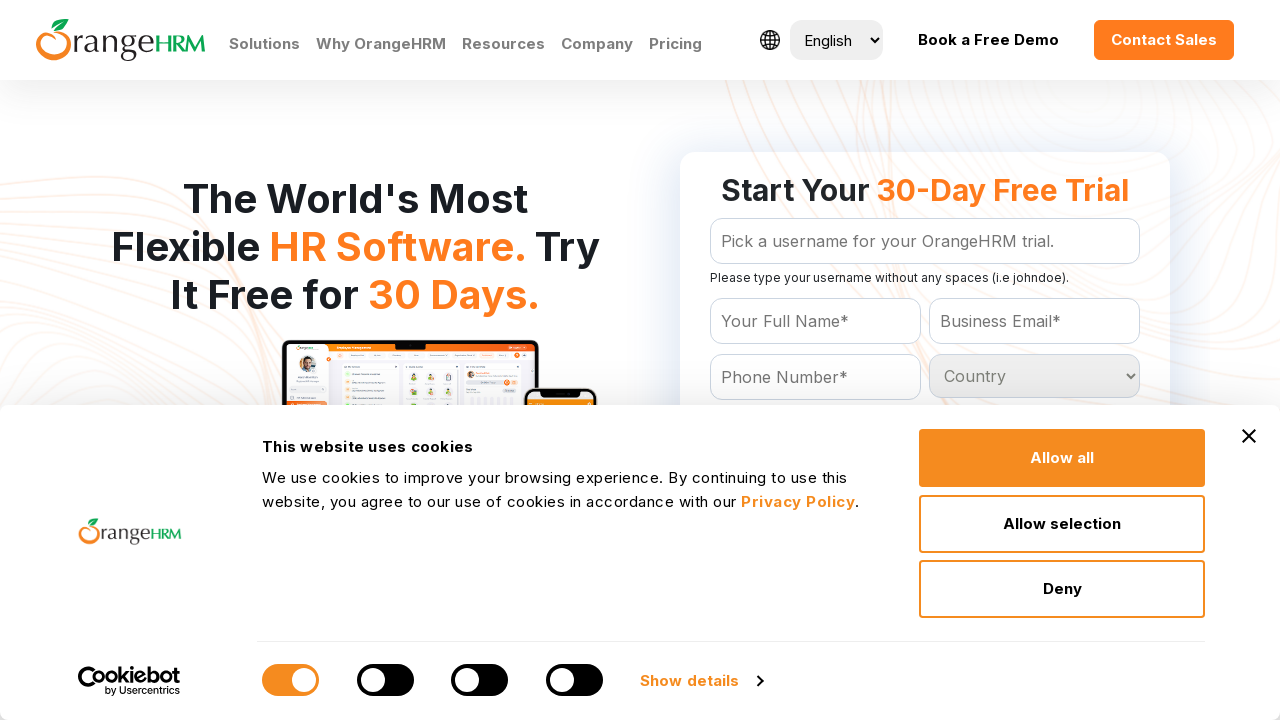

Retrieved option at index 162
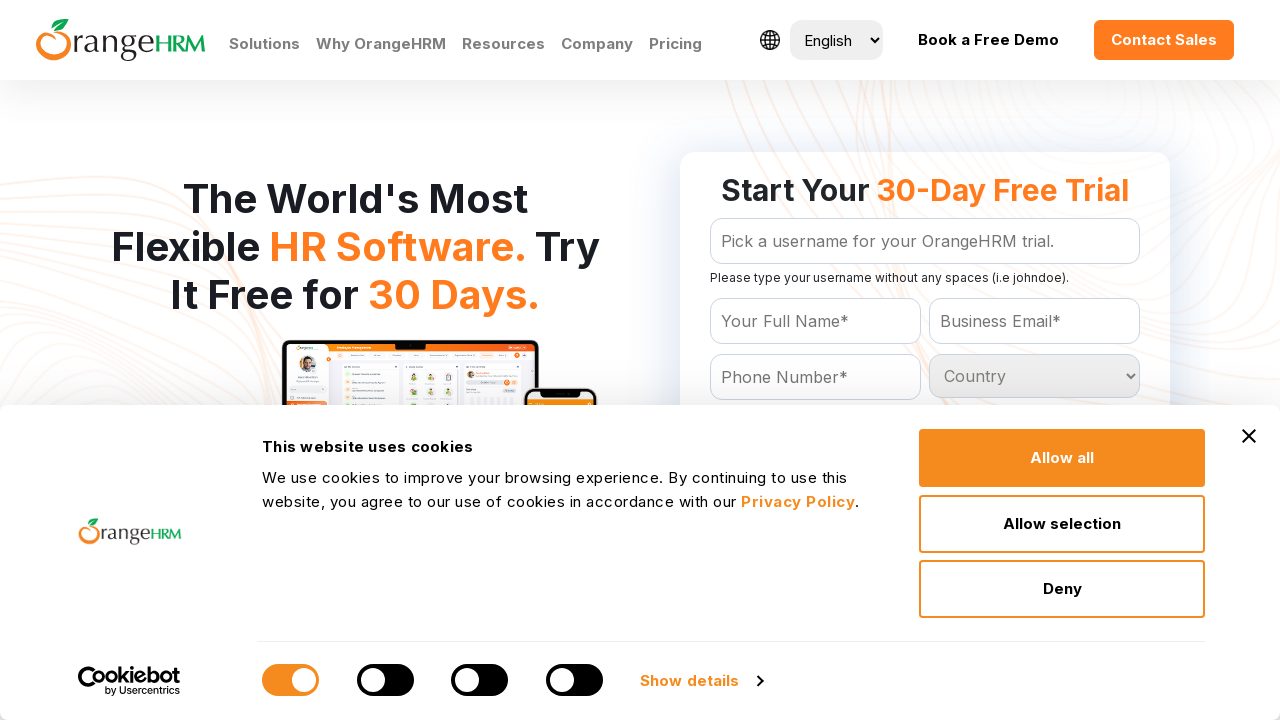

Retrieved option at index 163
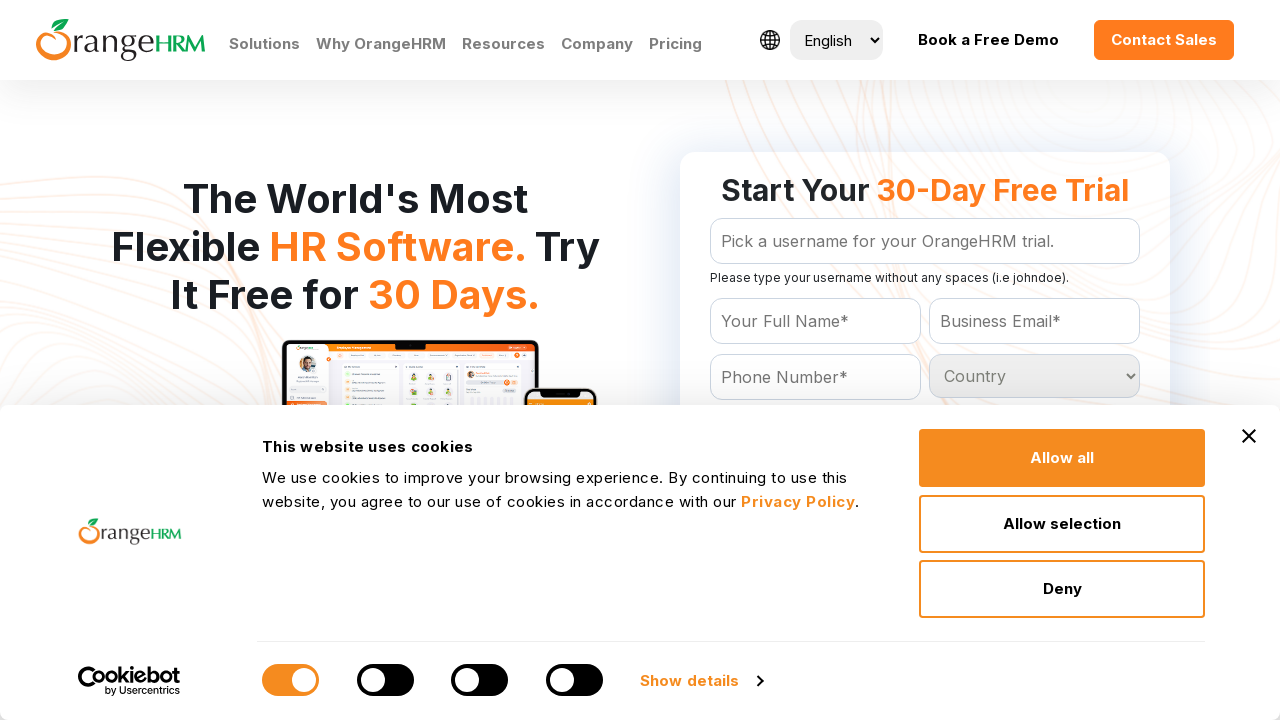

Retrieved option at index 164
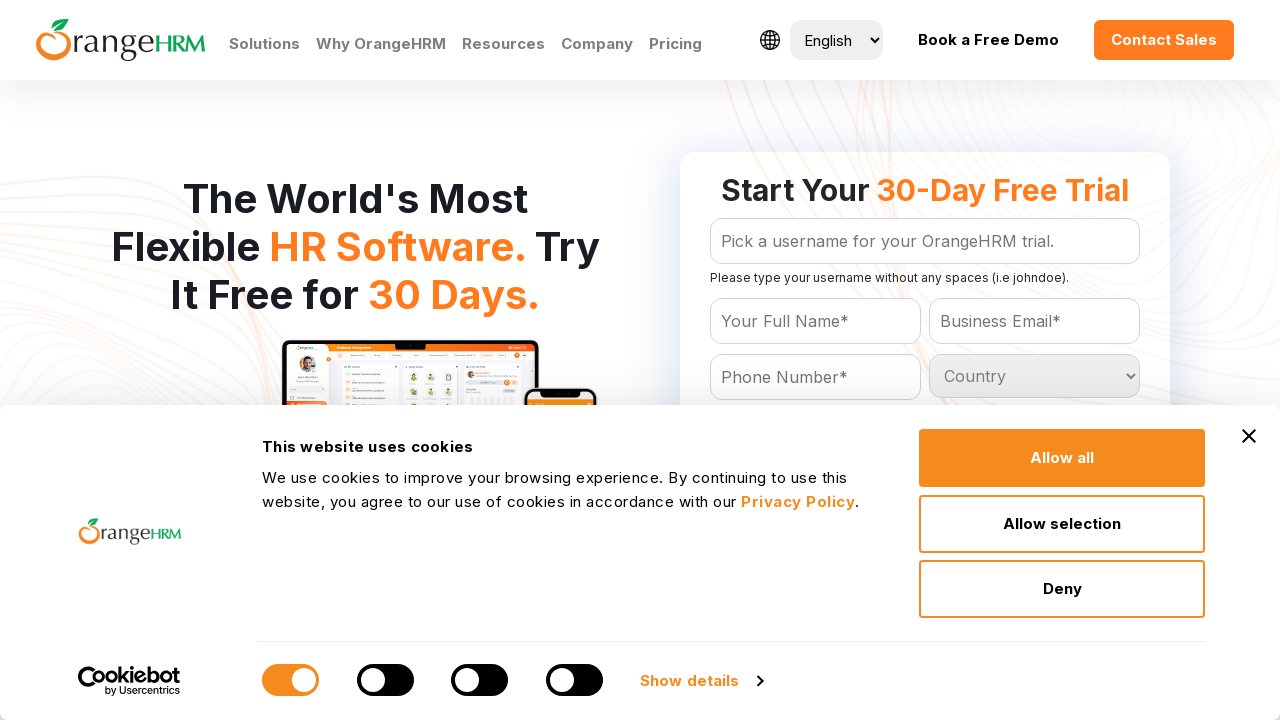

Retrieved option at index 165
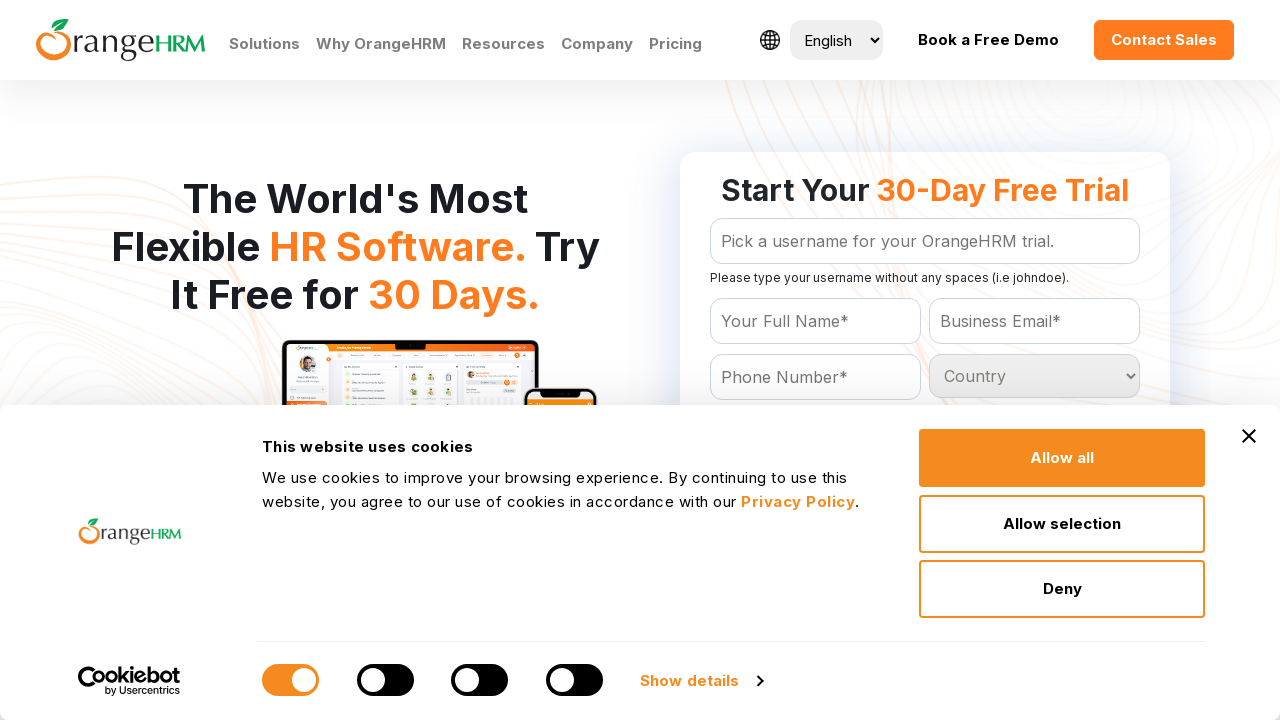

Retrieved option at index 166
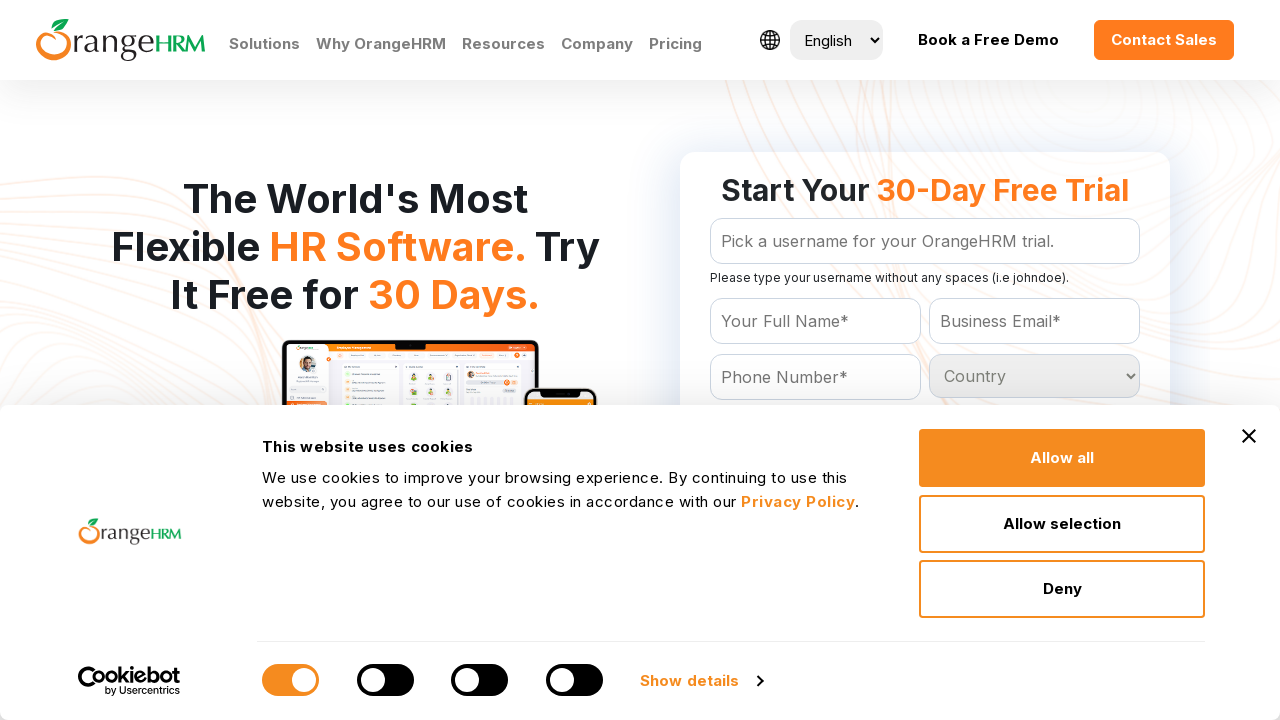

Retrieved option at index 167
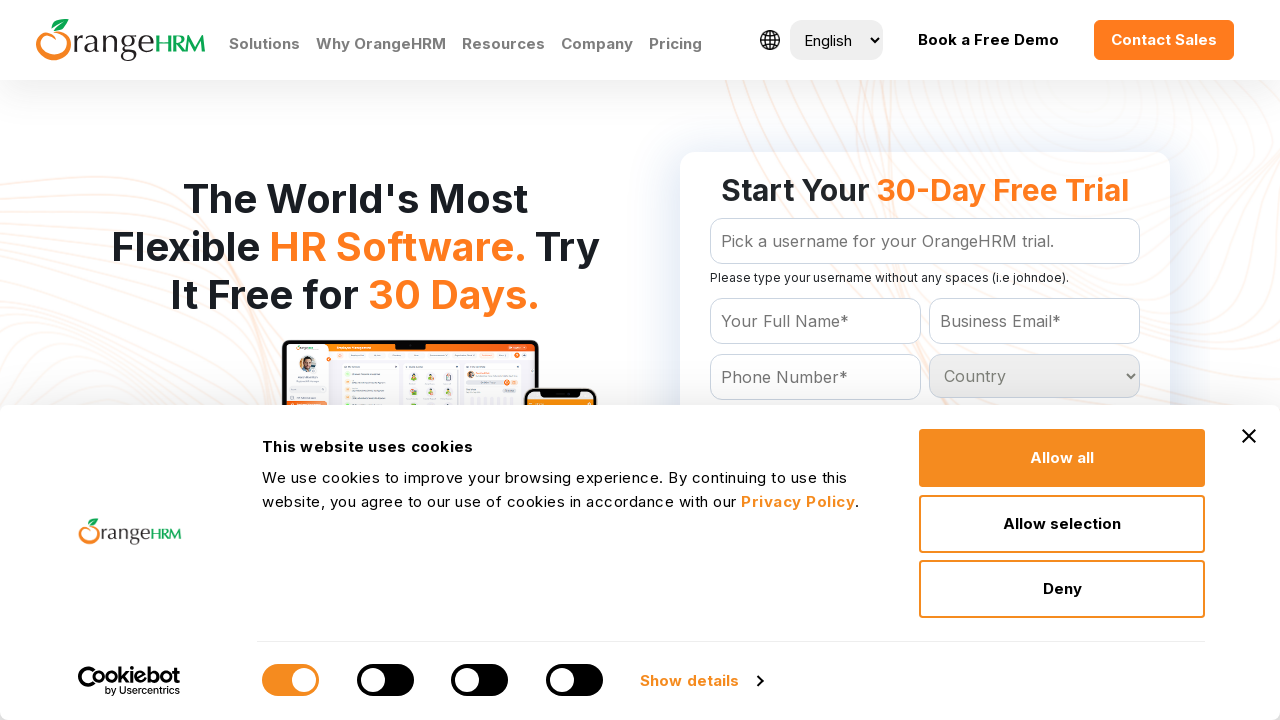

Retrieved option at index 168
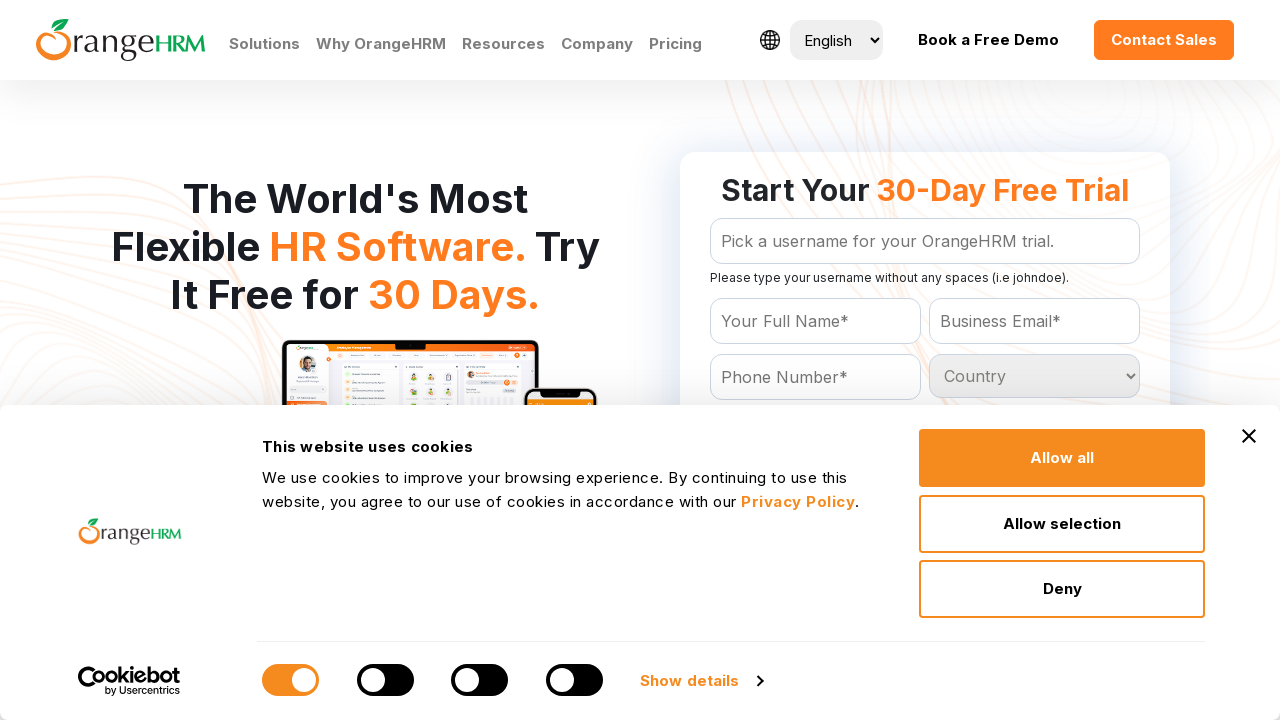

Retrieved option at index 169
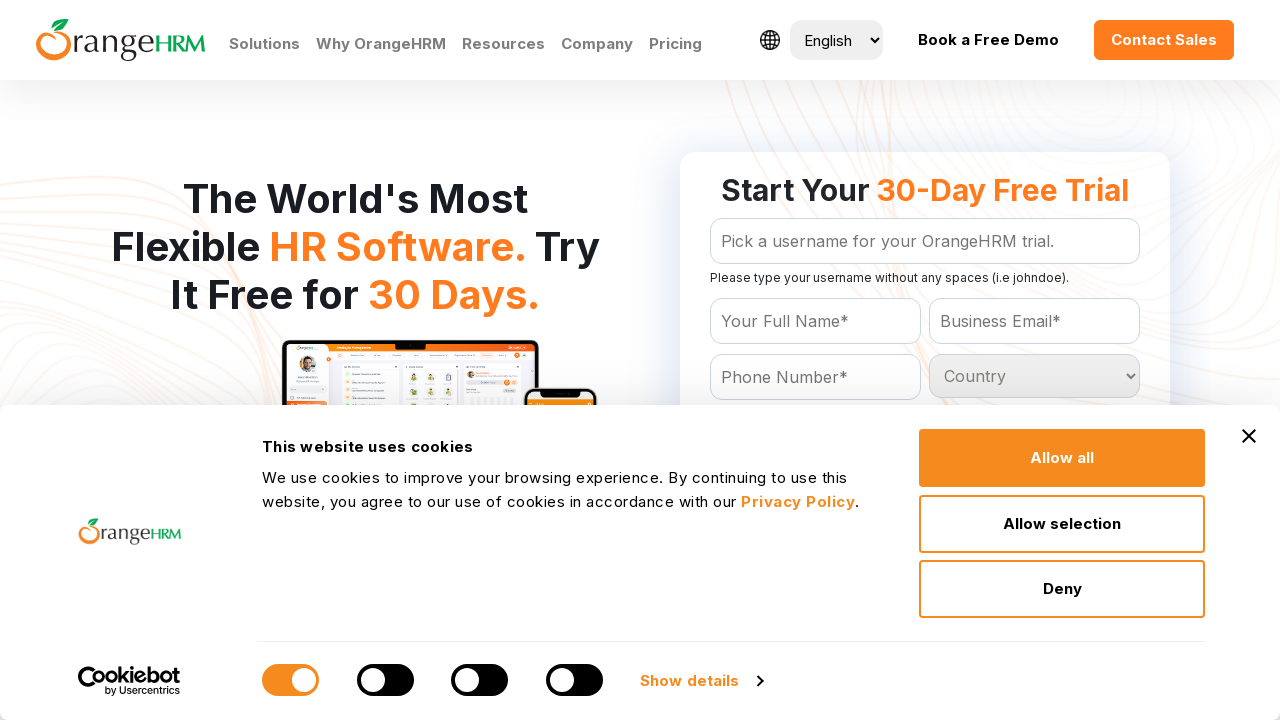

Retrieved option at index 170
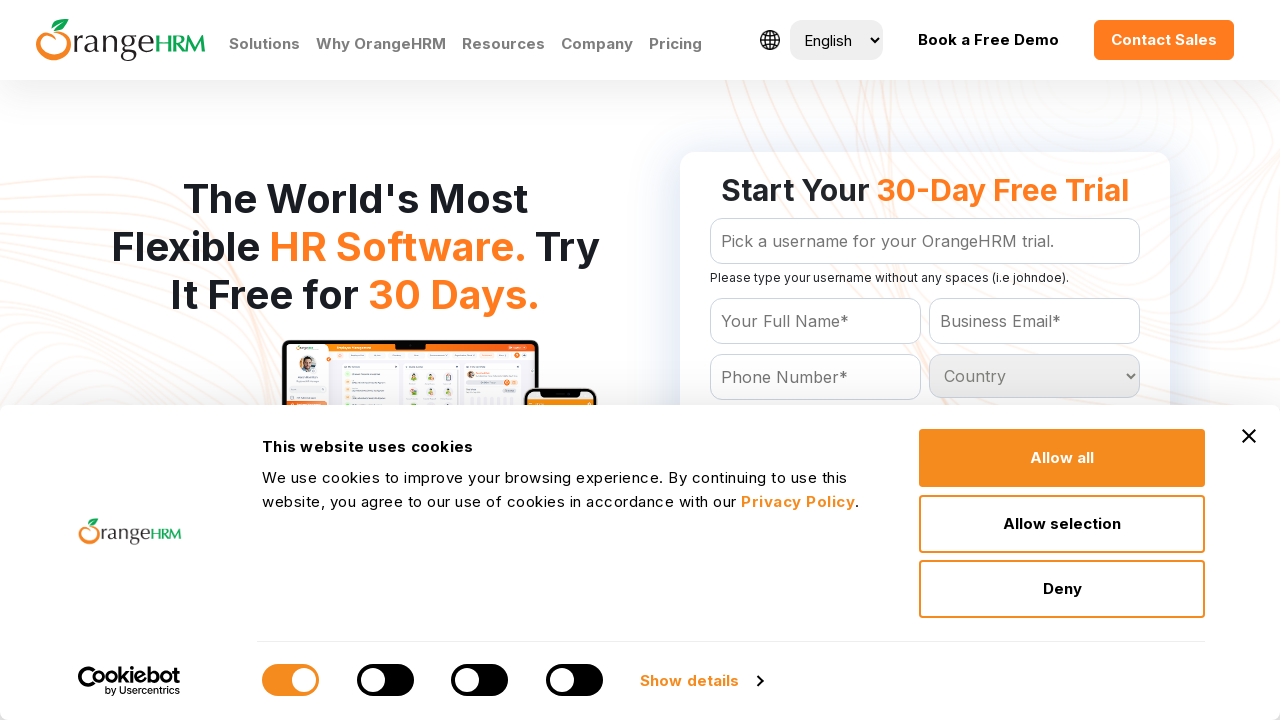

Retrieved option at index 171
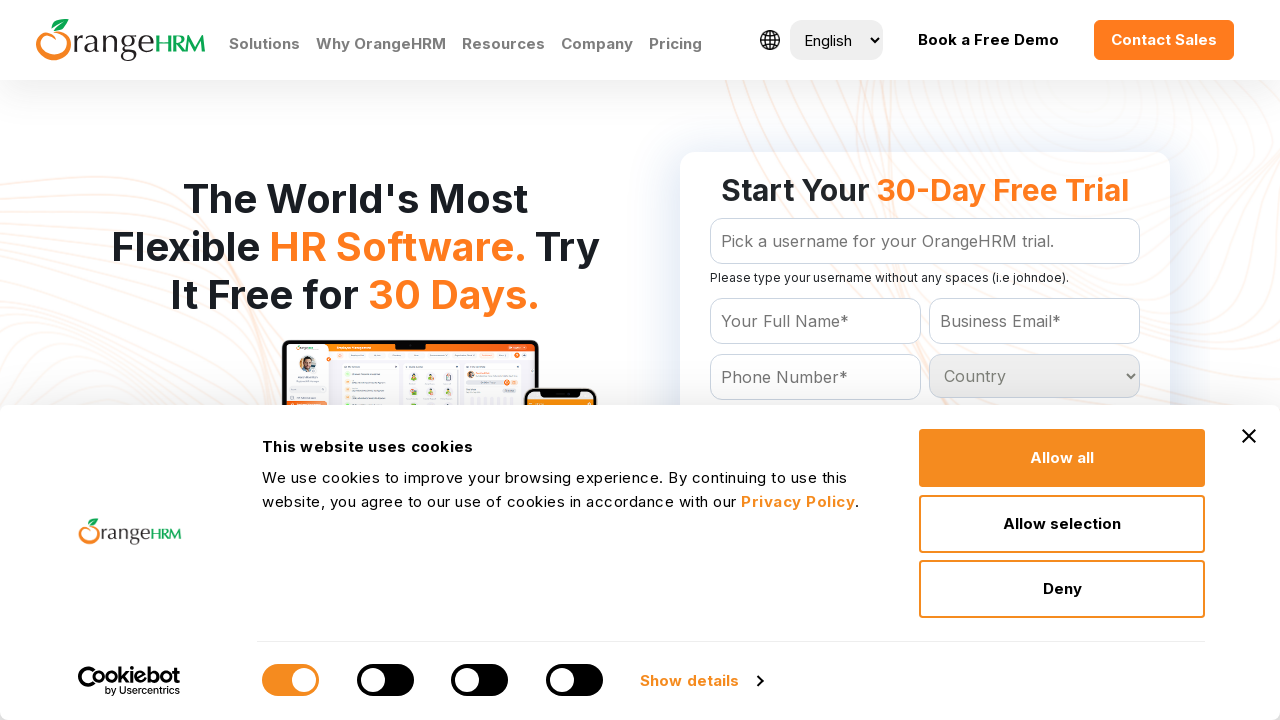

Retrieved option at index 172
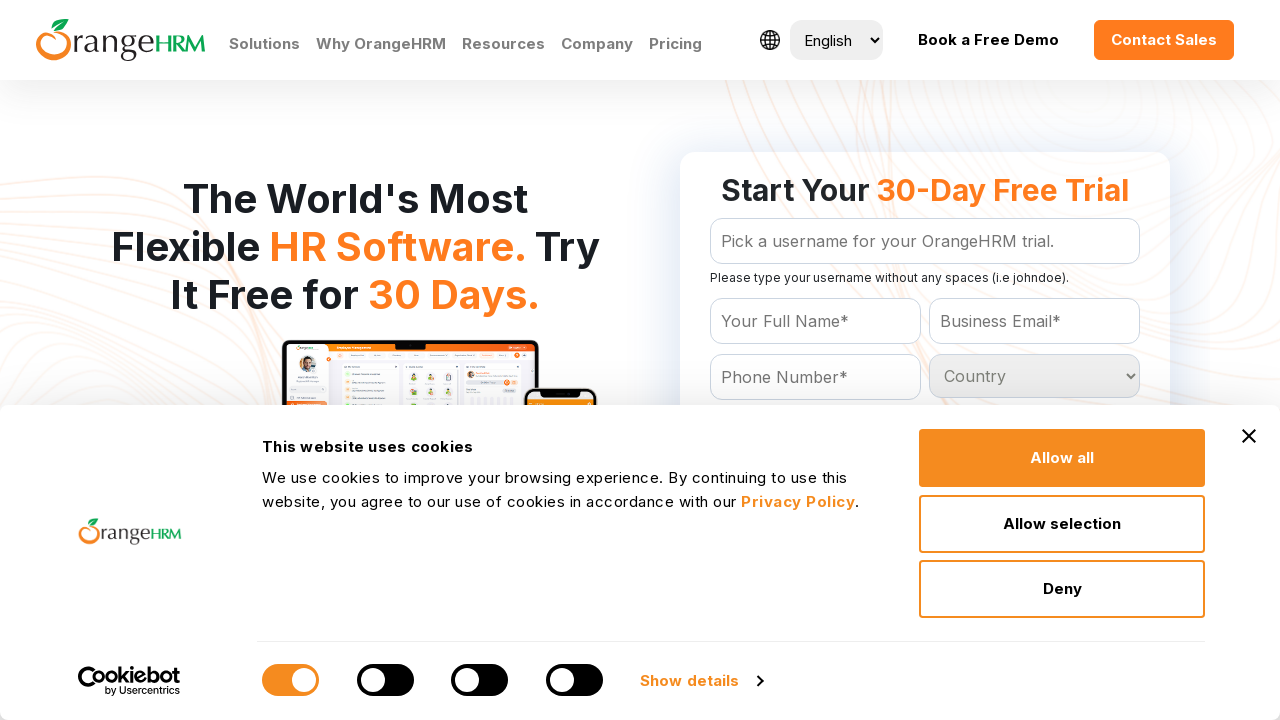

Retrieved option at index 173
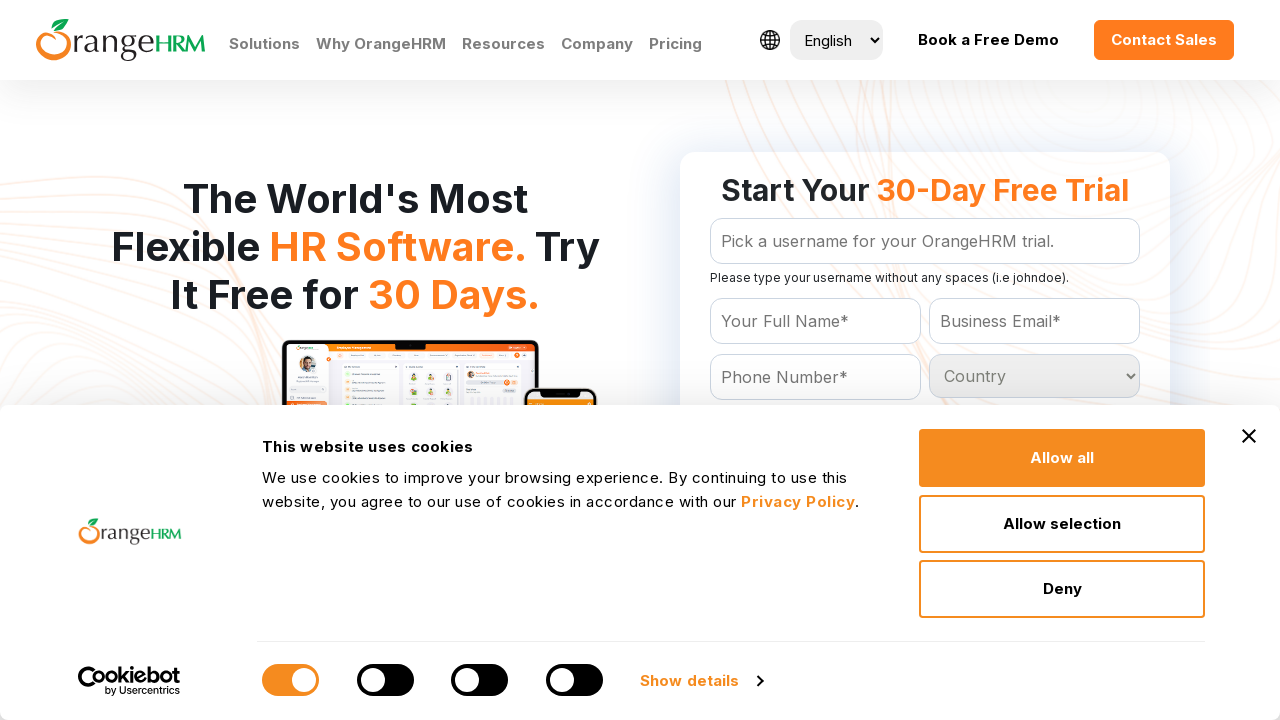

Retrieved option at index 174
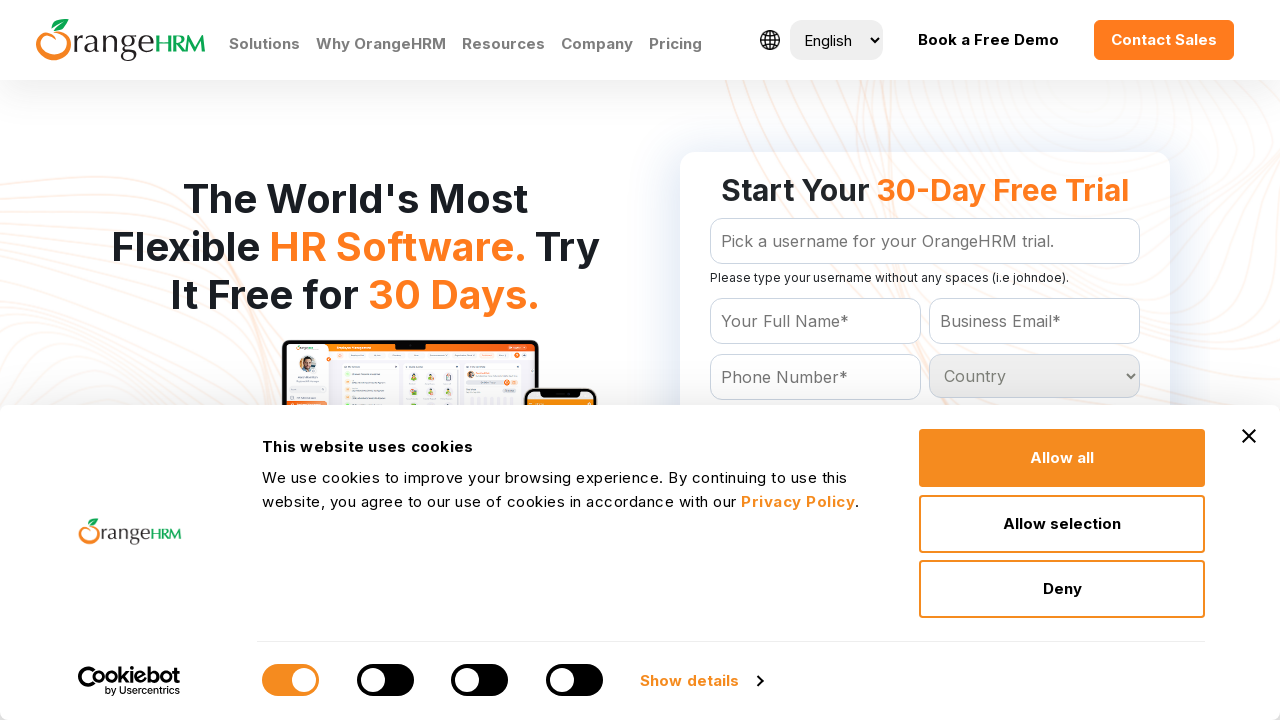

Retrieved option at index 175
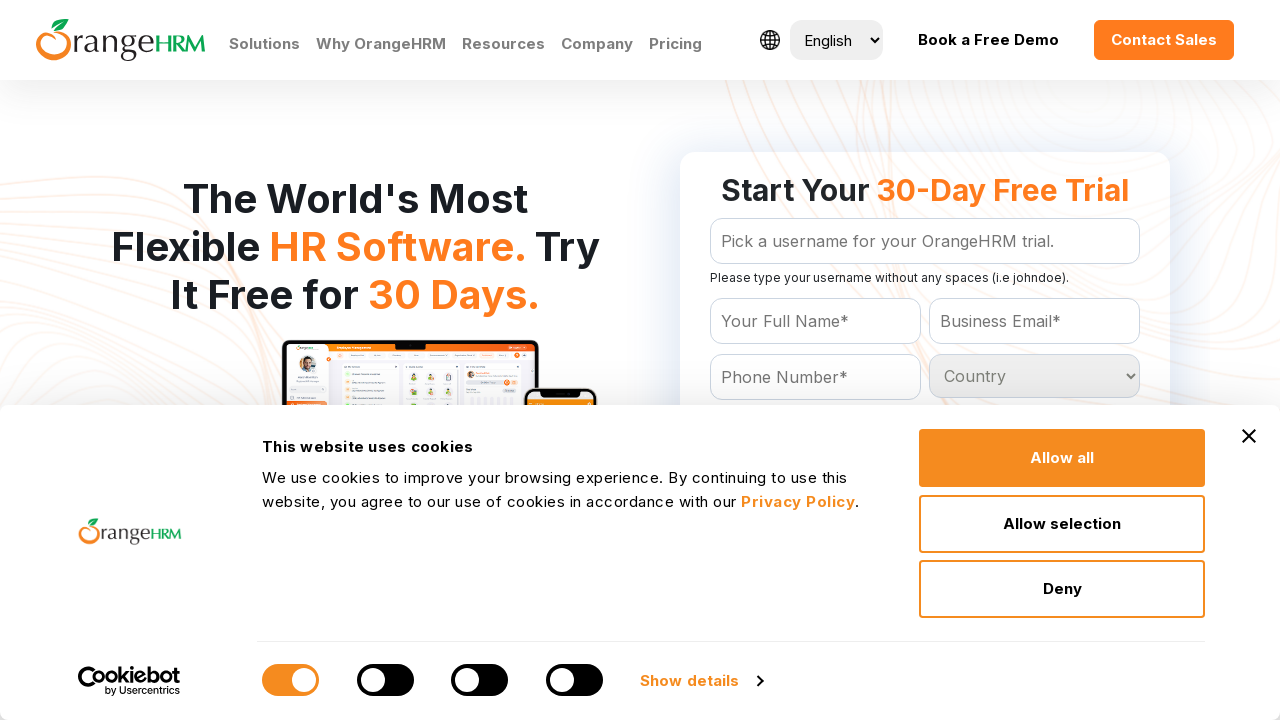

Retrieved option at index 176
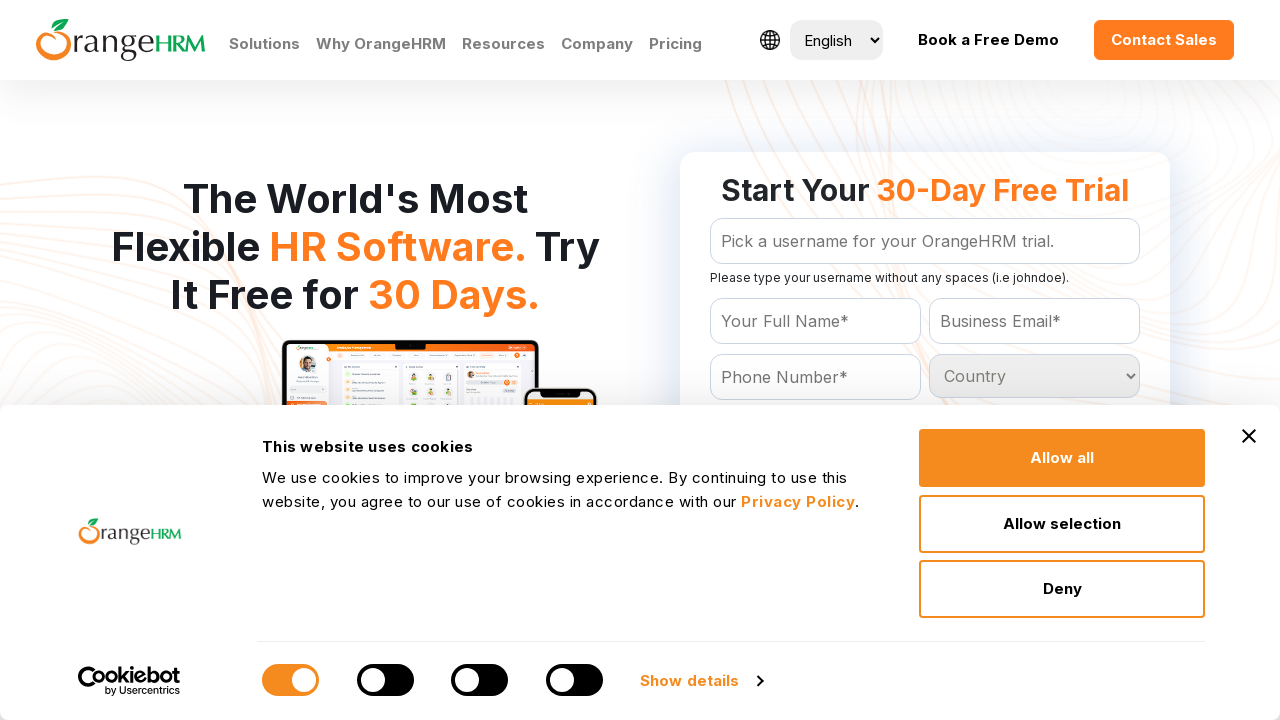

Retrieved option at index 177
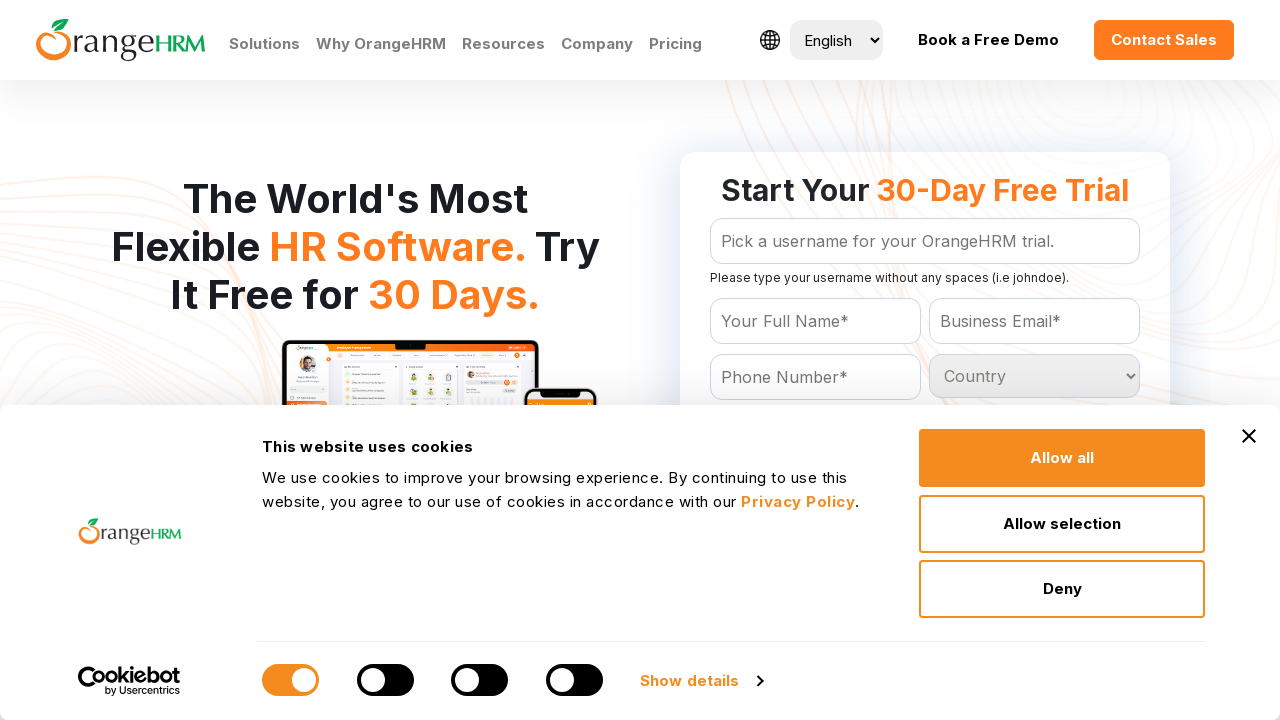

Retrieved option at index 178
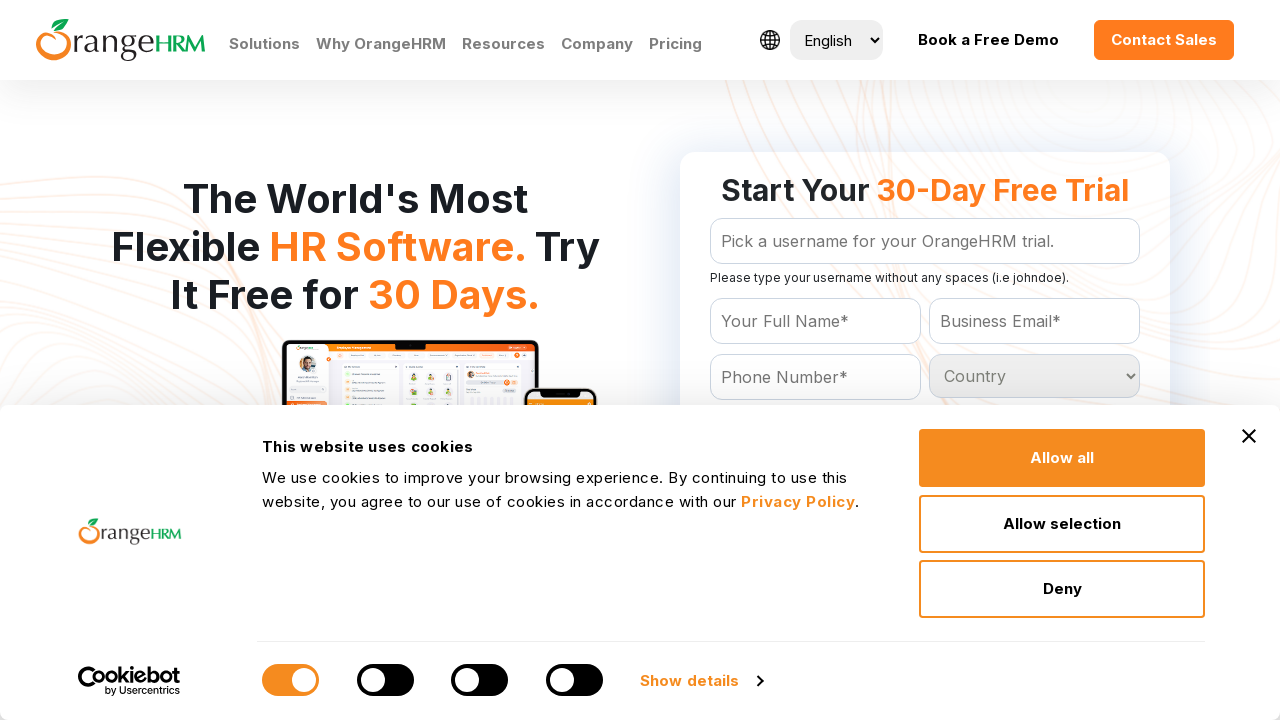

Retrieved option at index 179
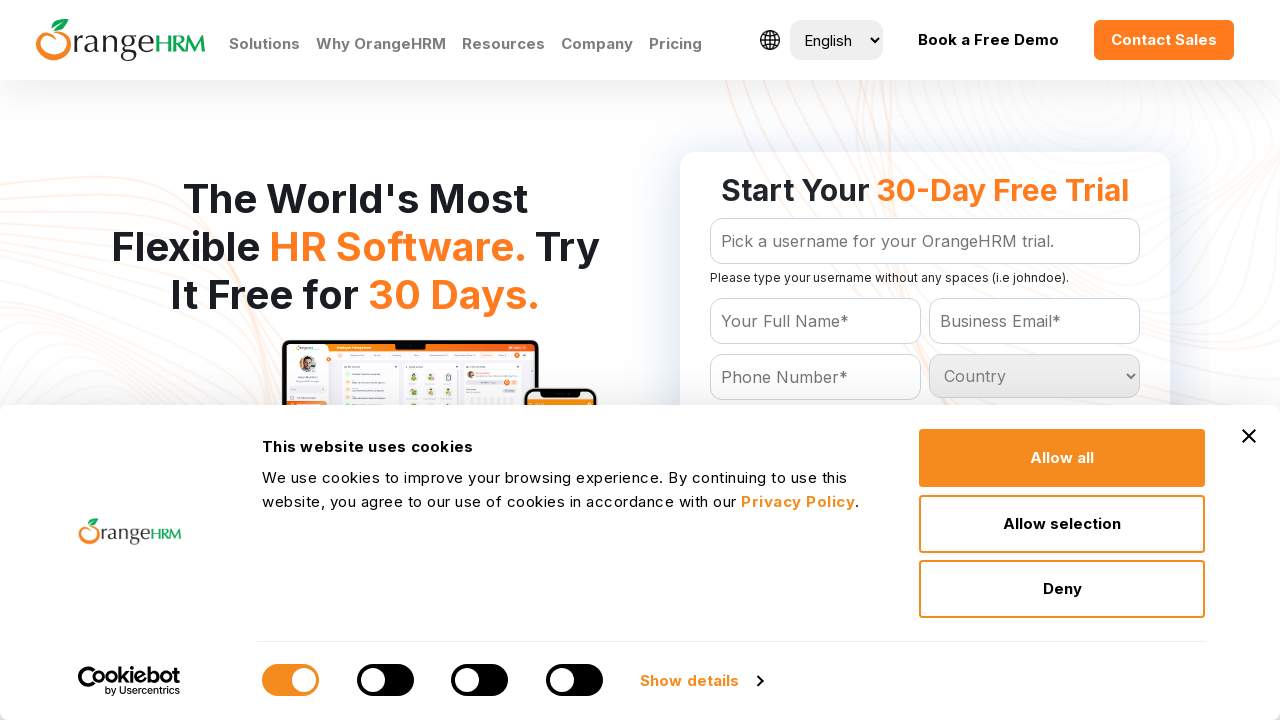

Retrieved option at index 180
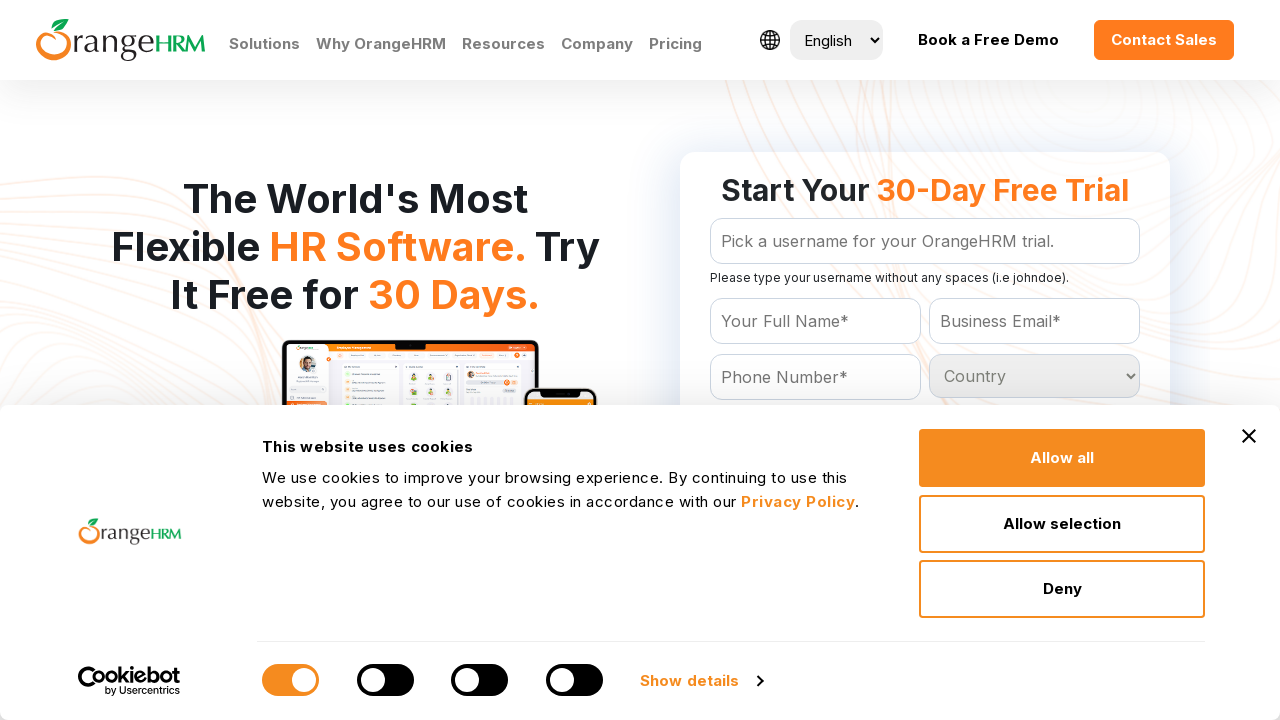

Retrieved option at index 181
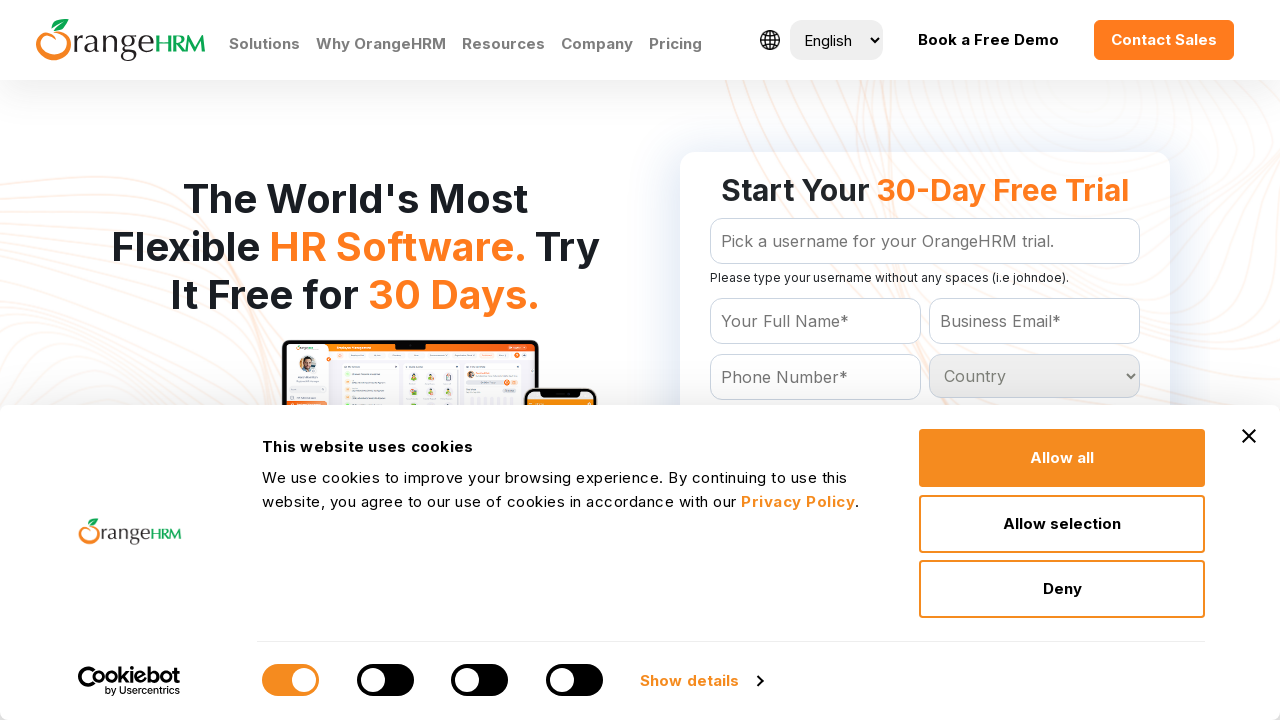

Retrieved option at index 182
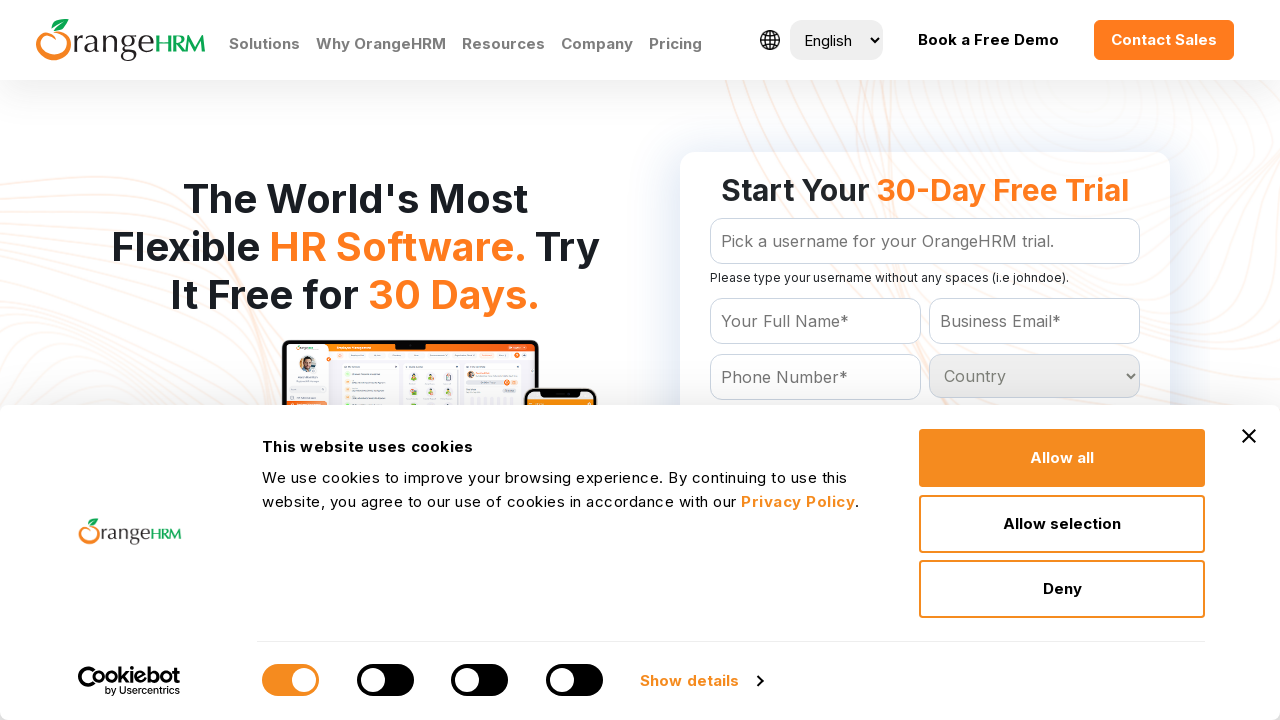

Retrieved option at index 183
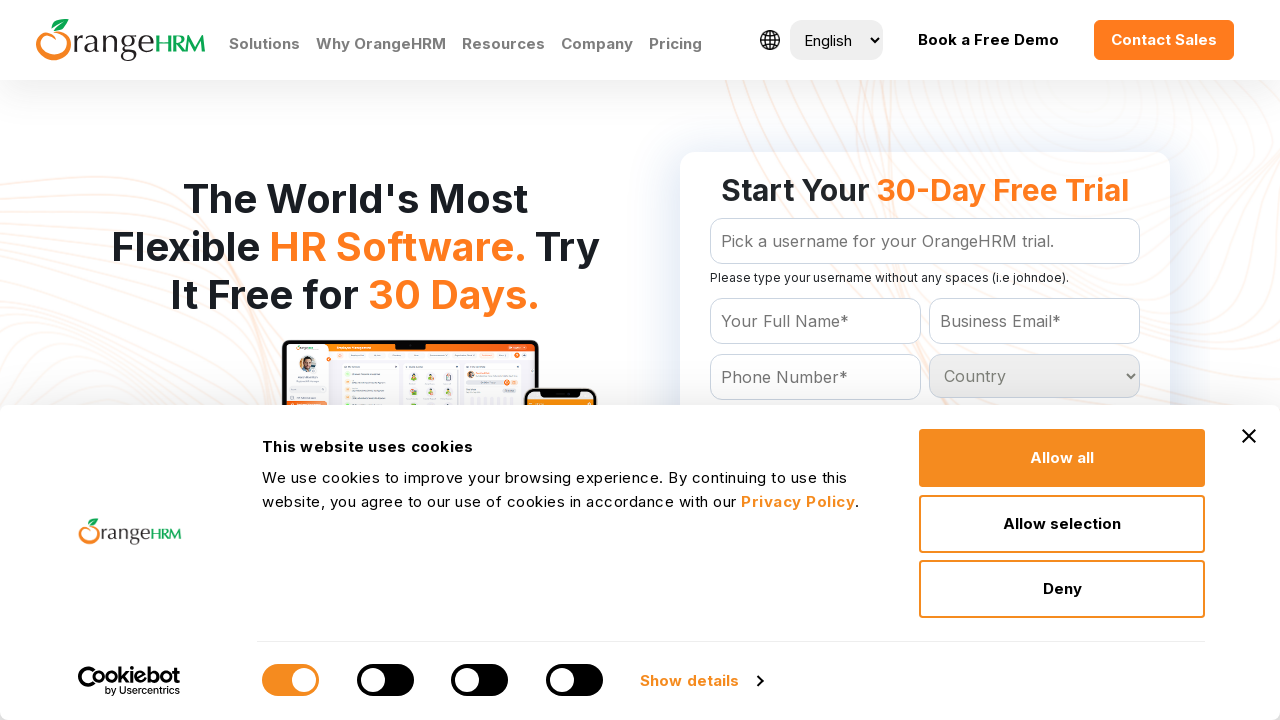

Retrieved option at index 184
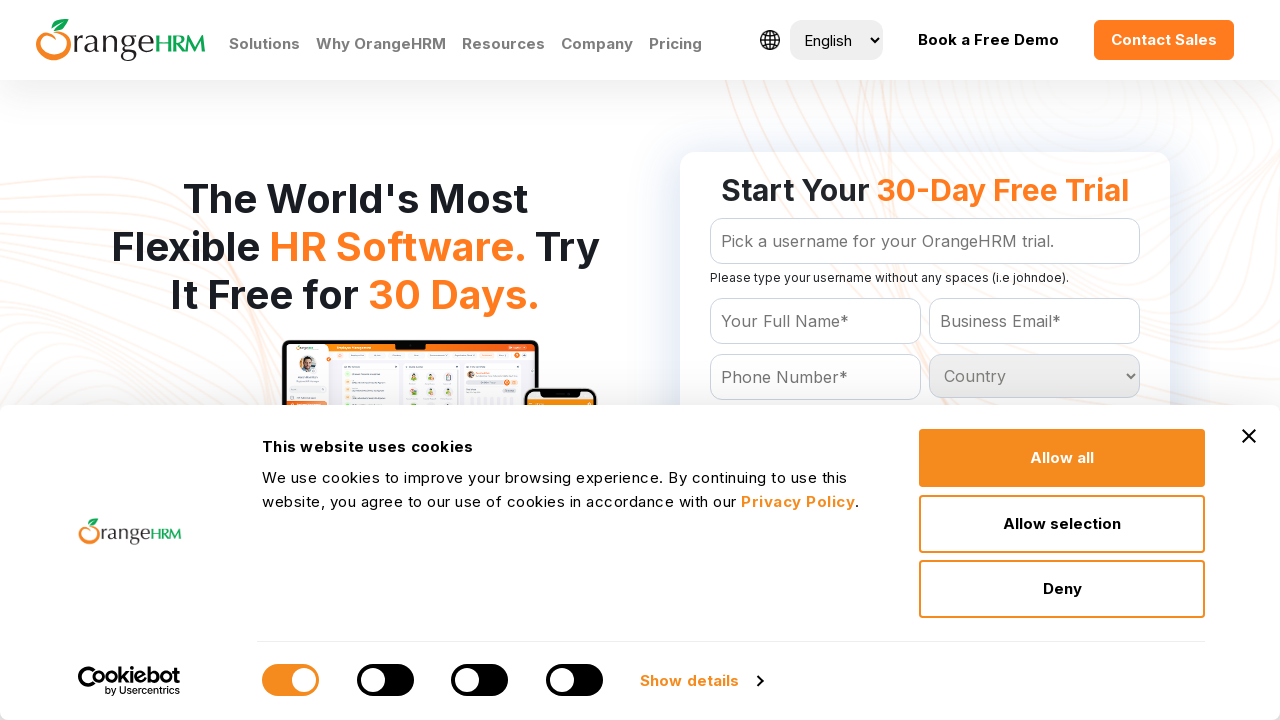

Retrieved option at index 185
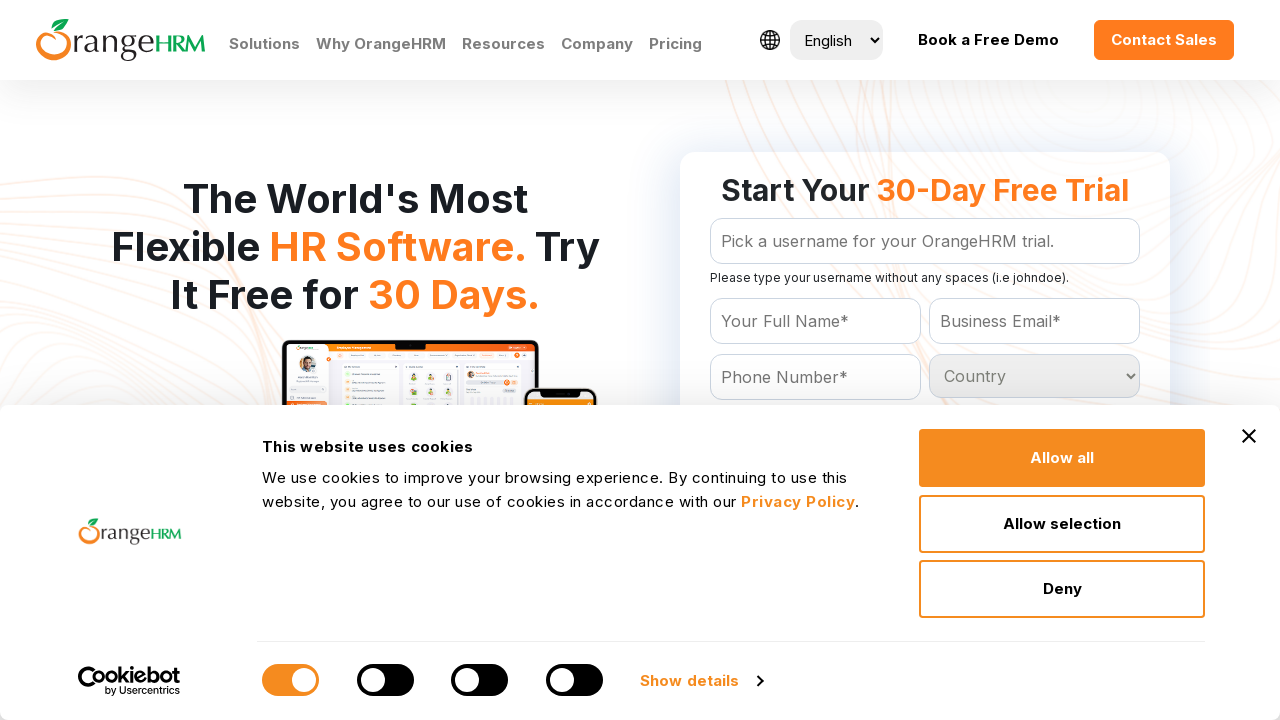

Retrieved option at index 186
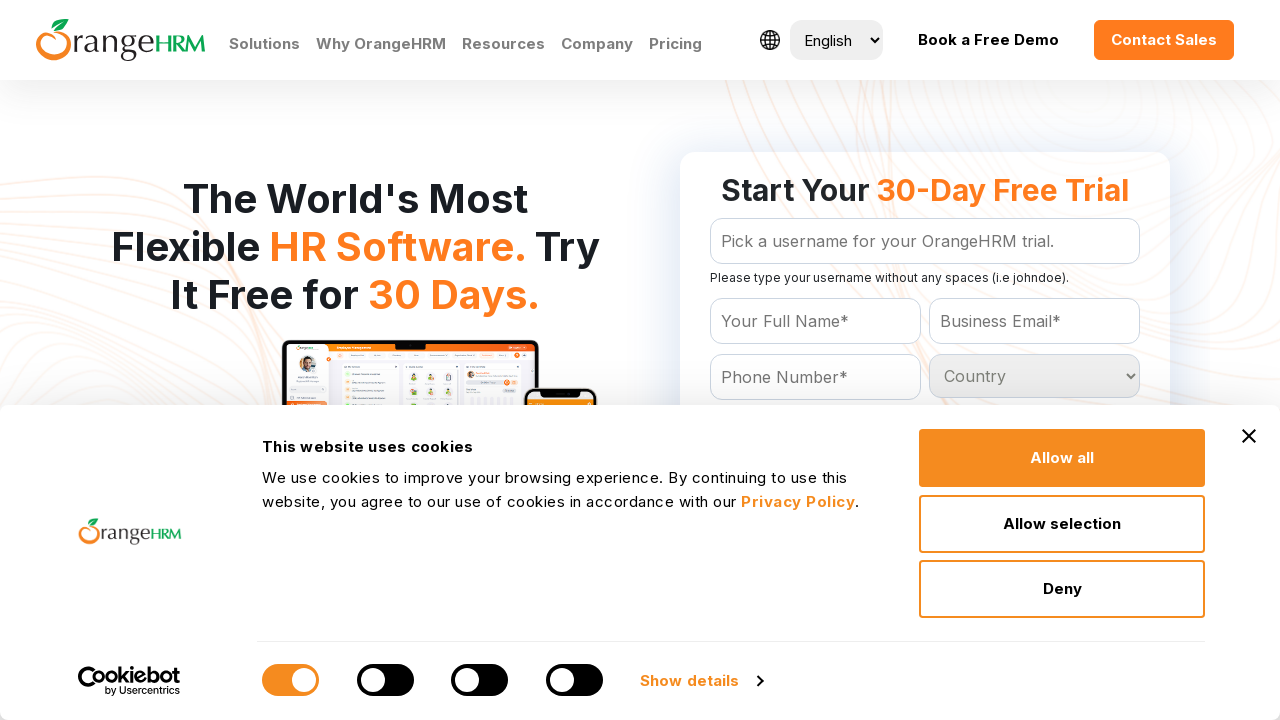

Retrieved option at index 187
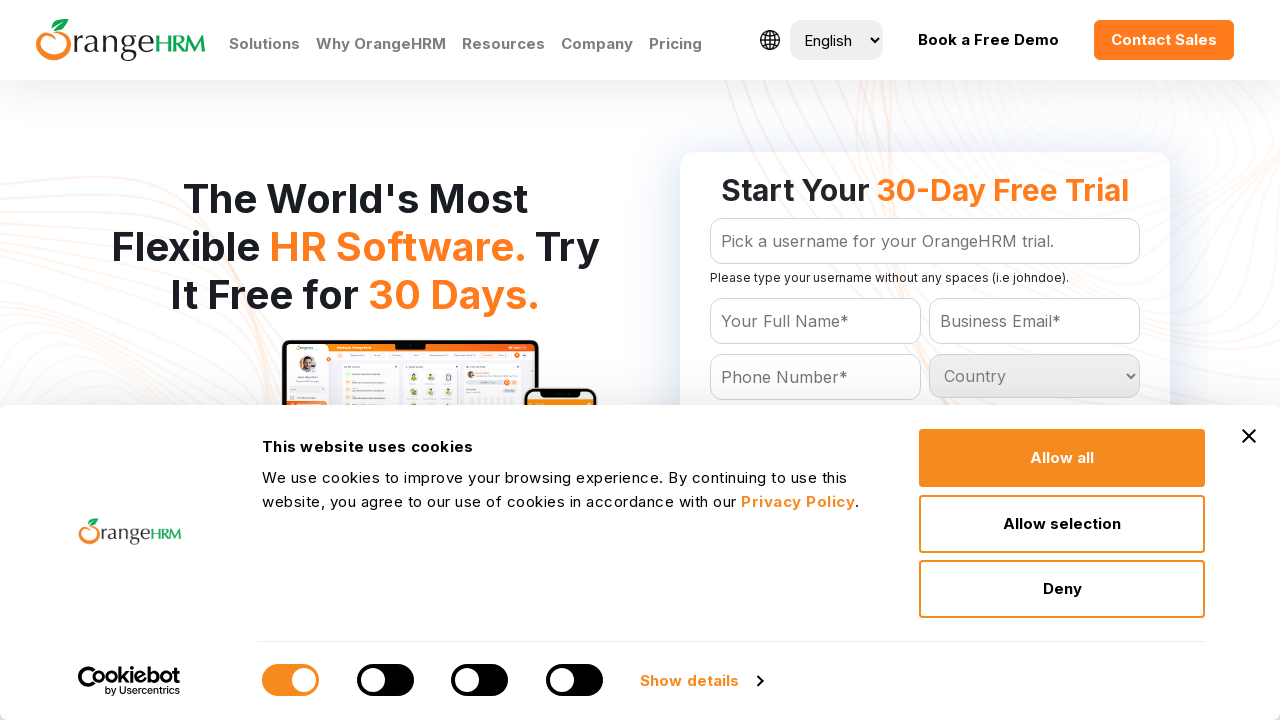

Retrieved option at index 188
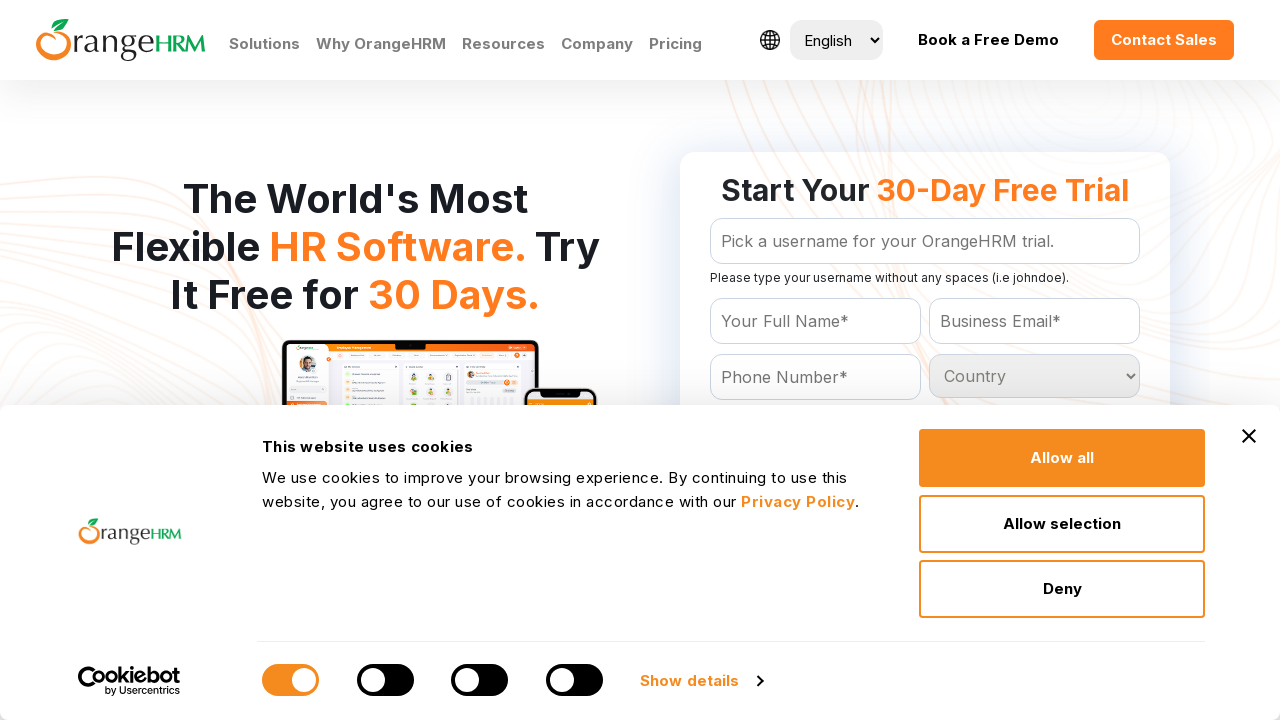

Retrieved option at index 189
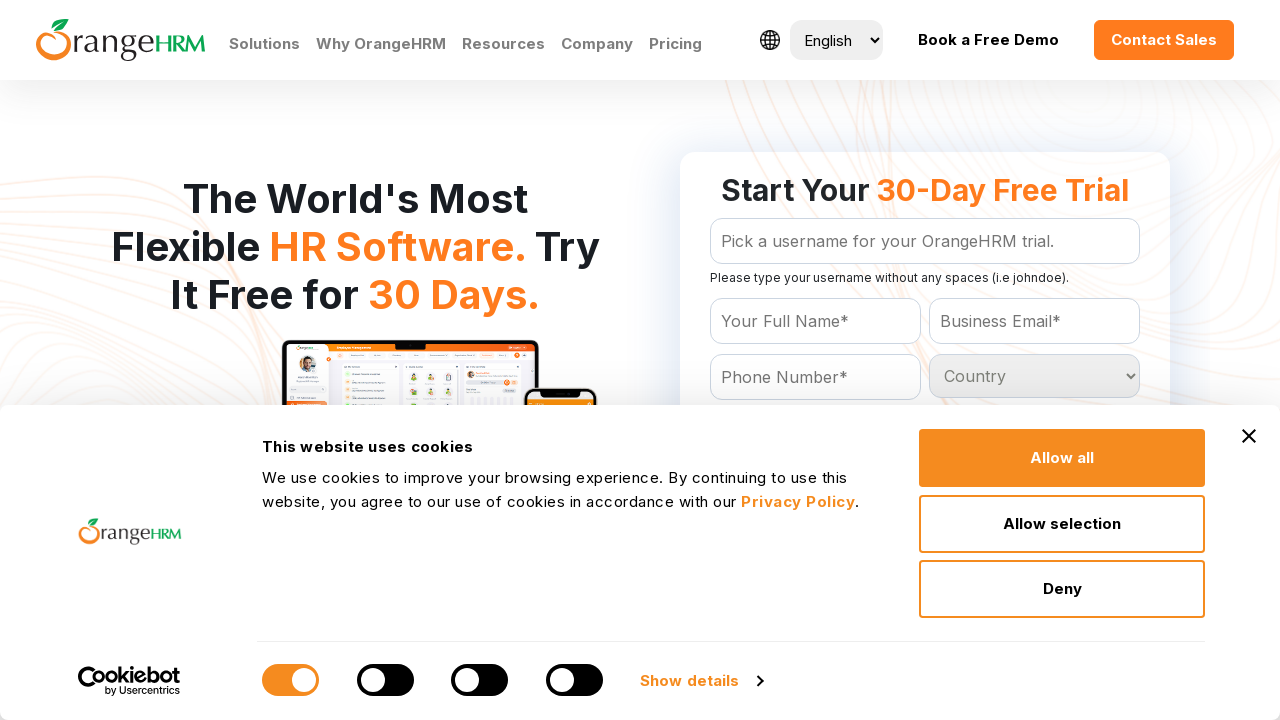

Retrieved option at index 190
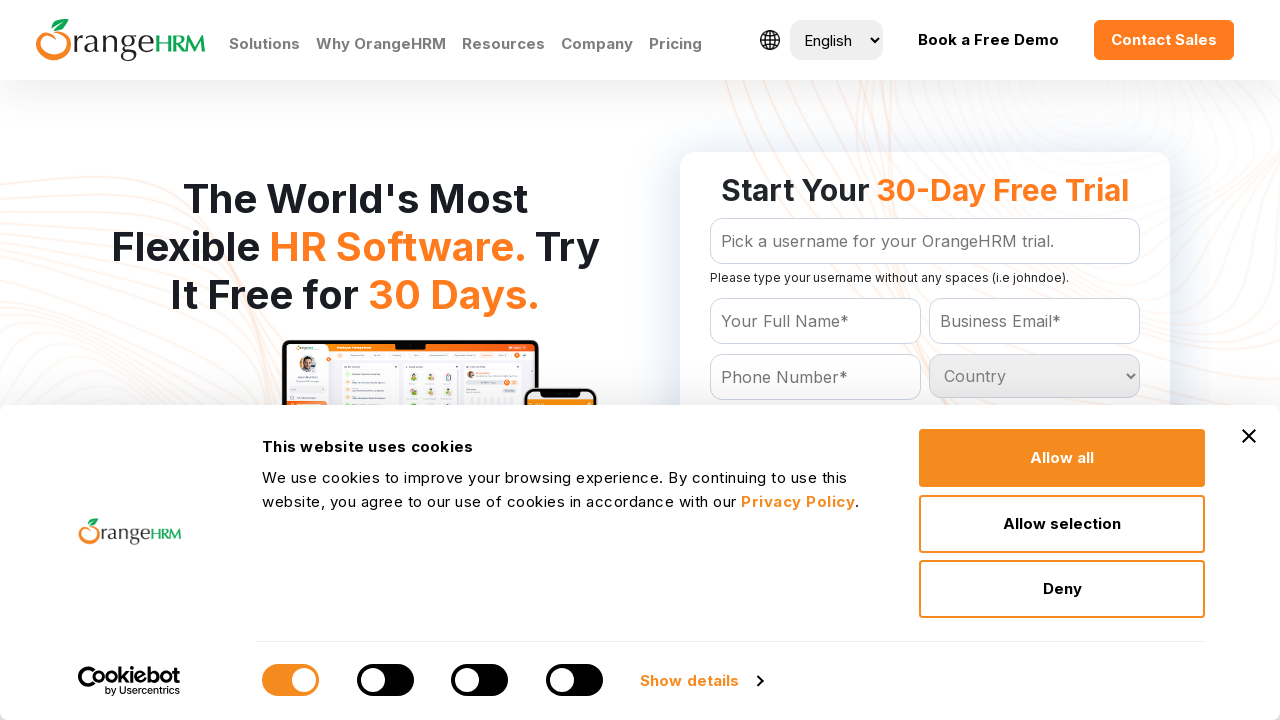

Retrieved option at index 191
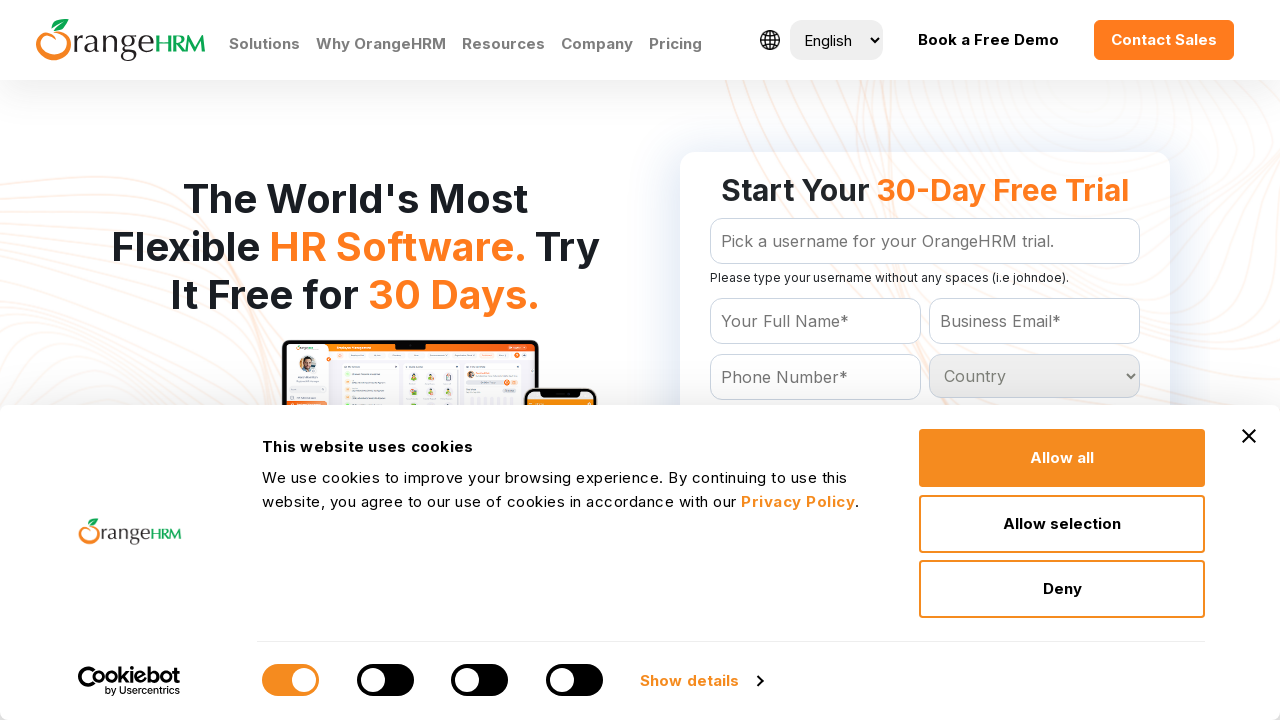

Retrieved option at index 192
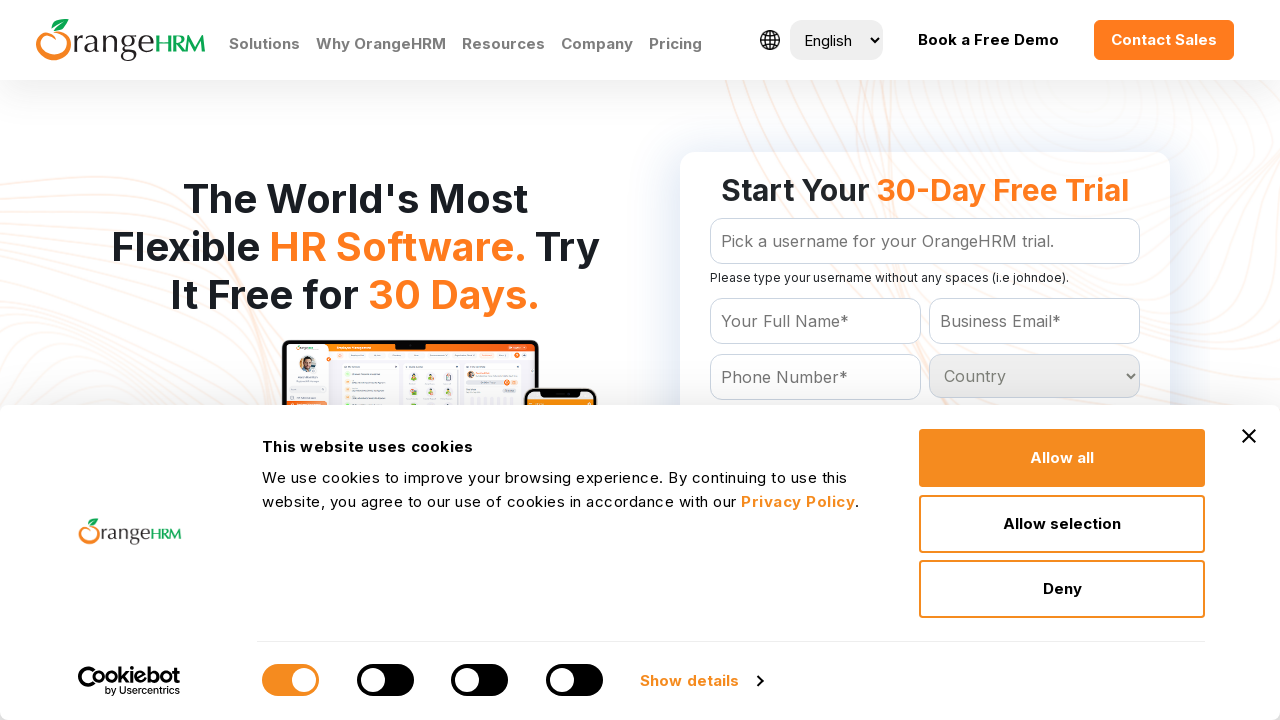

Retrieved option at index 193
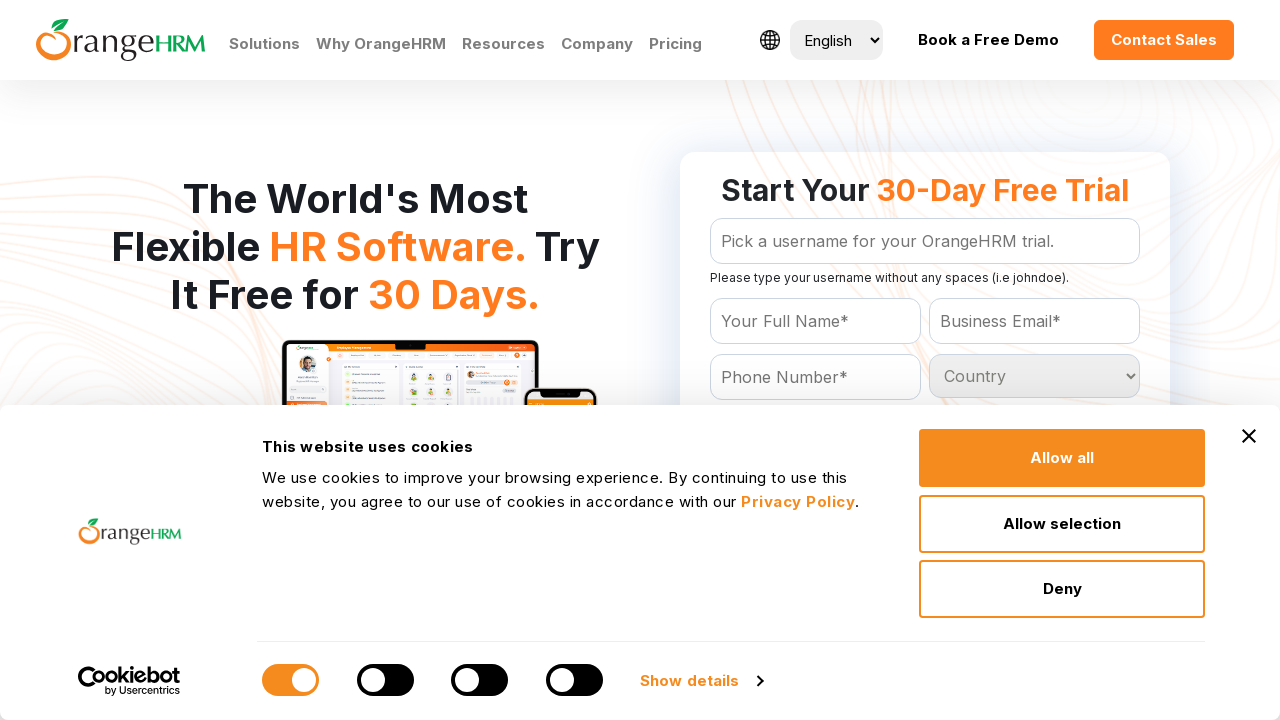

Retrieved option at index 194
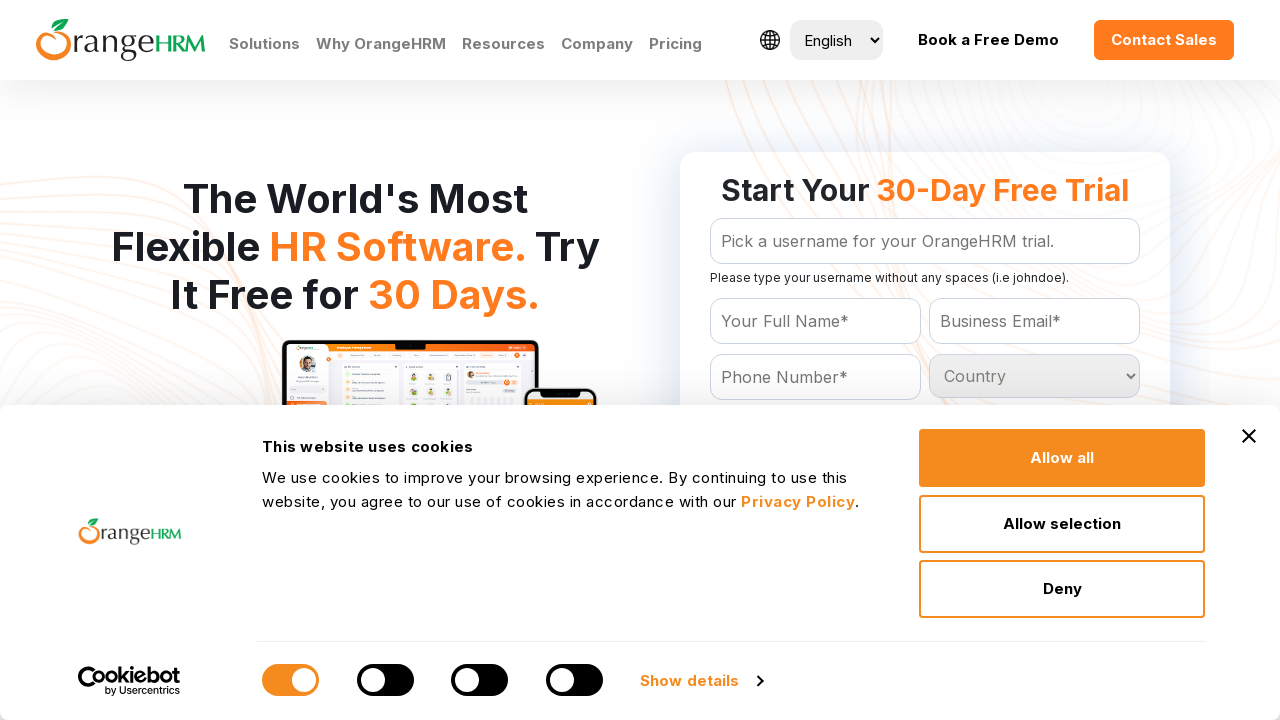

Retrieved option at index 195
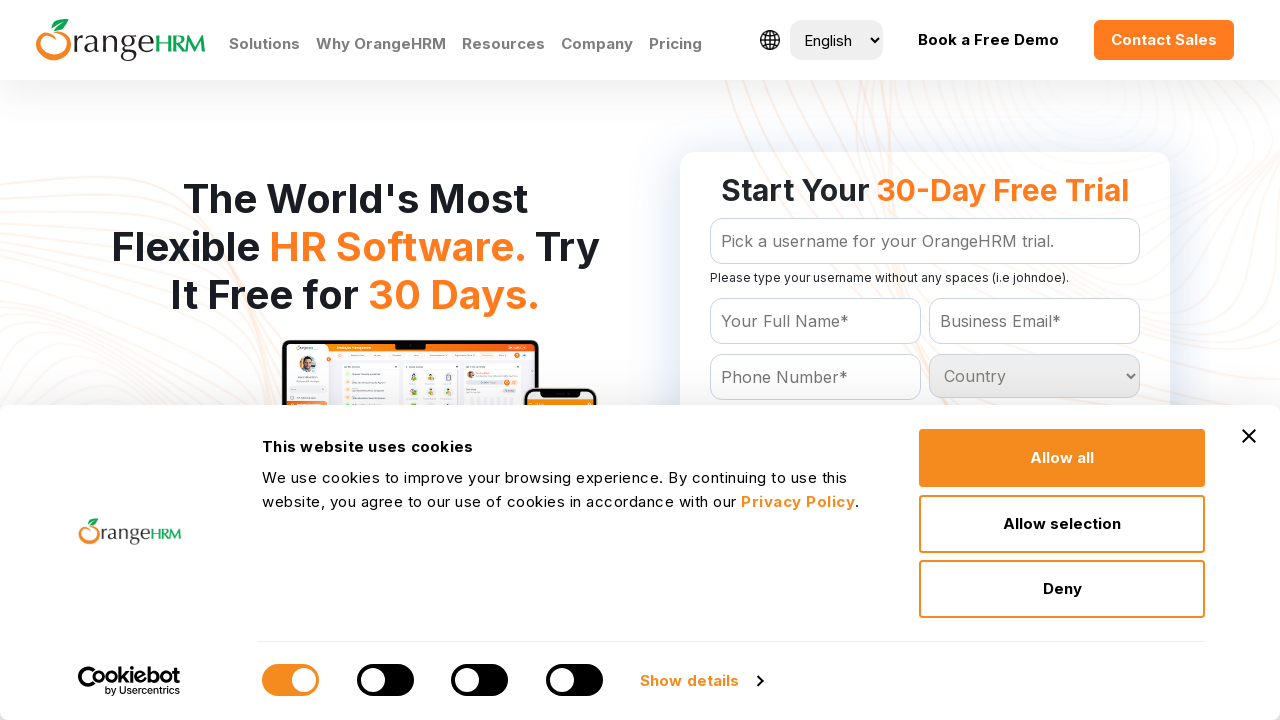

Retrieved option at index 196
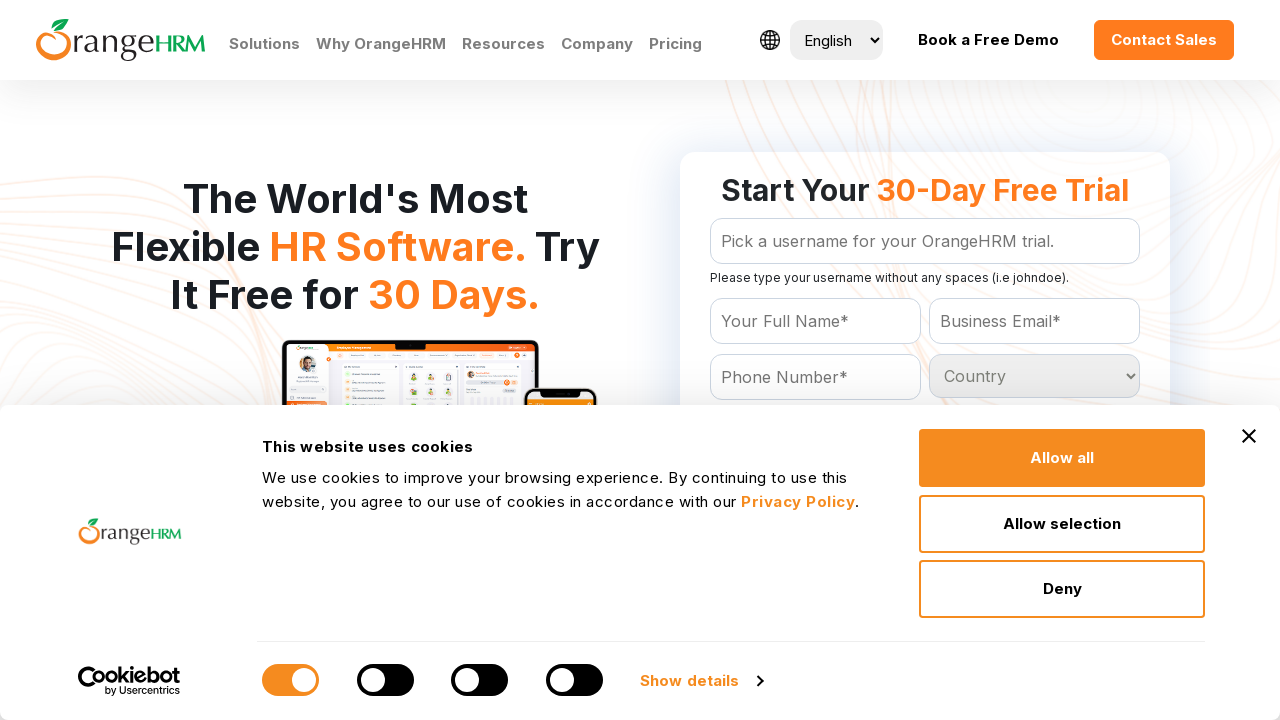

Retrieved option at index 197
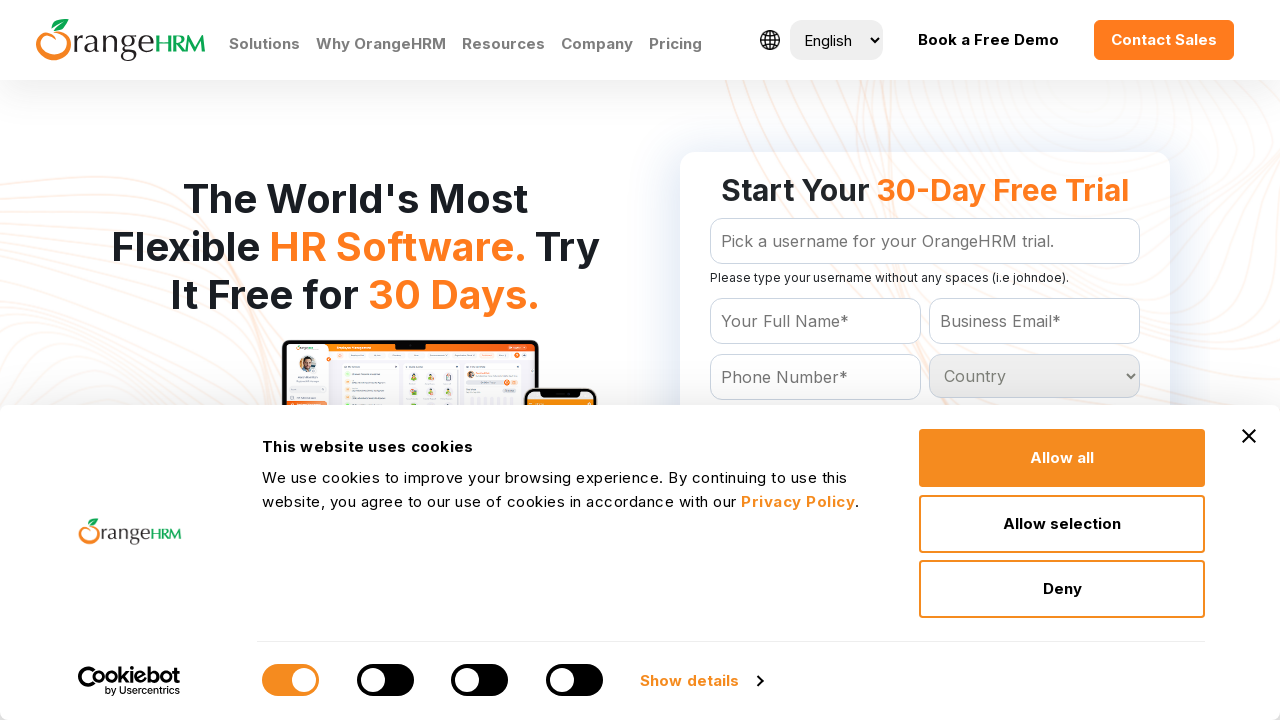

Retrieved option at index 198
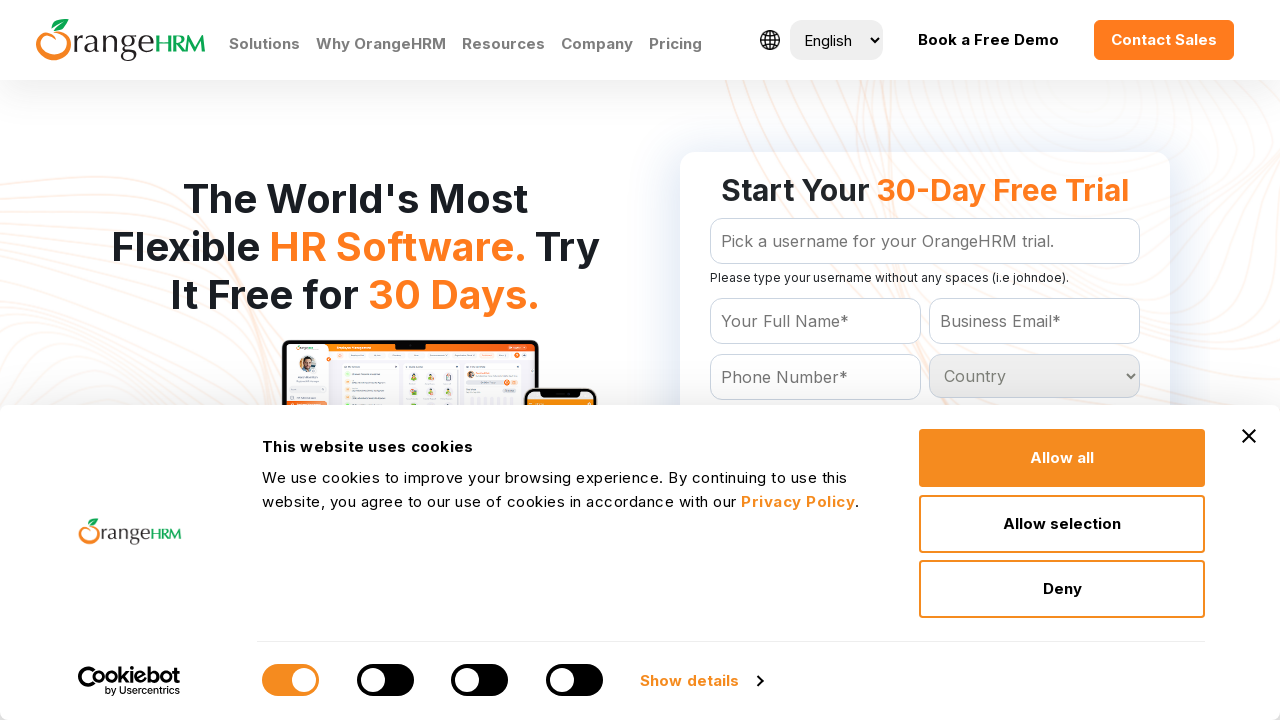

Retrieved option at index 199
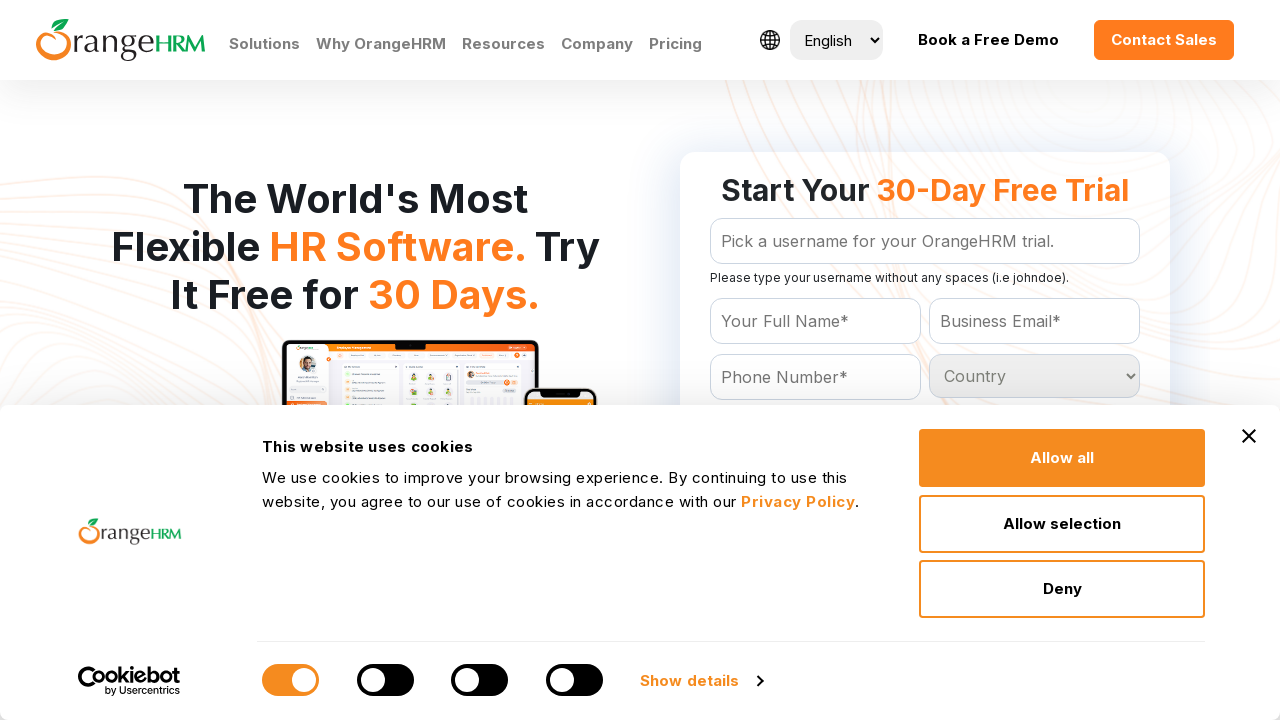

Retrieved option at index 200
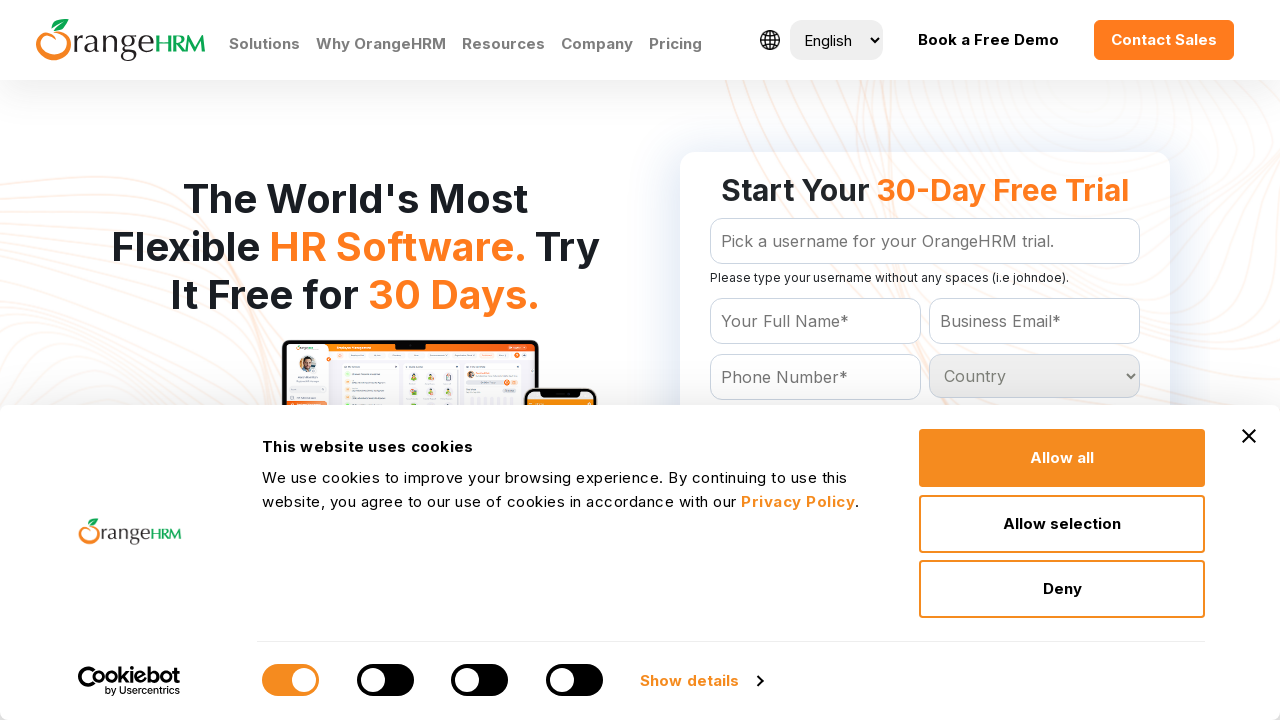

Retrieved option at index 201
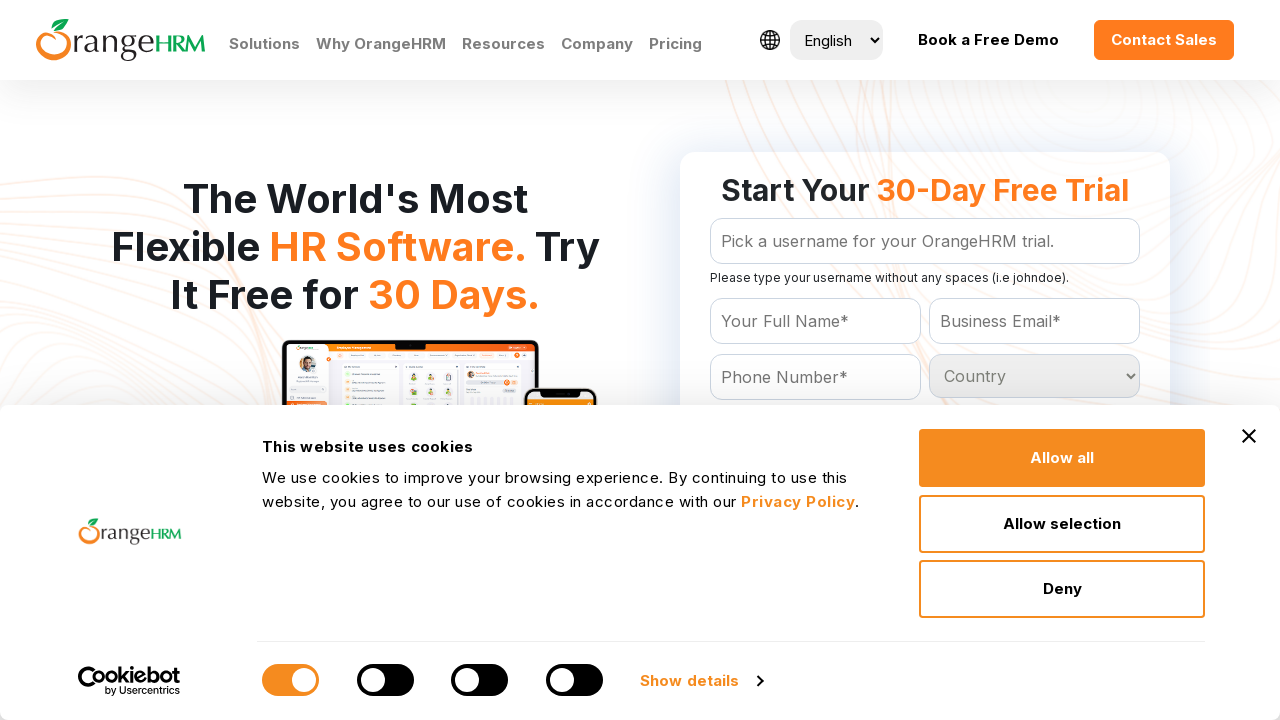

Retrieved option at index 202
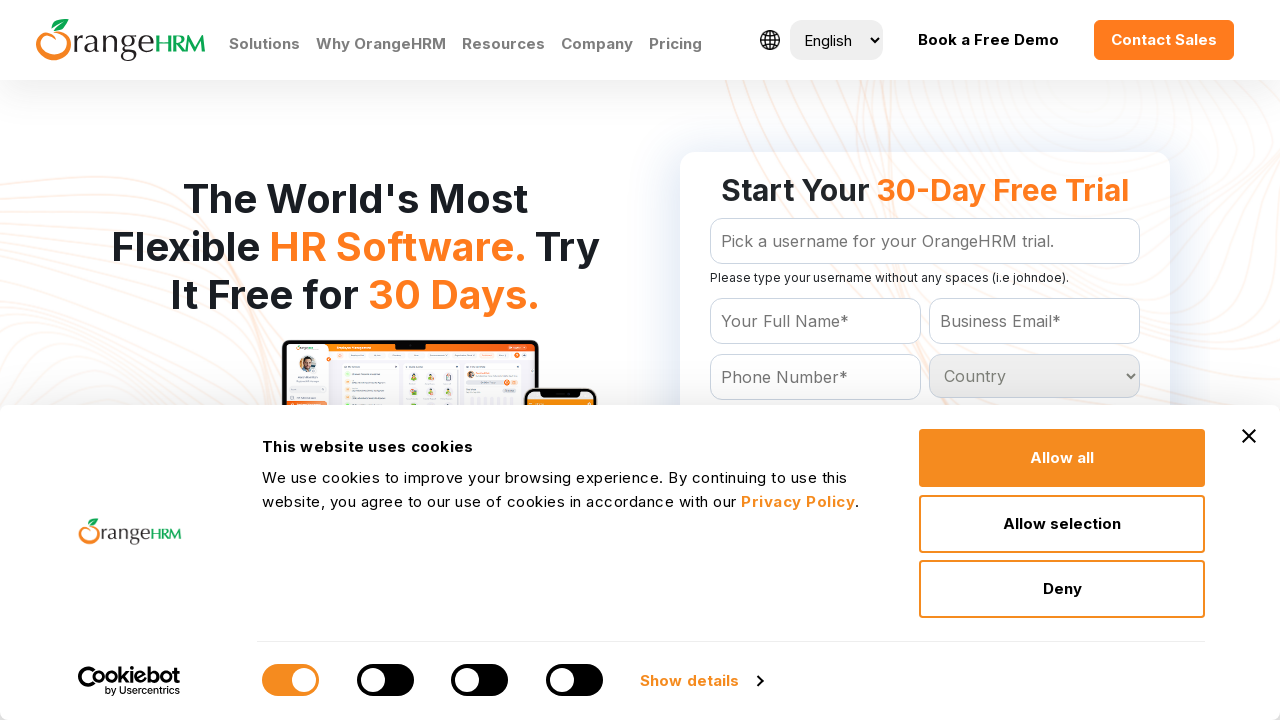

Retrieved option at index 203
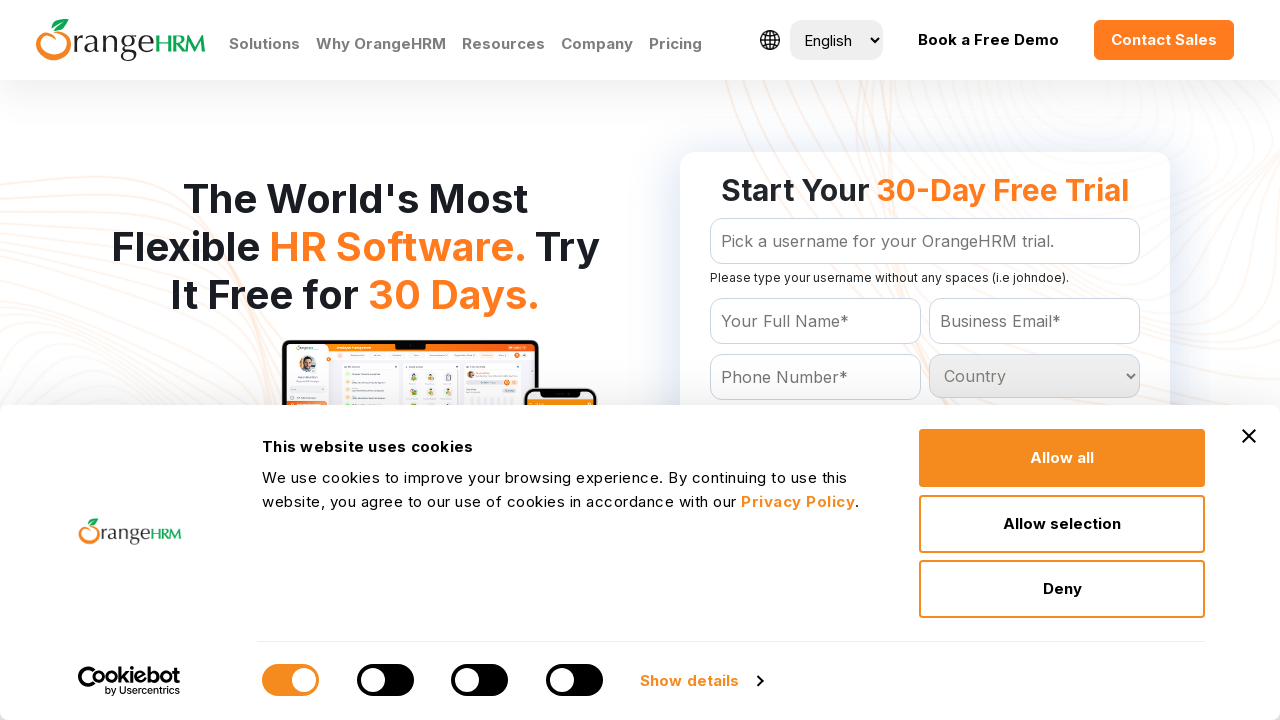

Retrieved option at index 204
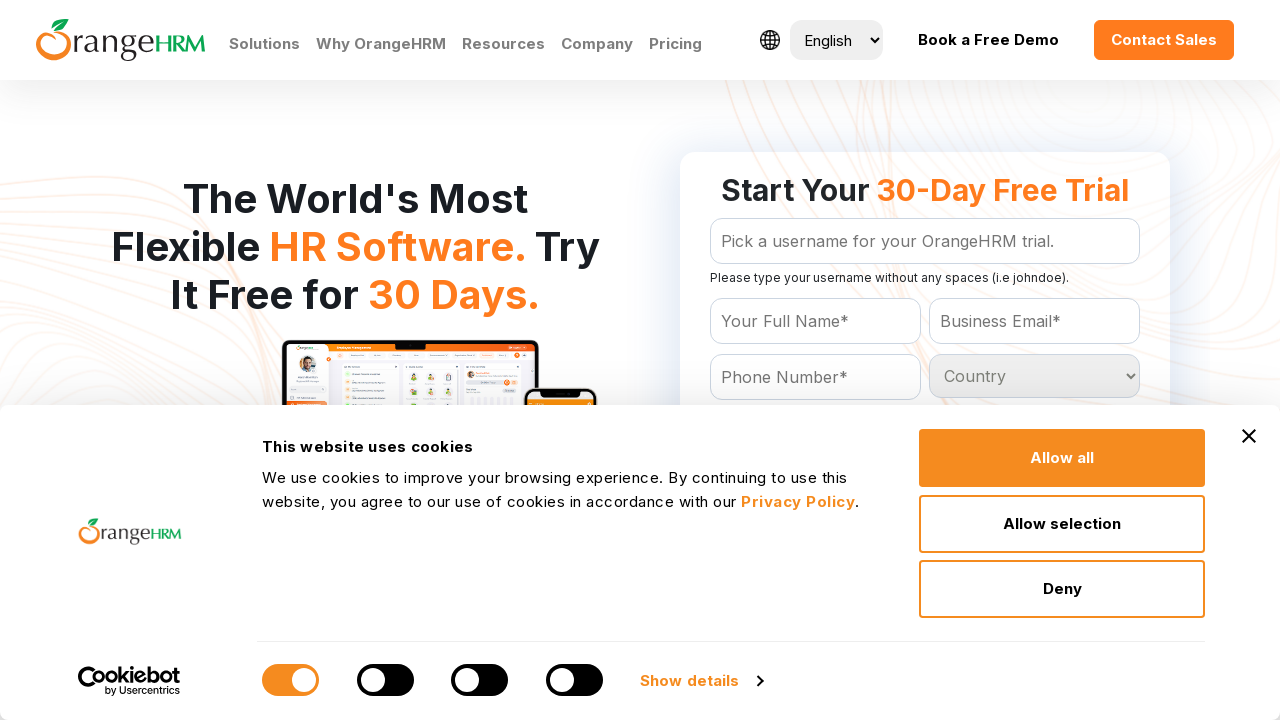

Retrieved option at index 205
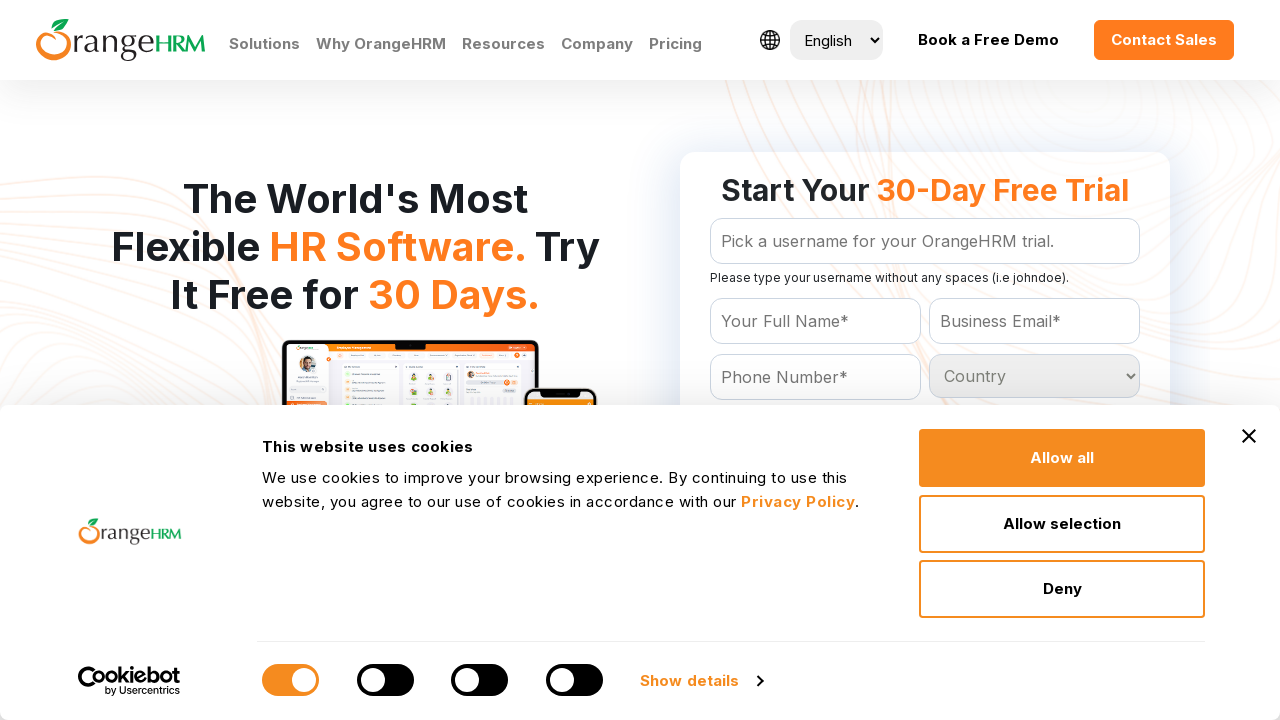

Retrieved option at index 206
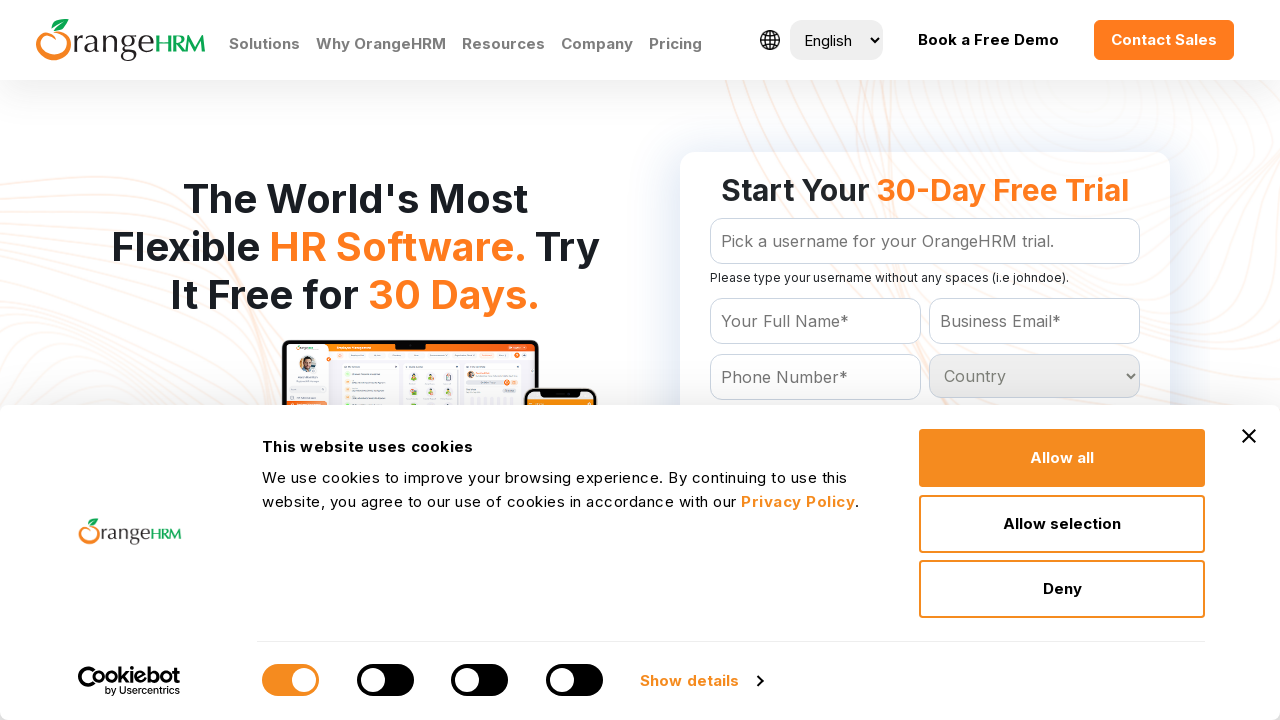

Retrieved option at index 207
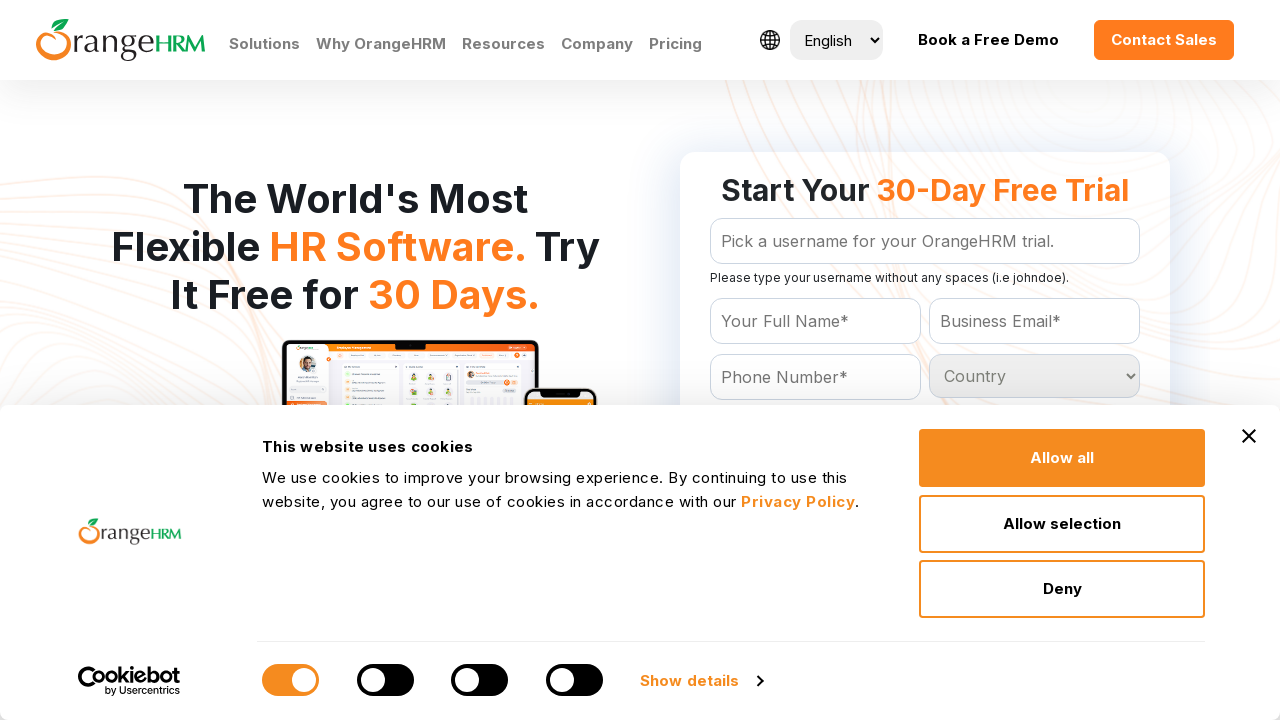

Retrieved option at index 208
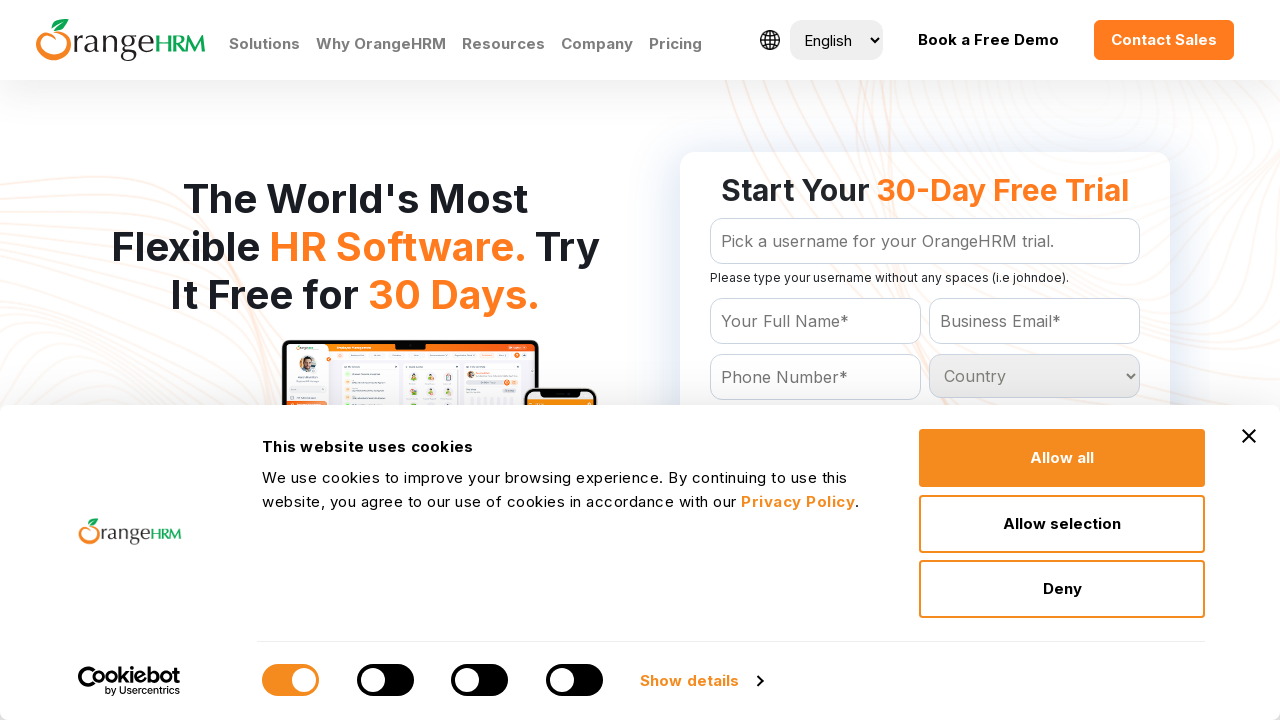

Retrieved option at index 209
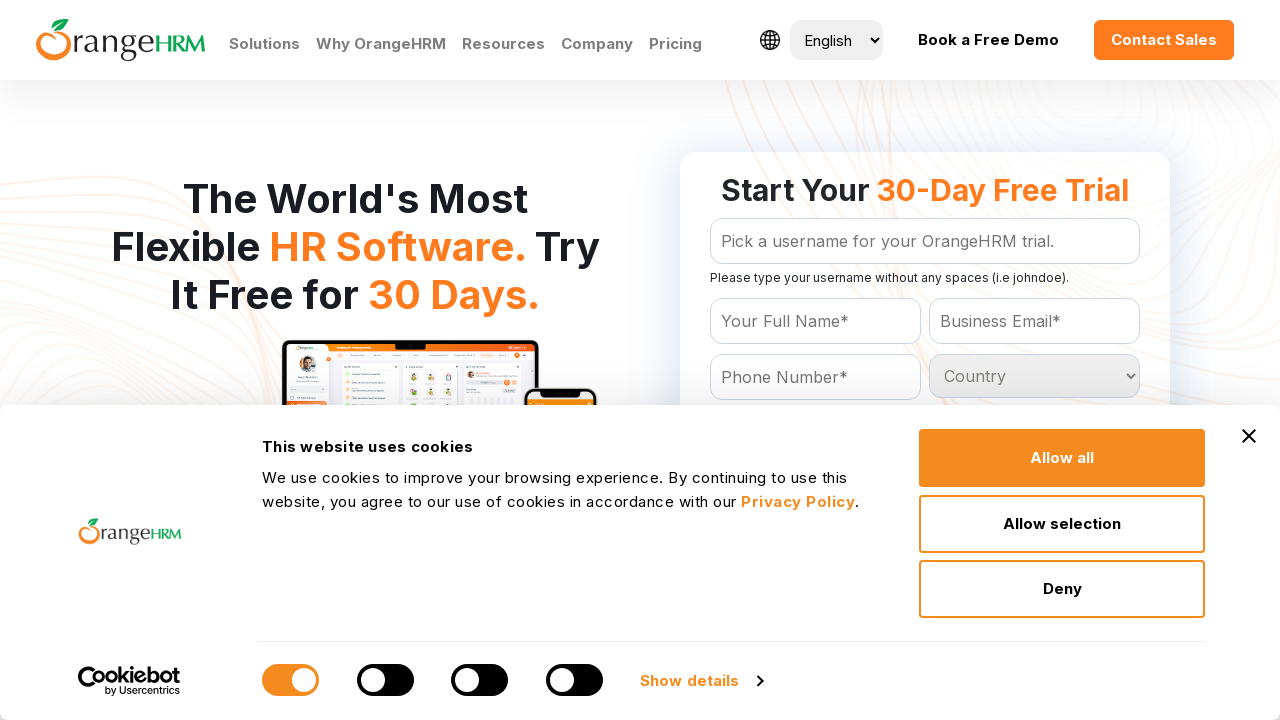

Retrieved option at index 210
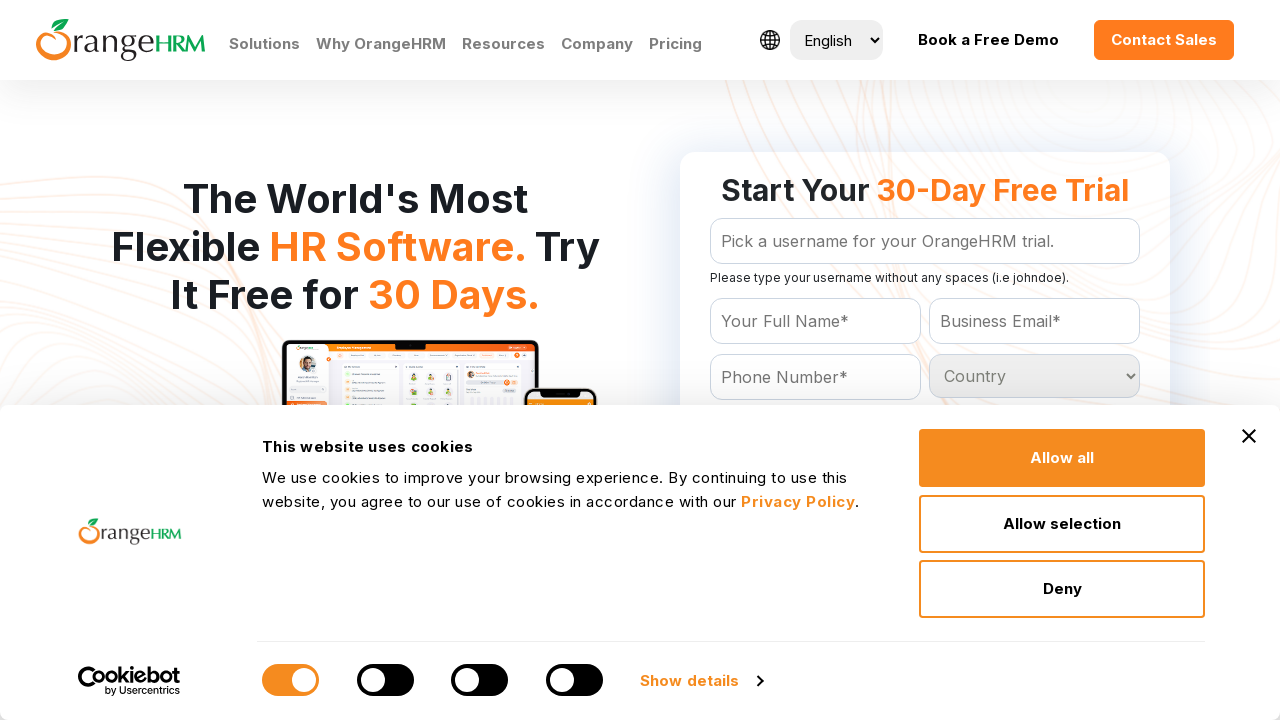

Retrieved option at index 211
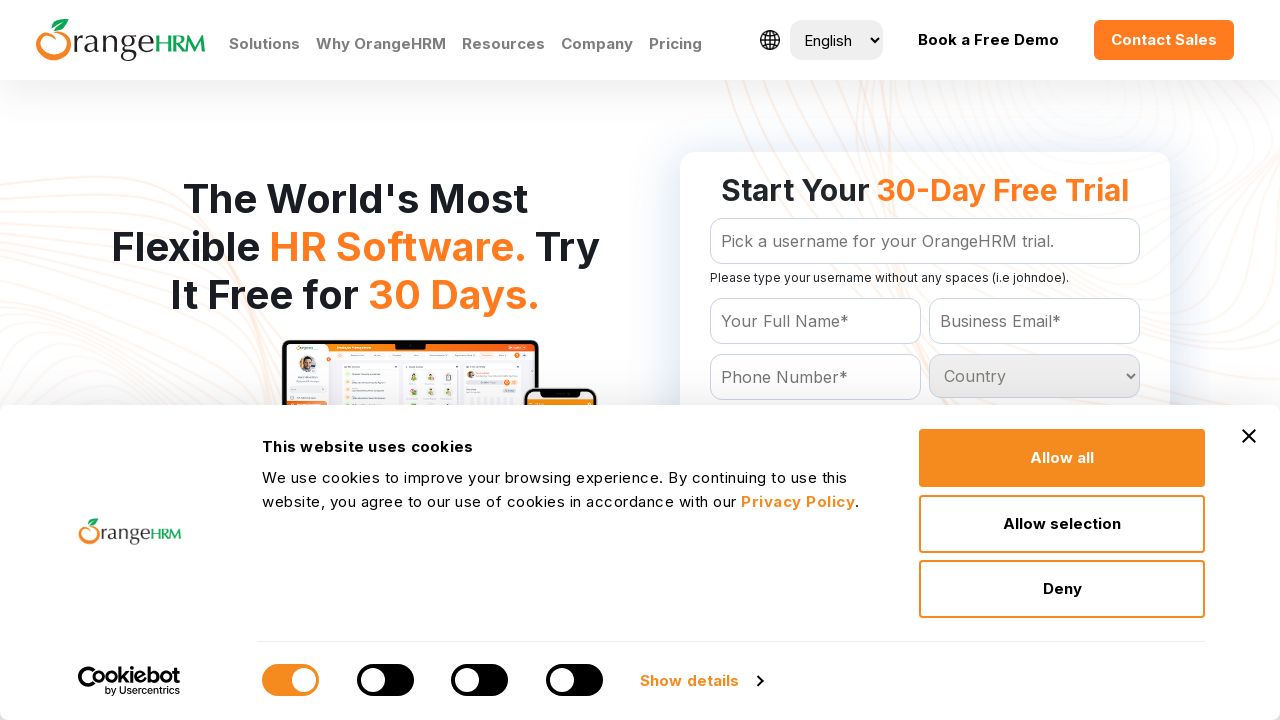

Retrieved option at index 212
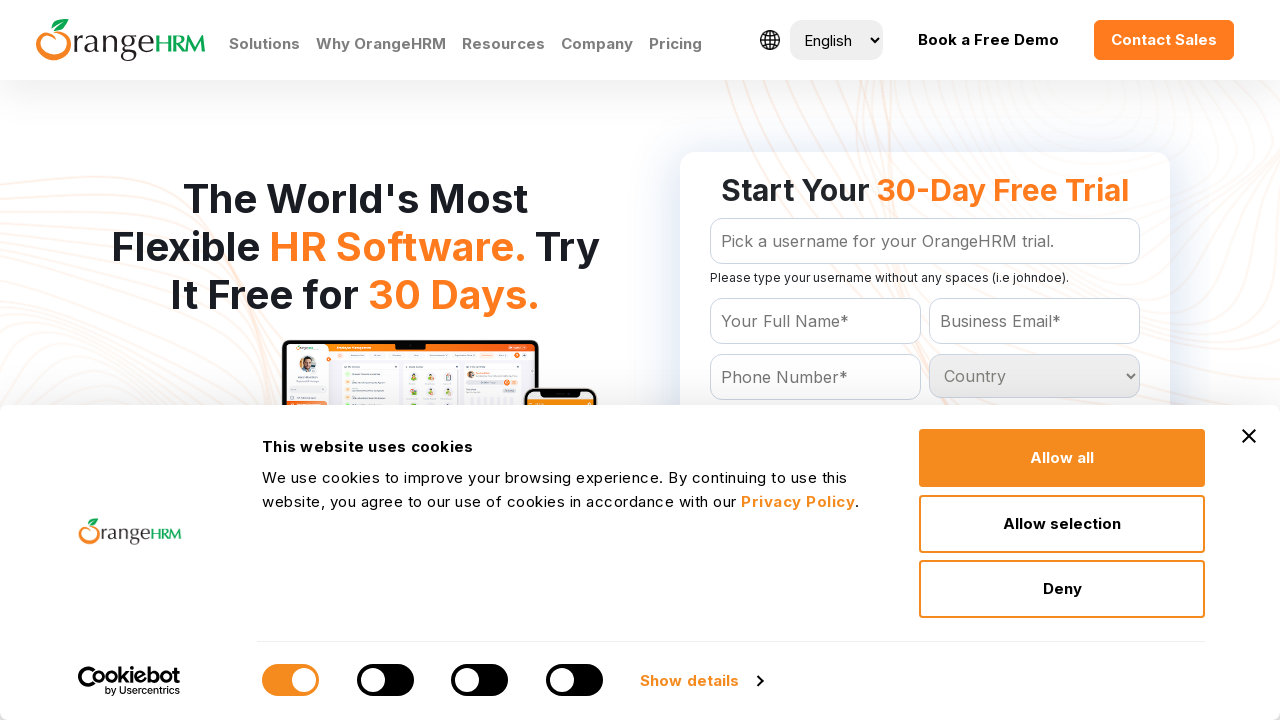

Retrieved option at index 213
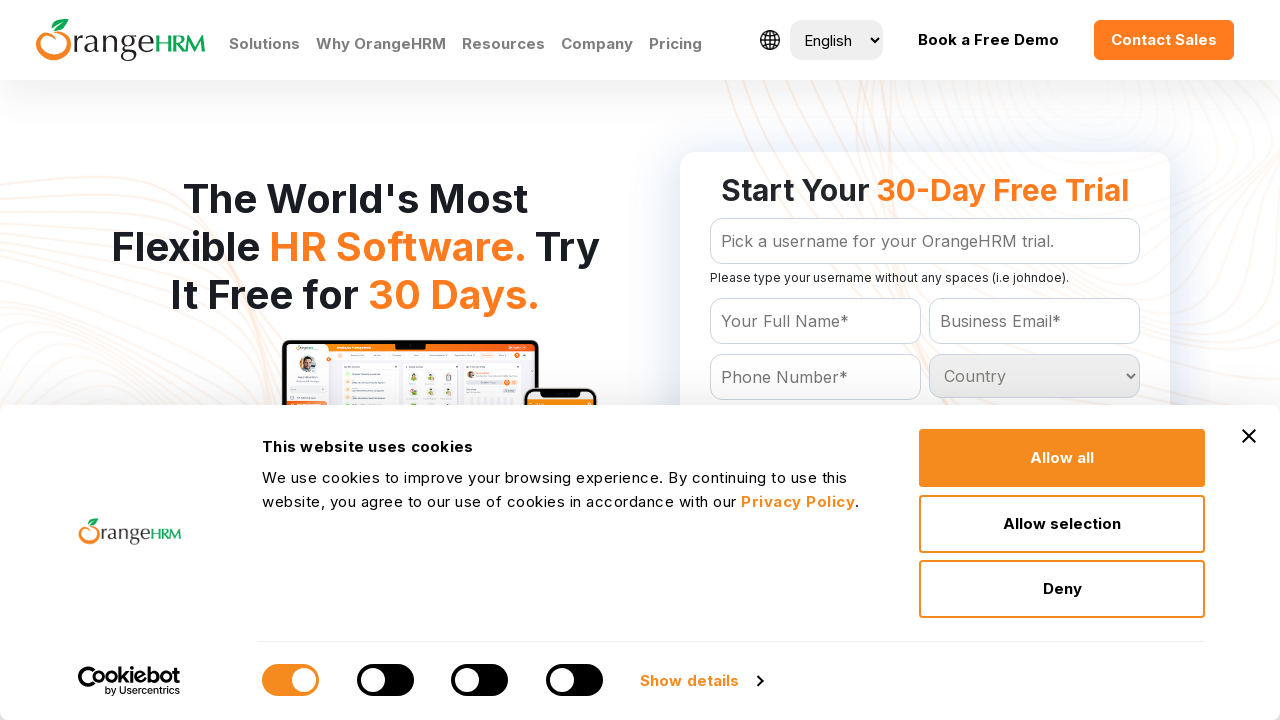

Retrieved option at index 214
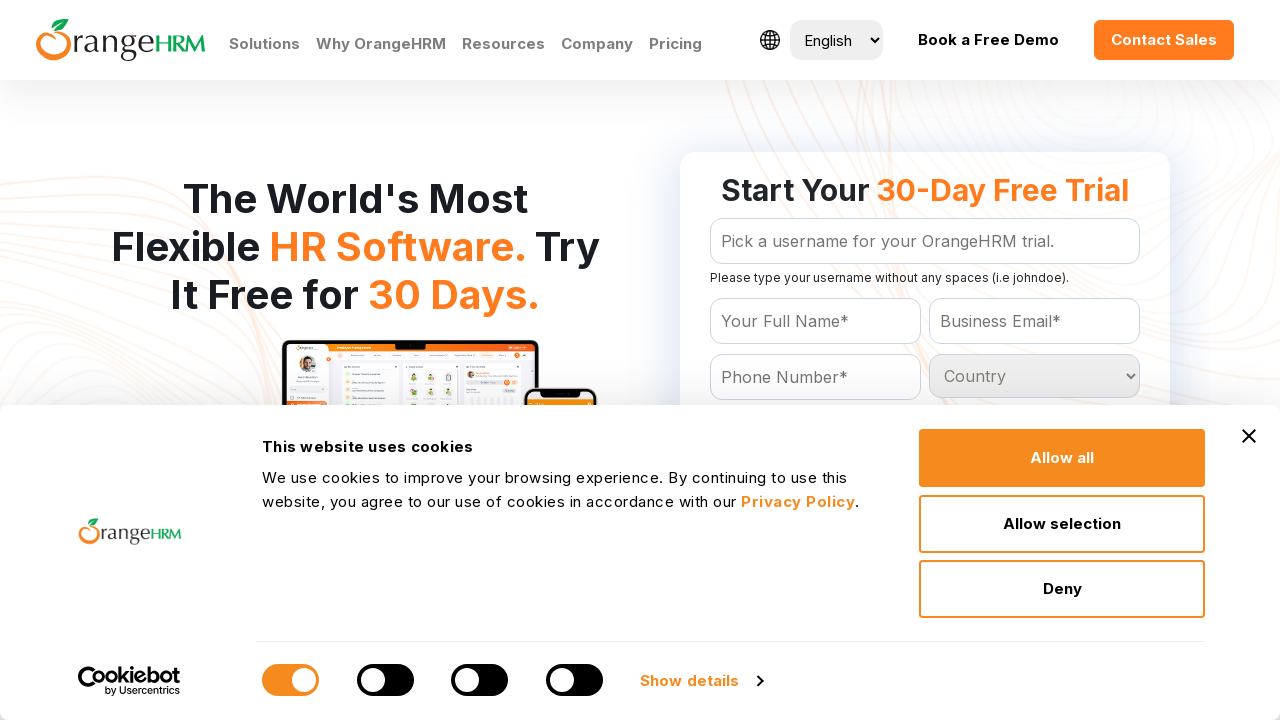

Retrieved option at index 215
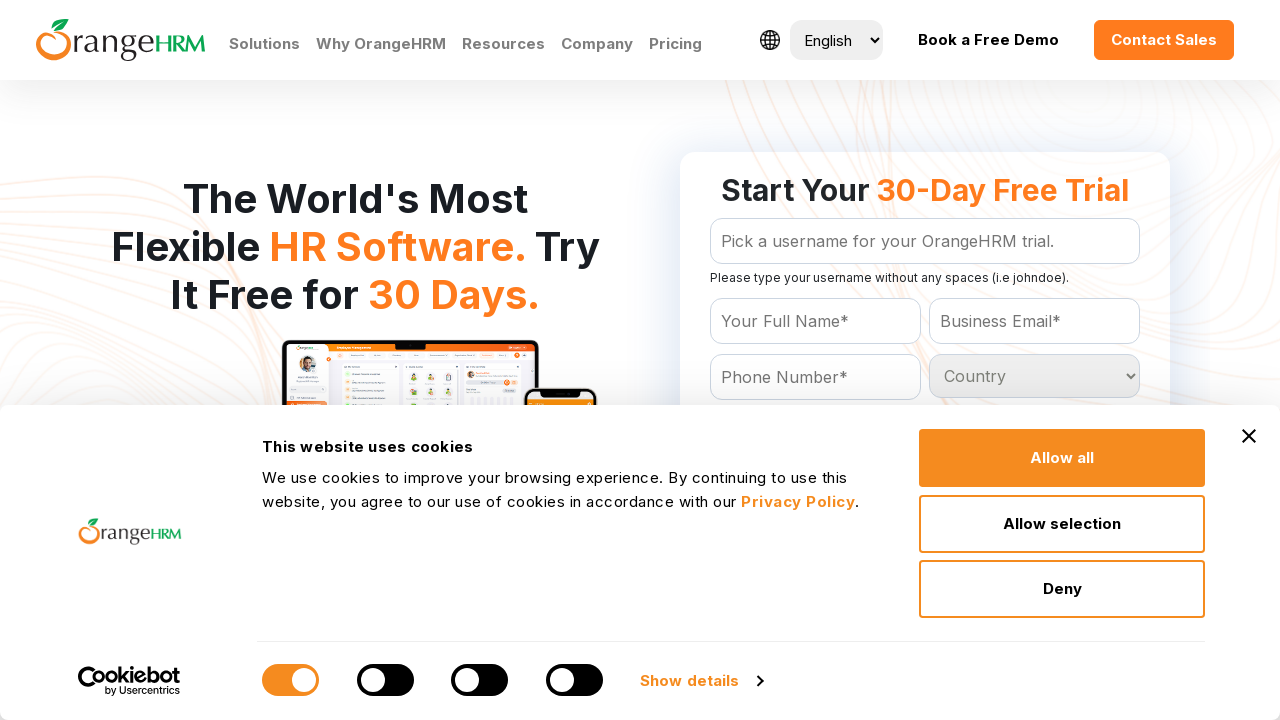

Retrieved option at index 216
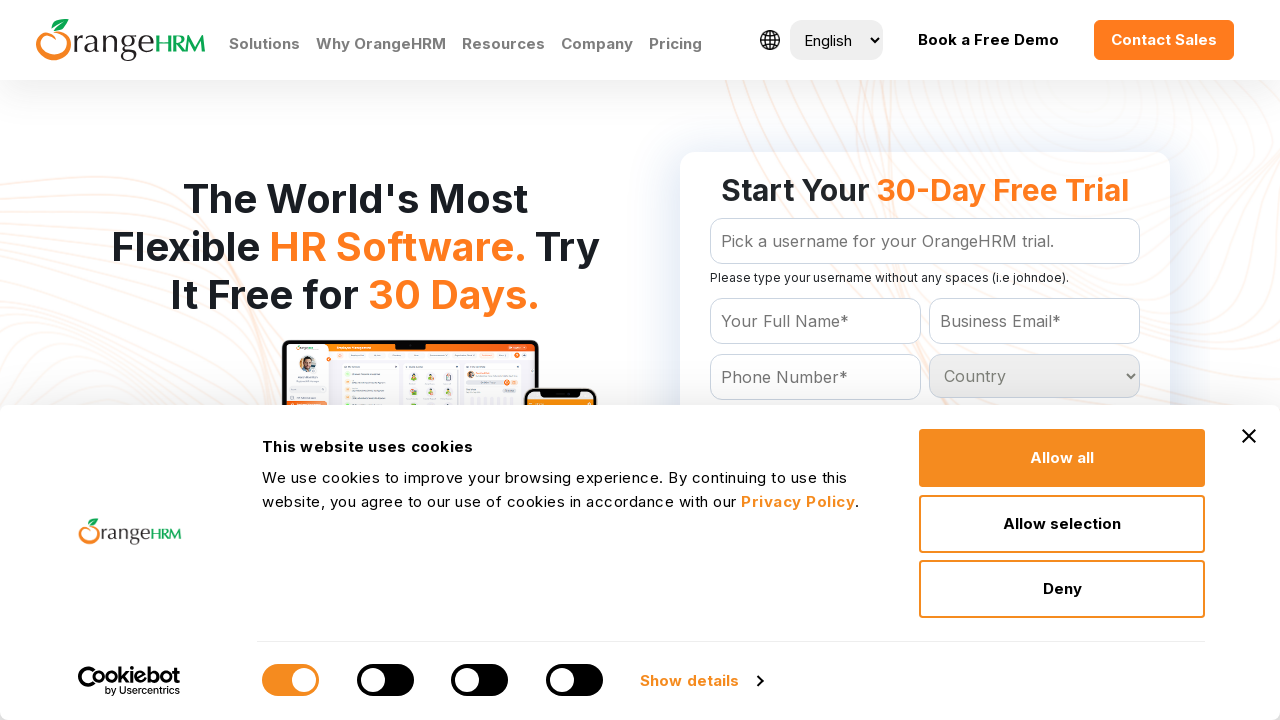

Retrieved option at index 217
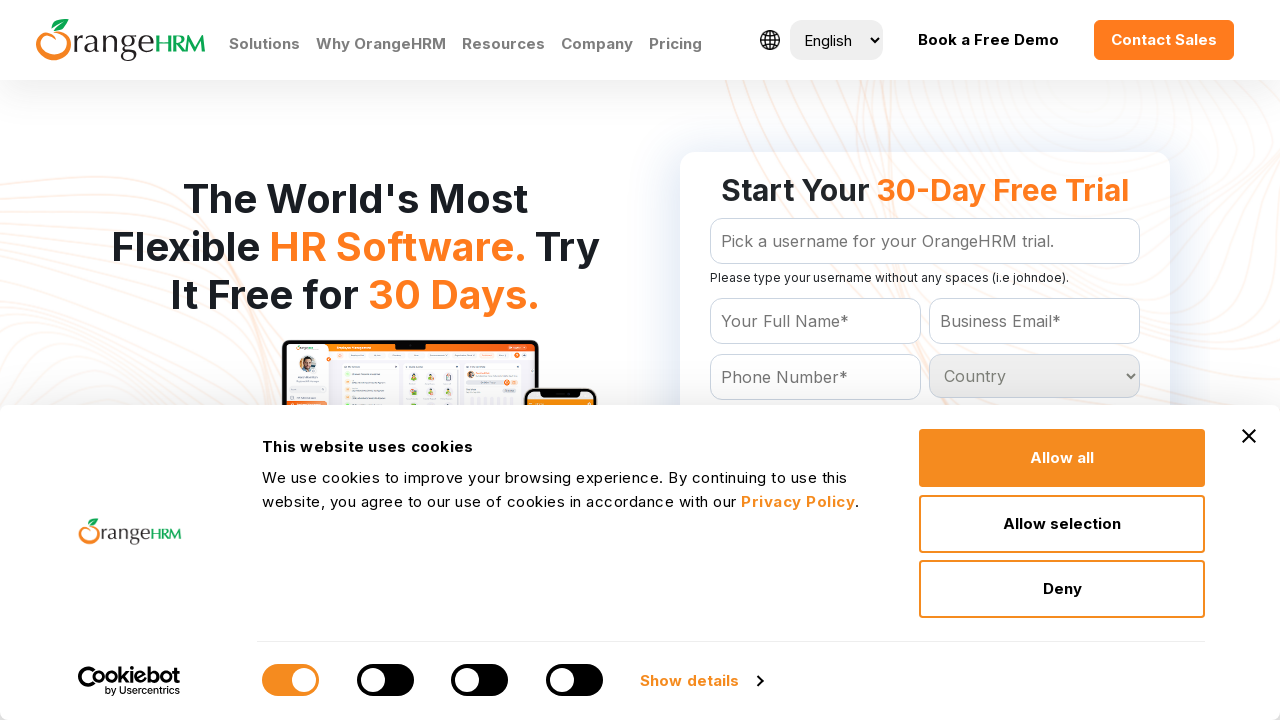

Retrieved option at index 218
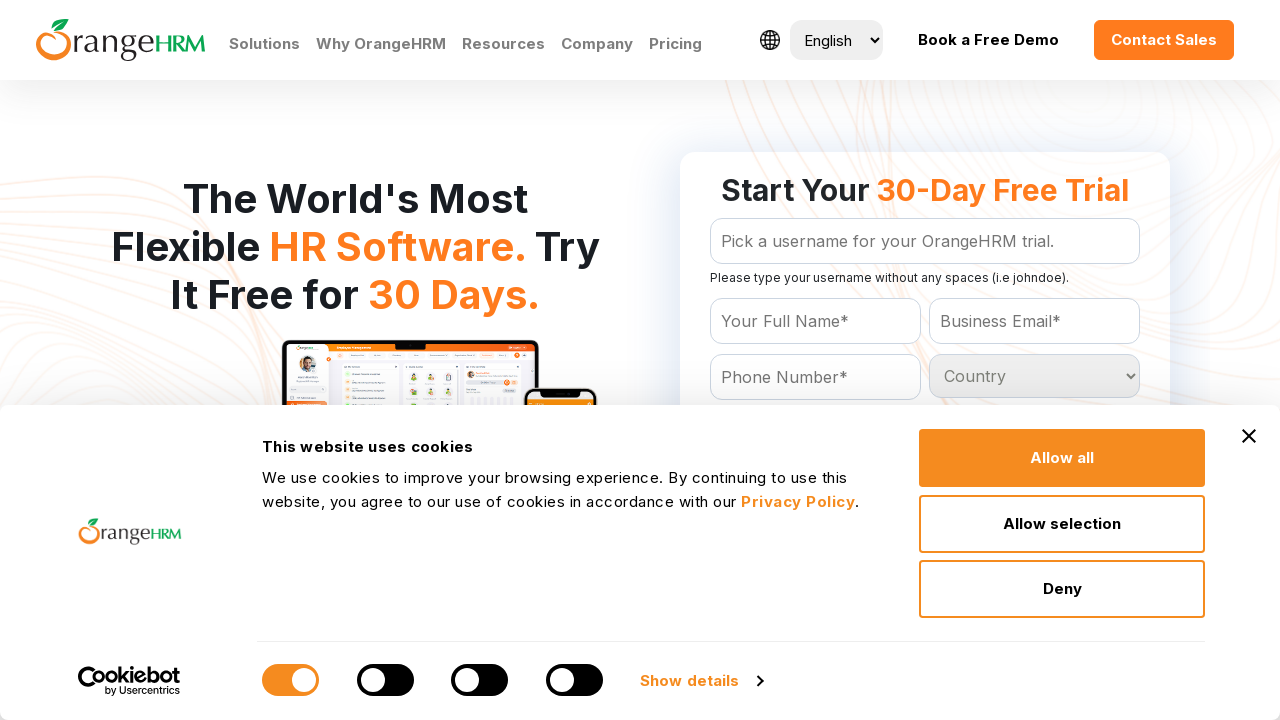

Retrieved option at index 219
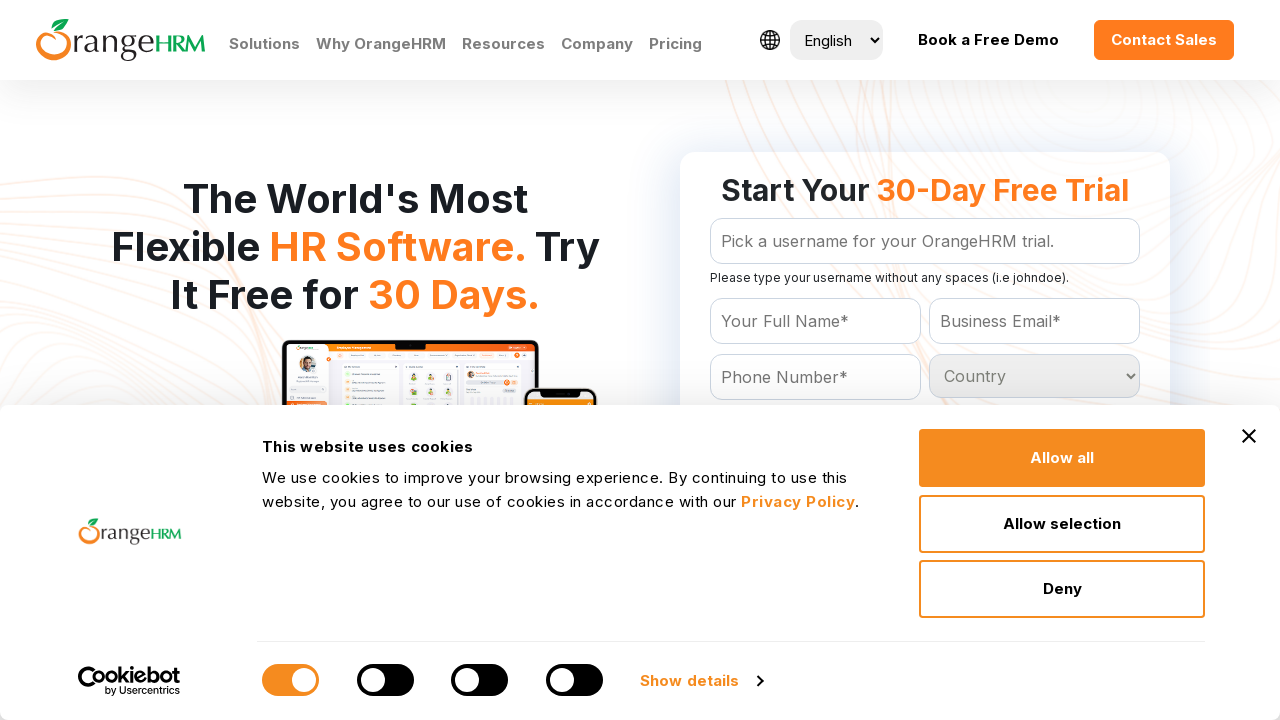

Retrieved option at index 220
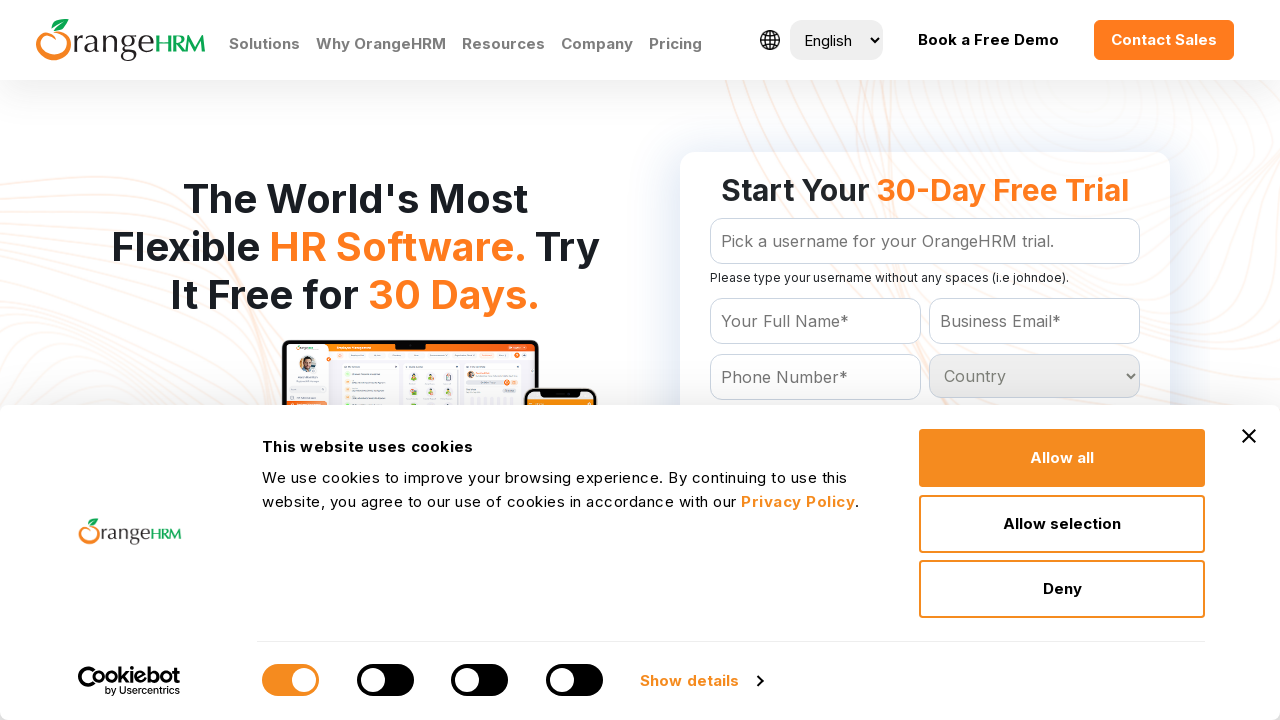

Retrieved option at index 221
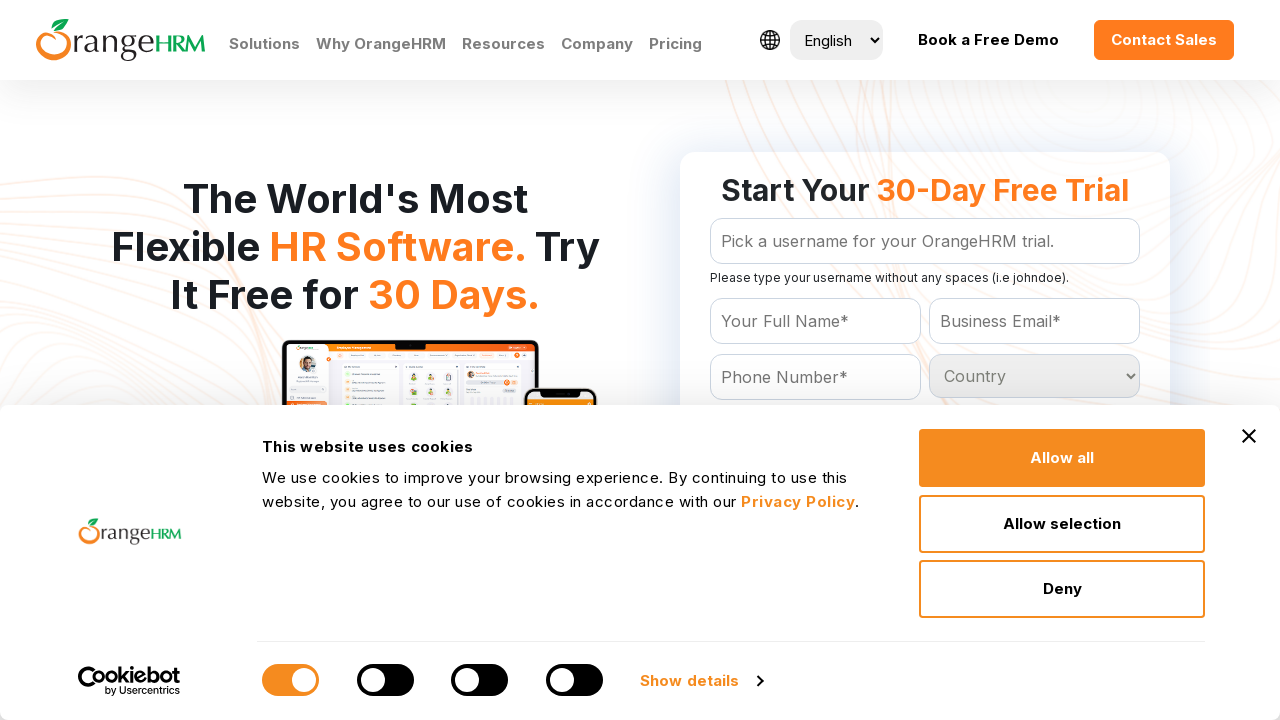

Retrieved option at index 222
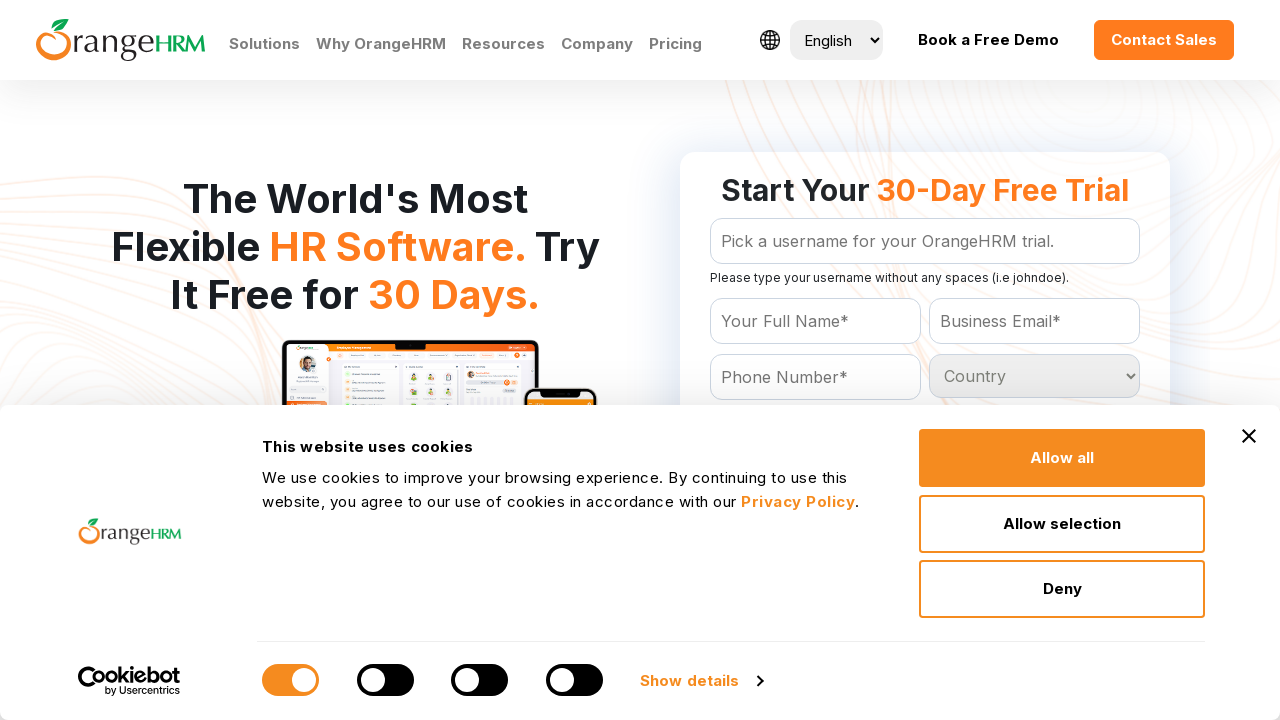

Retrieved option at index 223
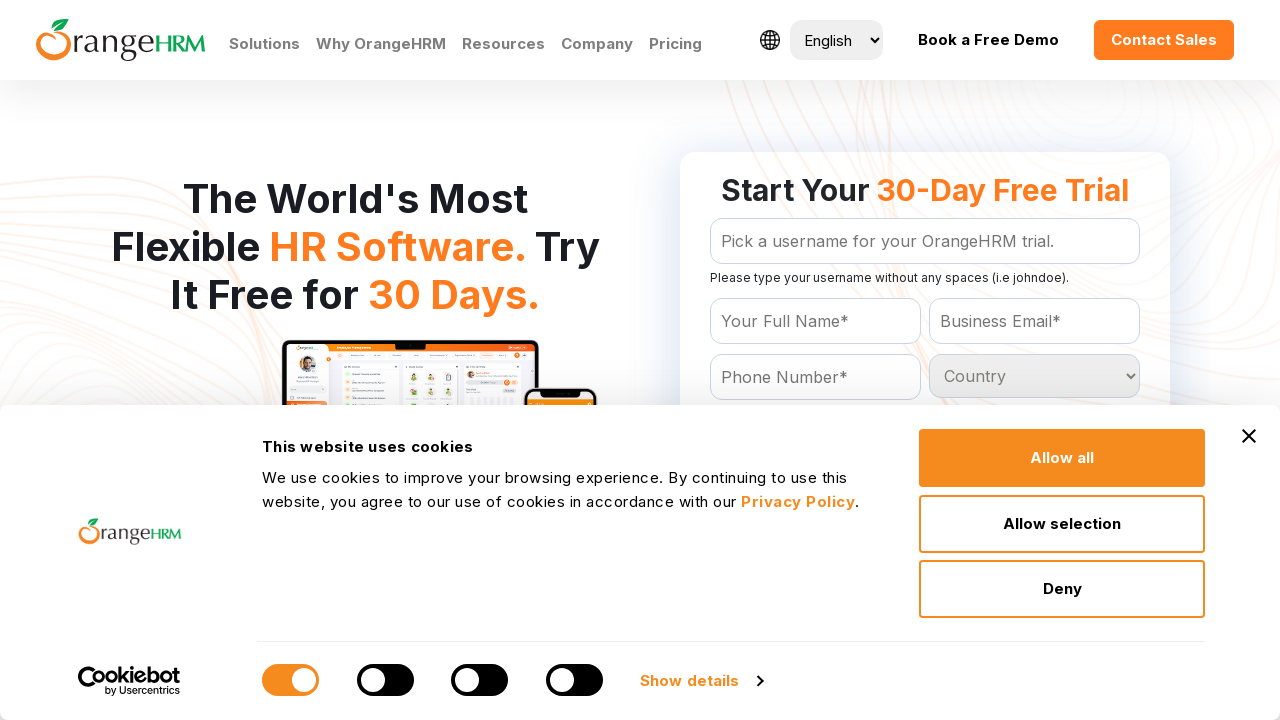

Retrieved option at index 224
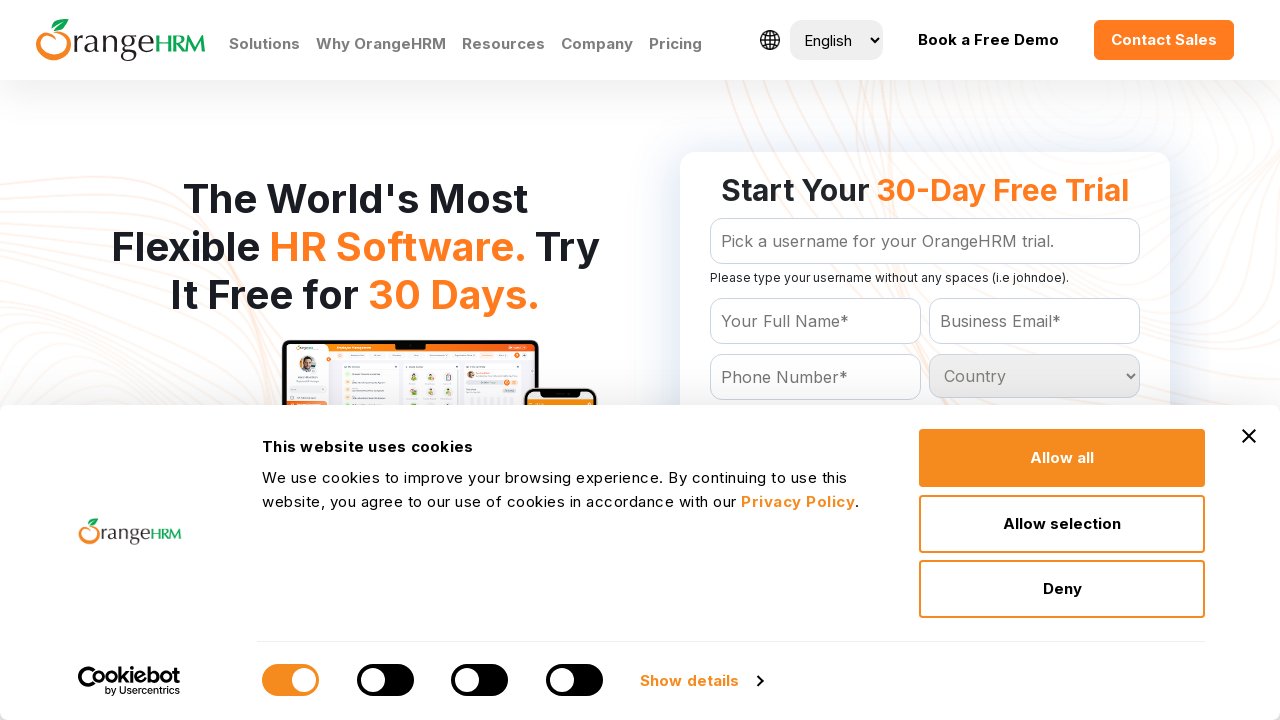

Retrieved option at index 225
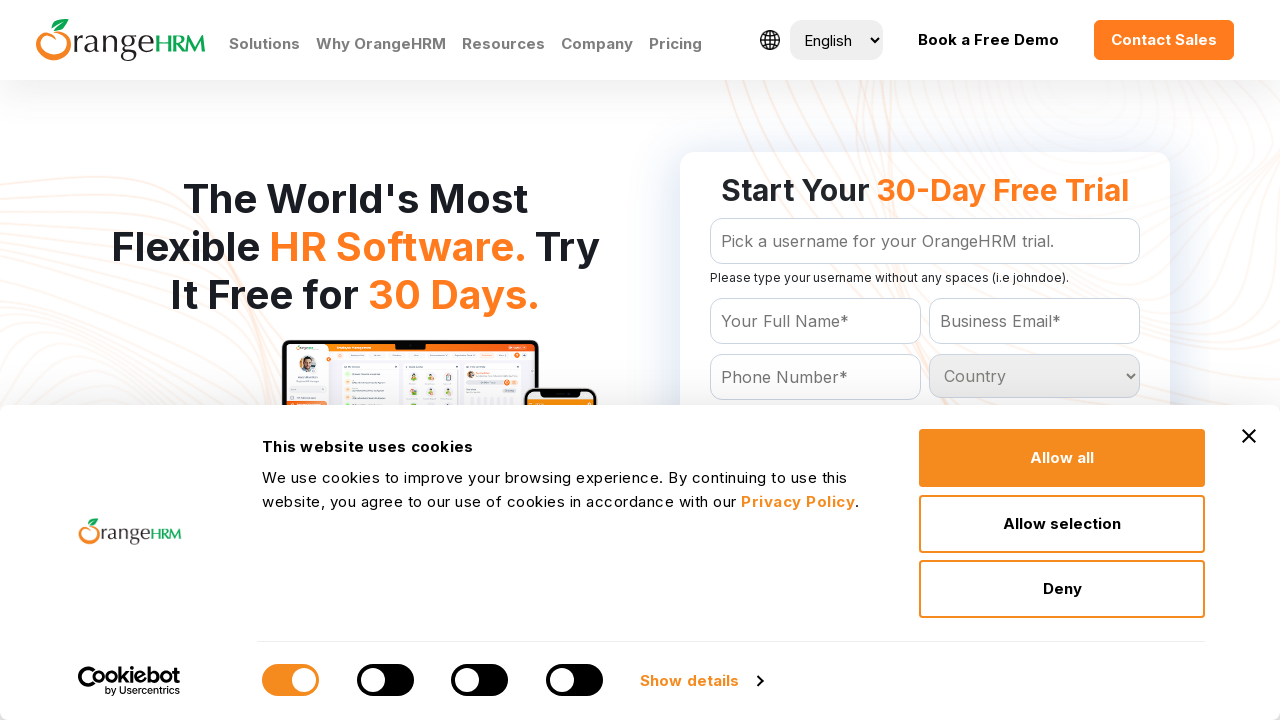

Retrieved option at index 226
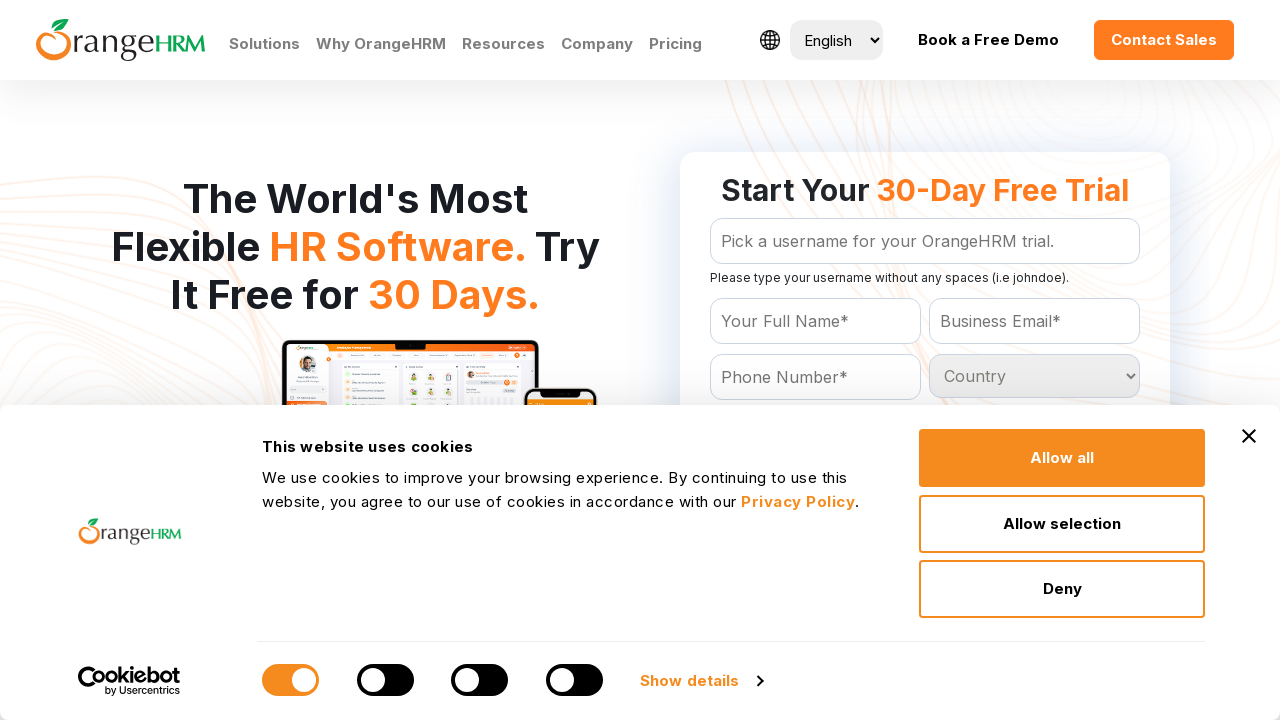

Retrieved option at index 227
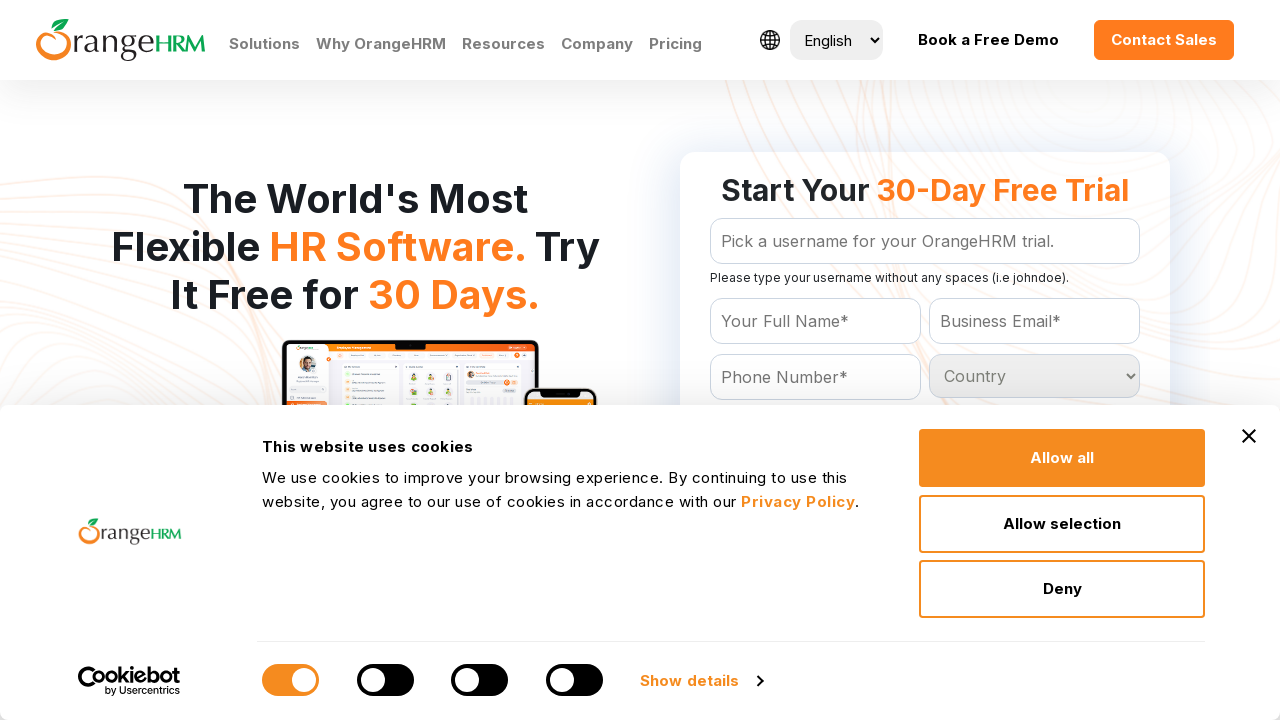

Retrieved option at index 228
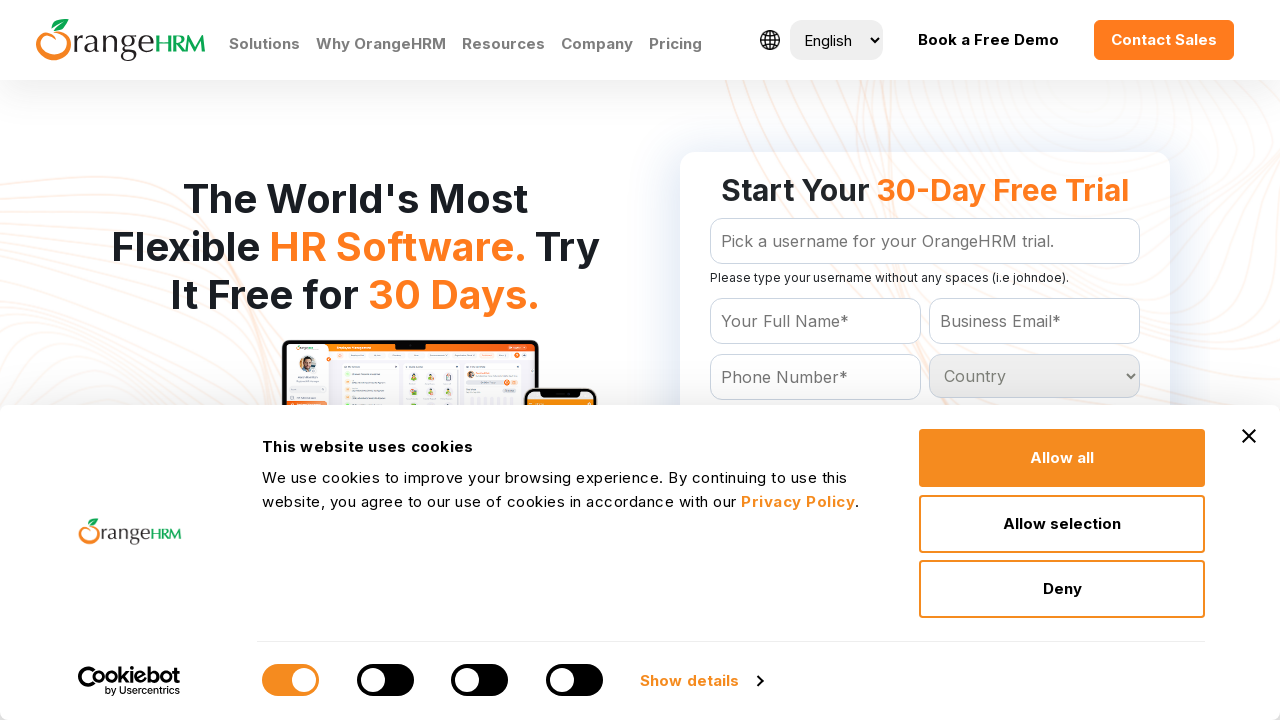

Retrieved option at index 229
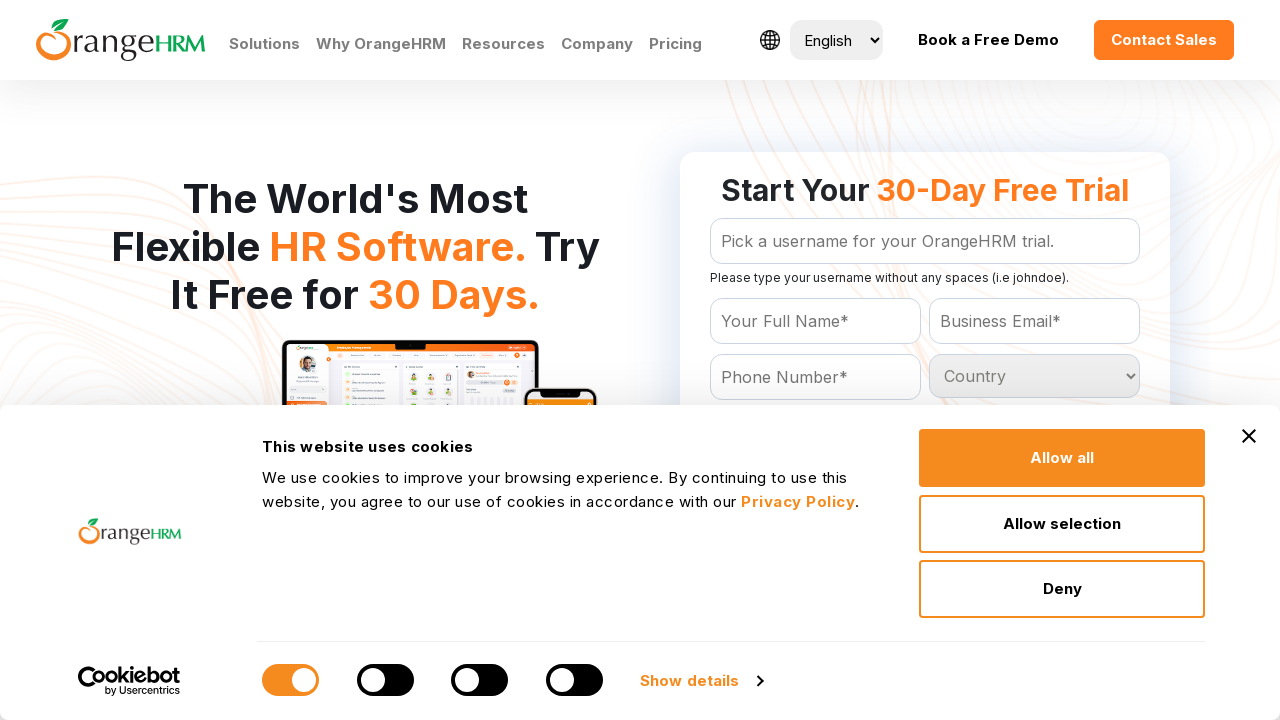

Retrieved option at index 230
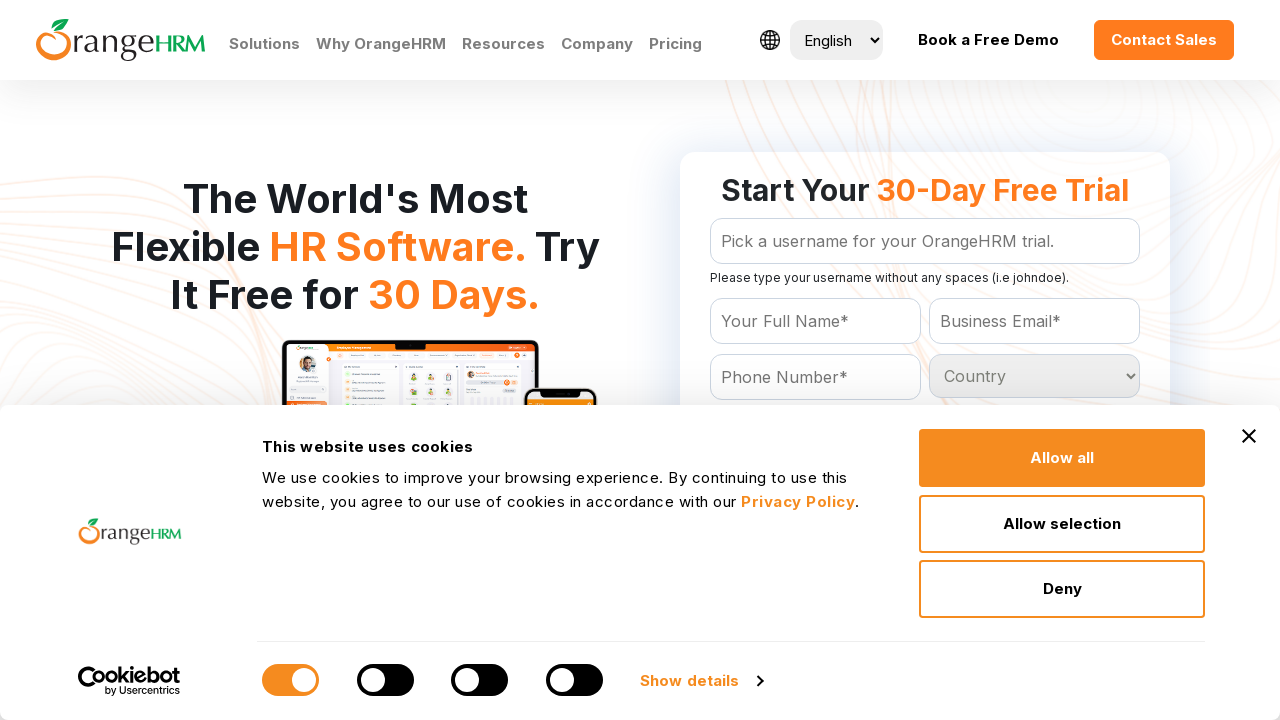

Retrieved option at index 231
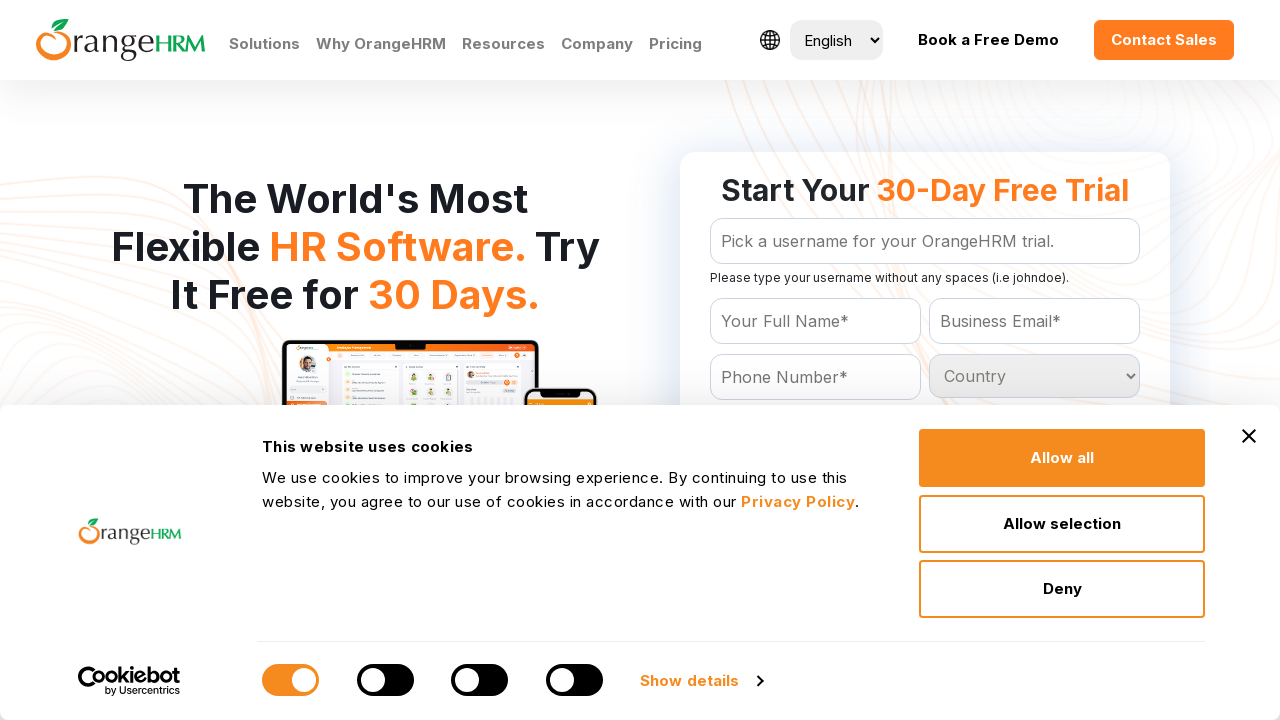

Retrieved option at index 232
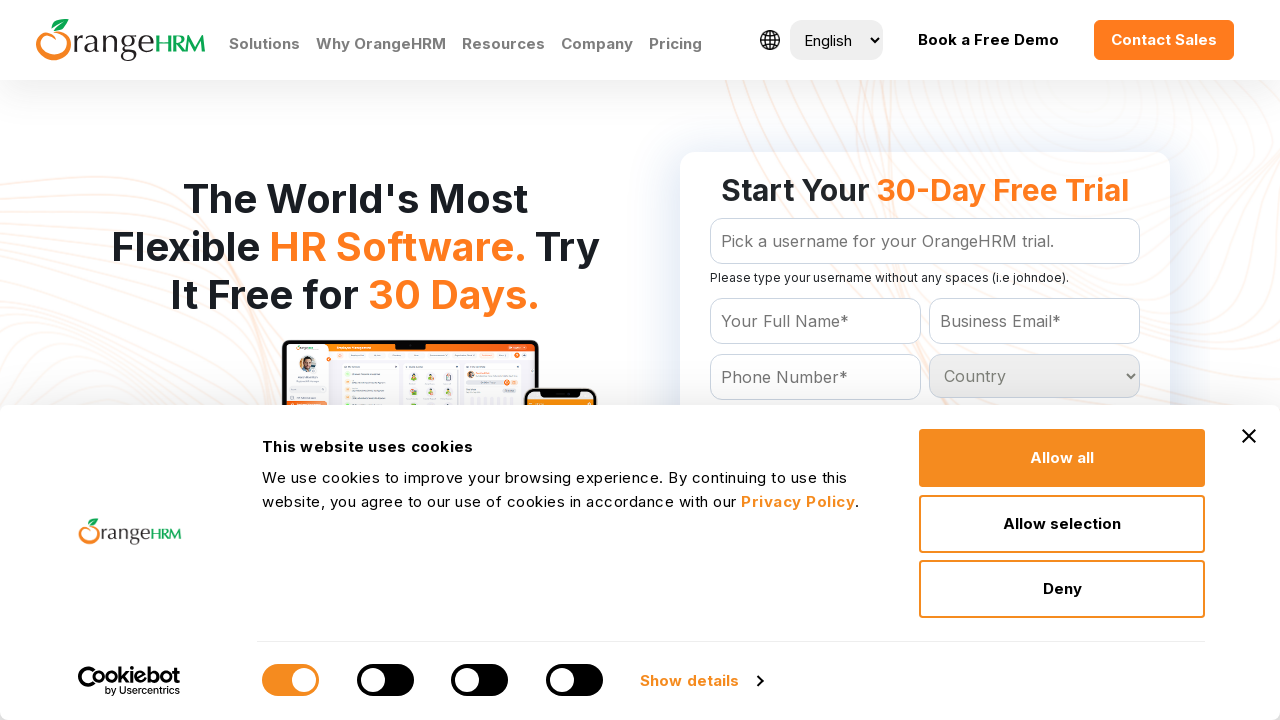

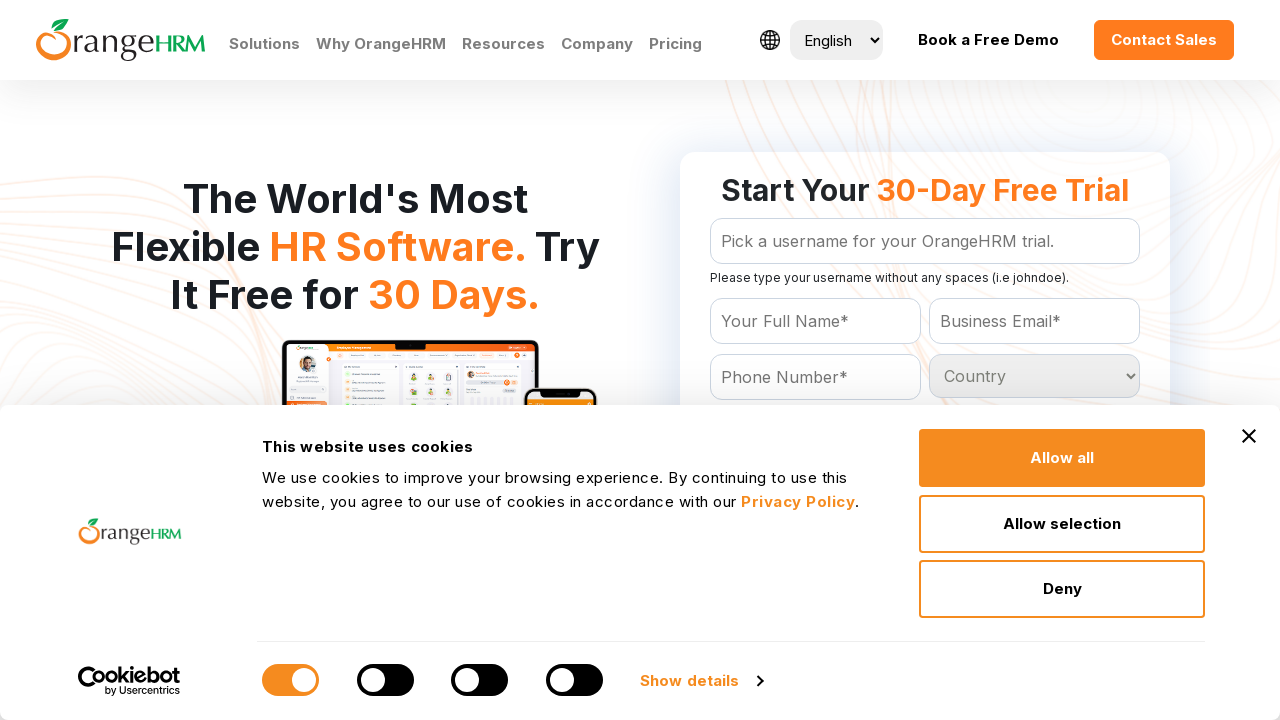